Tests jQuery UI datepicker widget by selecting a specific date (October 21, 2019) using the calendar navigation controls

Starting URL: https://jqueryui.com/datepicker/

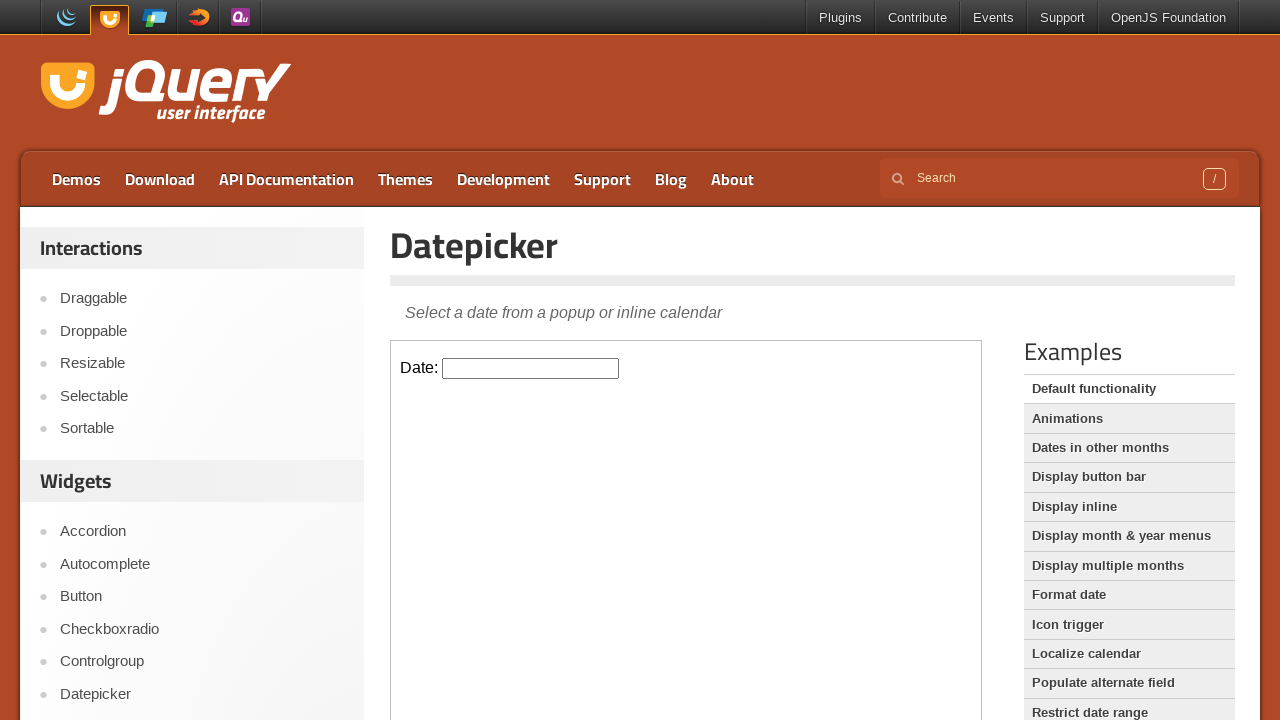

Located demo iframe for jQuery UI datepicker
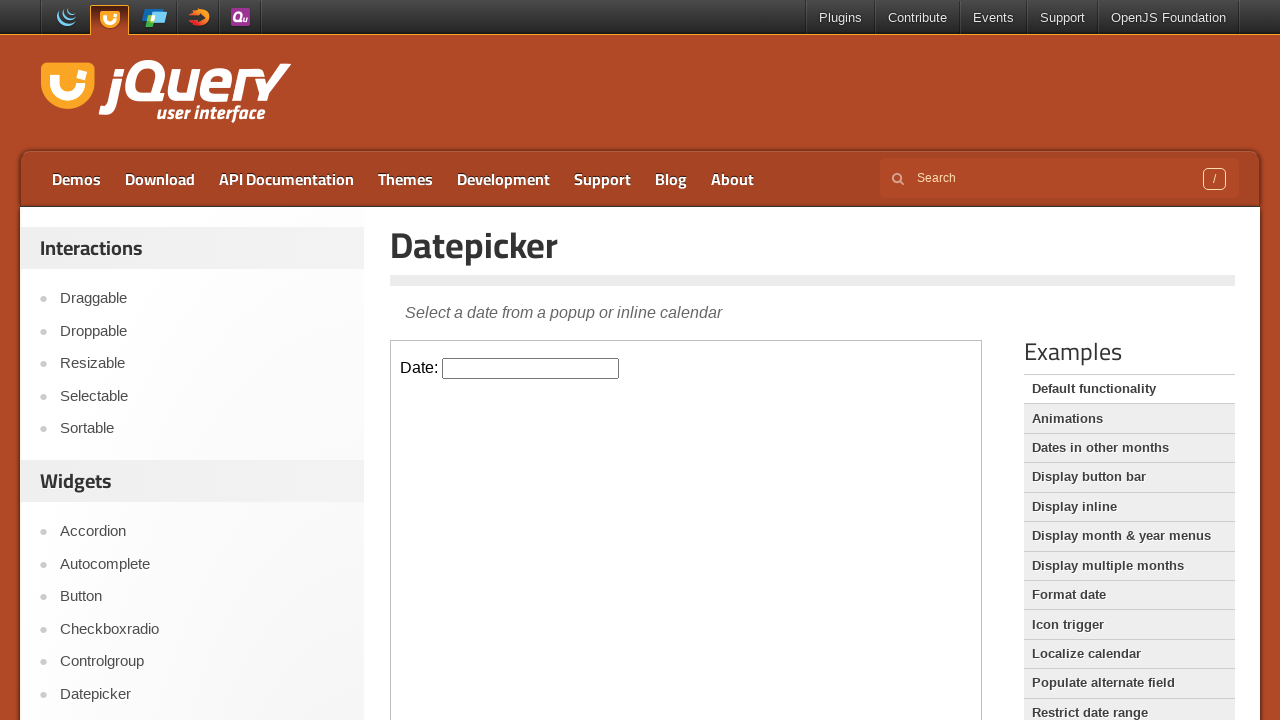

Clicked datepicker input to open calendar widget at (531, 368) on iframe.demo-frame >> internal:control=enter-frame >> #datepicker
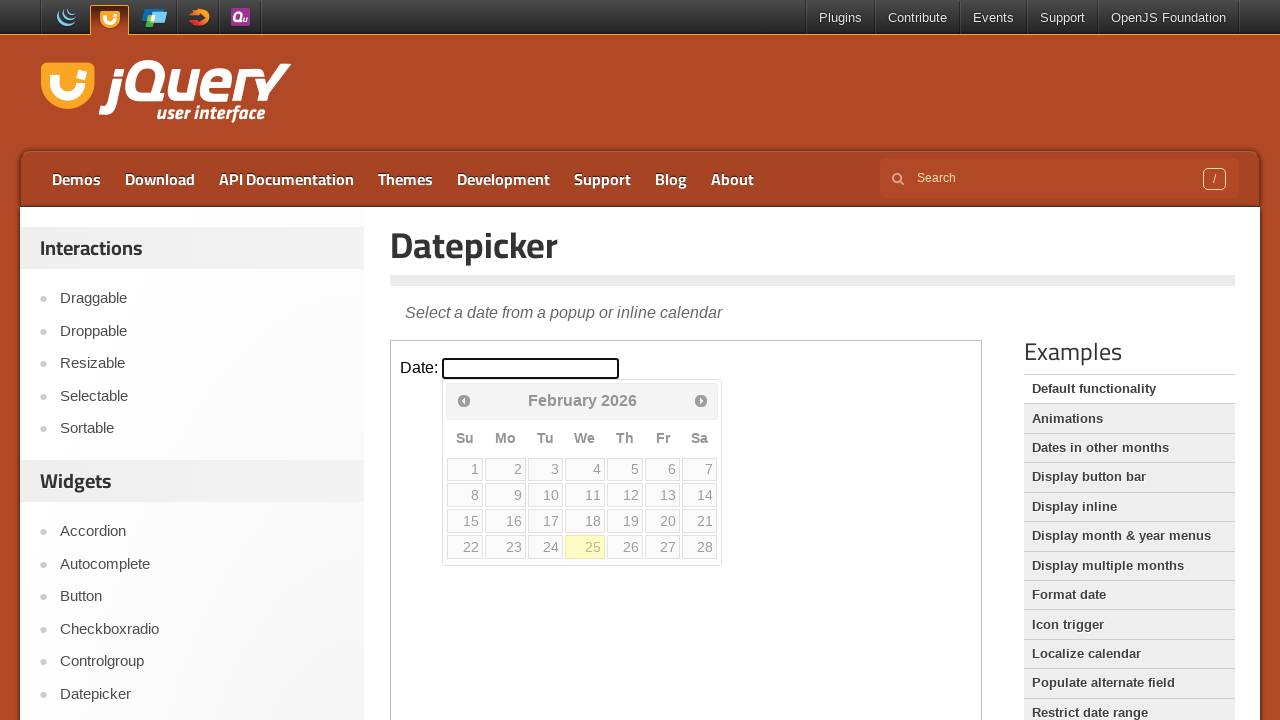

Checked current month: February, current year: 2026
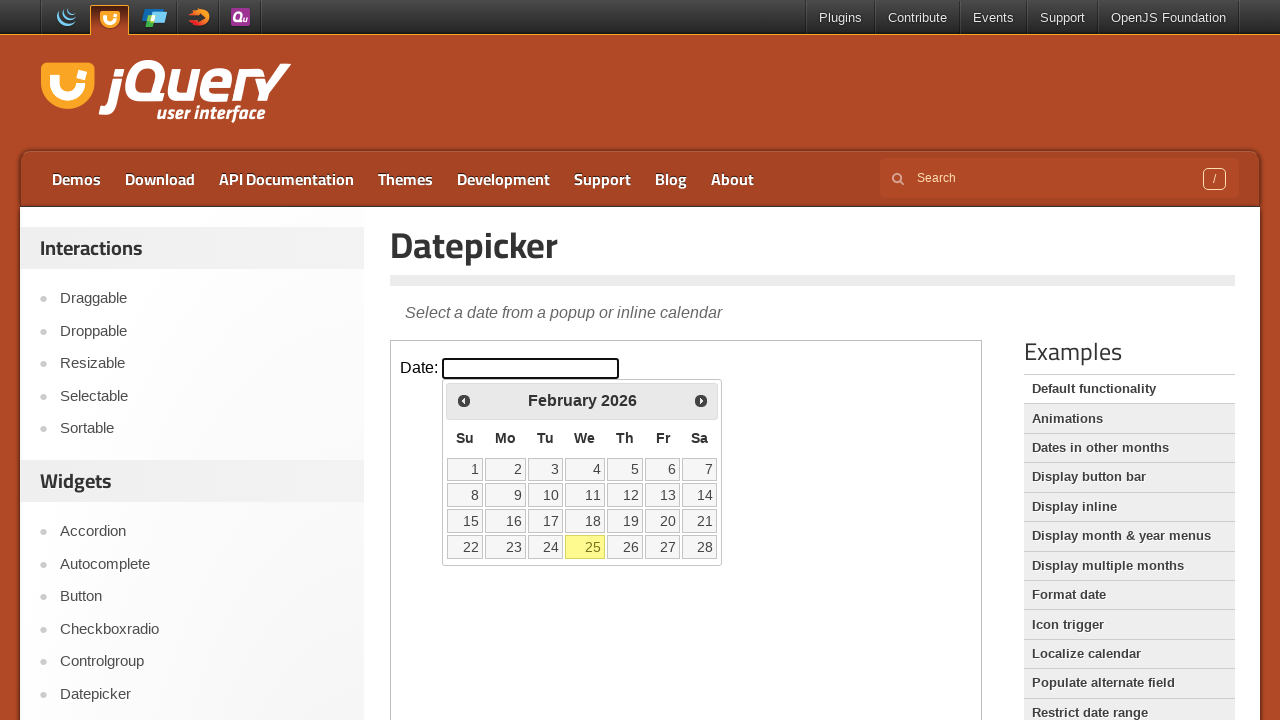

Clicked previous month button to navigate backwards at (464, 400) on iframe.demo-frame >> internal:control=enter-frame >> a.ui-datepicker-prev
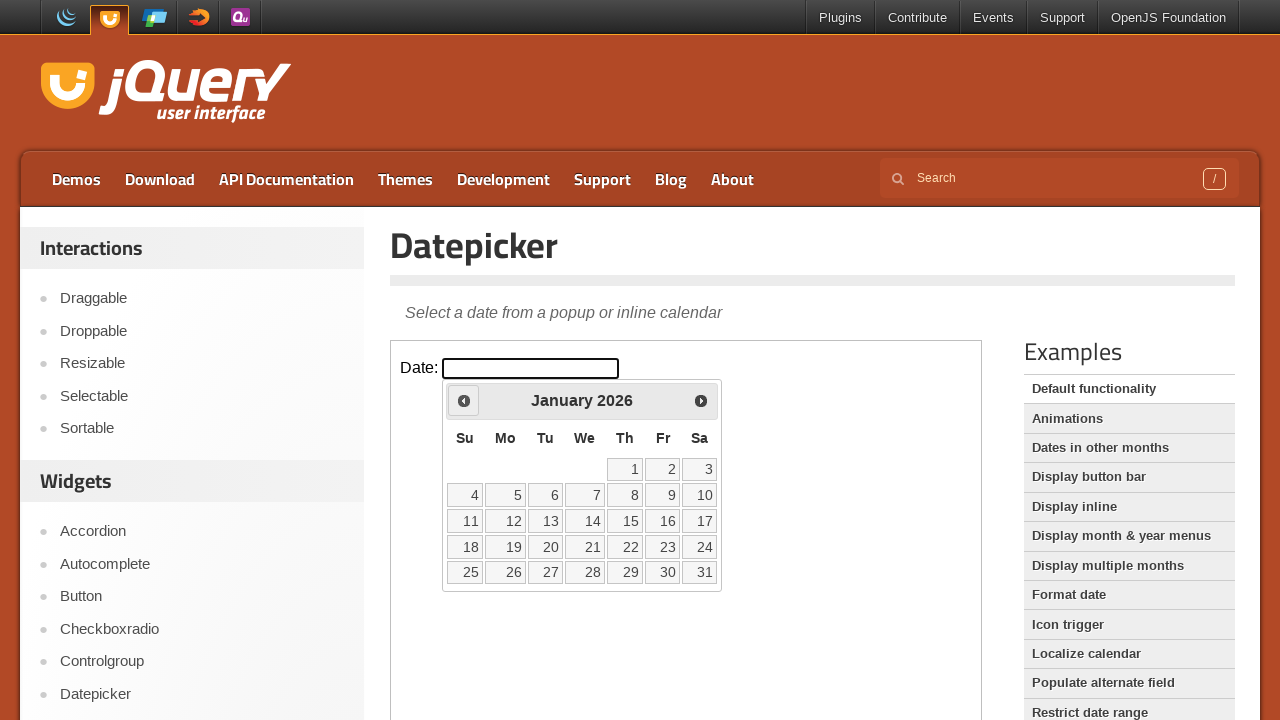

Checked current month: January, current year: 2026
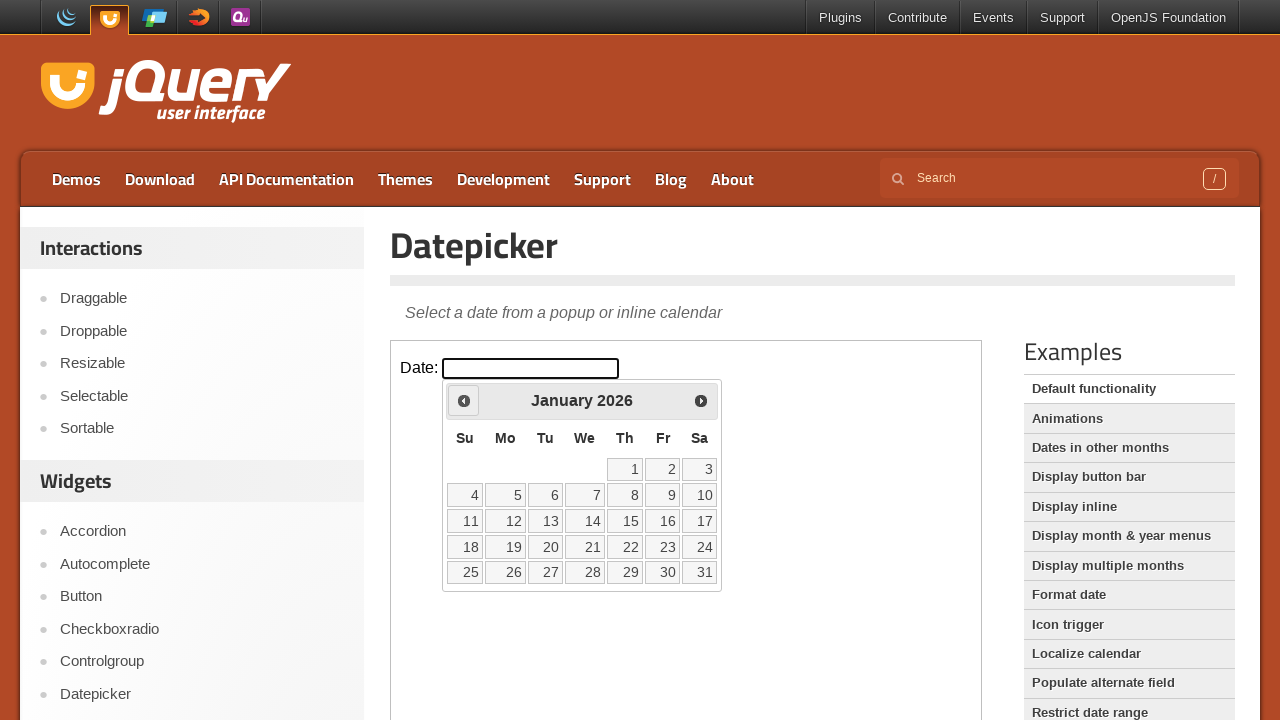

Clicked previous month button to navigate backwards at (464, 400) on iframe.demo-frame >> internal:control=enter-frame >> a.ui-datepicker-prev
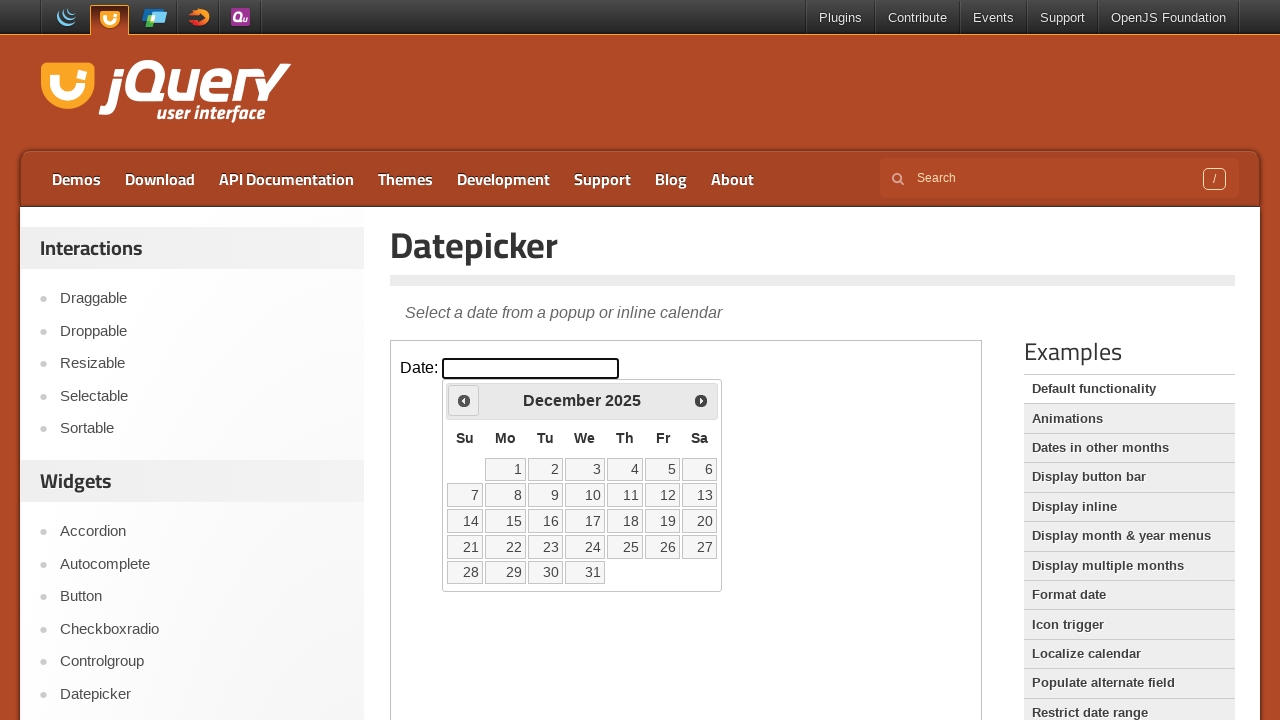

Checked current month: December, current year: 2025
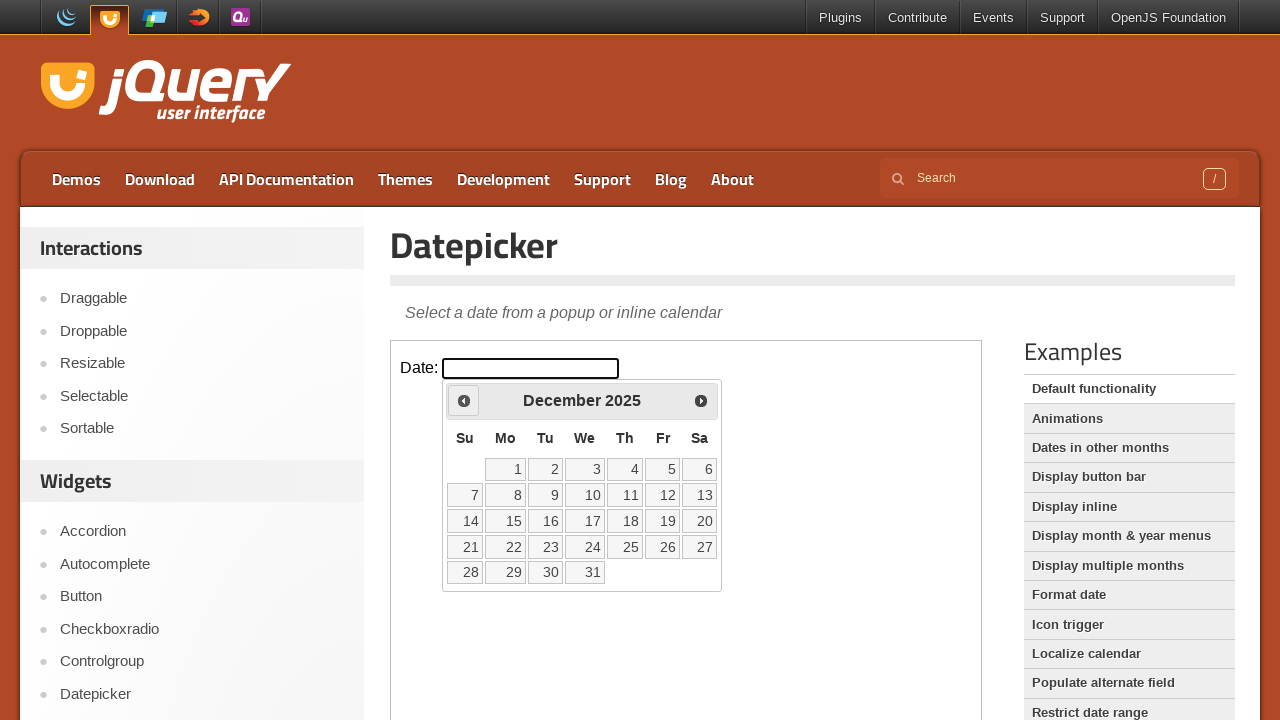

Clicked previous month button to navigate backwards at (464, 400) on iframe.demo-frame >> internal:control=enter-frame >> a.ui-datepicker-prev
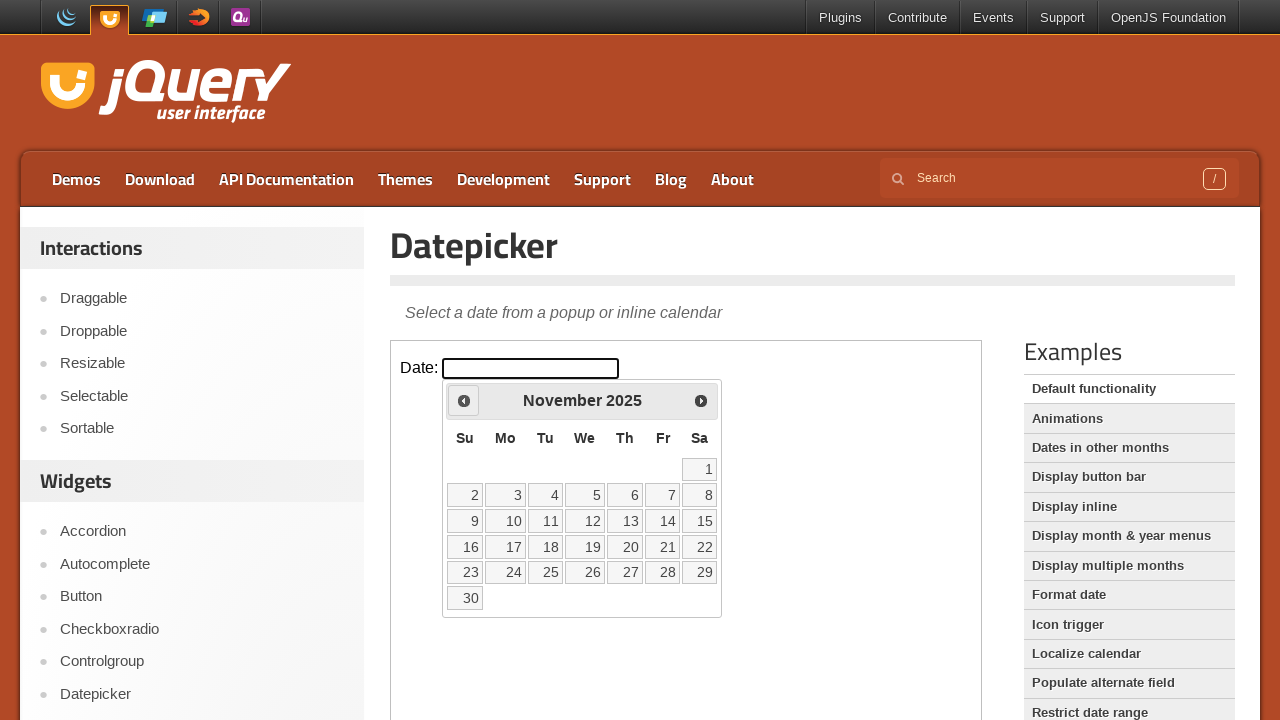

Checked current month: November, current year: 2025
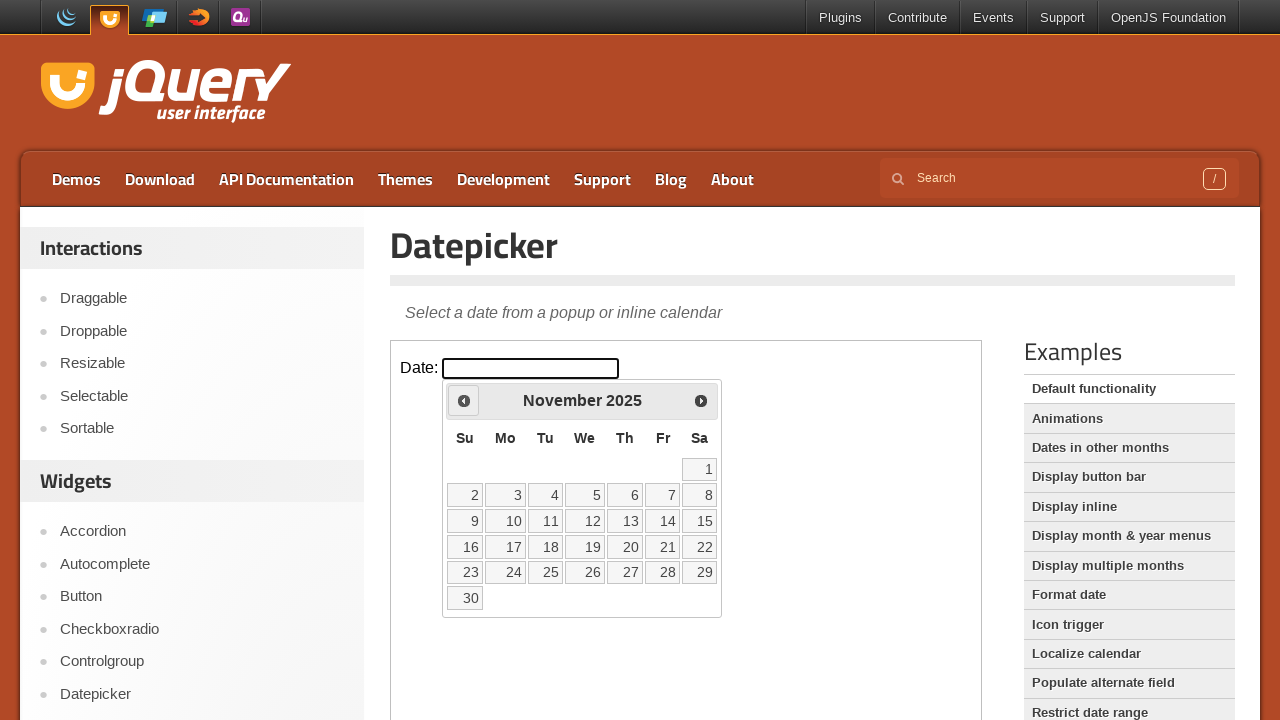

Clicked previous month button to navigate backwards at (464, 400) on iframe.demo-frame >> internal:control=enter-frame >> a.ui-datepicker-prev
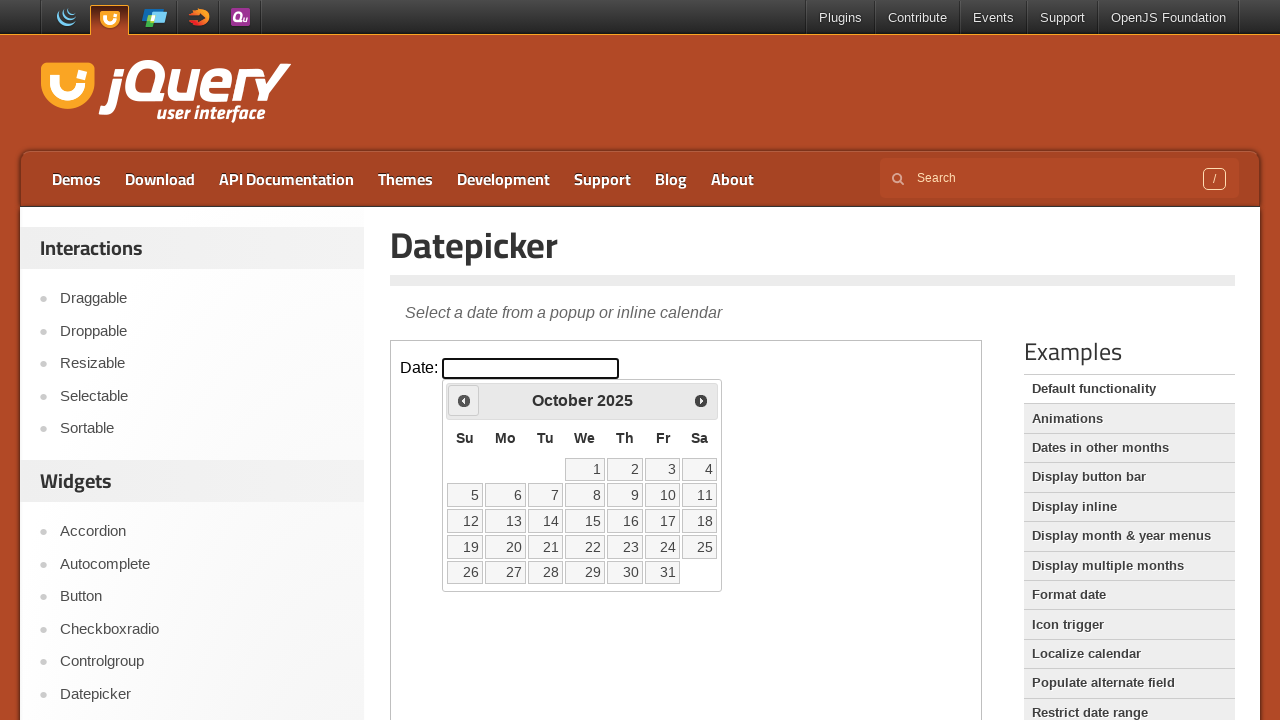

Checked current month: October, current year: 2025
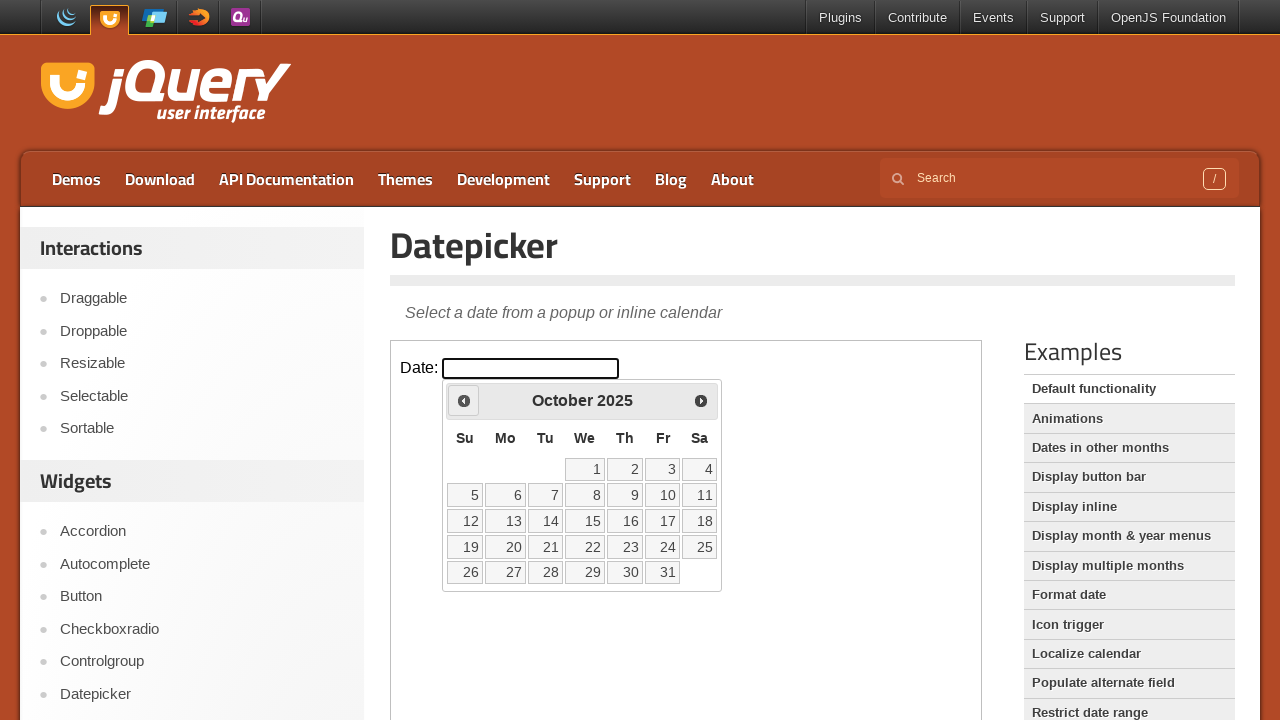

Clicked previous month button to navigate backwards at (464, 400) on iframe.demo-frame >> internal:control=enter-frame >> a.ui-datepicker-prev
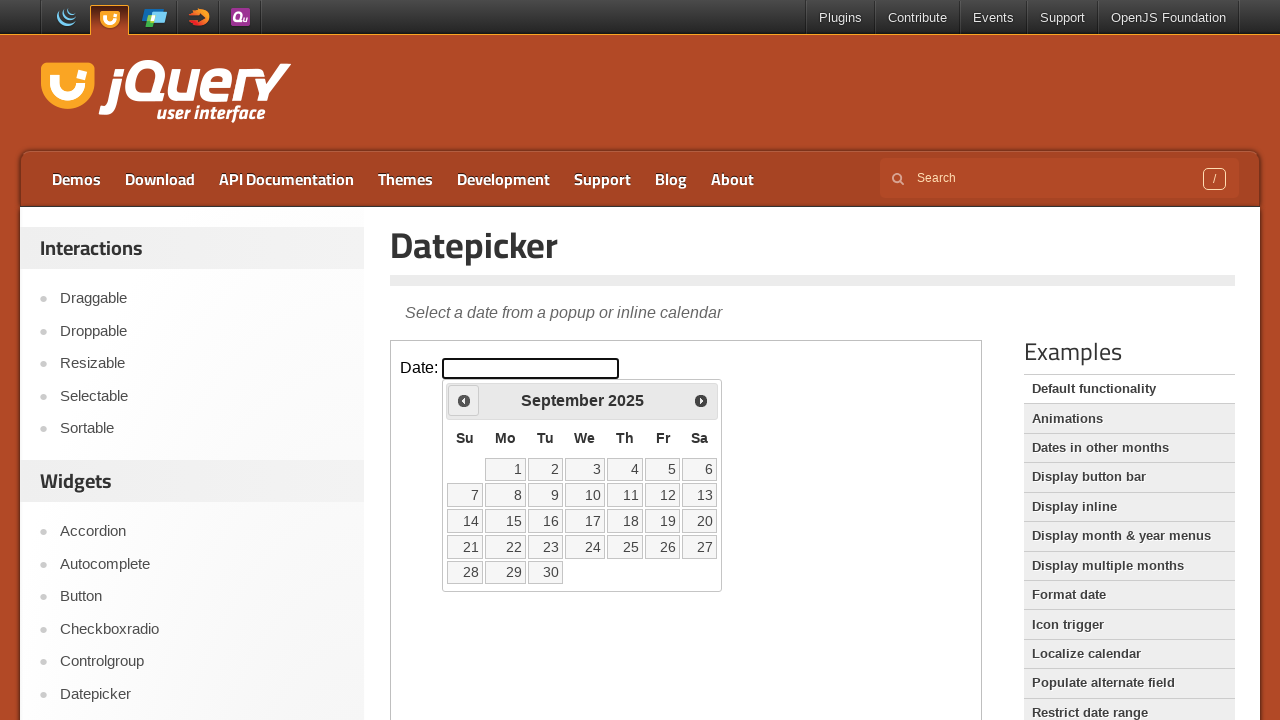

Checked current month: September, current year: 2025
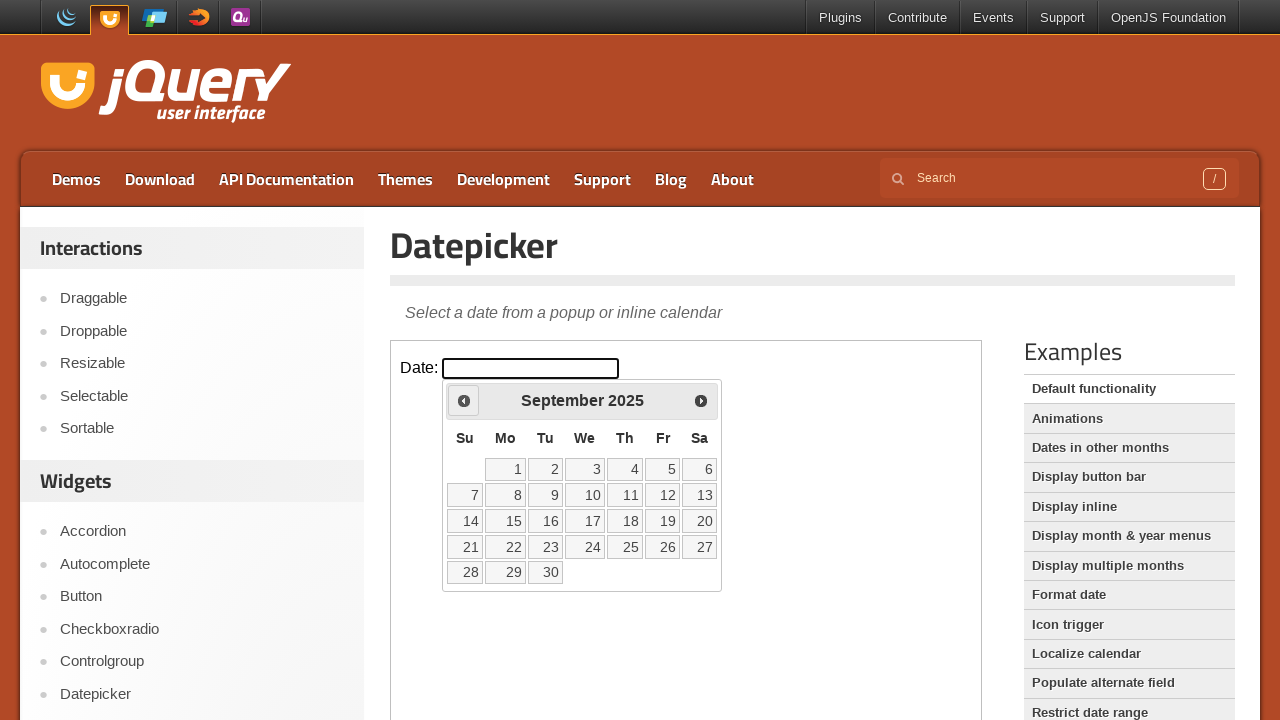

Clicked previous month button to navigate backwards at (464, 400) on iframe.demo-frame >> internal:control=enter-frame >> a.ui-datepicker-prev
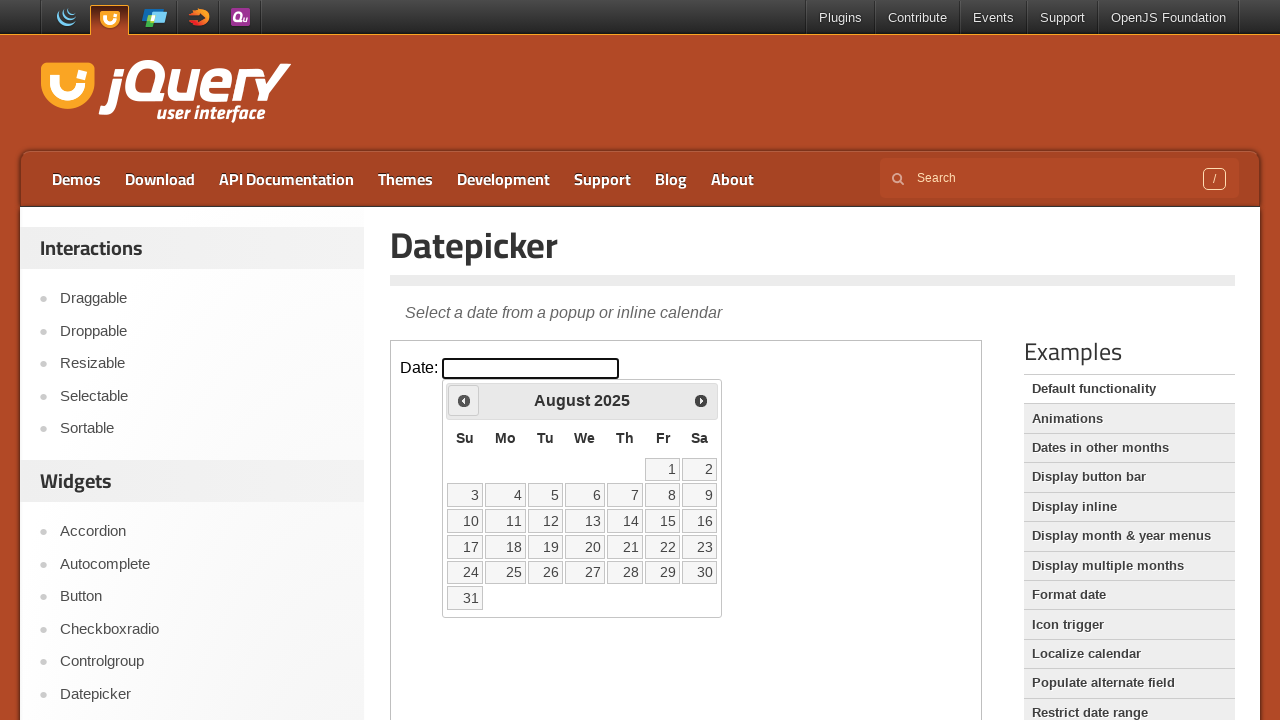

Checked current month: August, current year: 2025
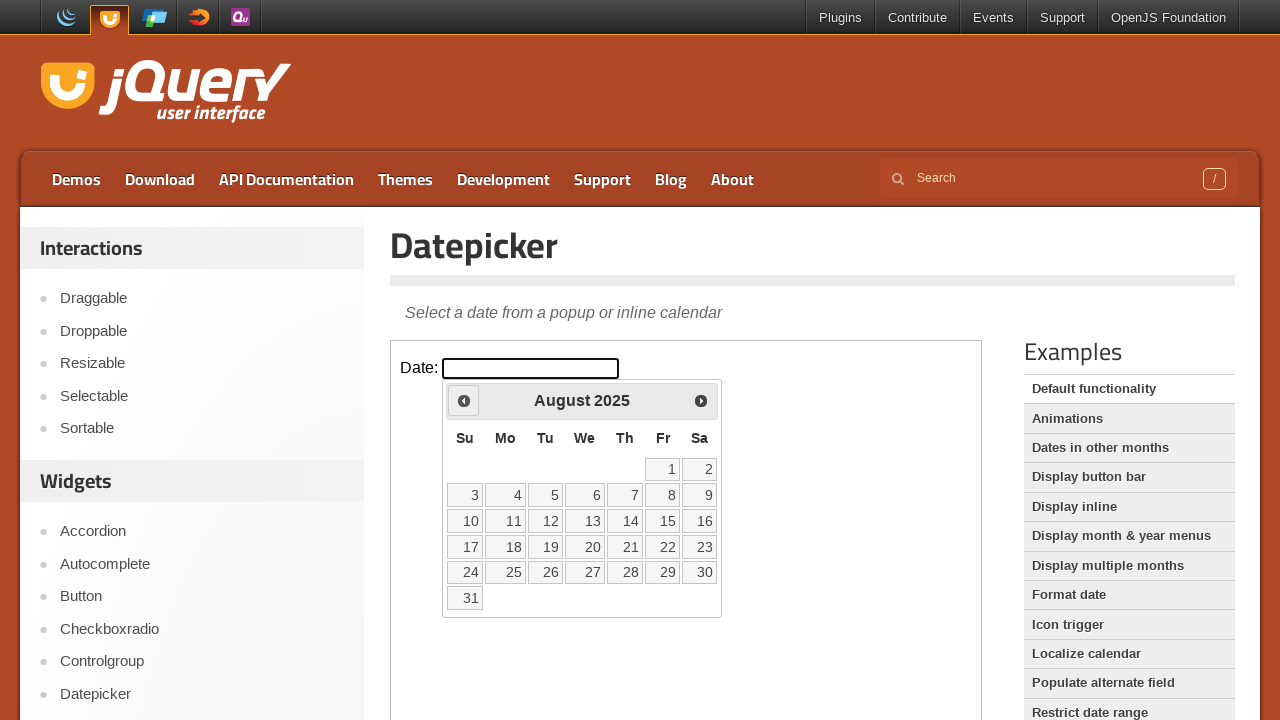

Clicked previous month button to navigate backwards at (464, 400) on iframe.demo-frame >> internal:control=enter-frame >> a.ui-datepicker-prev
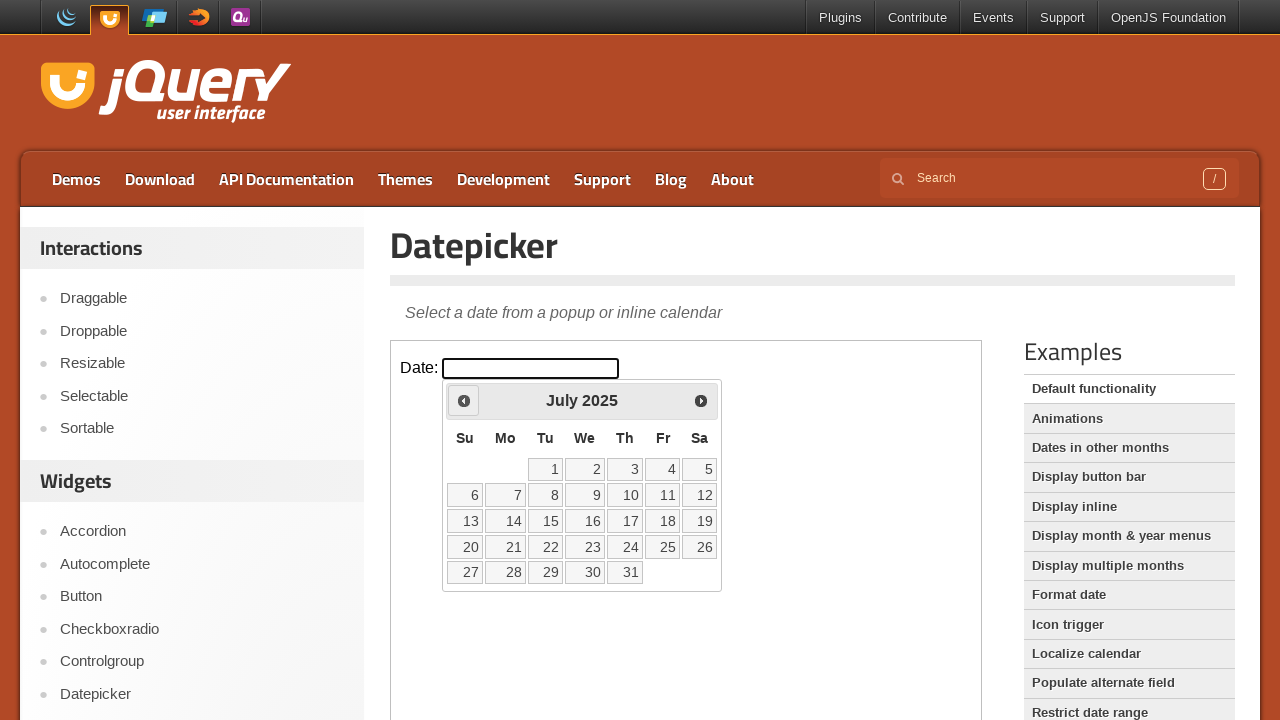

Checked current month: July, current year: 2025
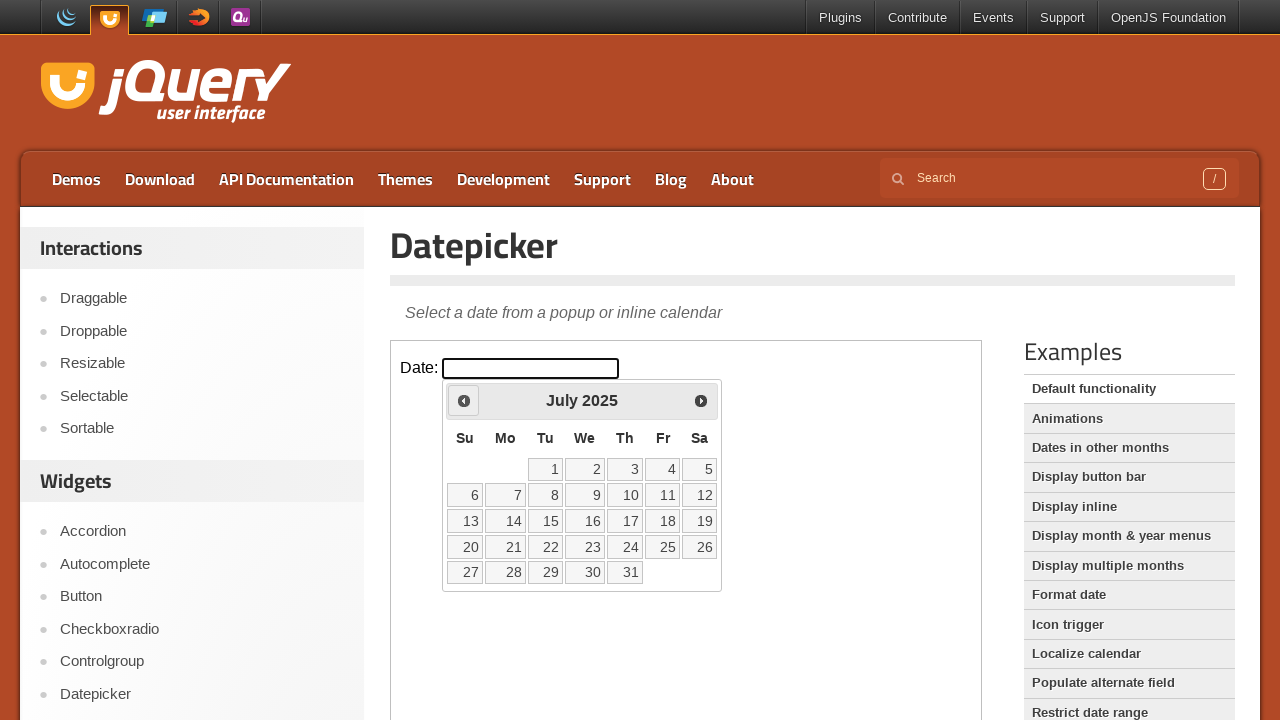

Clicked previous month button to navigate backwards at (464, 400) on iframe.demo-frame >> internal:control=enter-frame >> a.ui-datepicker-prev
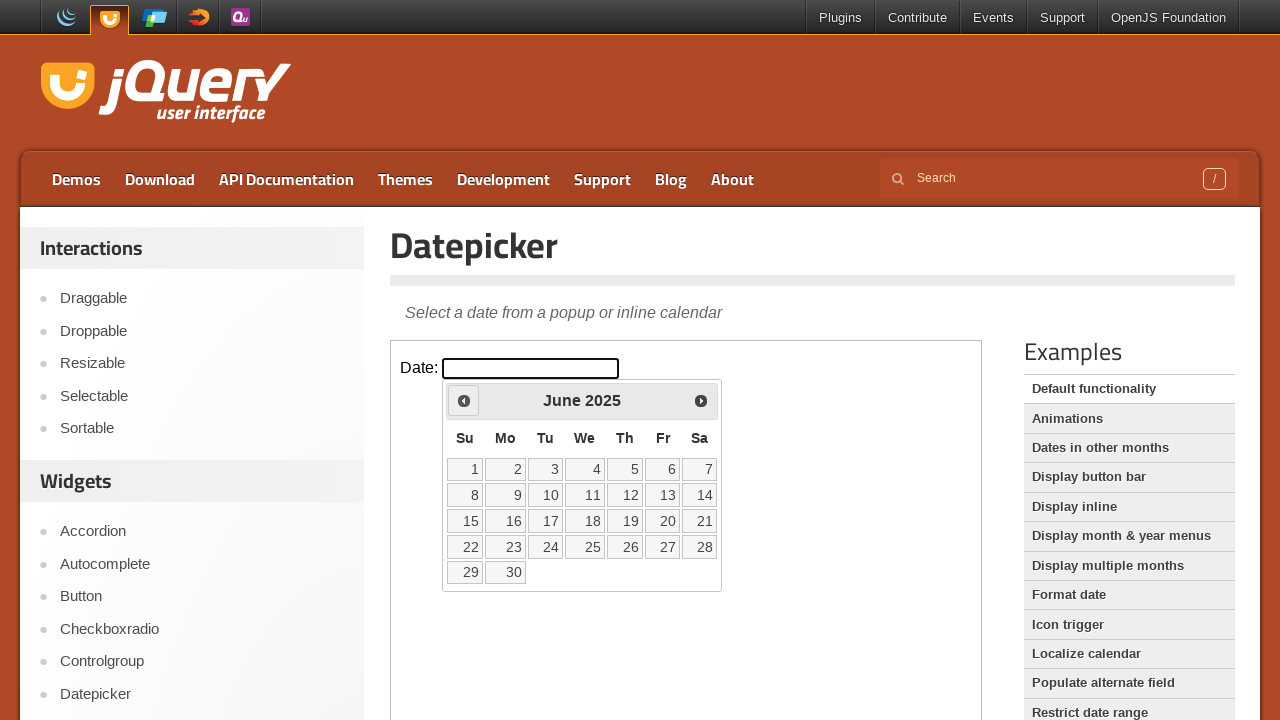

Checked current month: June, current year: 2025
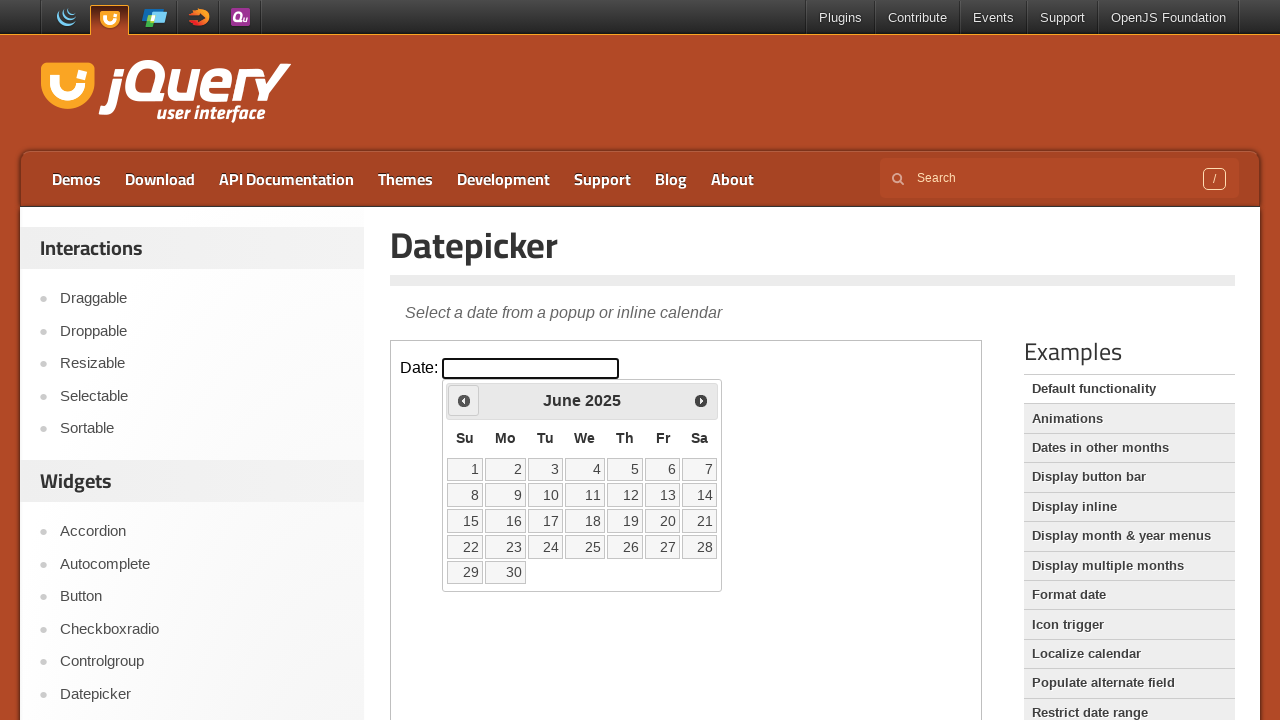

Clicked previous month button to navigate backwards at (464, 400) on iframe.demo-frame >> internal:control=enter-frame >> a.ui-datepicker-prev
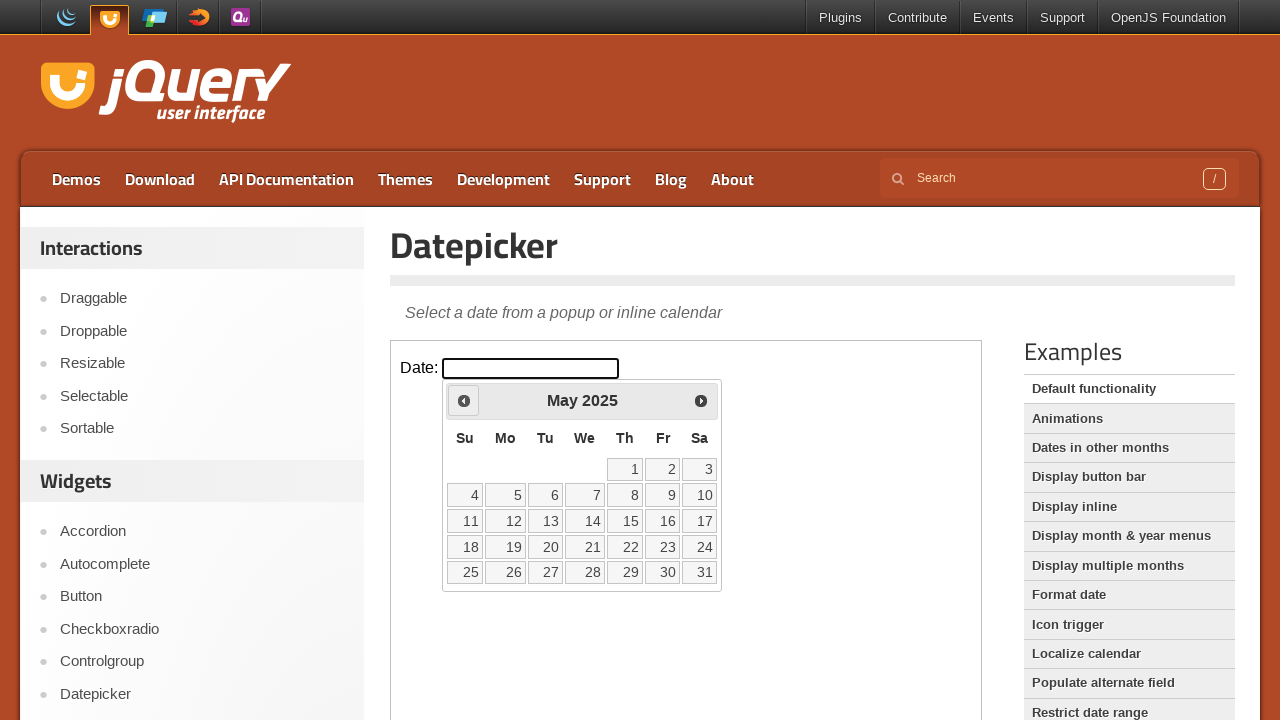

Checked current month: May, current year: 2025
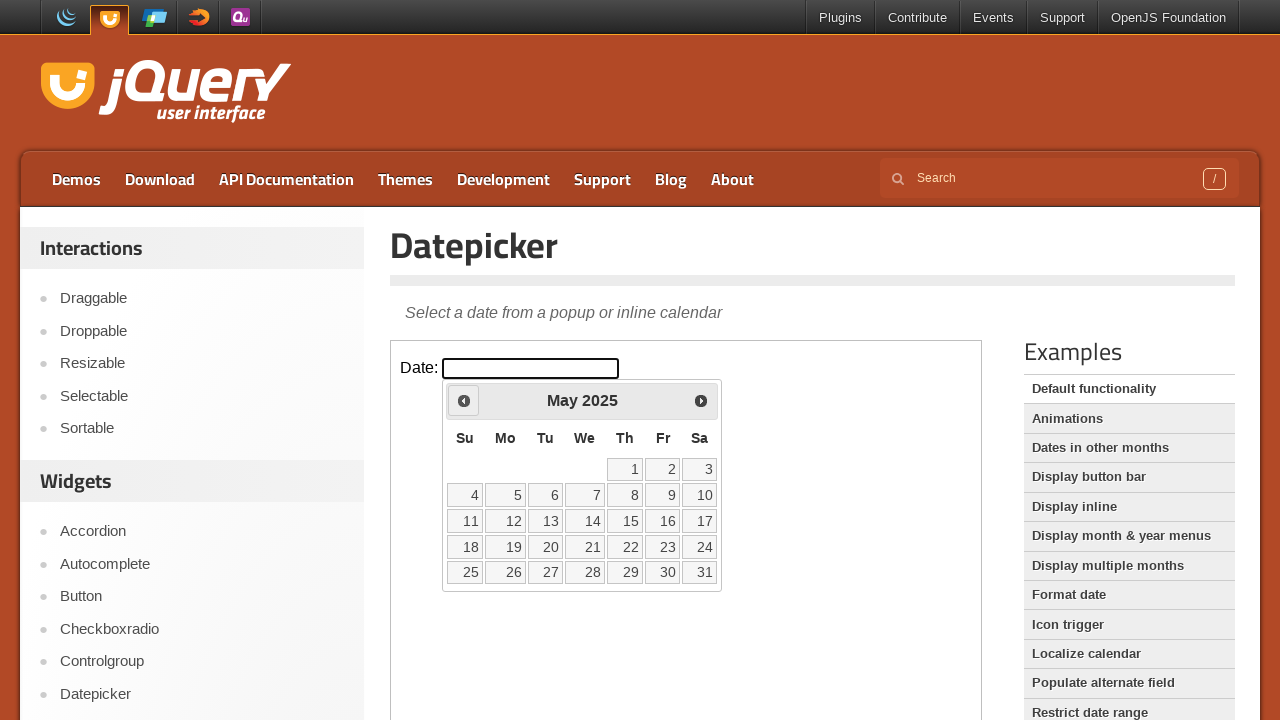

Clicked previous month button to navigate backwards at (464, 400) on iframe.demo-frame >> internal:control=enter-frame >> a.ui-datepicker-prev
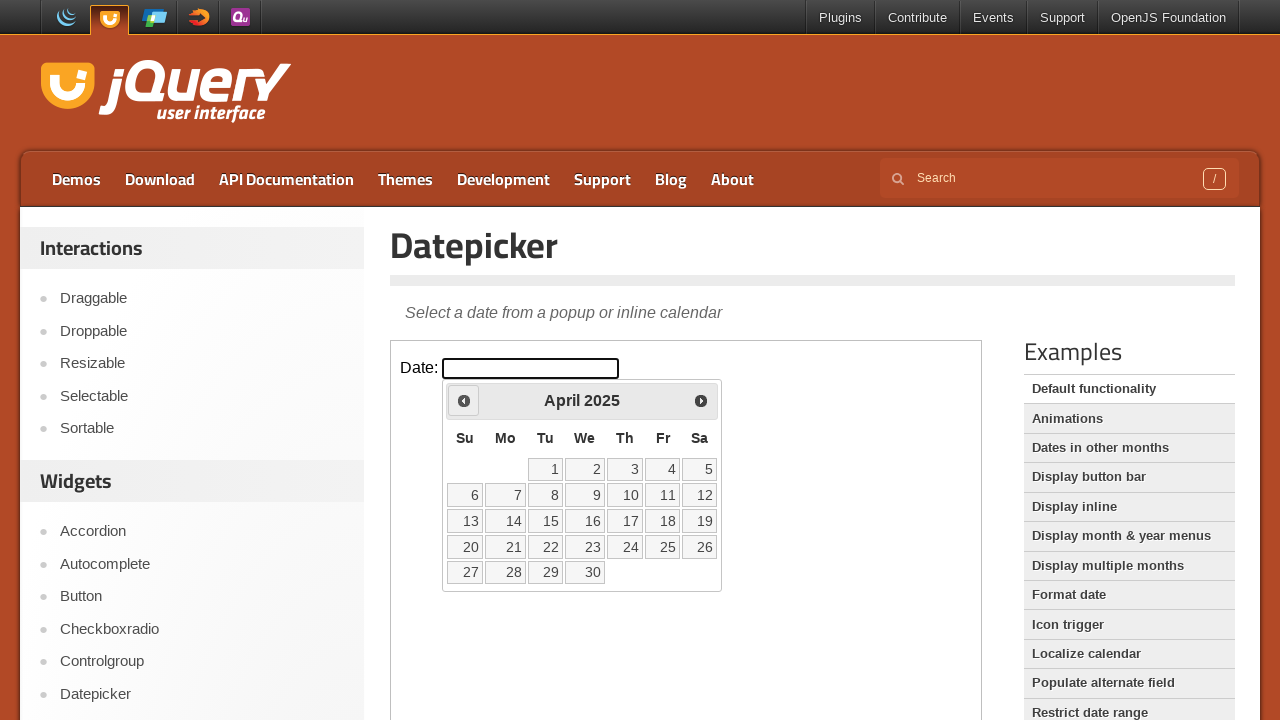

Checked current month: April, current year: 2025
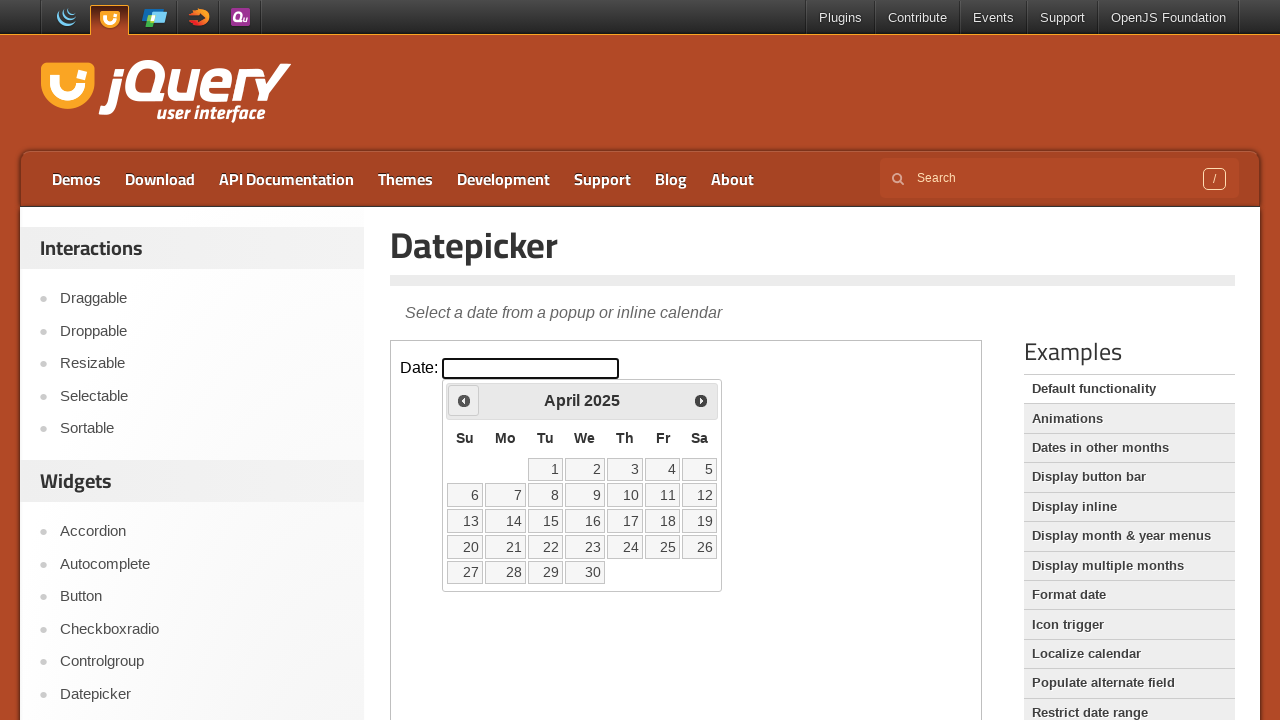

Clicked previous month button to navigate backwards at (464, 400) on iframe.demo-frame >> internal:control=enter-frame >> a.ui-datepicker-prev
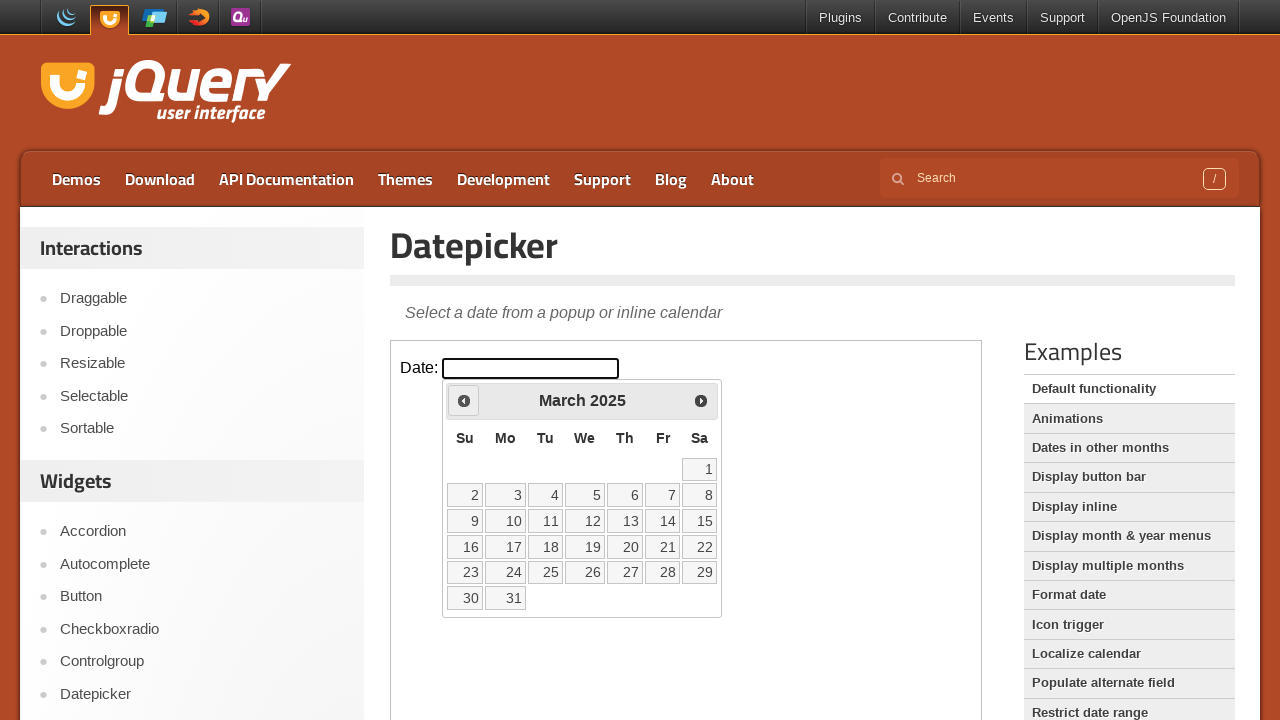

Checked current month: March, current year: 2025
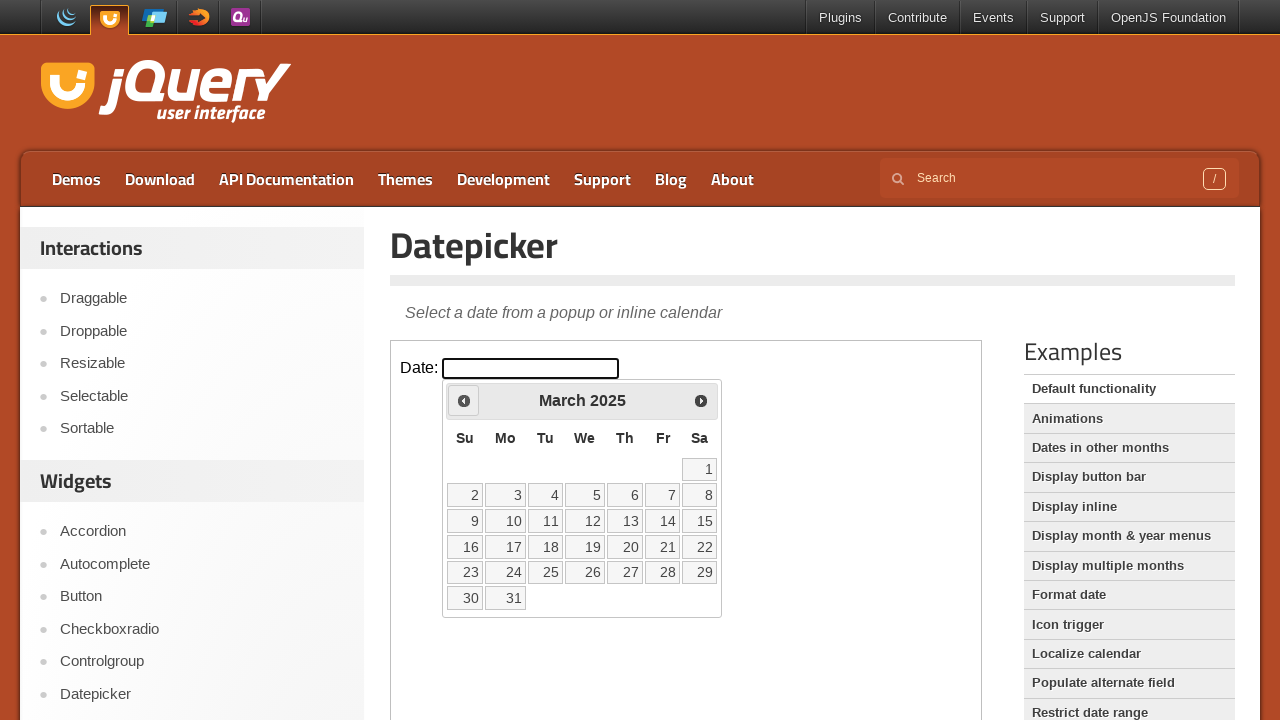

Clicked previous month button to navigate backwards at (464, 400) on iframe.demo-frame >> internal:control=enter-frame >> a.ui-datepicker-prev
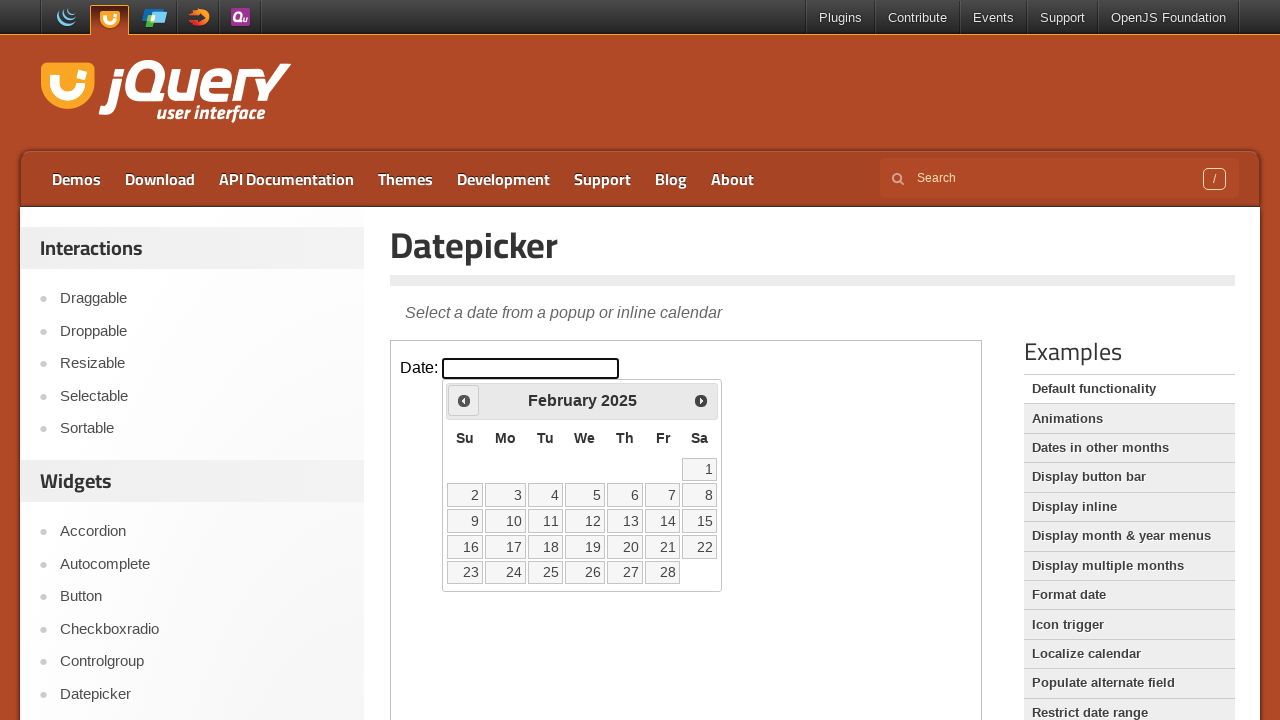

Checked current month: February, current year: 2025
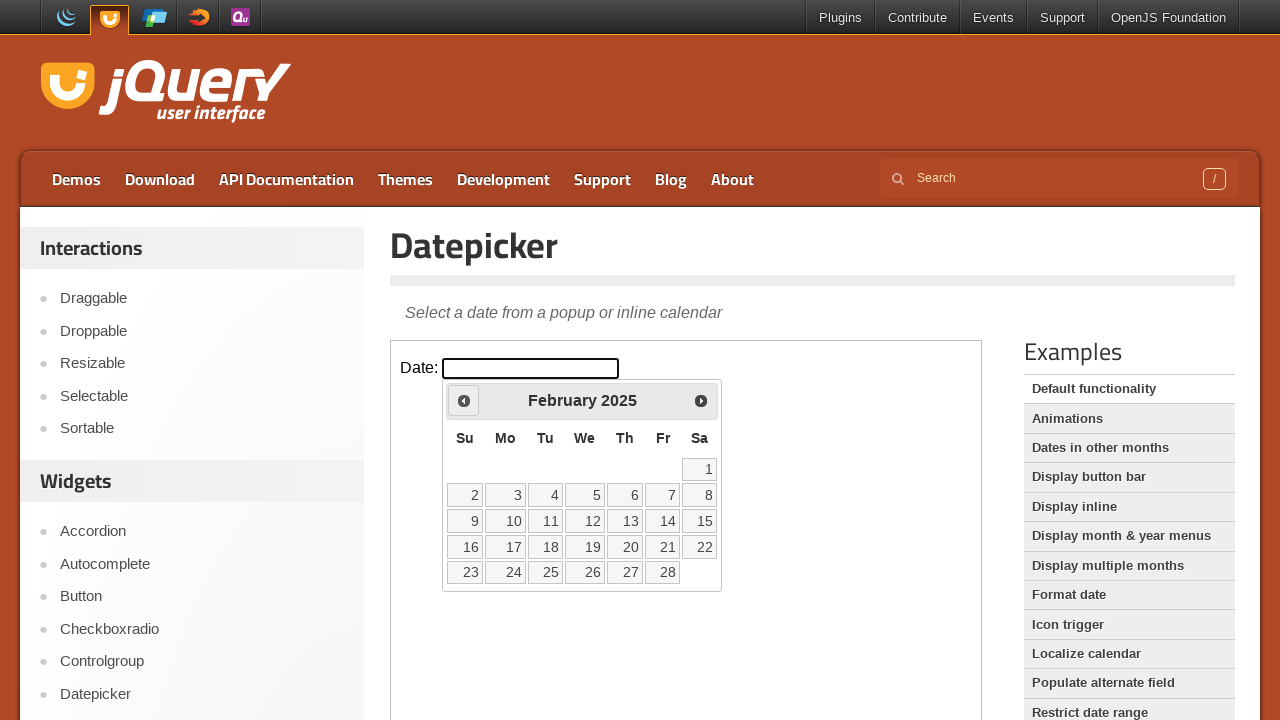

Clicked previous month button to navigate backwards at (464, 400) on iframe.demo-frame >> internal:control=enter-frame >> a.ui-datepicker-prev
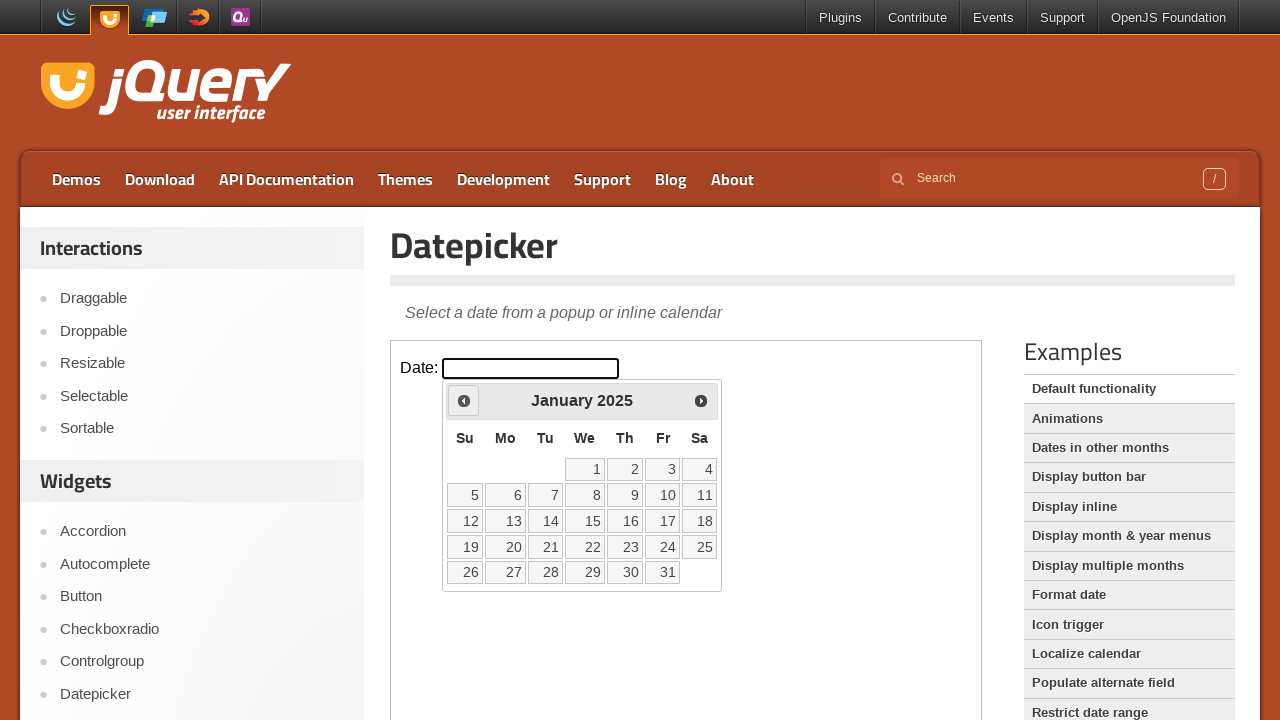

Checked current month: January, current year: 2025
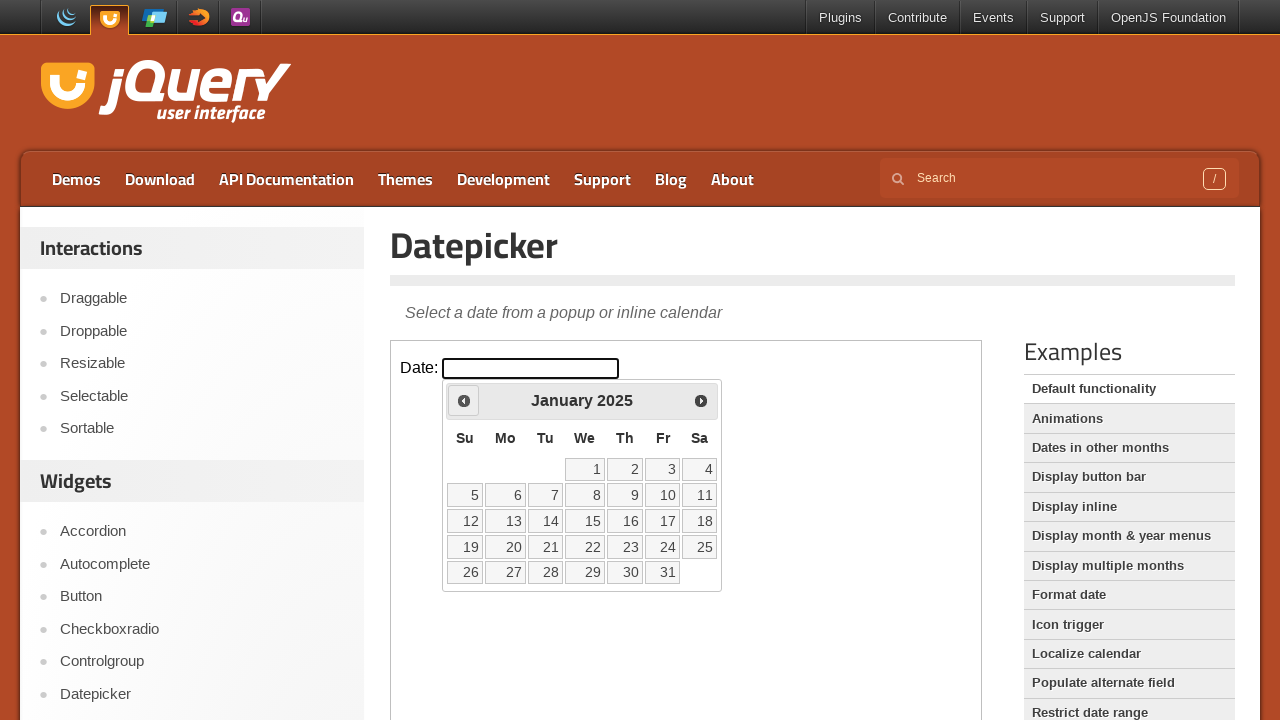

Clicked previous month button to navigate backwards at (464, 400) on iframe.demo-frame >> internal:control=enter-frame >> a.ui-datepicker-prev
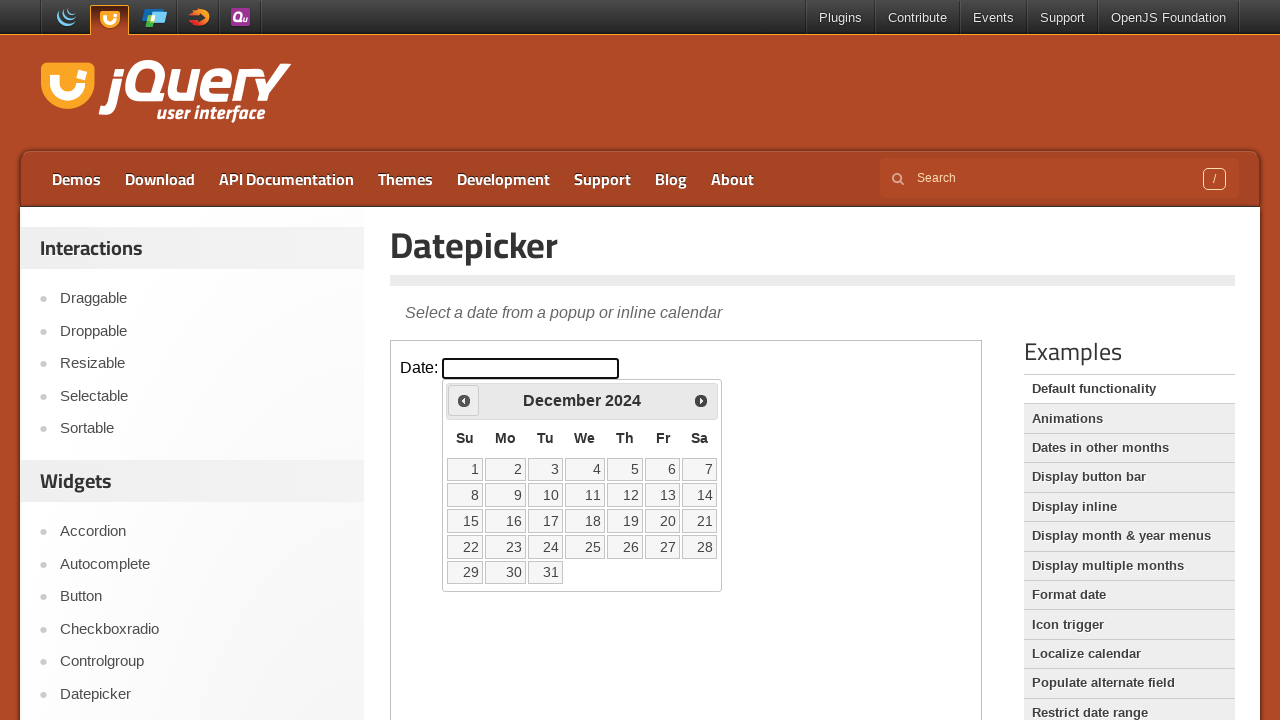

Checked current month: December, current year: 2024
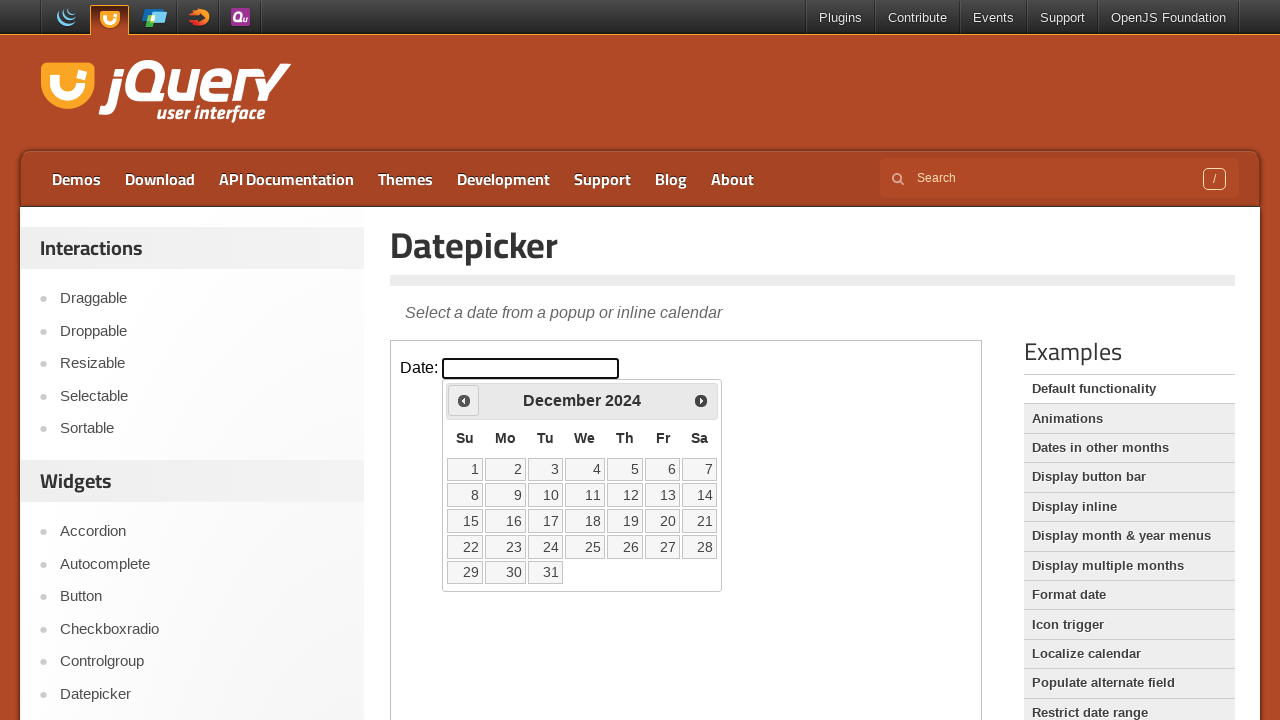

Clicked previous month button to navigate backwards at (464, 400) on iframe.demo-frame >> internal:control=enter-frame >> a.ui-datepicker-prev
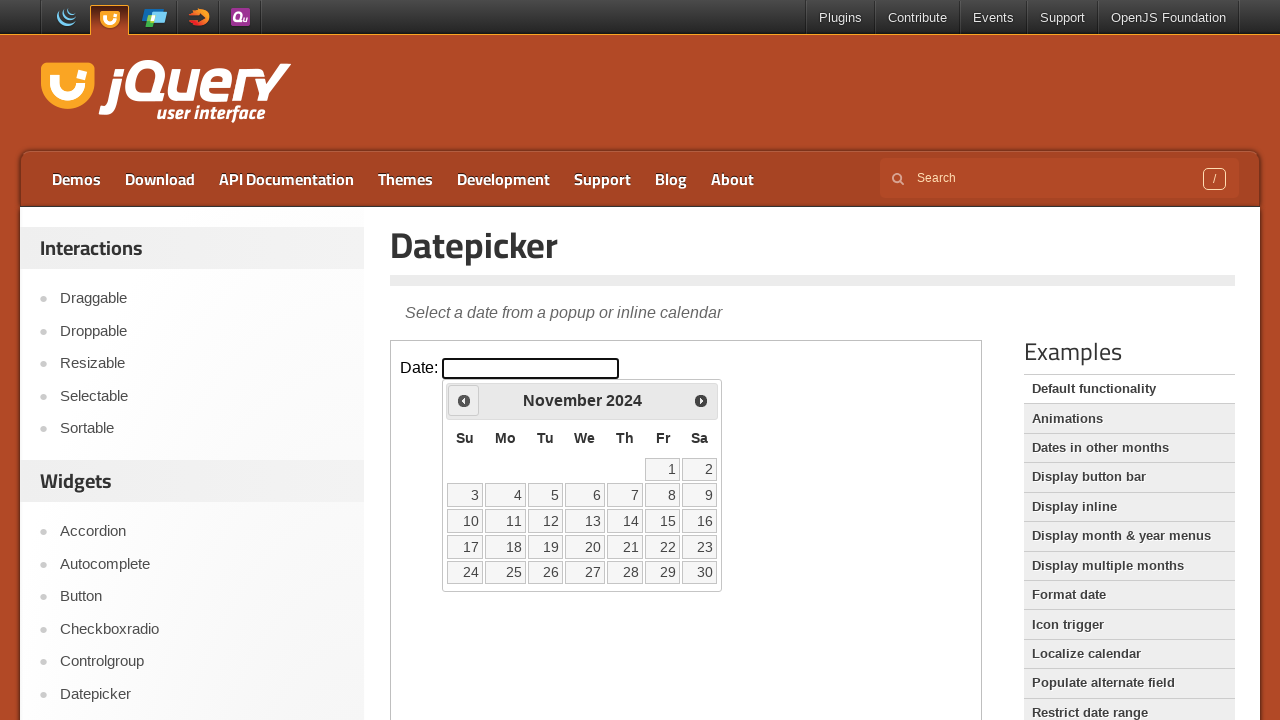

Checked current month: November, current year: 2024
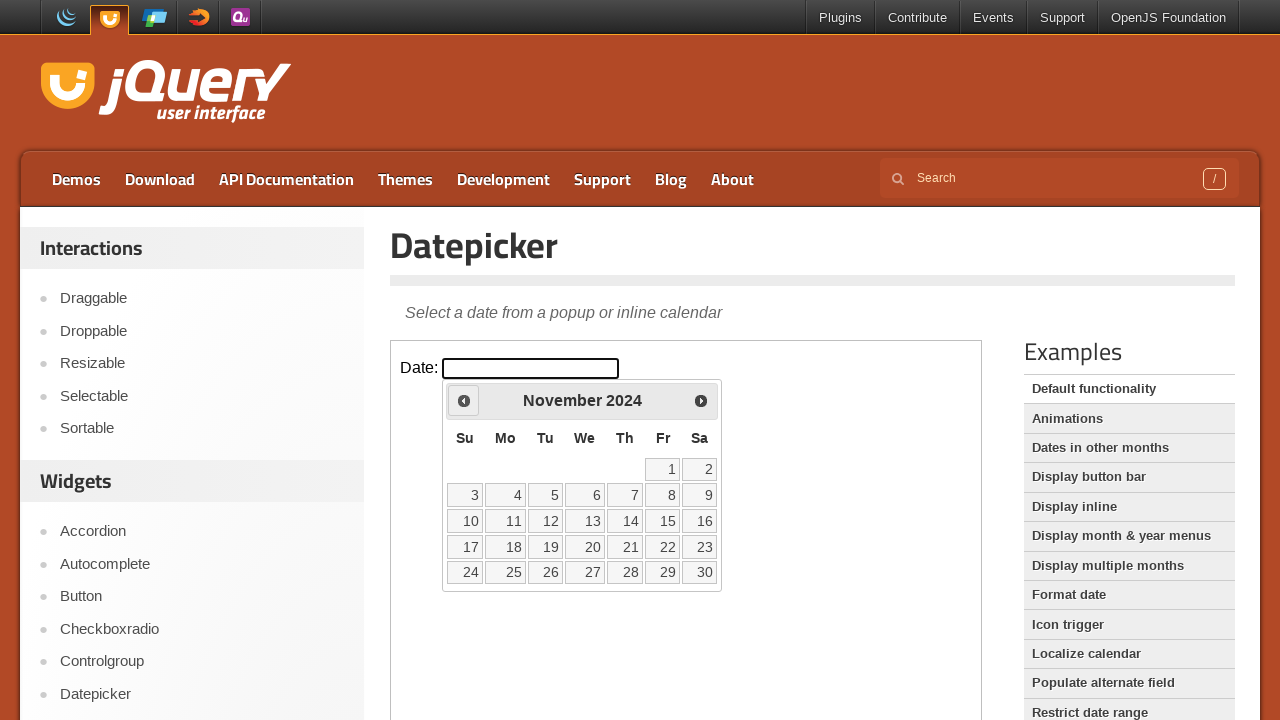

Clicked previous month button to navigate backwards at (464, 400) on iframe.demo-frame >> internal:control=enter-frame >> a.ui-datepicker-prev
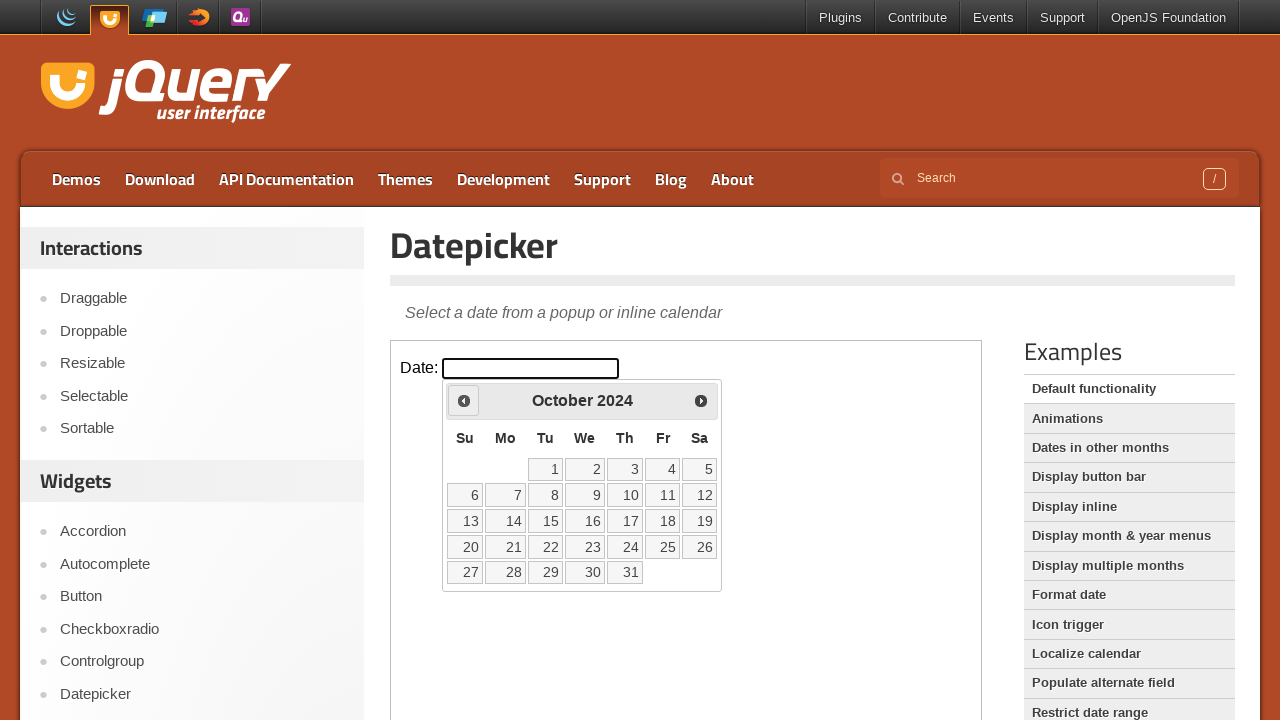

Checked current month: October, current year: 2024
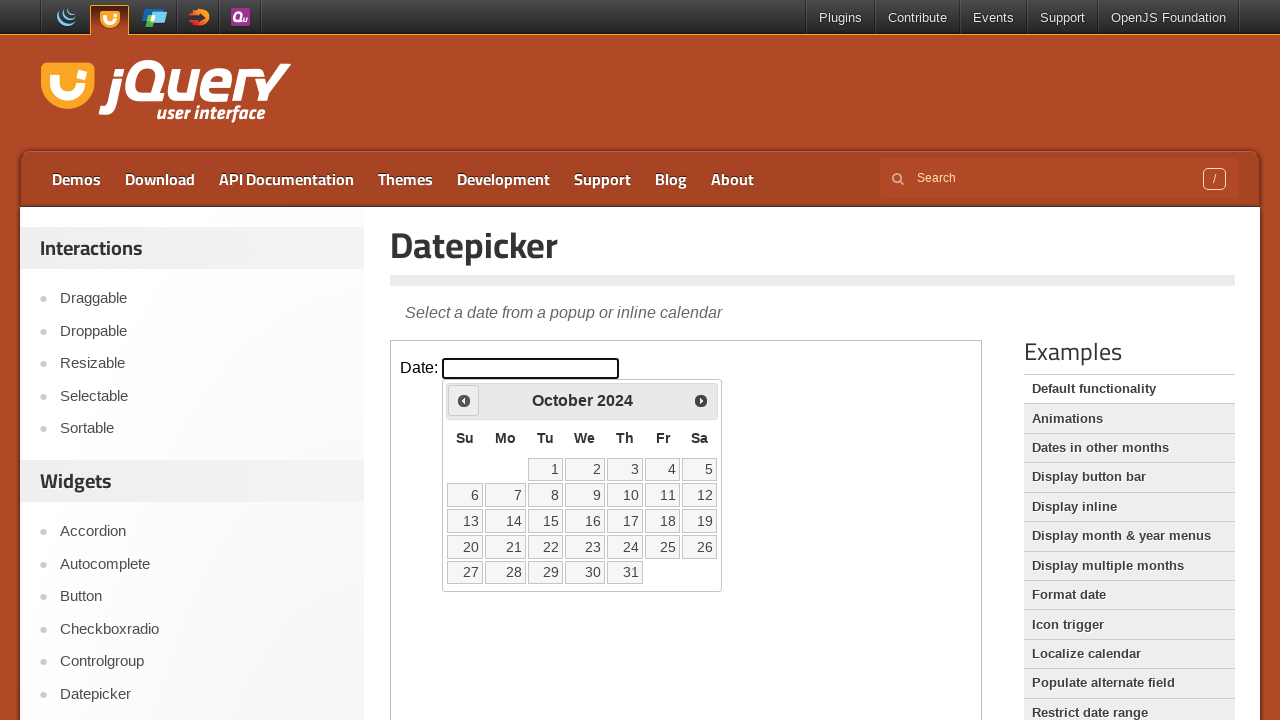

Clicked previous month button to navigate backwards at (464, 400) on iframe.demo-frame >> internal:control=enter-frame >> a.ui-datepicker-prev
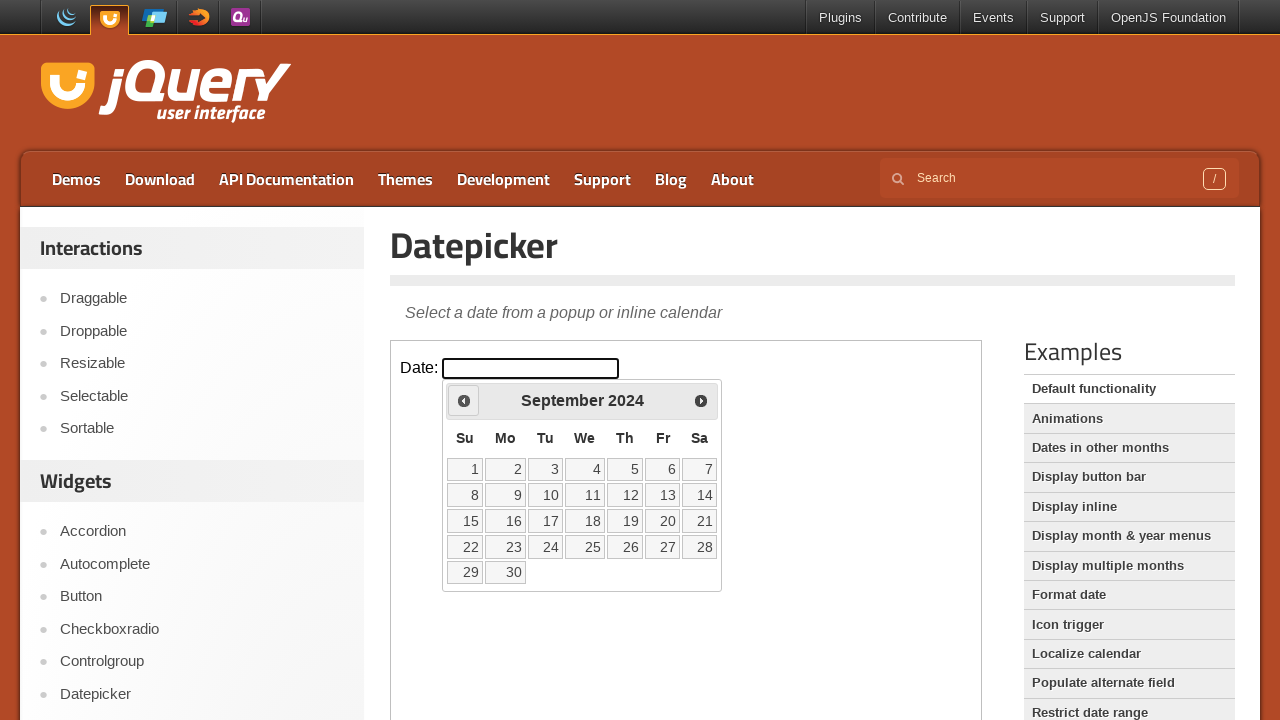

Checked current month: September, current year: 2024
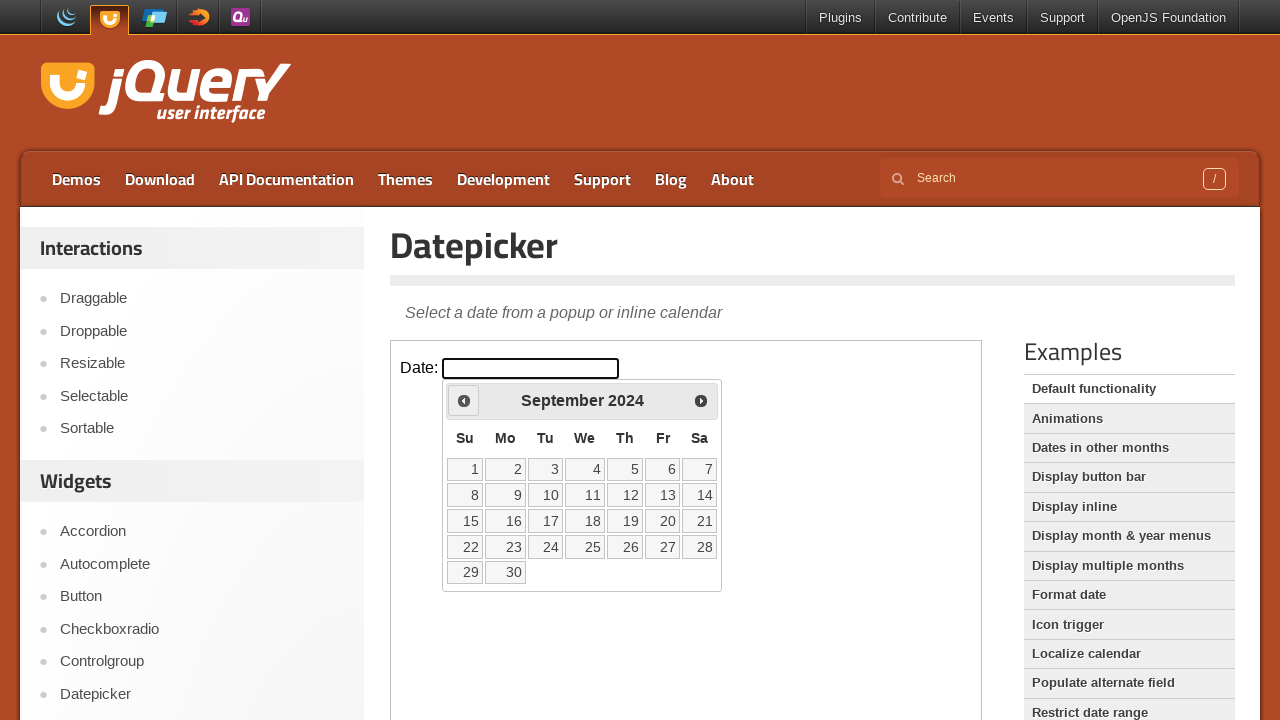

Clicked previous month button to navigate backwards at (464, 400) on iframe.demo-frame >> internal:control=enter-frame >> a.ui-datepicker-prev
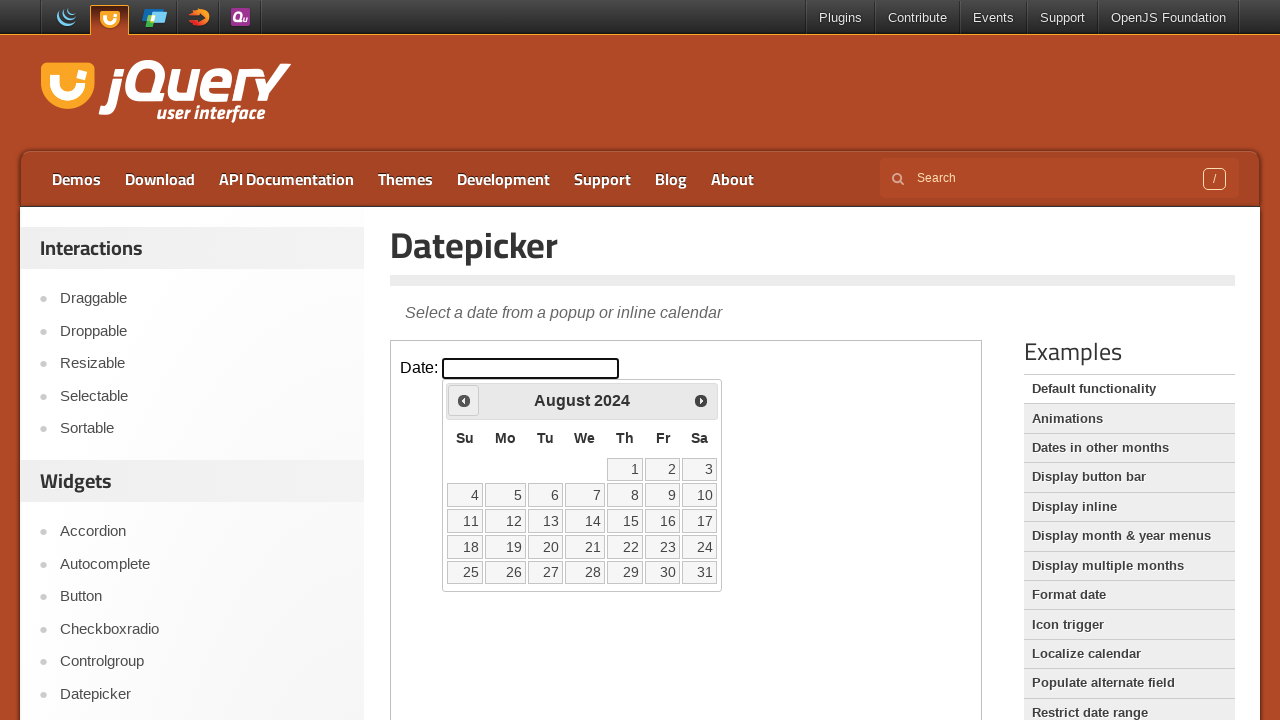

Checked current month: August, current year: 2024
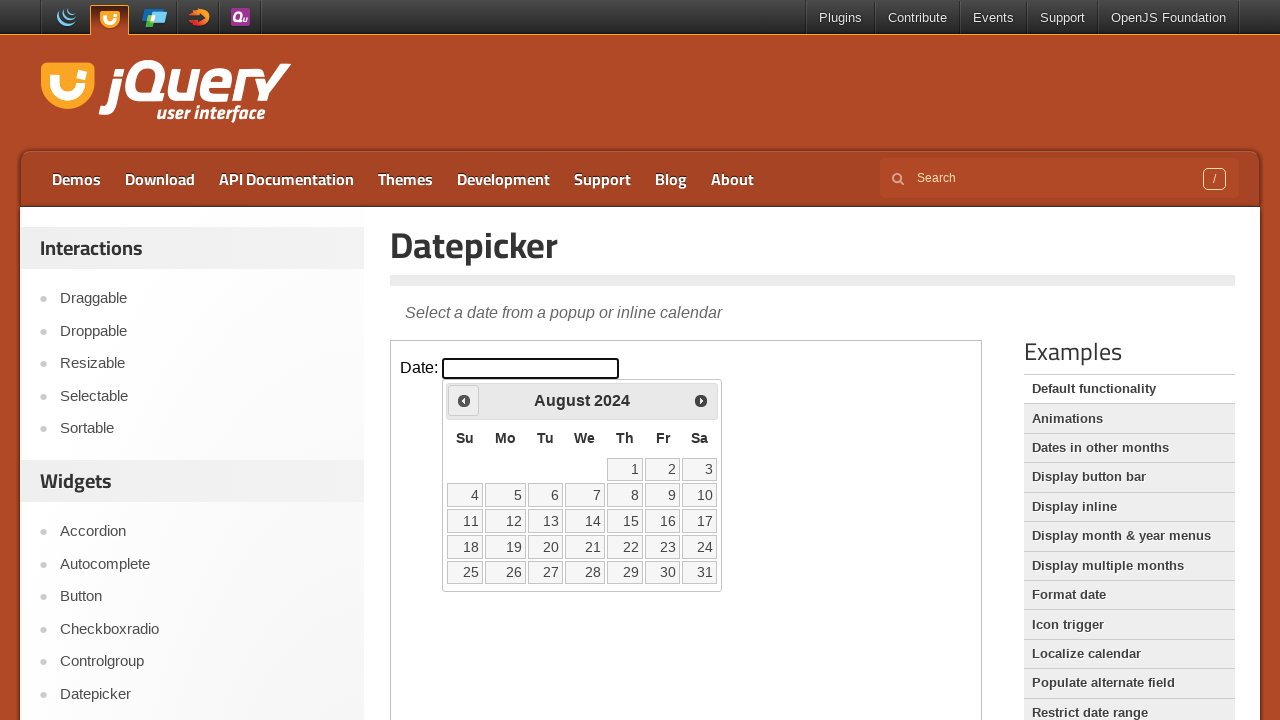

Clicked previous month button to navigate backwards at (464, 400) on iframe.demo-frame >> internal:control=enter-frame >> a.ui-datepicker-prev
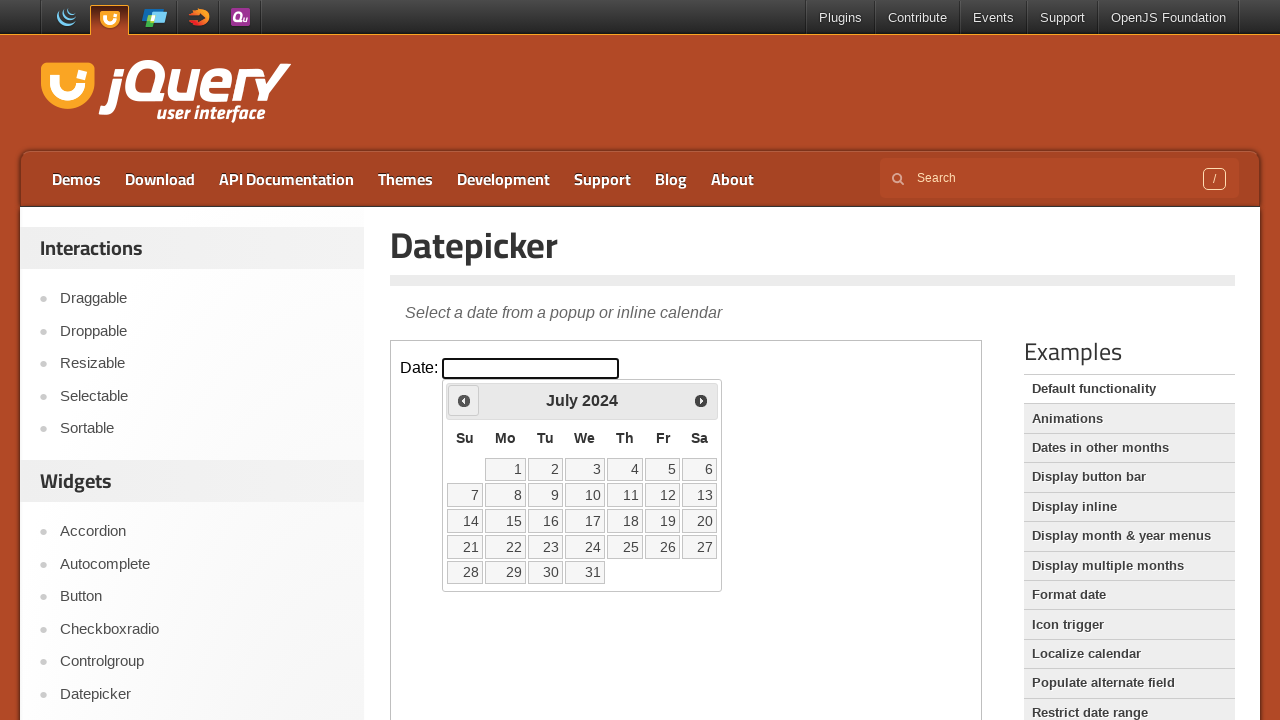

Checked current month: July, current year: 2024
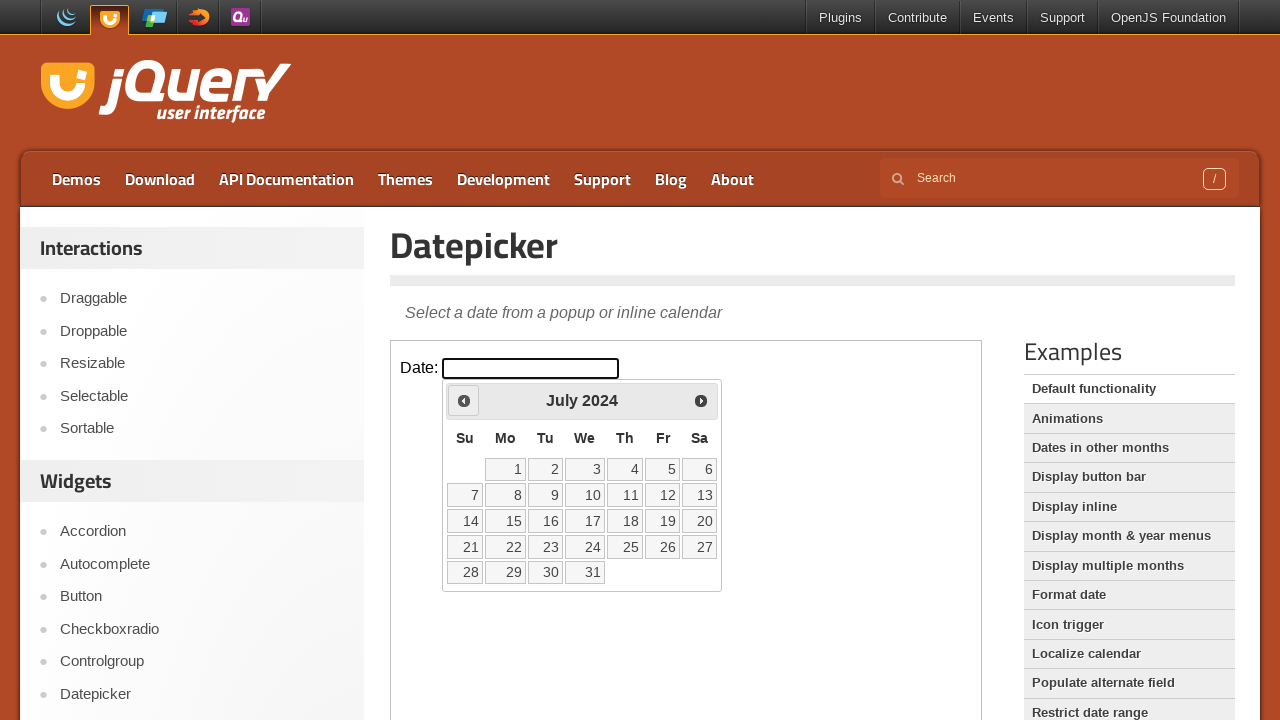

Clicked previous month button to navigate backwards at (464, 400) on iframe.demo-frame >> internal:control=enter-frame >> a.ui-datepicker-prev
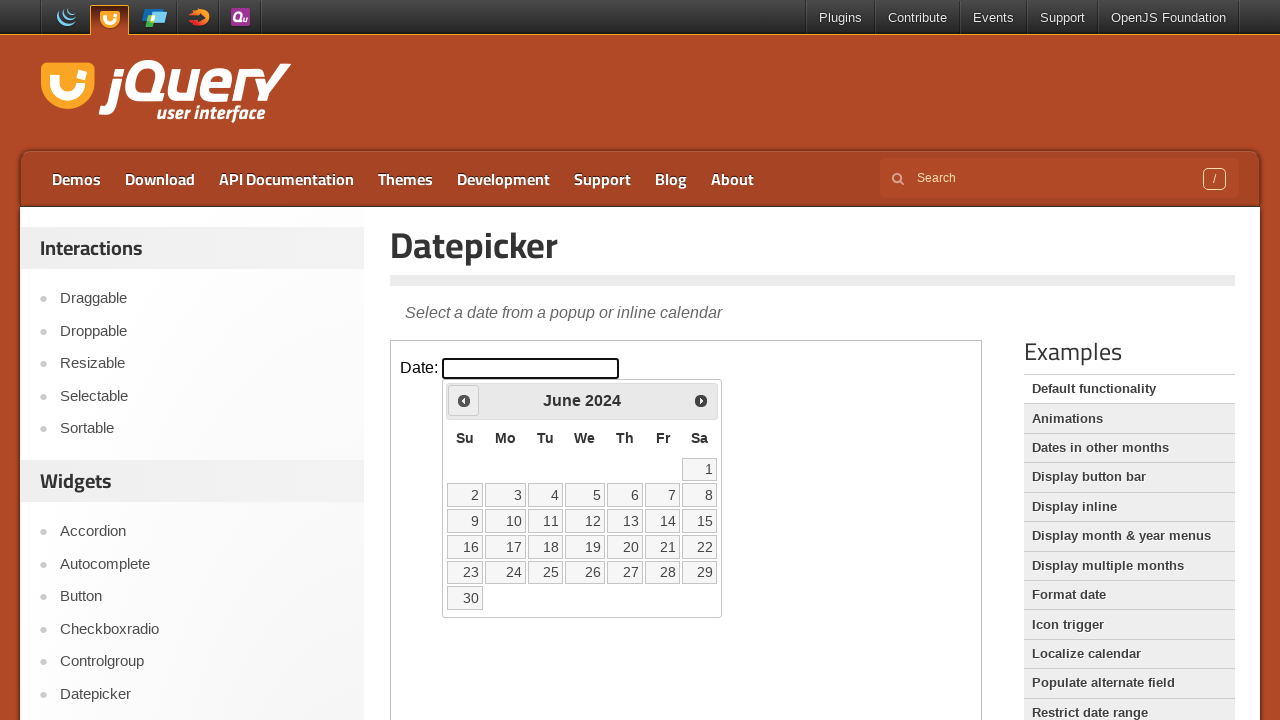

Checked current month: June, current year: 2024
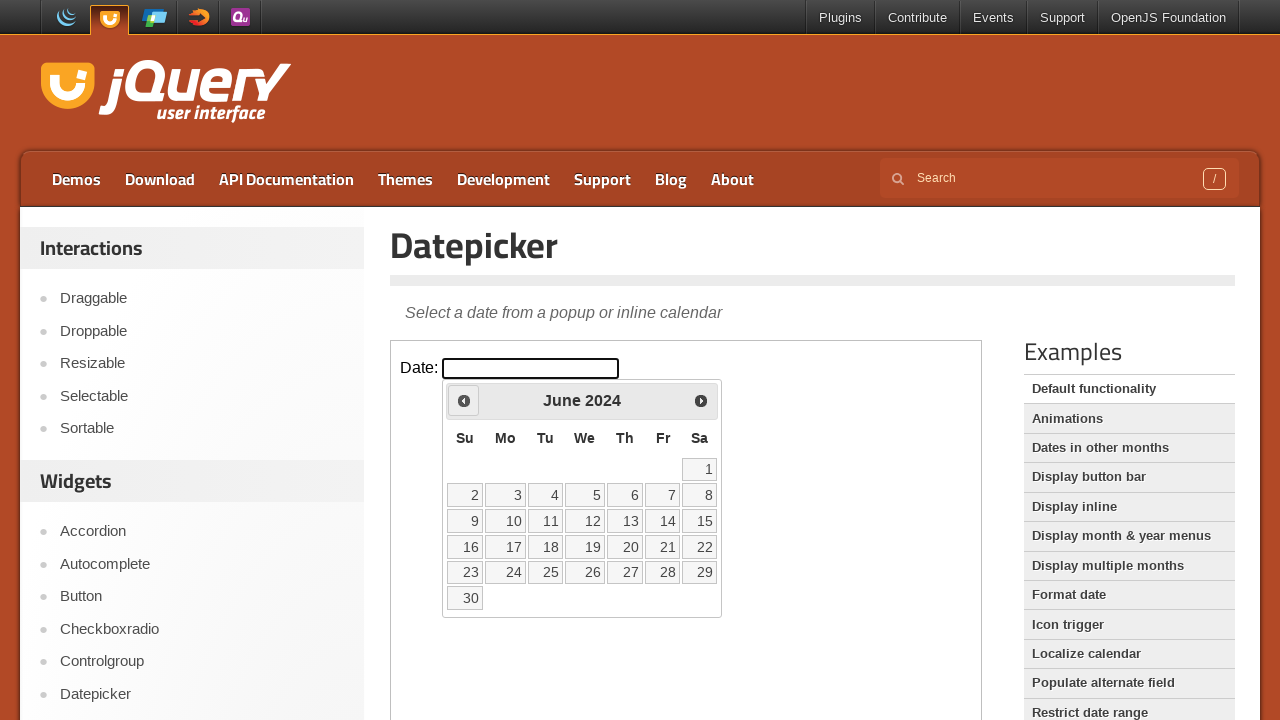

Clicked previous month button to navigate backwards at (464, 400) on iframe.demo-frame >> internal:control=enter-frame >> a.ui-datepicker-prev
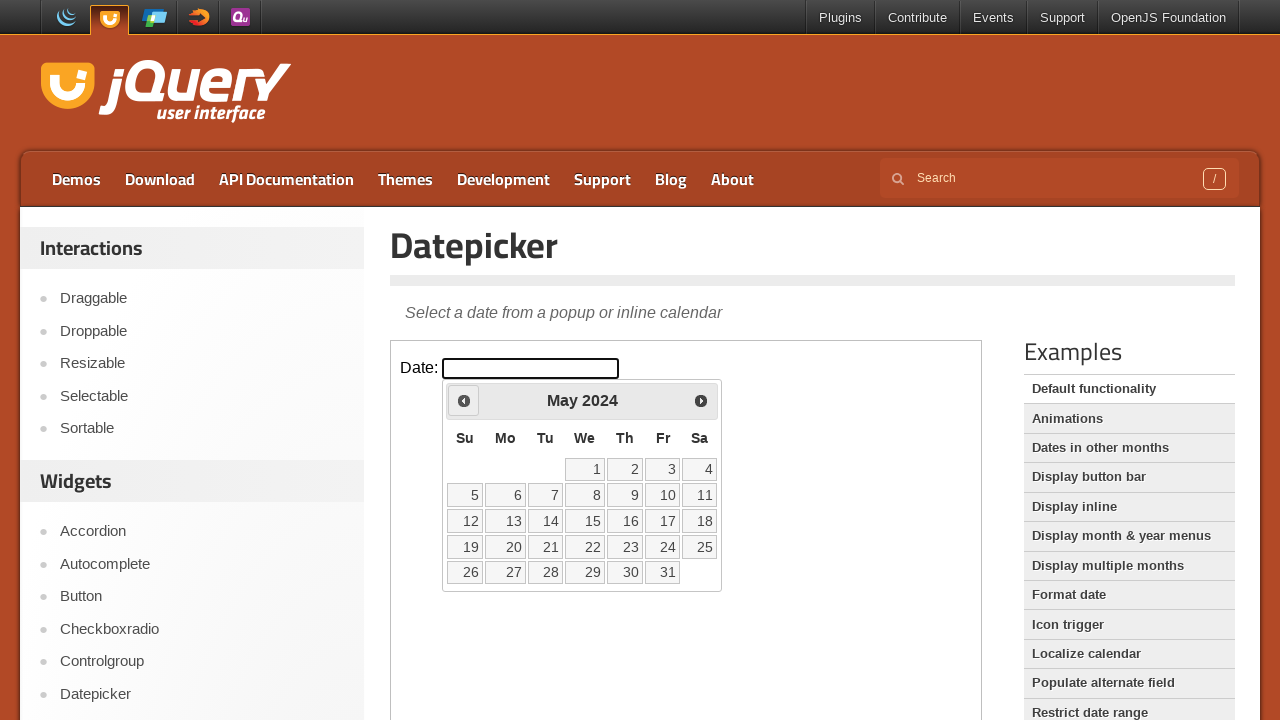

Checked current month: May, current year: 2024
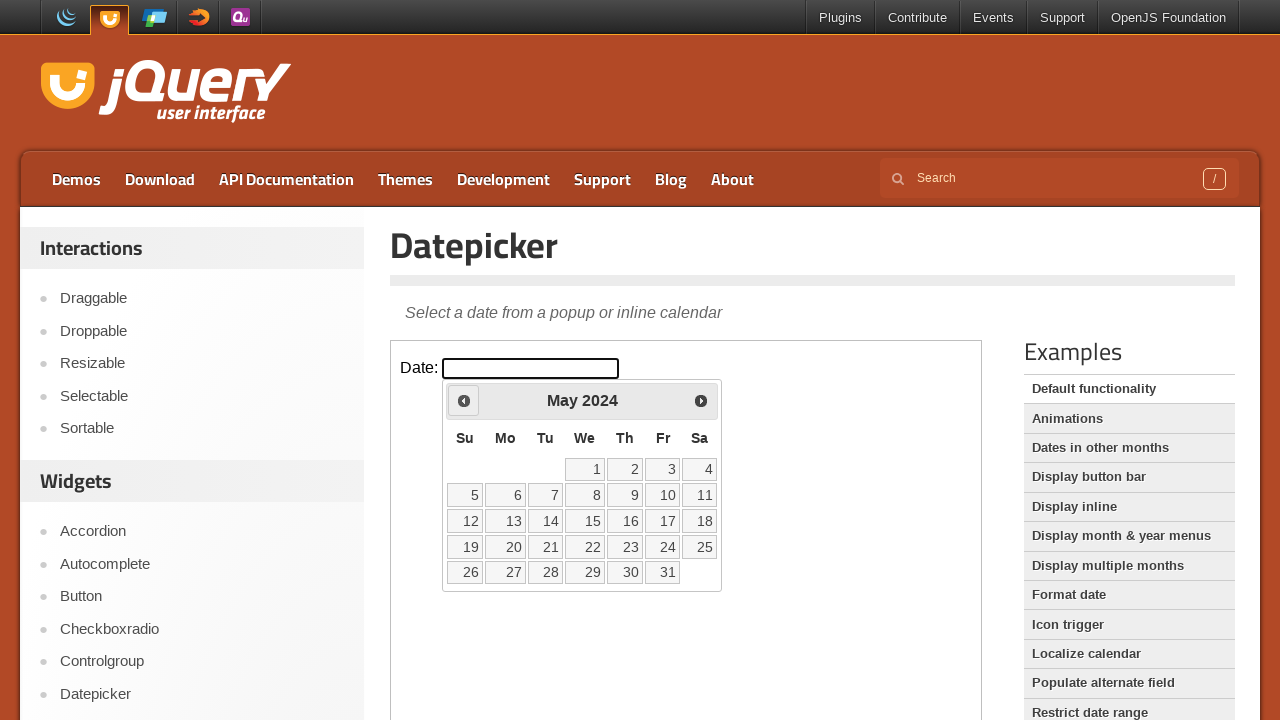

Clicked previous month button to navigate backwards at (464, 400) on iframe.demo-frame >> internal:control=enter-frame >> a.ui-datepicker-prev
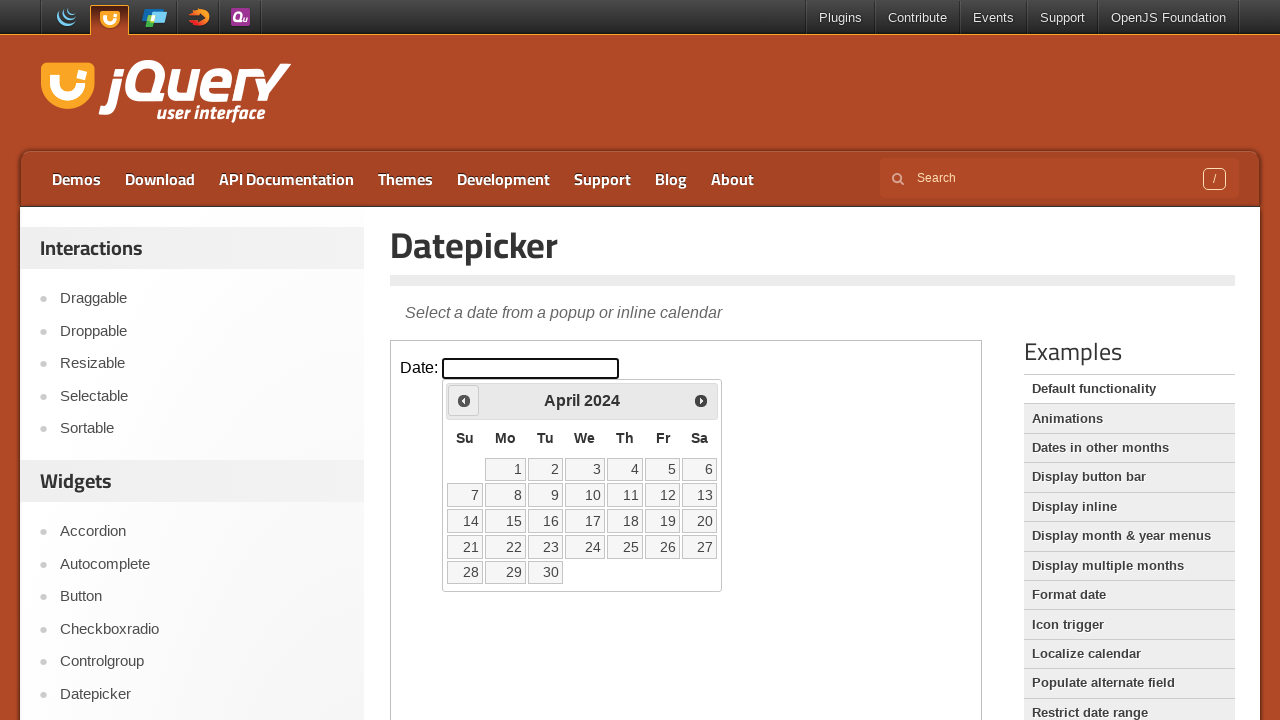

Checked current month: April, current year: 2024
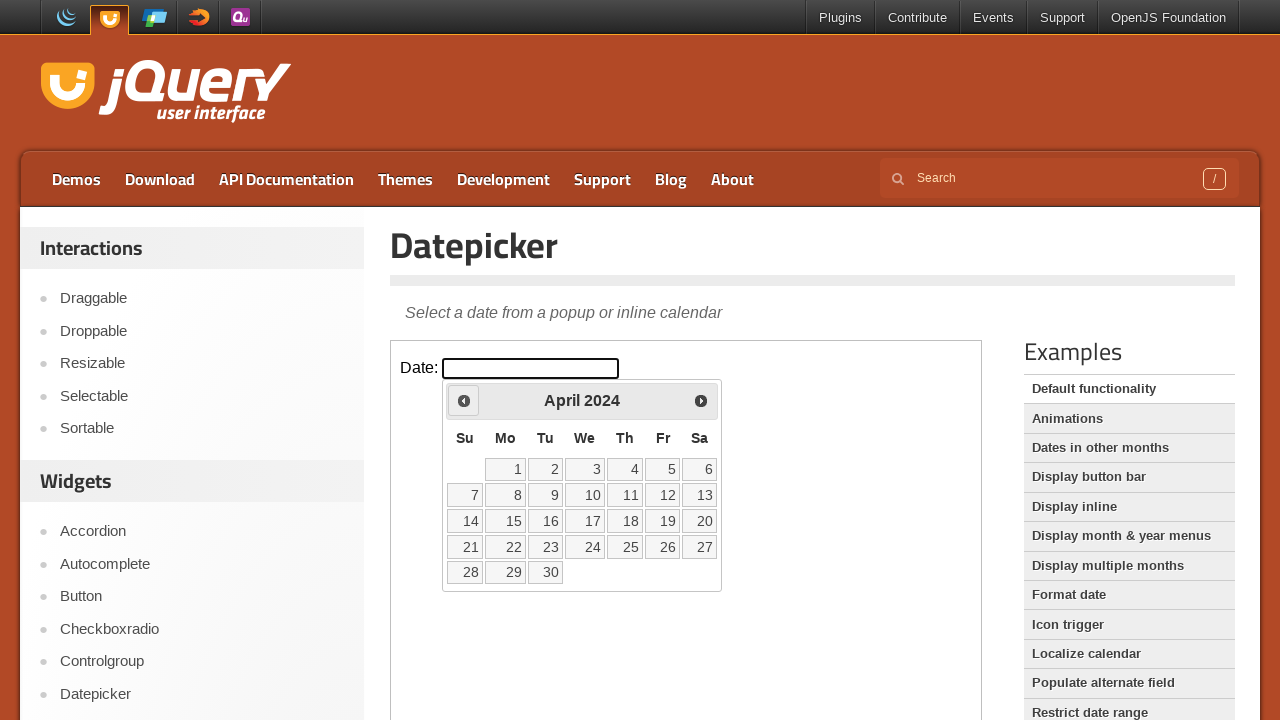

Clicked previous month button to navigate backwards at (464, 400) on iframe.demo-frame >> internal:control=enter-frame >> a.ui-datepicker-prev
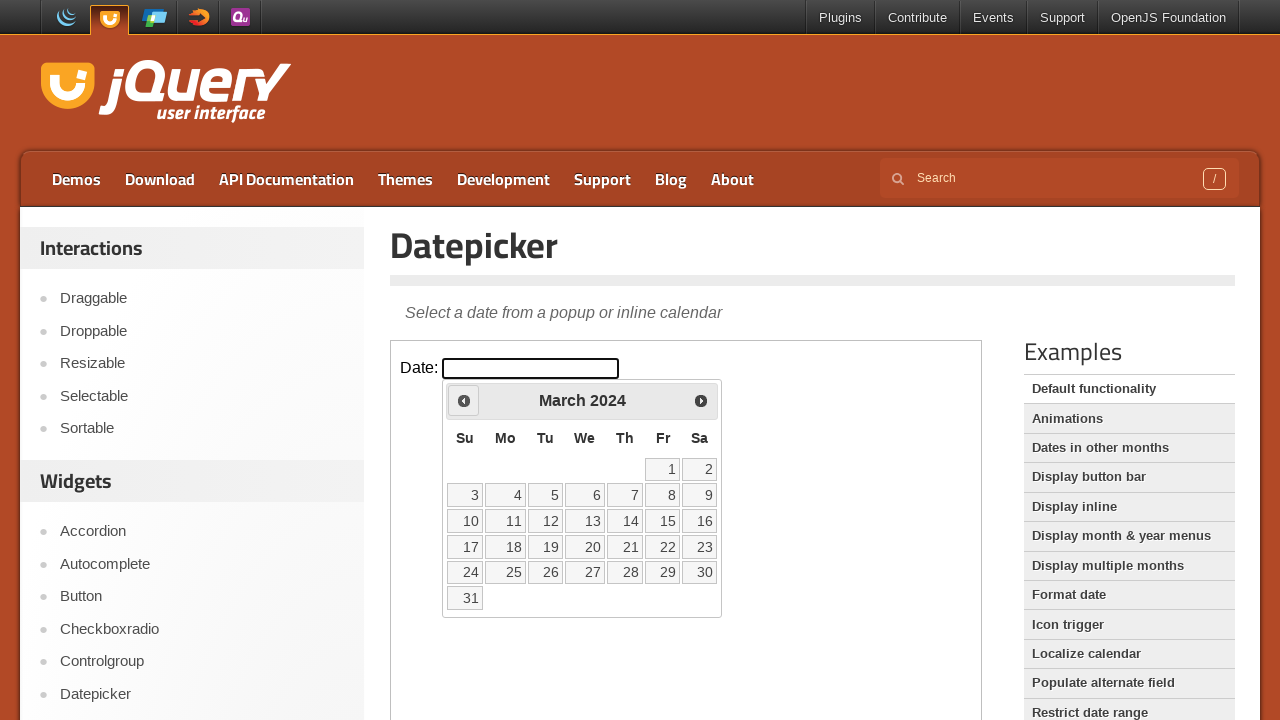

Checked current month: March, current year: 2024
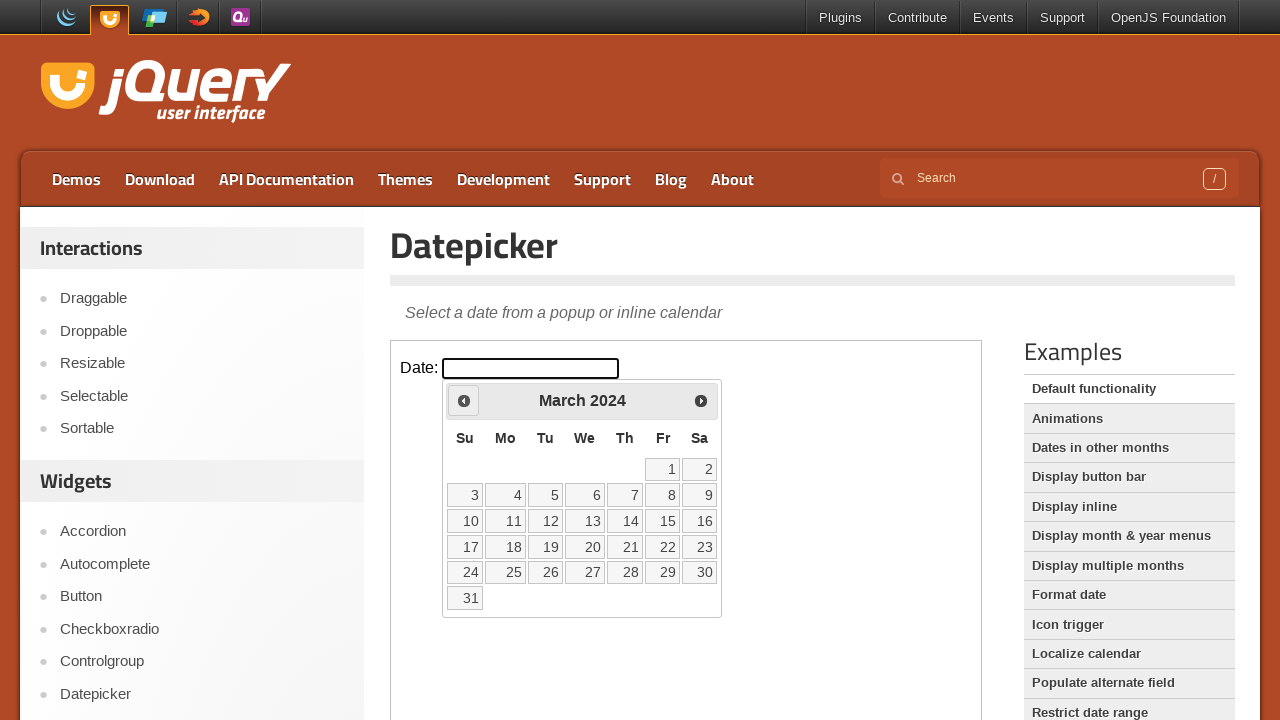

Clicked previous month button to navigate backwards at (464, 400) on iframe.demo-frame >> internal:control=enter-frame >> a.ui-datepicker-prev
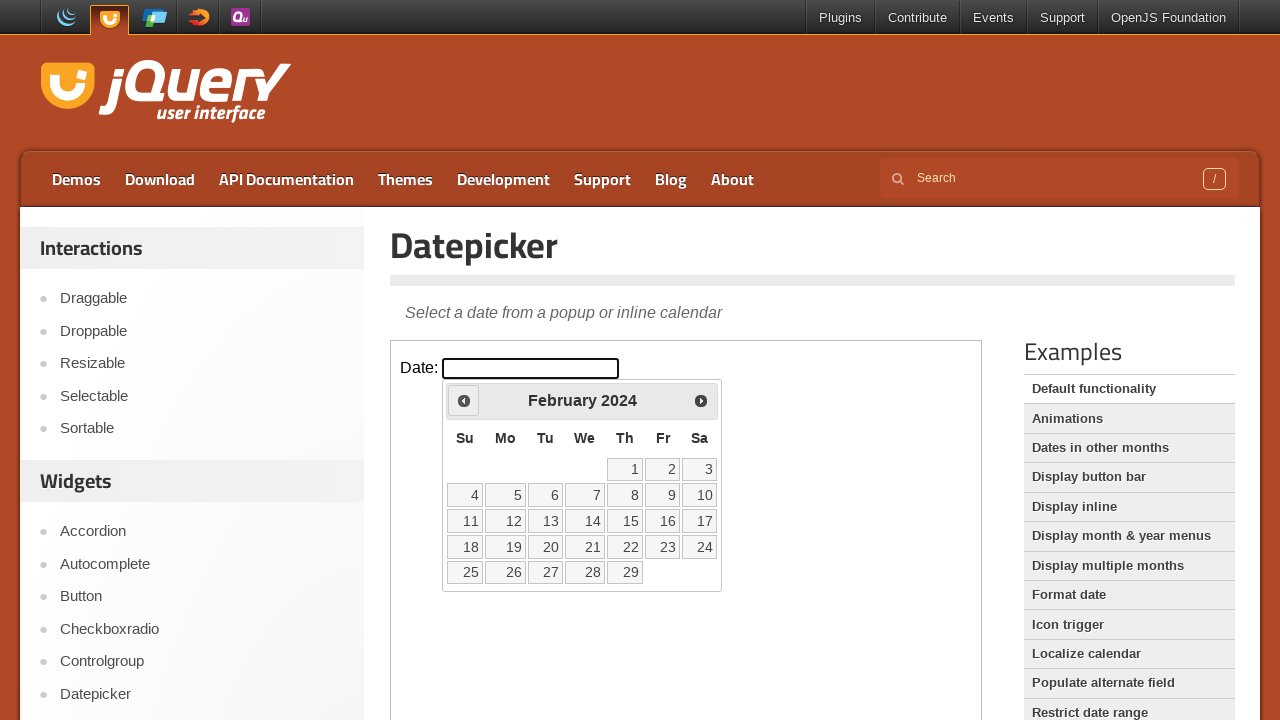

Checked current month: February, current year: 2024
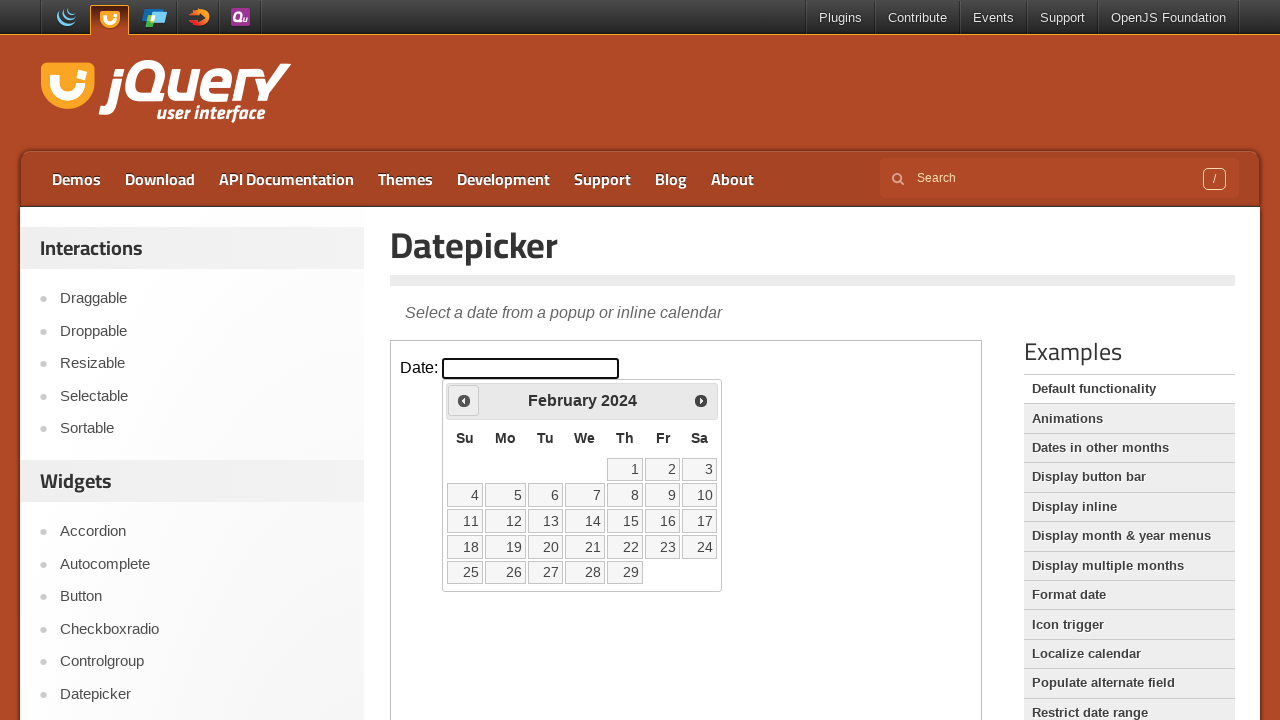

Clicked previous month button to navigate backwards at (464, 400) on iframe.demo-frame >> internal:control=enter-frame >> a.ui-datepicker-prev
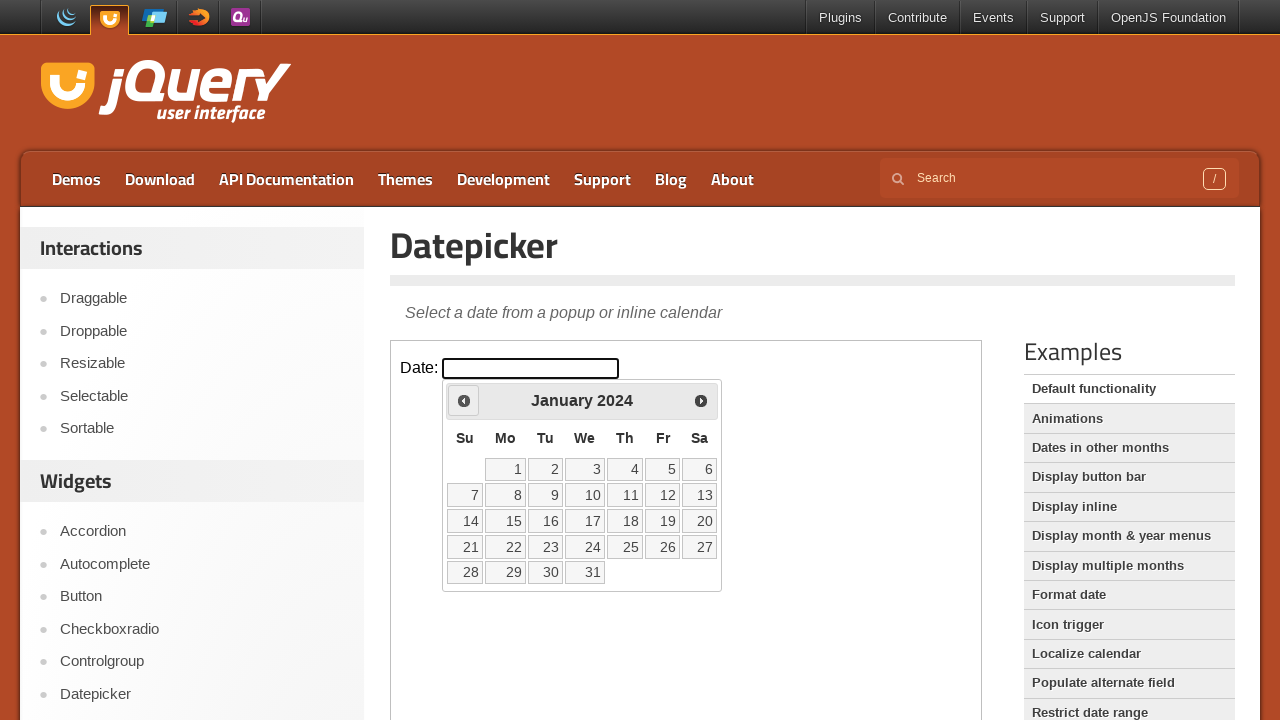

Checked current month: January, current year: 2024
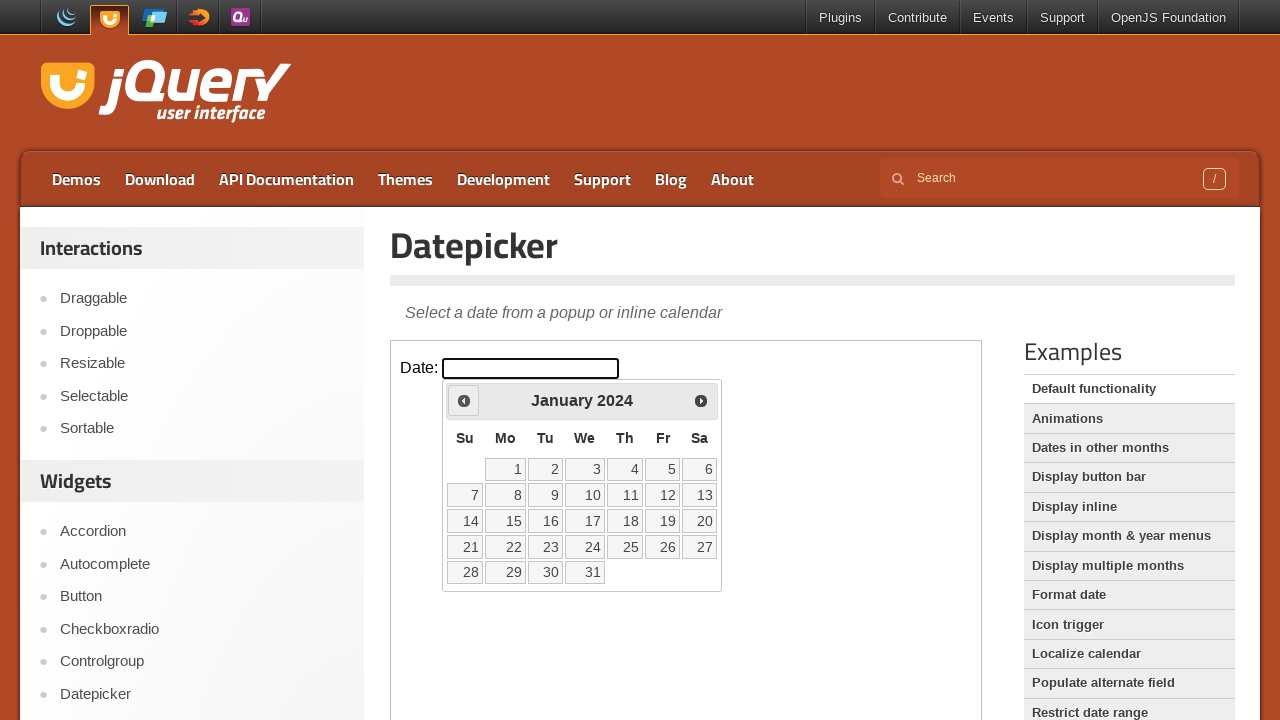

Clicked previous month button to navigate backwards at (464, 400) on iframe.demo-frame >> internal:control=enter-frame >> a.ui-datepicker-prev
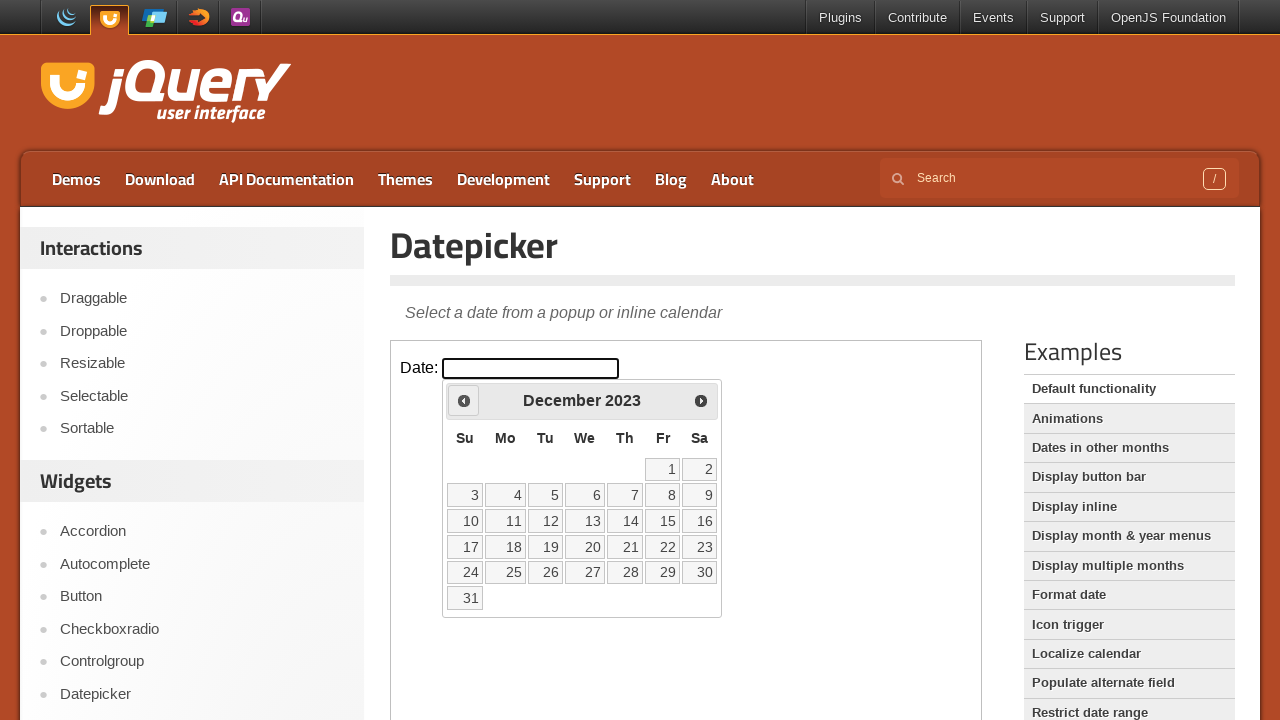

Checked current month: December, current year: 2023
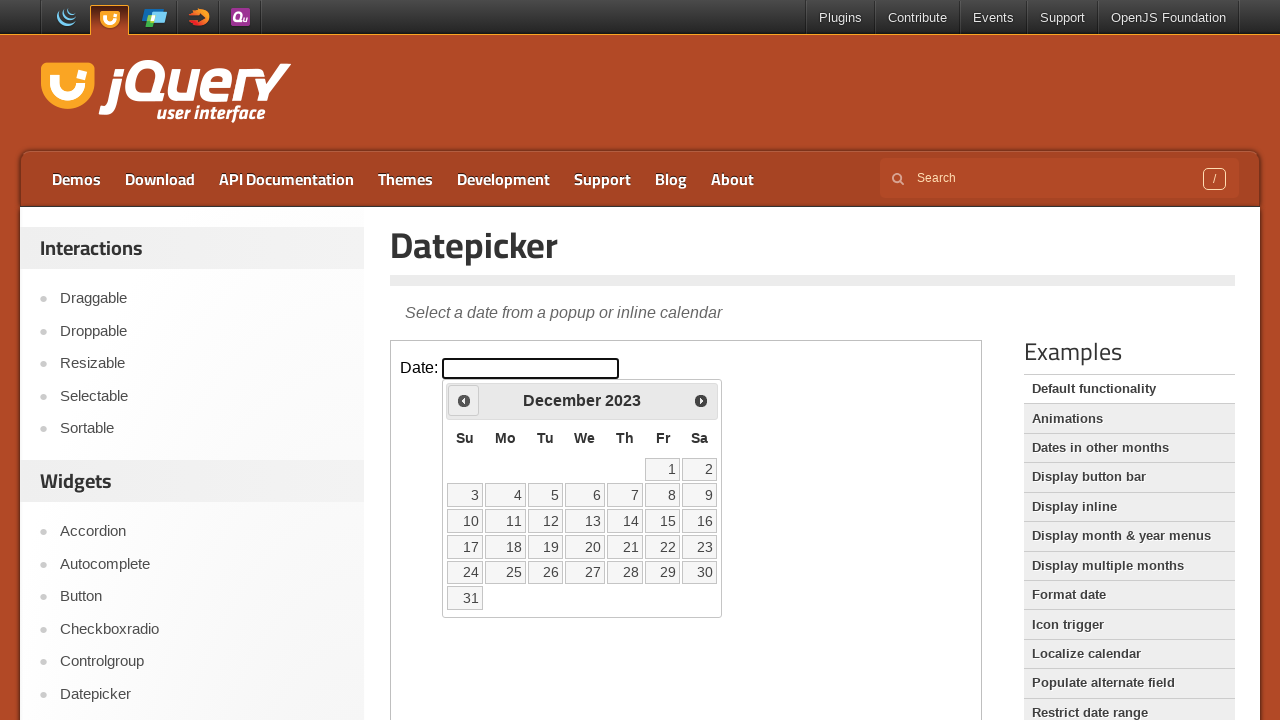

Clicked previous month button to navigate backwards at (464, 400) on iframe.demo-frame >> internal:control=enter-frame >> a.ui-datepicker-prev
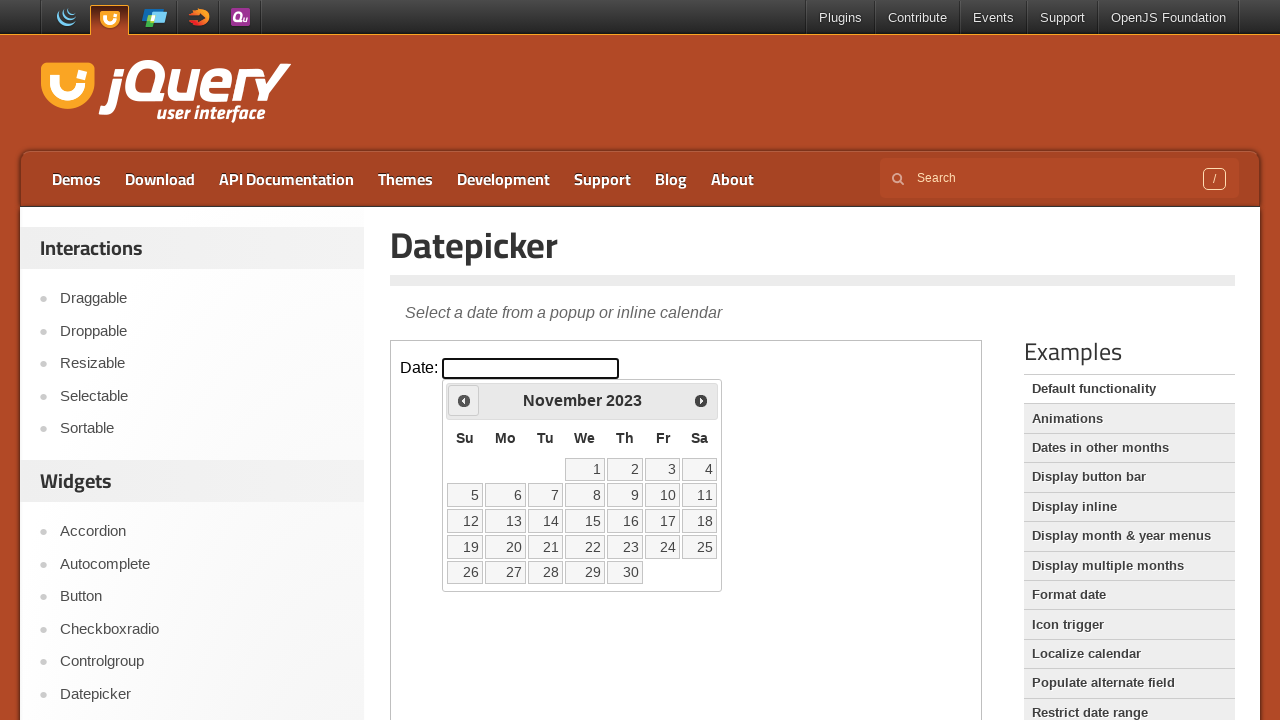

Checked current month: November, current year: 2023
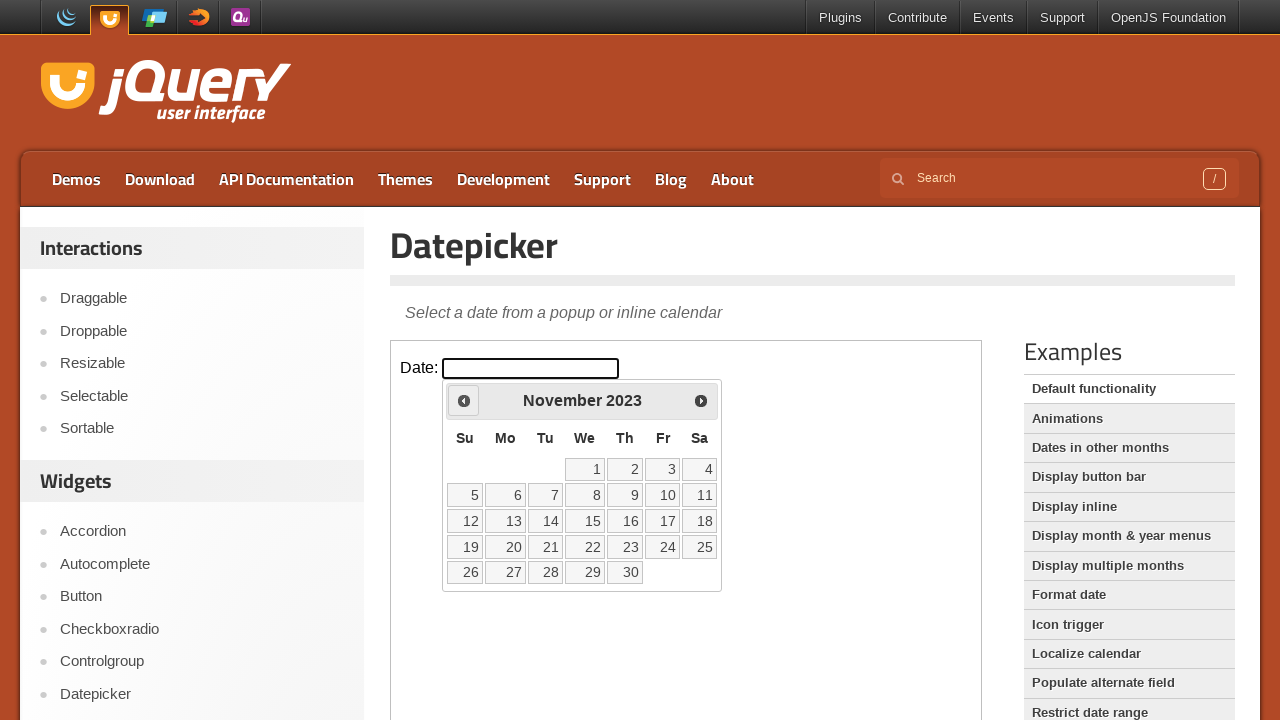

Clicked previous month button to navigate backwards at (464, 400) on iframe.demo-frame >> internal:control=enter-frame >> a.ui-datepicker-prev
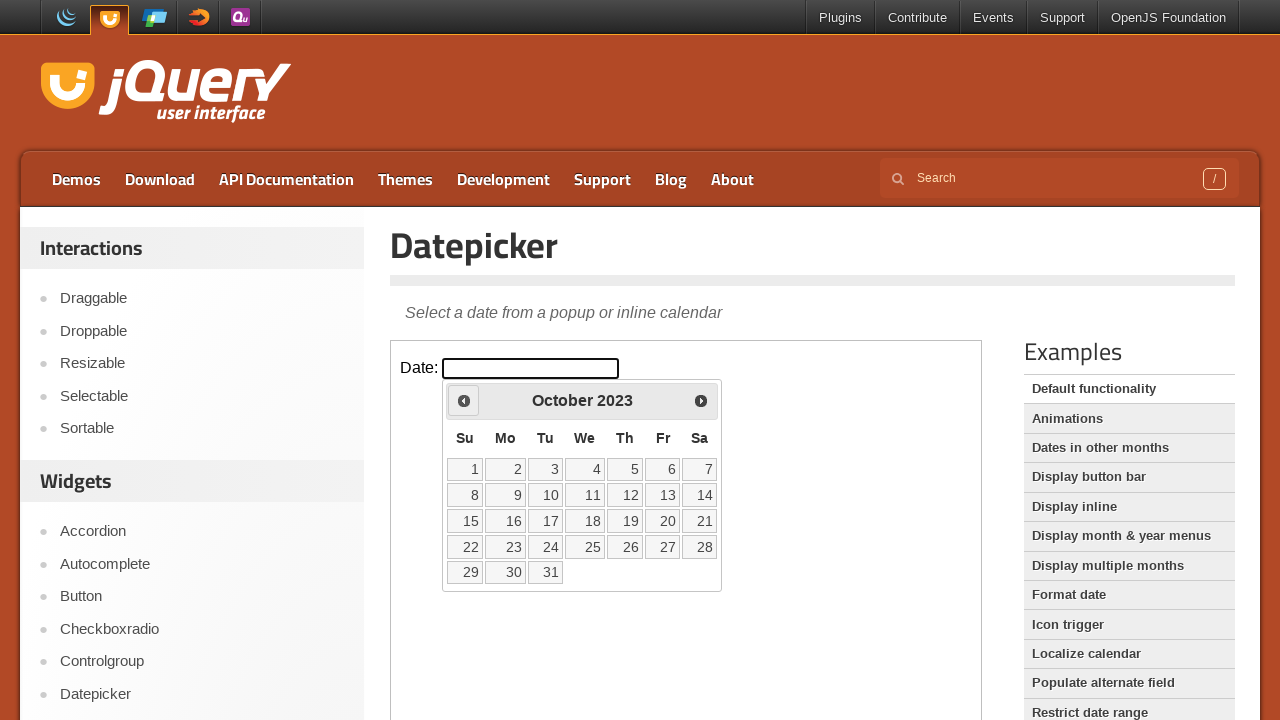

Checked current month: October, current year: 2023
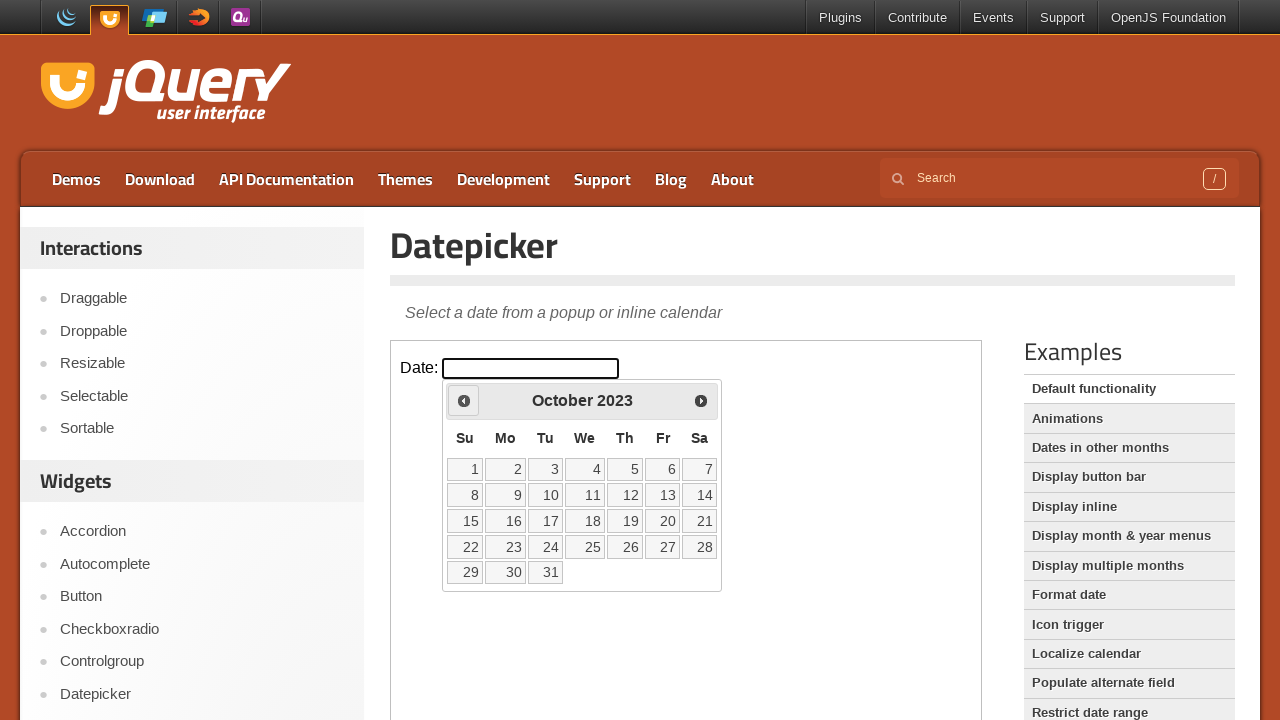

Clicked previous month button to navigate backwards at (464, 400) on iframe.demo-frame >> internal:control=enter-frame >> a.ui-datepicker-prev
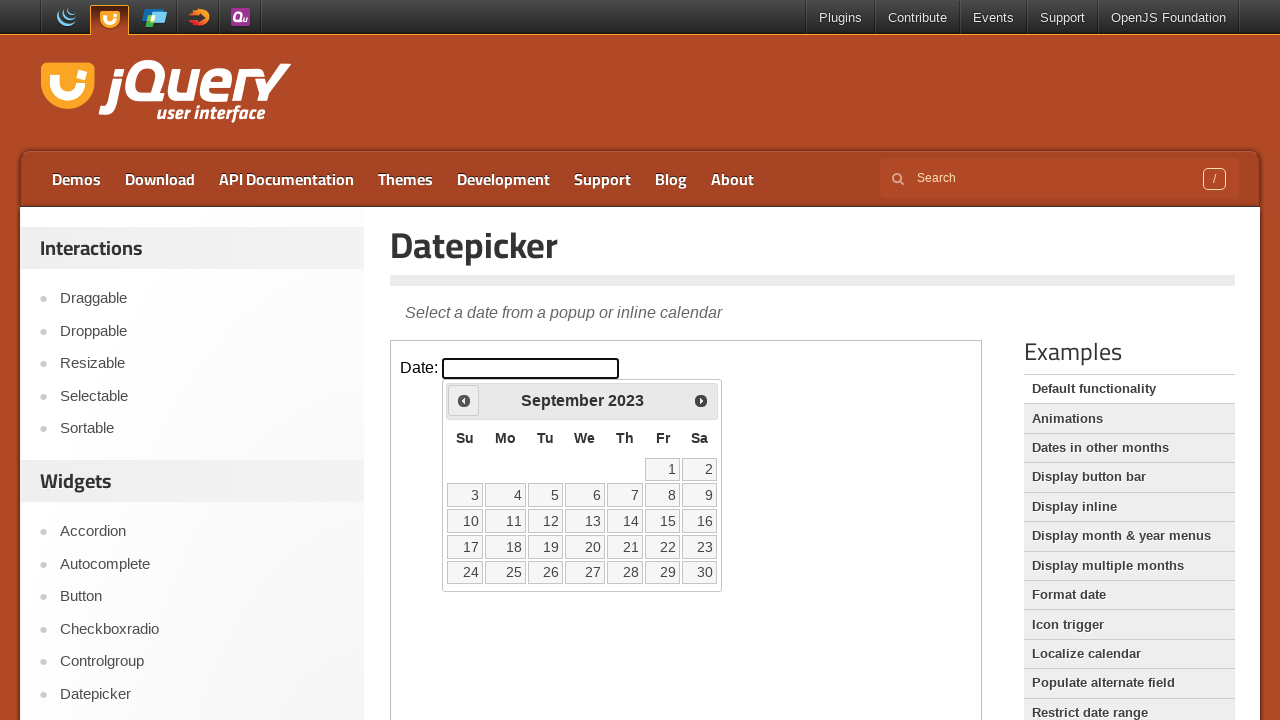

Checked current month: September, current year: 2023
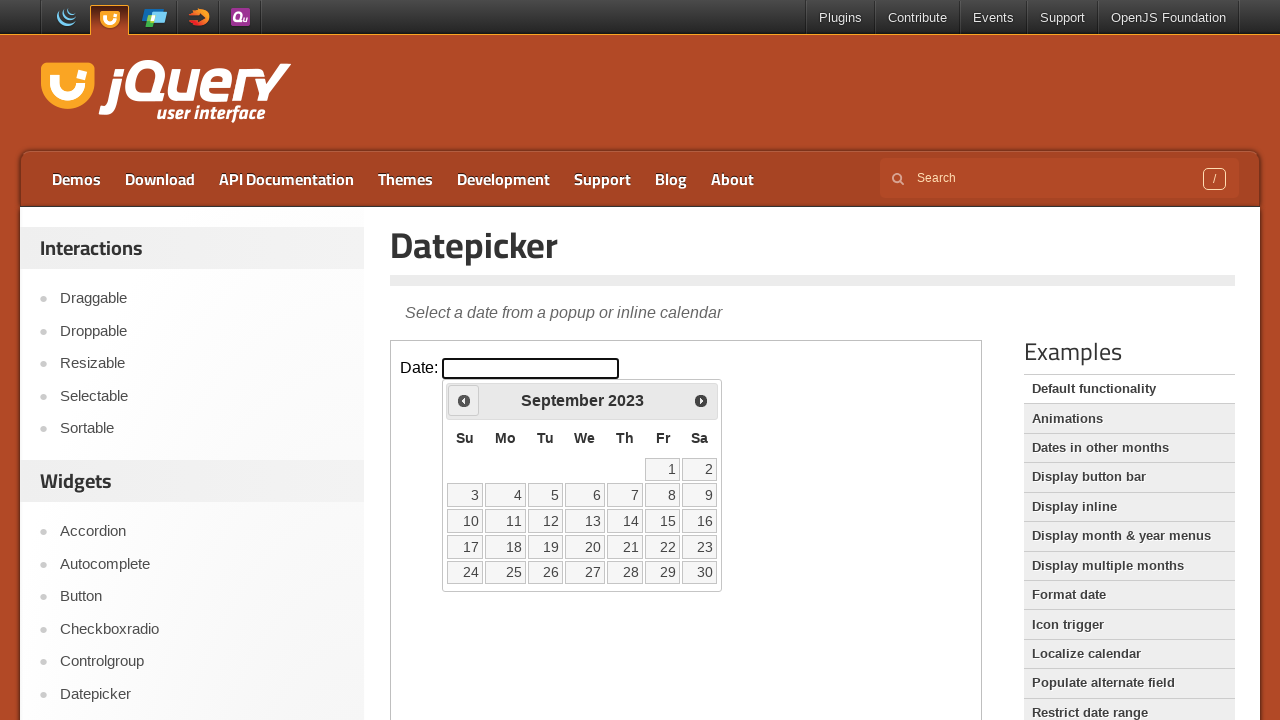

Clicked previous month button to navigate backwards at (464, 400) on iframe.demo-frame >> internal:control=enter-frame >> a.ui-datepicker-prev
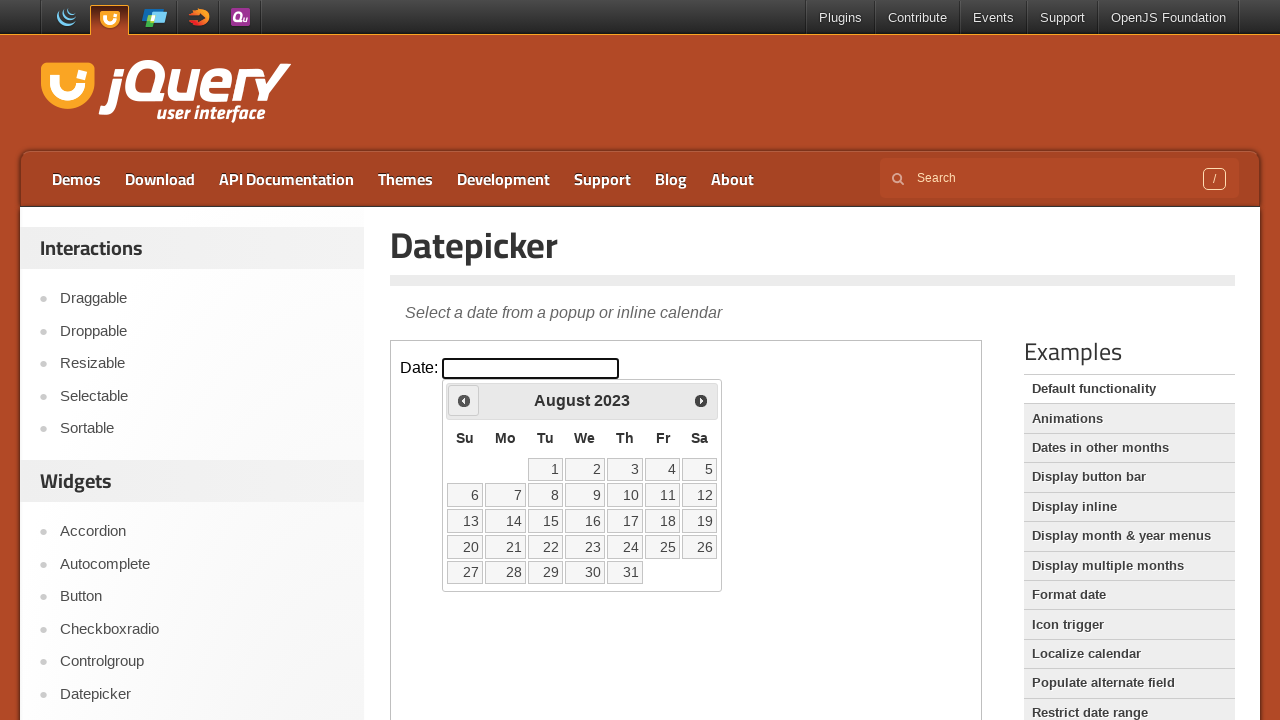

Checked current month: August, current year: 2023
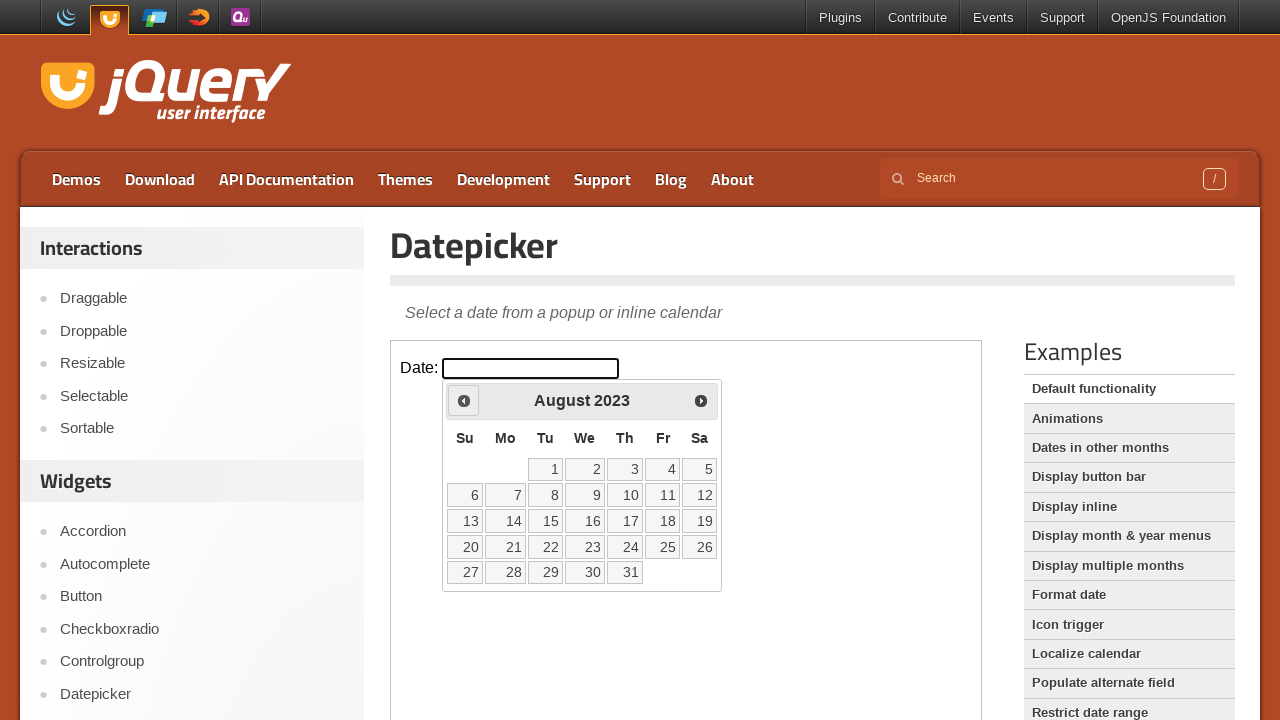

Clicked previous month button to navigate backwards at (464, 400) on iframe.demo-frame >> internal:control=enter-frame >> a.ui-datepicker-prev
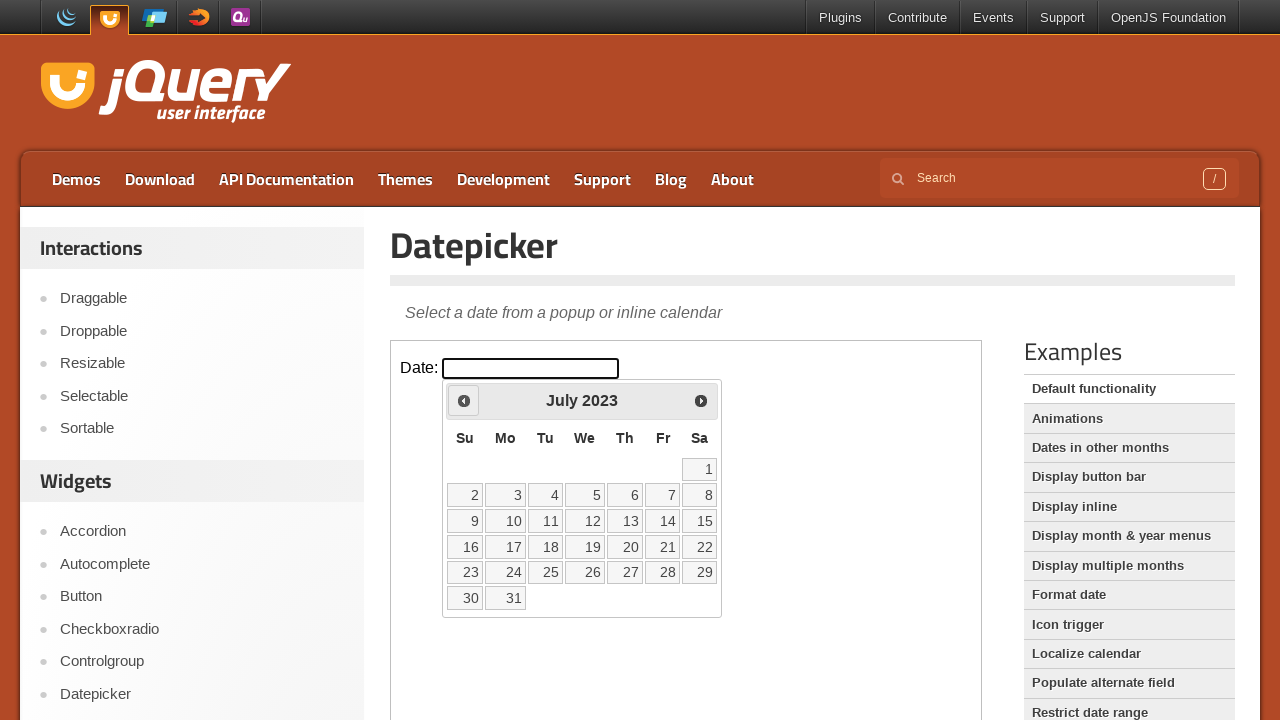

Checked current month: July, current year: 2023
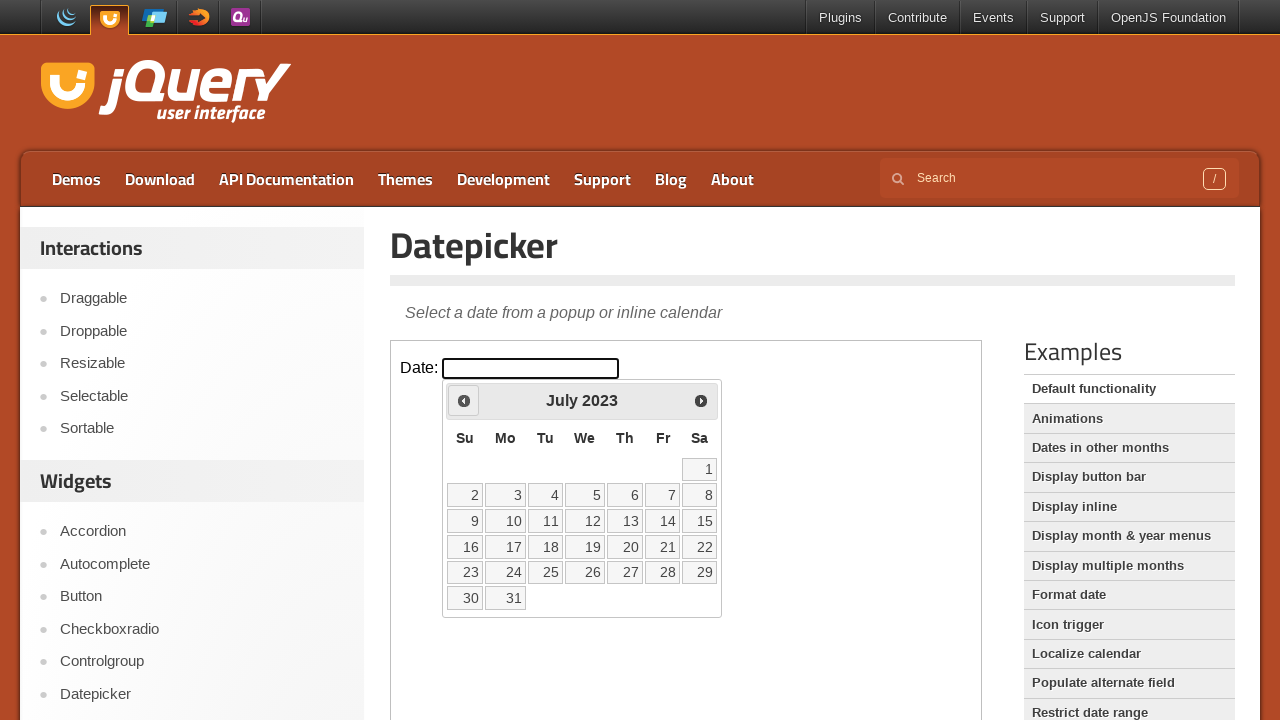

Clicked previous month button to navigate backwards at (464, 400) on iframe.demo-frame >> internal:control=enter-frame >> a.ui-datepicker-prev
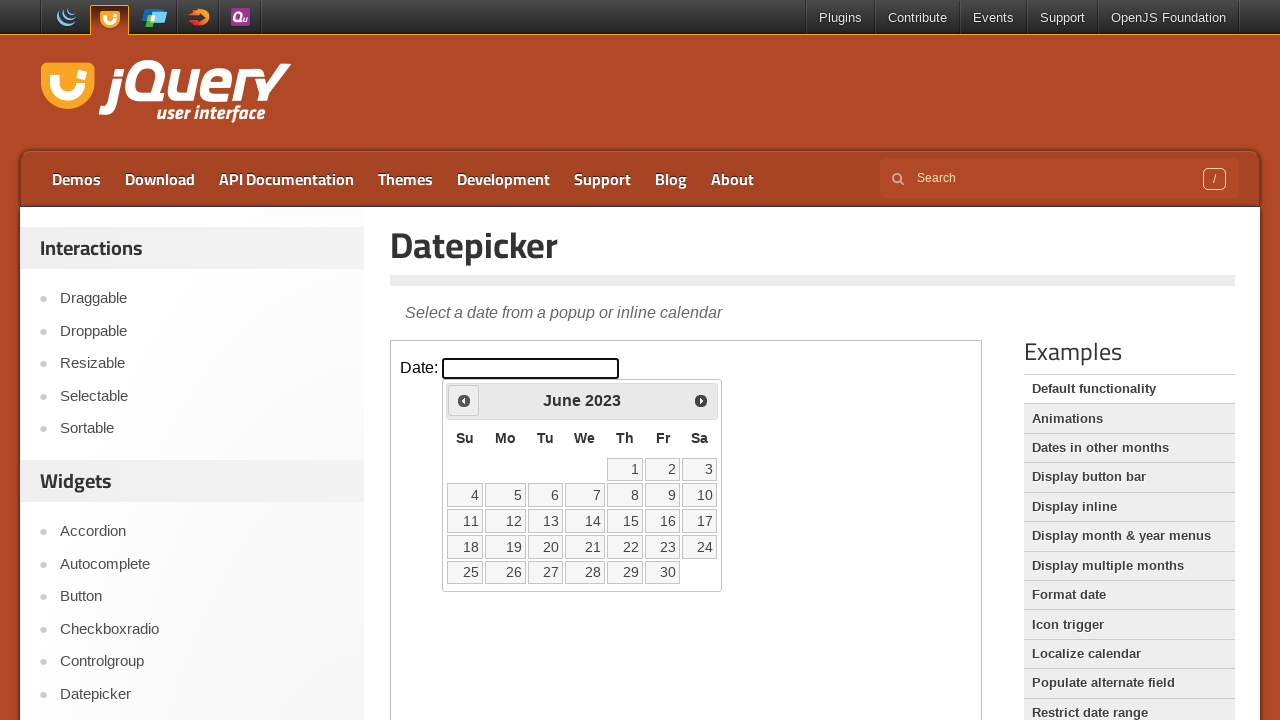

Checked current month: June, current year: 2023
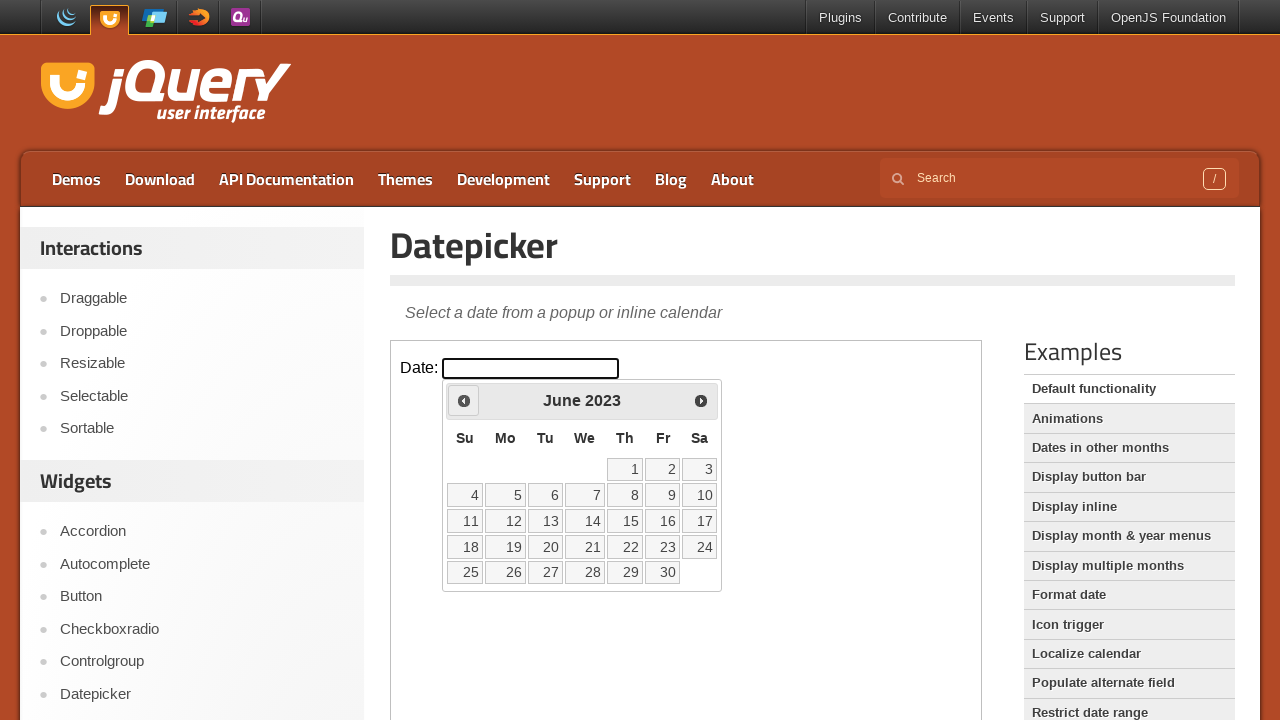

Clicked previous month button to navigate backwards at (464, 400) on iframe.demo-frame >> internal:control=enter-frame >> a.ui-datepicker-prev
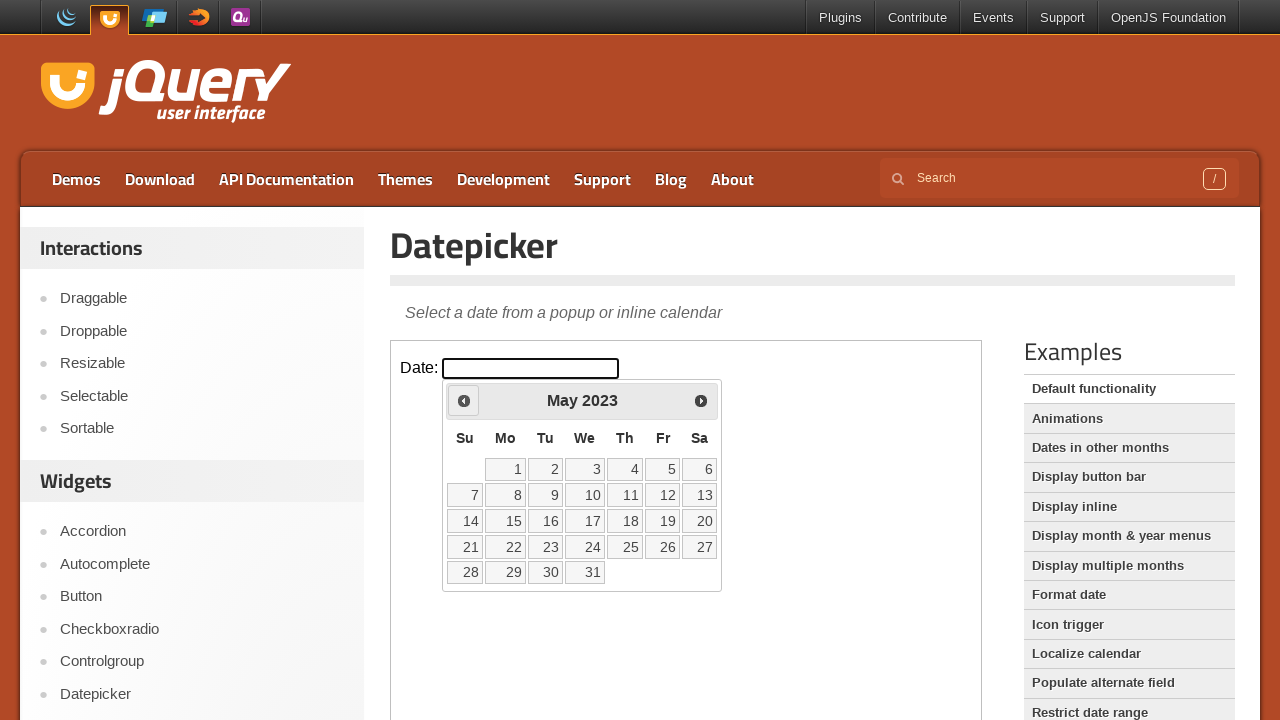

Checked current month: May, current year: 2023
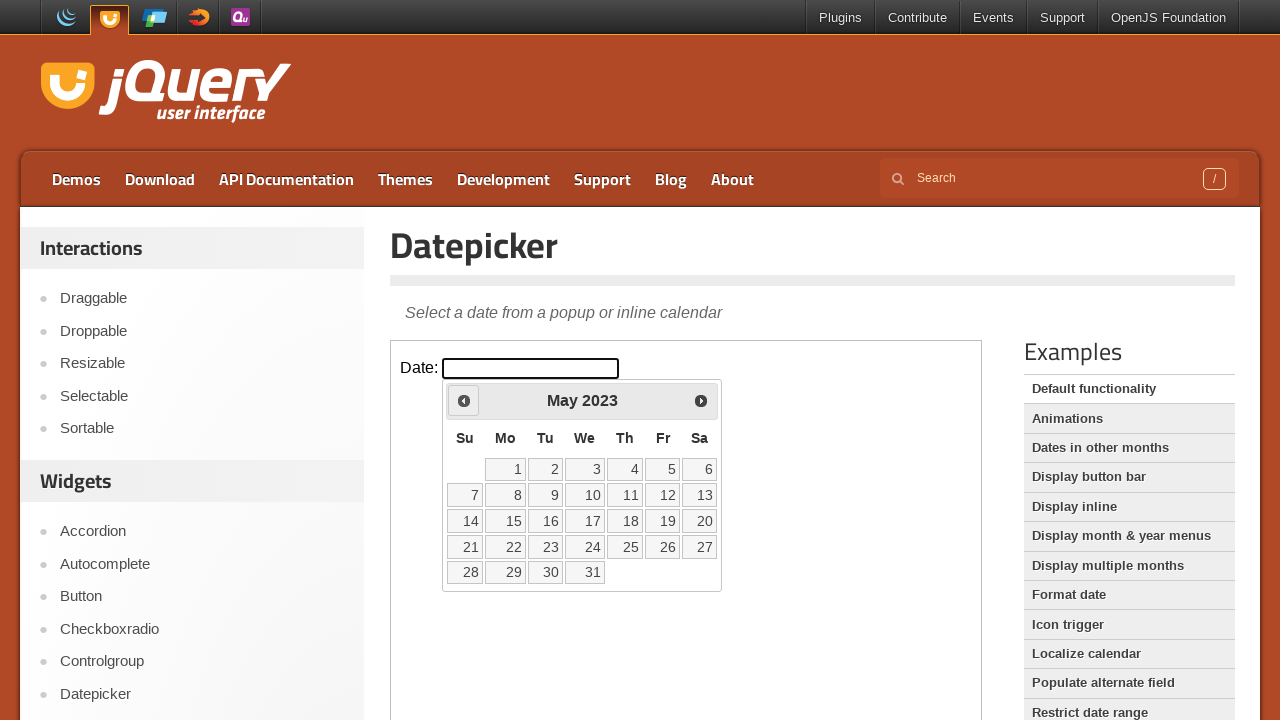

Clicked previous month button to navigate backwards at (464, 400) on iframe.demo-frame >> internal:control=enter-frame >> a.ui-datepicker-prev
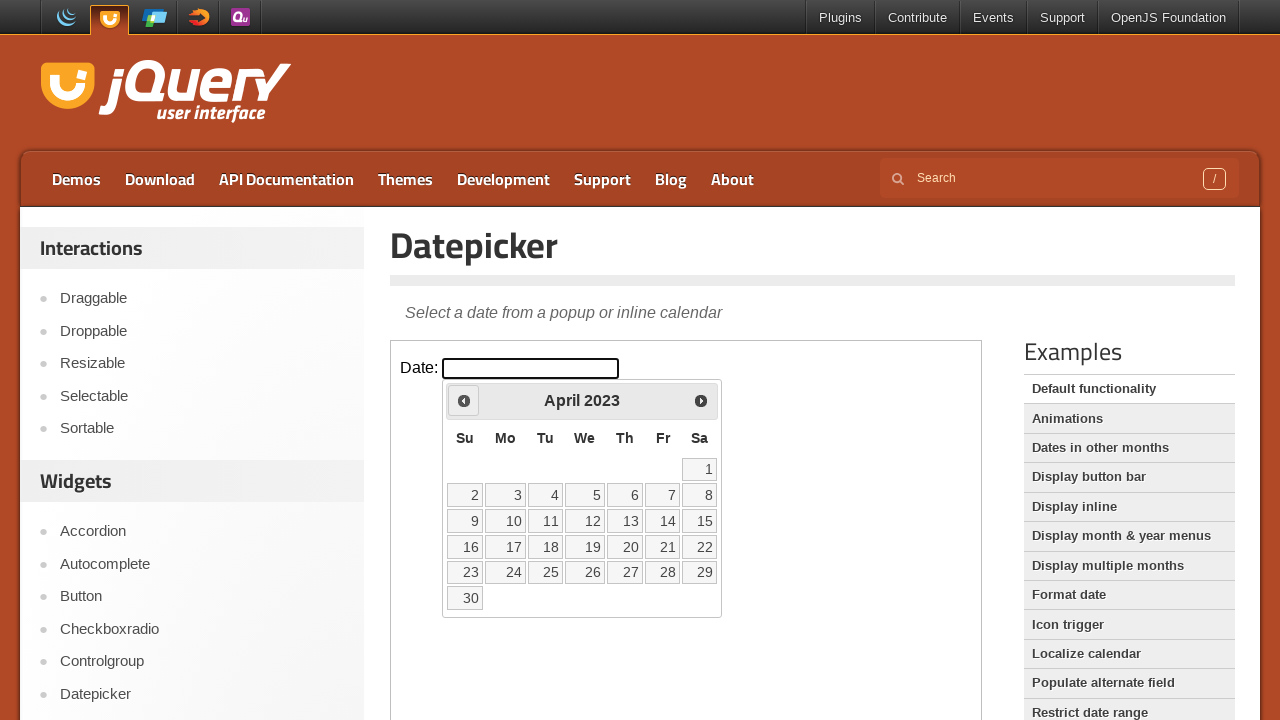

Checked current month: April, current year: 2023
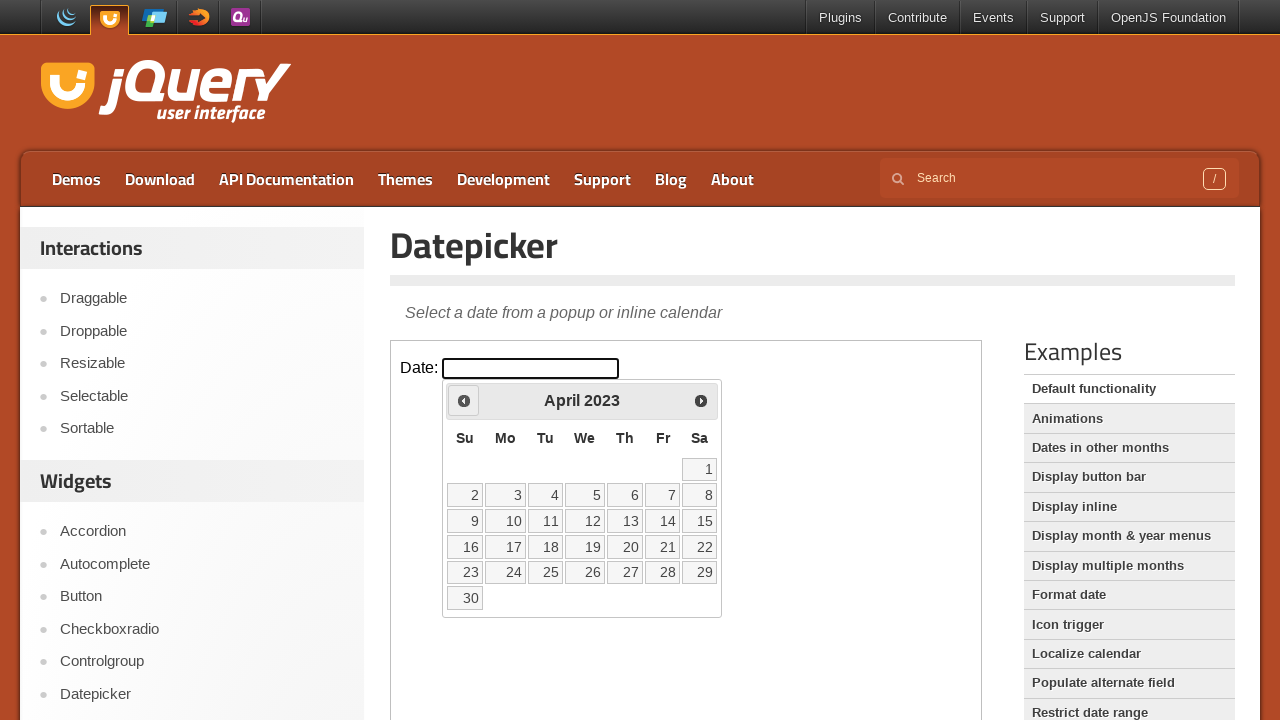

Clicked previous month button to navigate backwards at (464, 400) on iframe.demo-frame >> internal:control=enter-frame >> a.ui-datepicker-prev
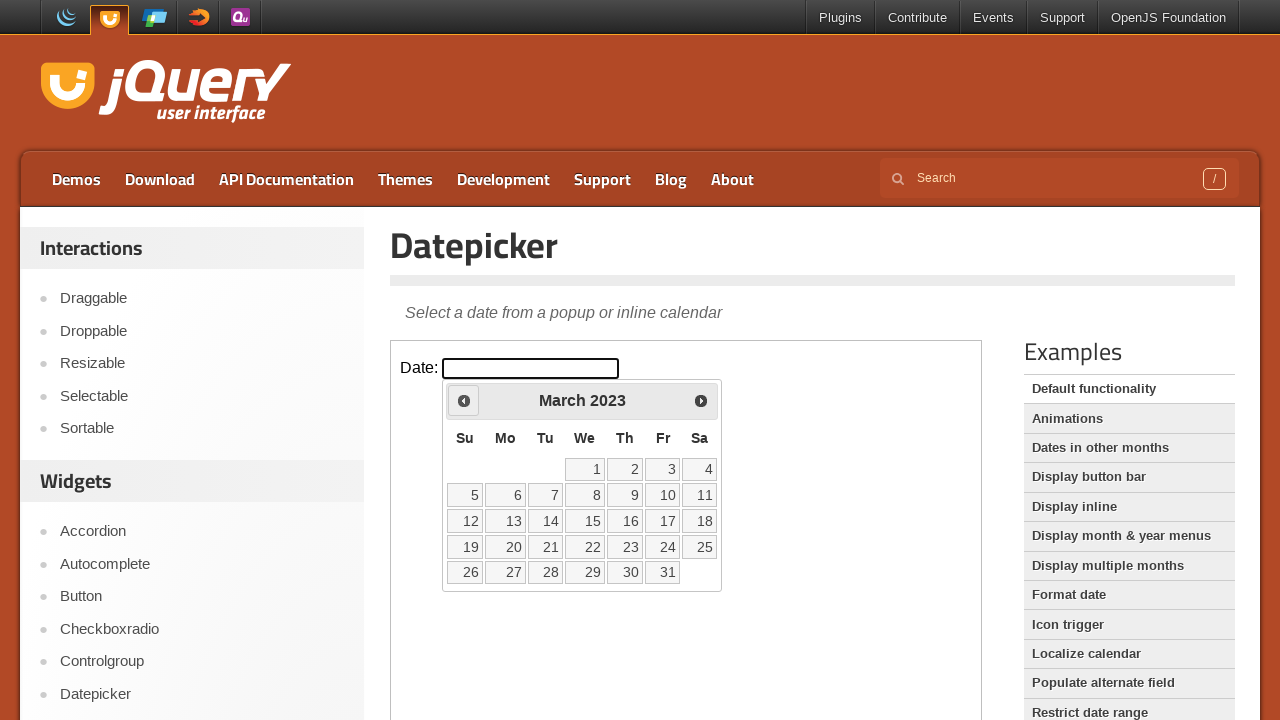

Checked current month: March, current year: 2023
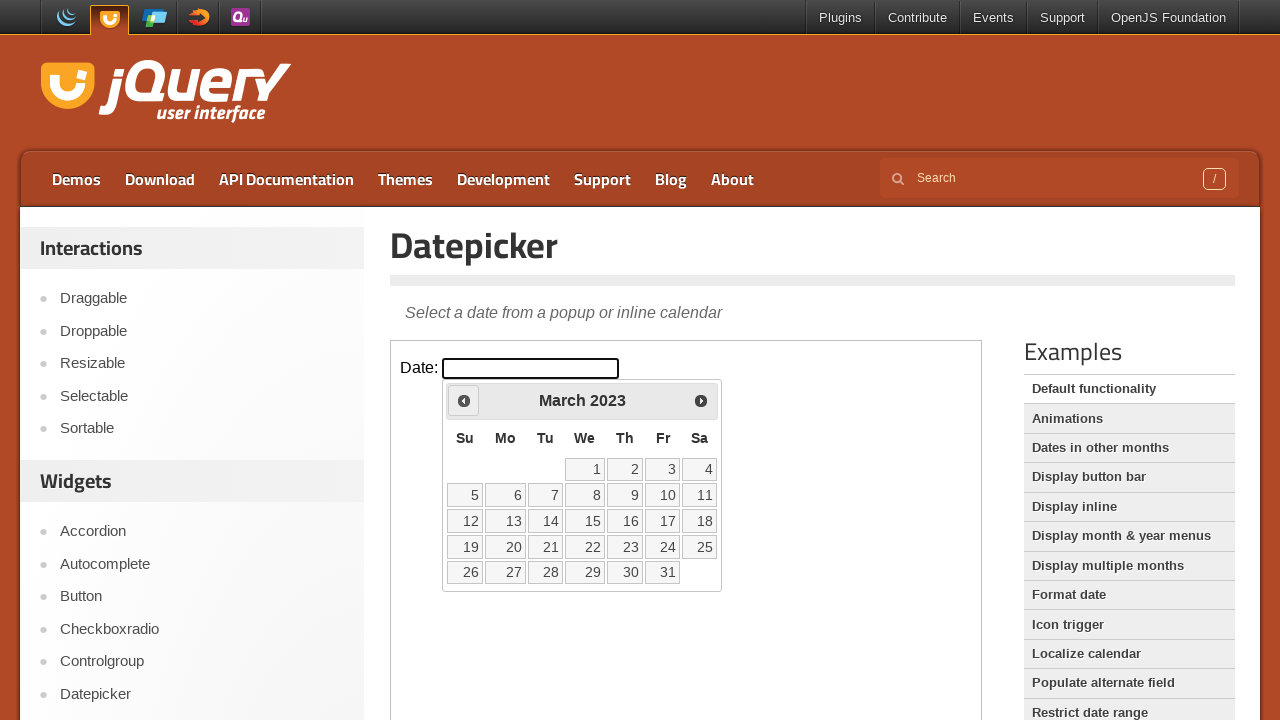

Clicked previous month button to navigate backwards at (464, 400) on iframe.demo-frame >> internal:control=enter-frame >> a.ui-datepicker-prev
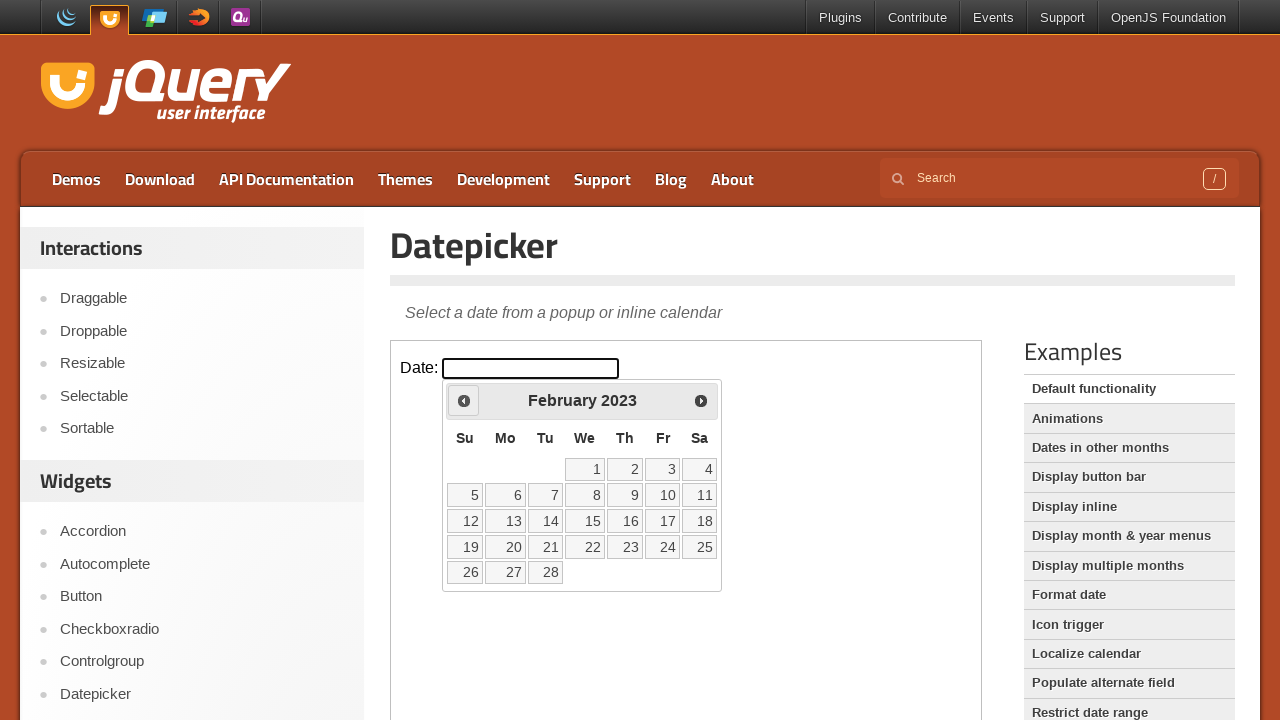

Checked current month: February, current year: 2023
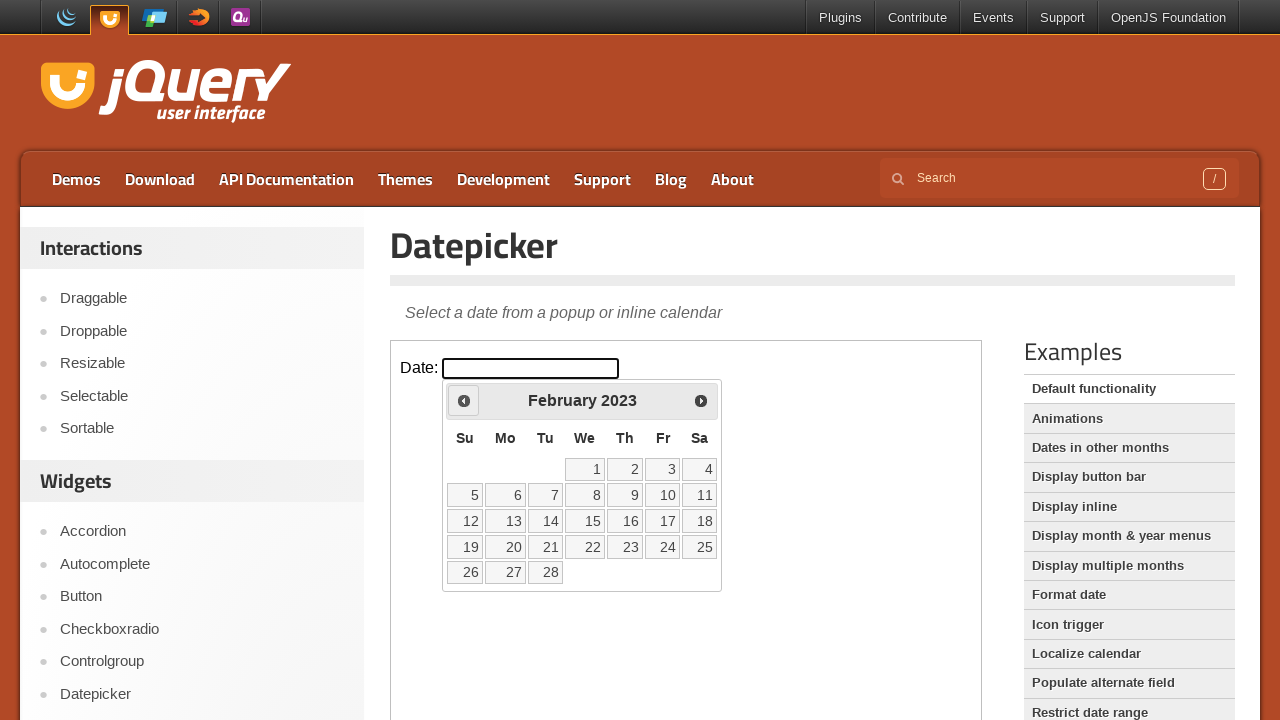

Clicked previous month button to navigate backwards at (464, 400) on iframe.demo-frame >> internal:control=enter-frame >> a.ui-datepicker-prev
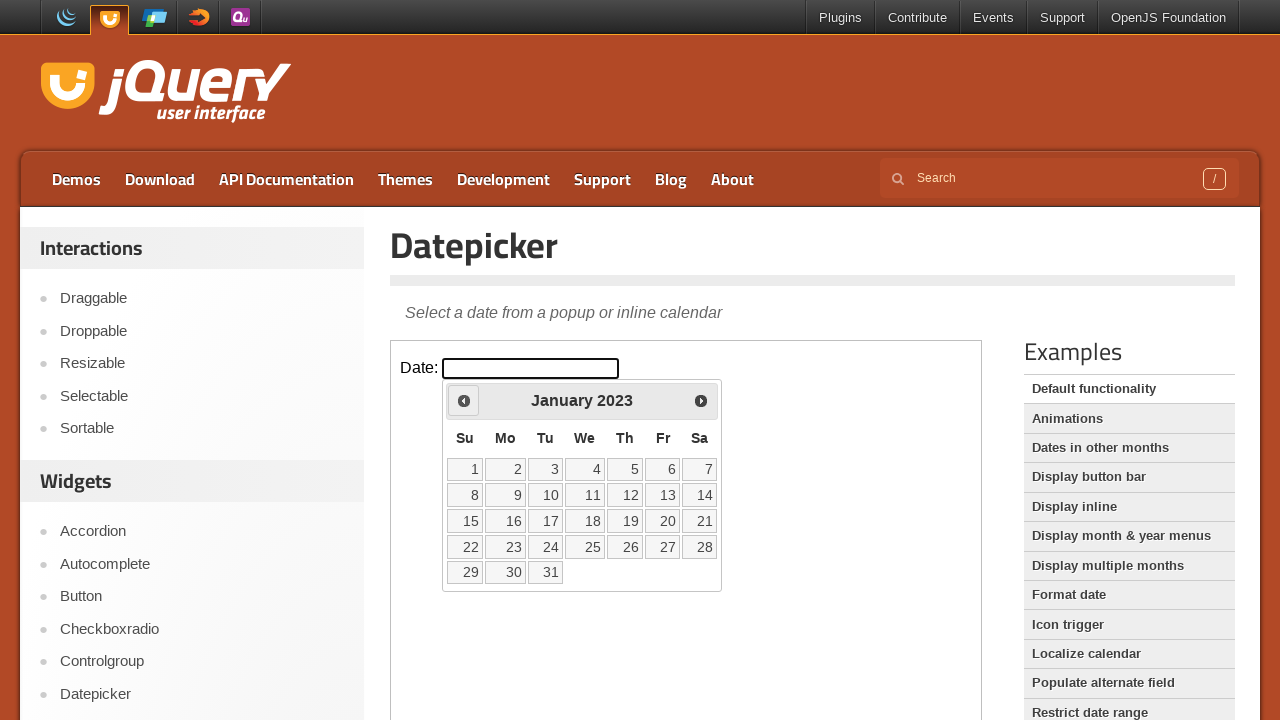

Checked current month: January, current year: 2023
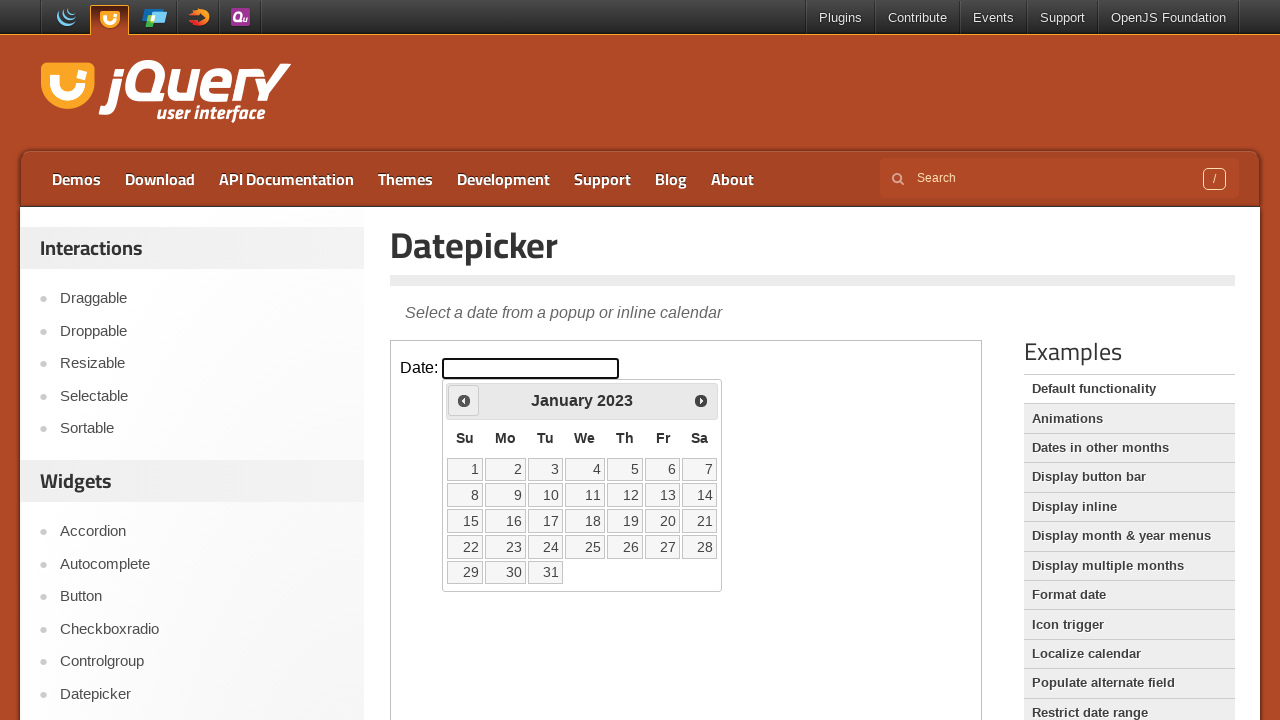

Clicked previous month button to navigate backwards at (464, 400) on iframe.demo-frame >> internal:control=enter-frame >> a.ui-datepicker-prev
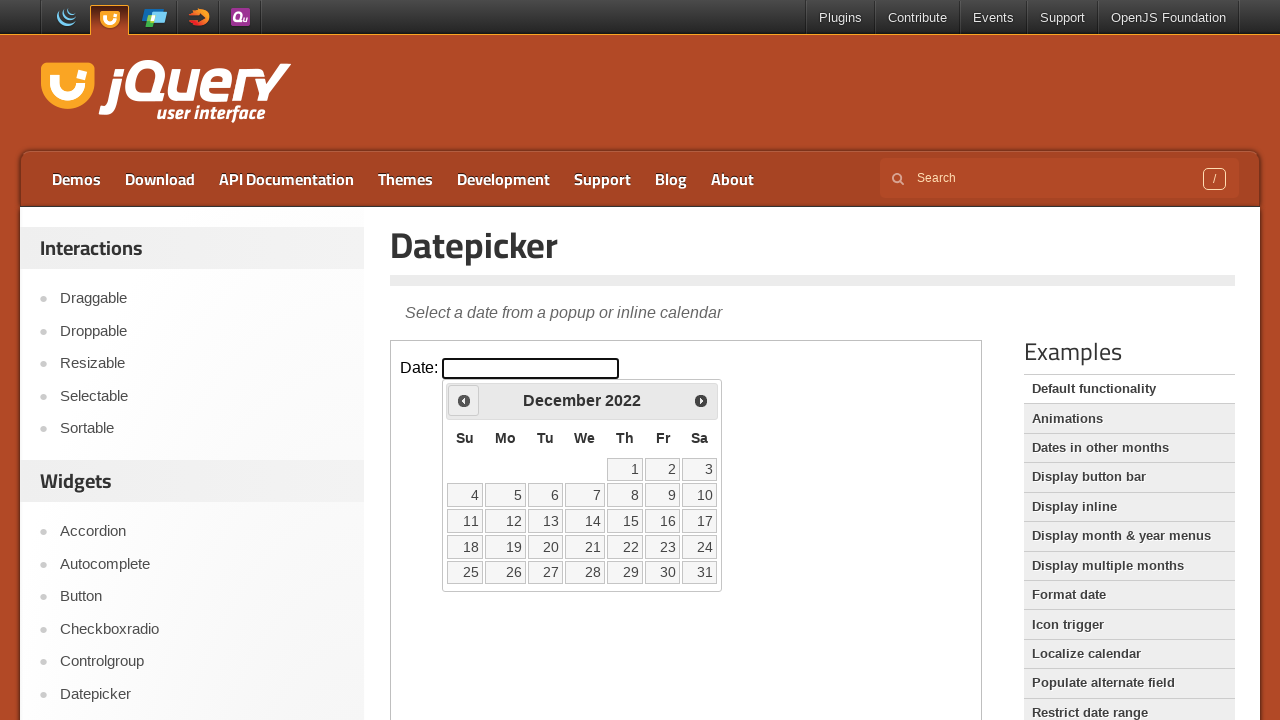

Checked current month: December, current year: 2022
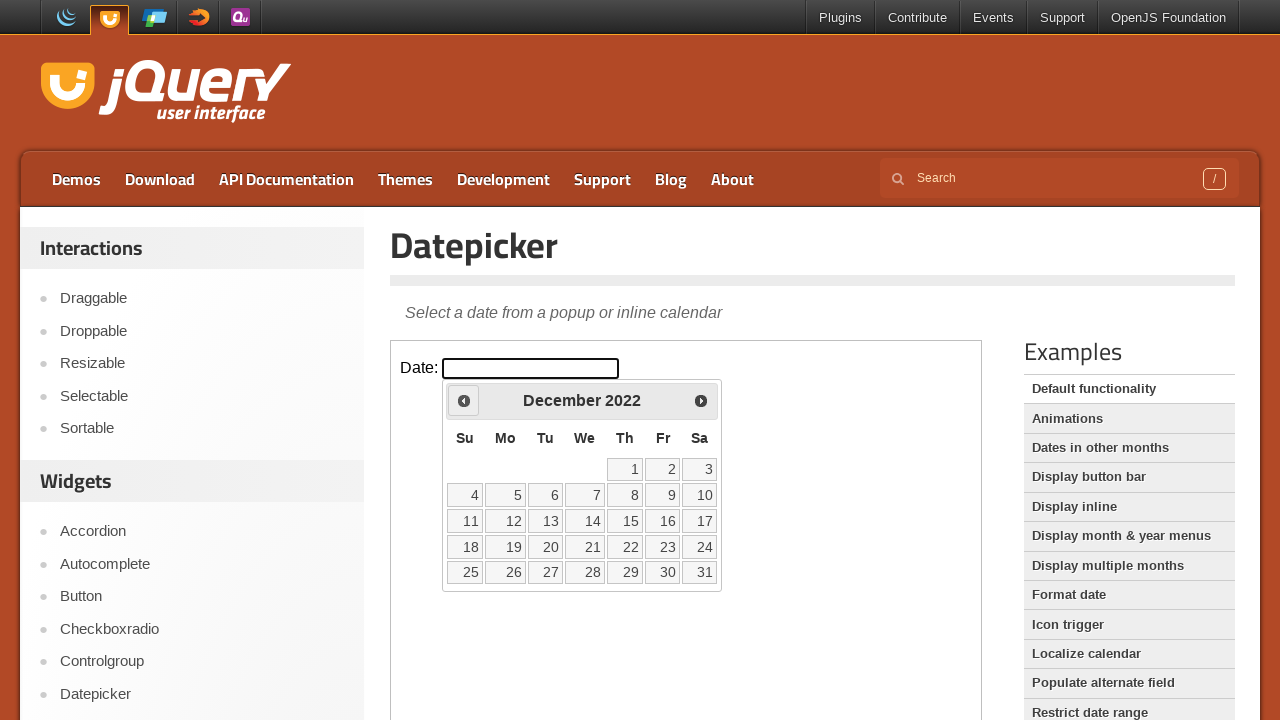

Clicked previous month button to navigate backwards at (464, 400) on iframe.demo-frame >> internal:control=enter-frame >> a.ui-datepicker-prev
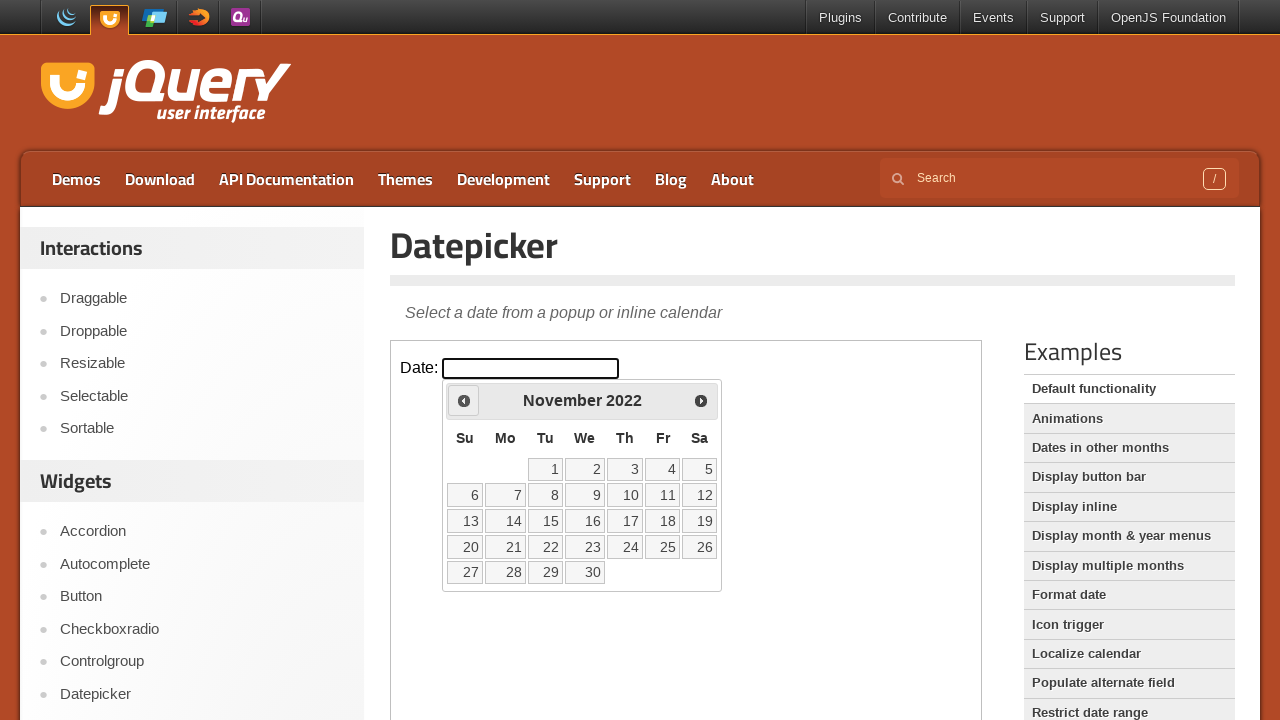

Checked current month: November, current year: 2022
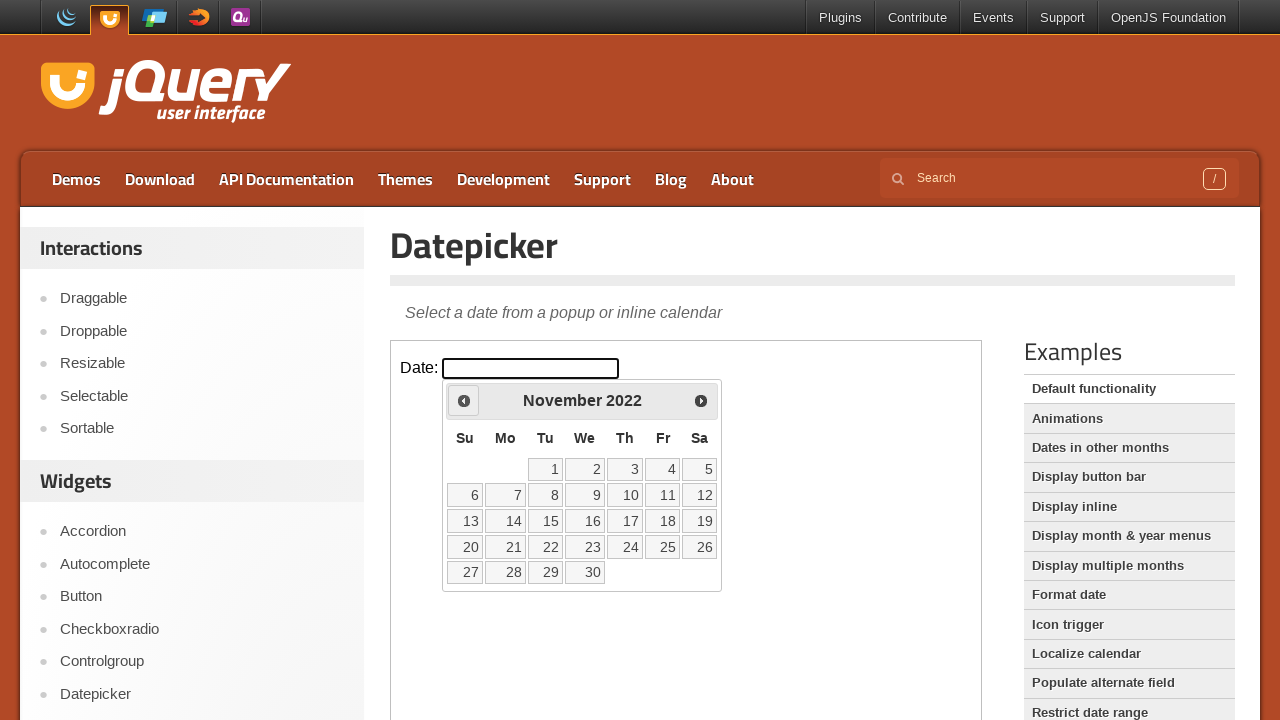

Clicked previous month button to navigate backwards at (464, 400) on iframe.demo-frame >> internal:control=enter-frame >> a.ui-datepicker-prev
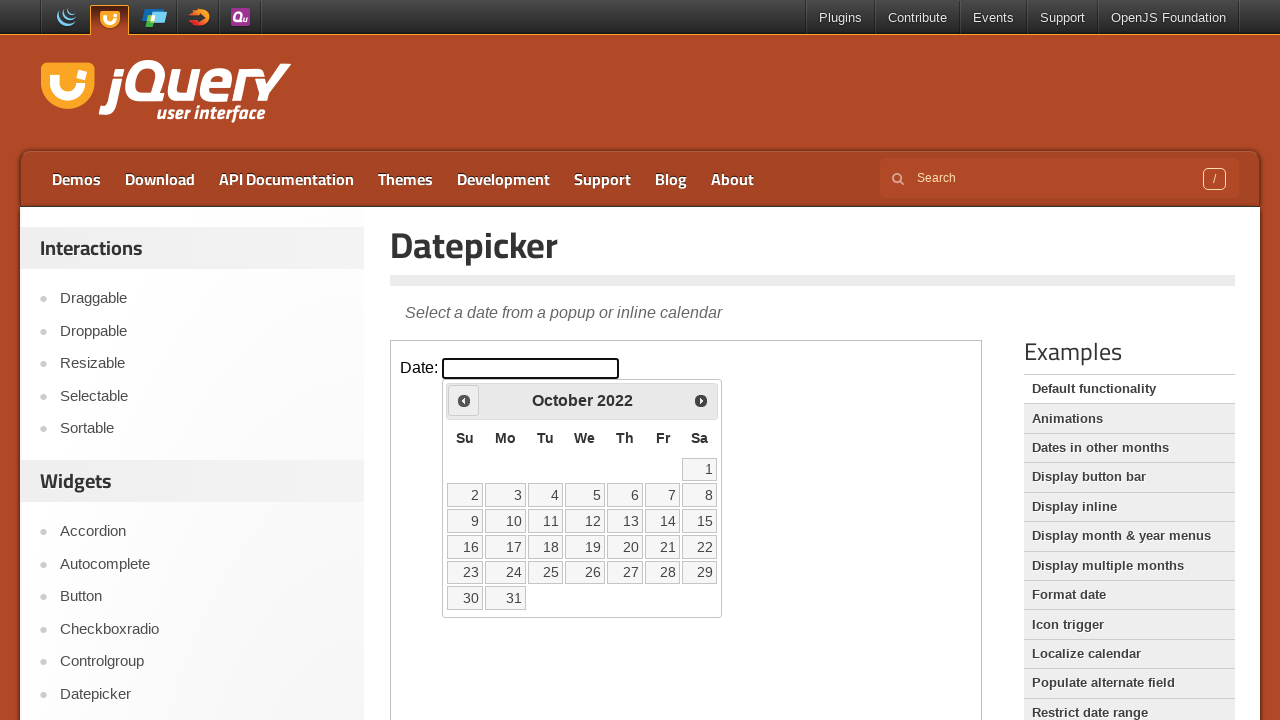

Checked current month: October, current year: 2022
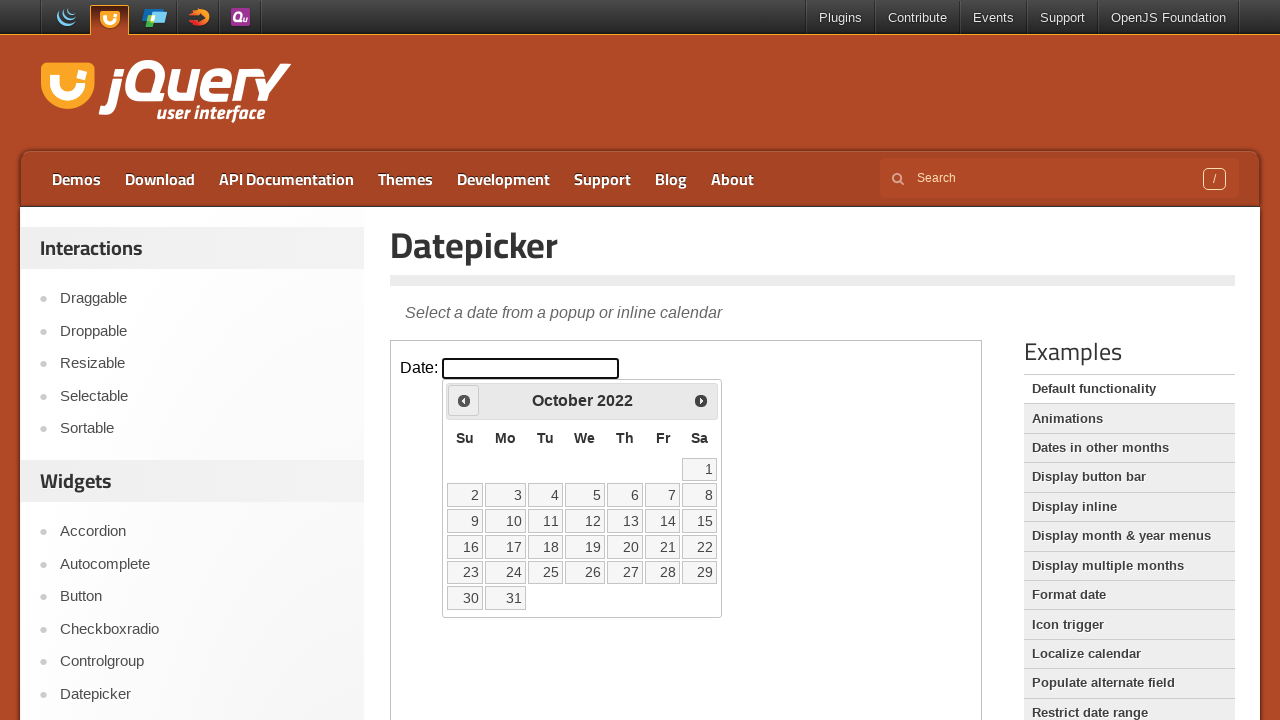

Clicked previous month button to navigate backwards at (464, 400) on iframe.demo-frame >> internal:control=enter-frame >> a.ui-datepicker-prev
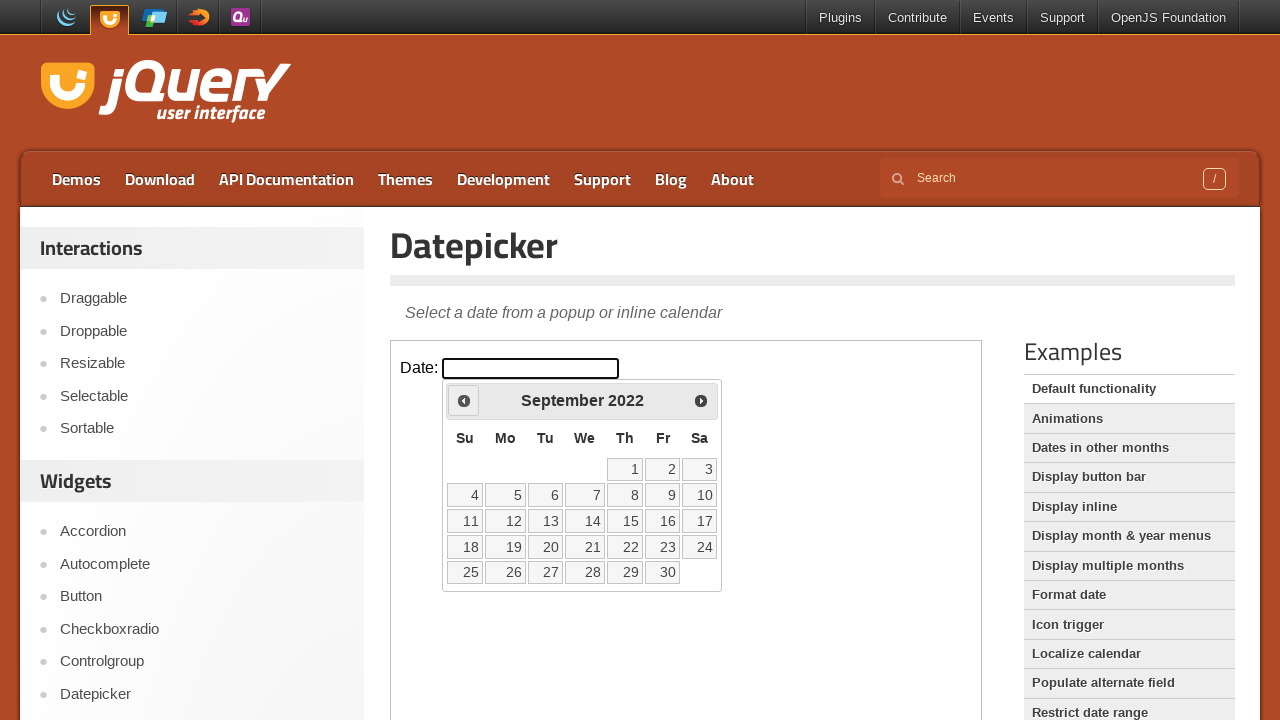

Checked current month: September, current year: 2022
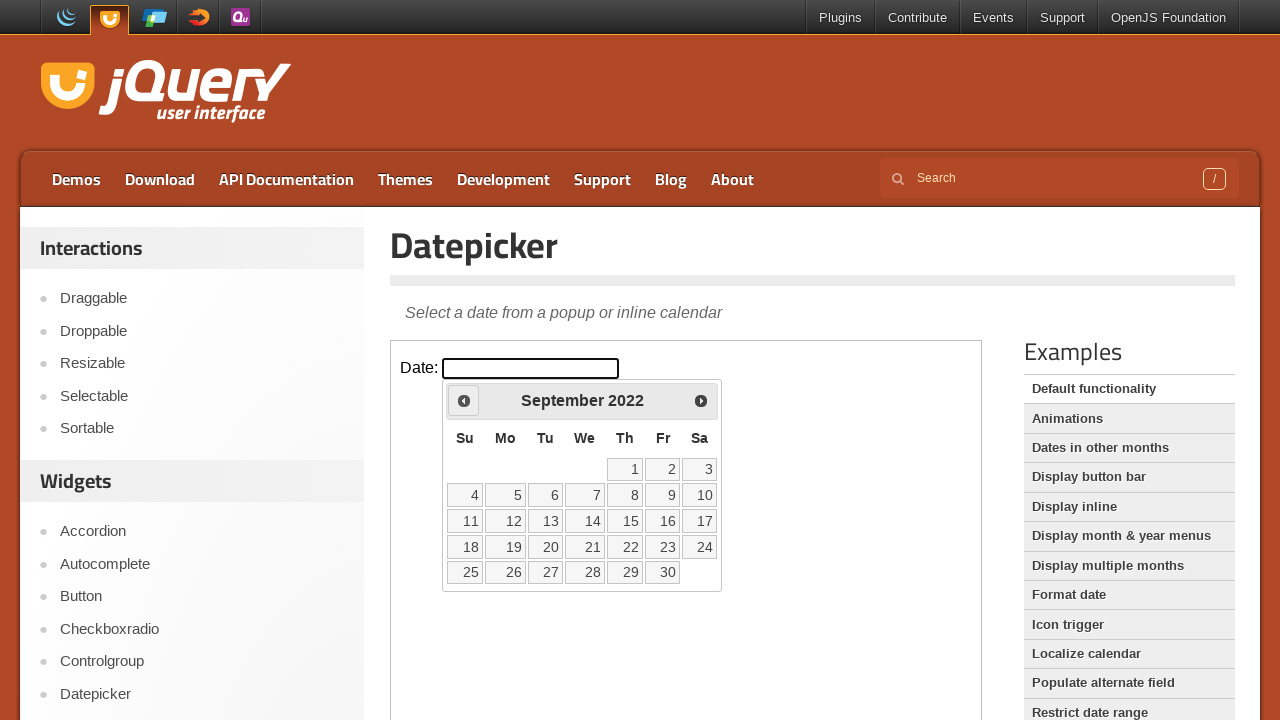

Clicked previous month button to navigate backwards at (464, 400) on iframe.demo-frame >> internal:control=enter-frame >> a.ui-datepicker-prev
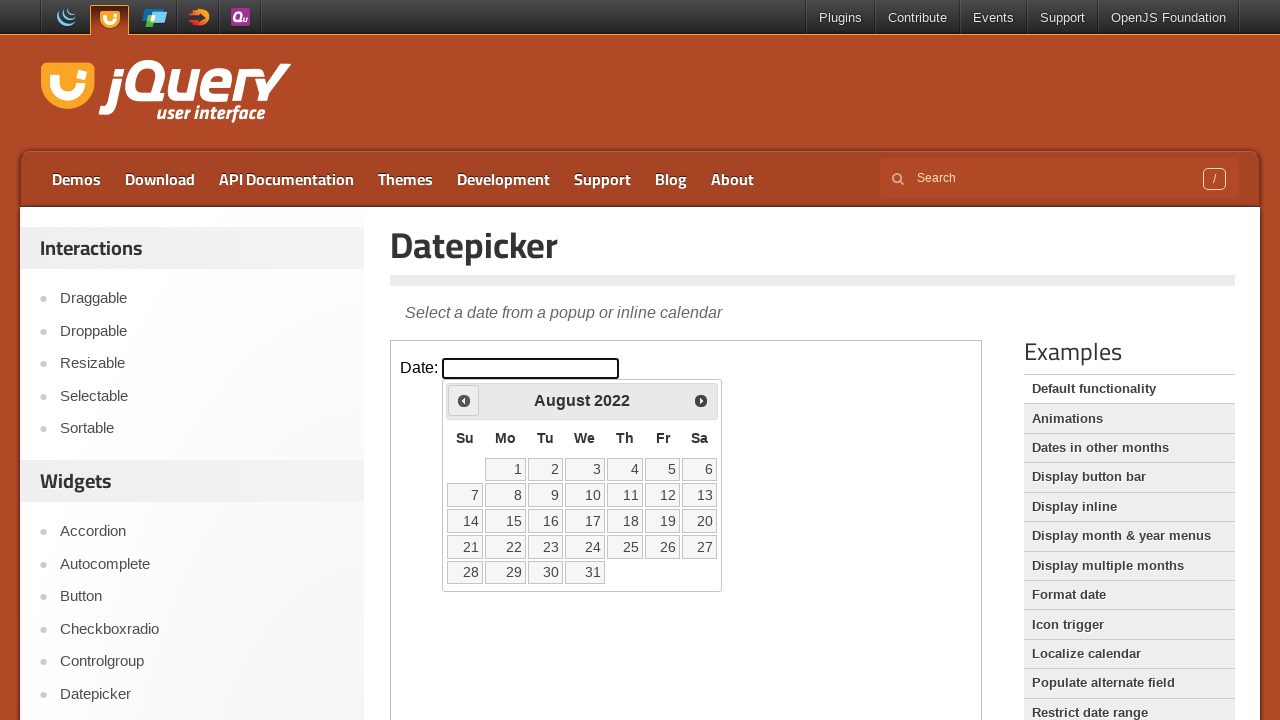

Checked current month: August, current year: 2022
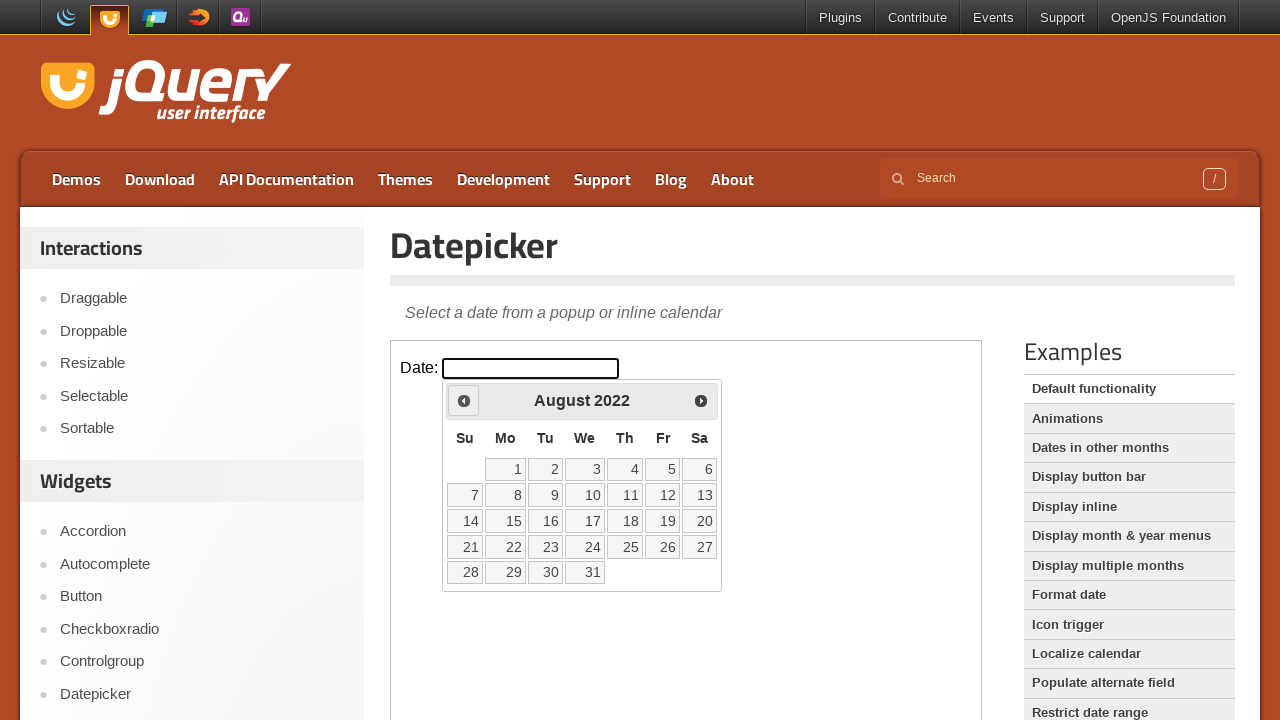

Clicked previous month button to navigate backwards at (464, 400) on iframe.demo-frame >> internal:control=enter-frame >> a.ui-datepicker-prev
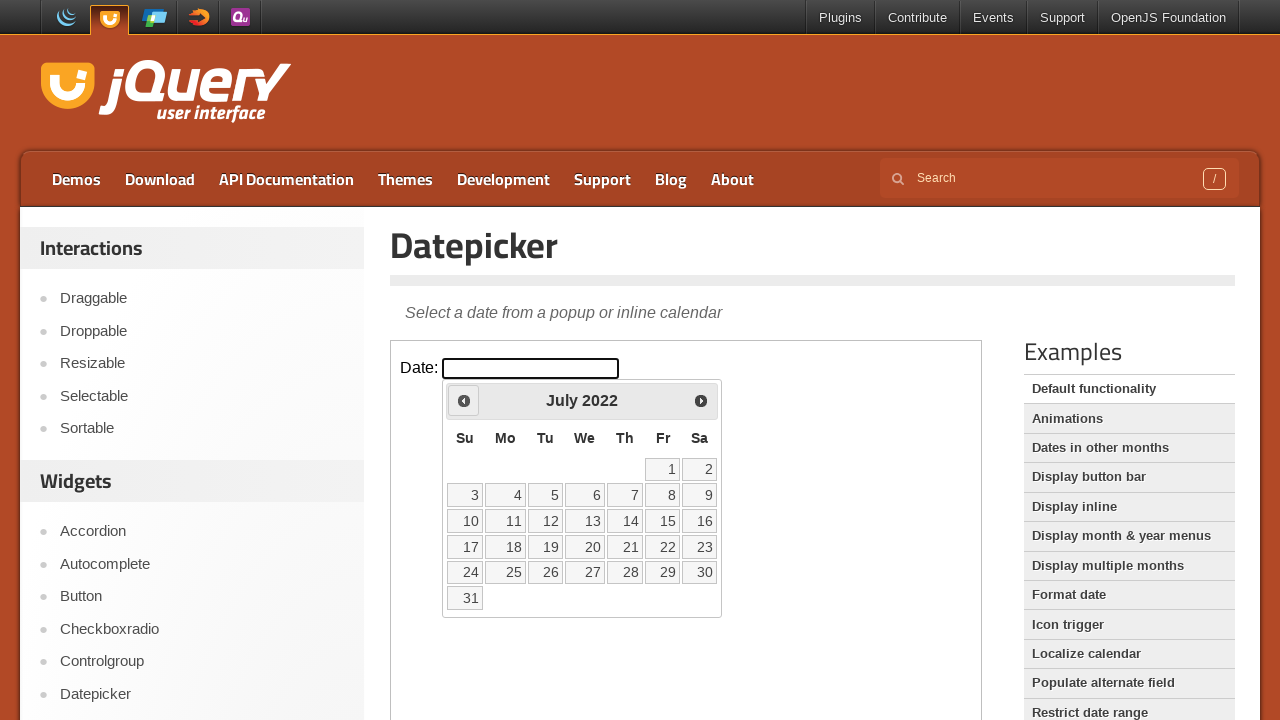

Checked current month: July, current year: 2022
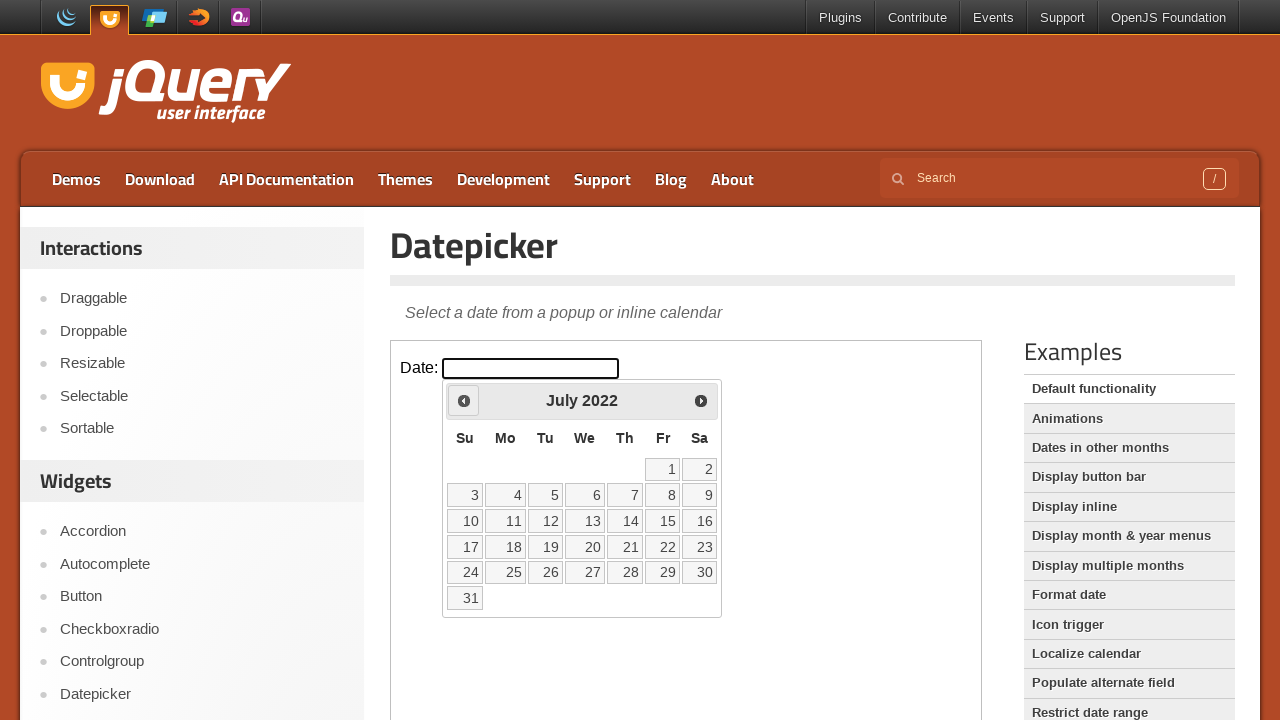

Clicked previous month button to navigate backwards at (464, 400) on iframe.demo-frame >> internal:control=enter-frame >> a.ui-datepicker-prev
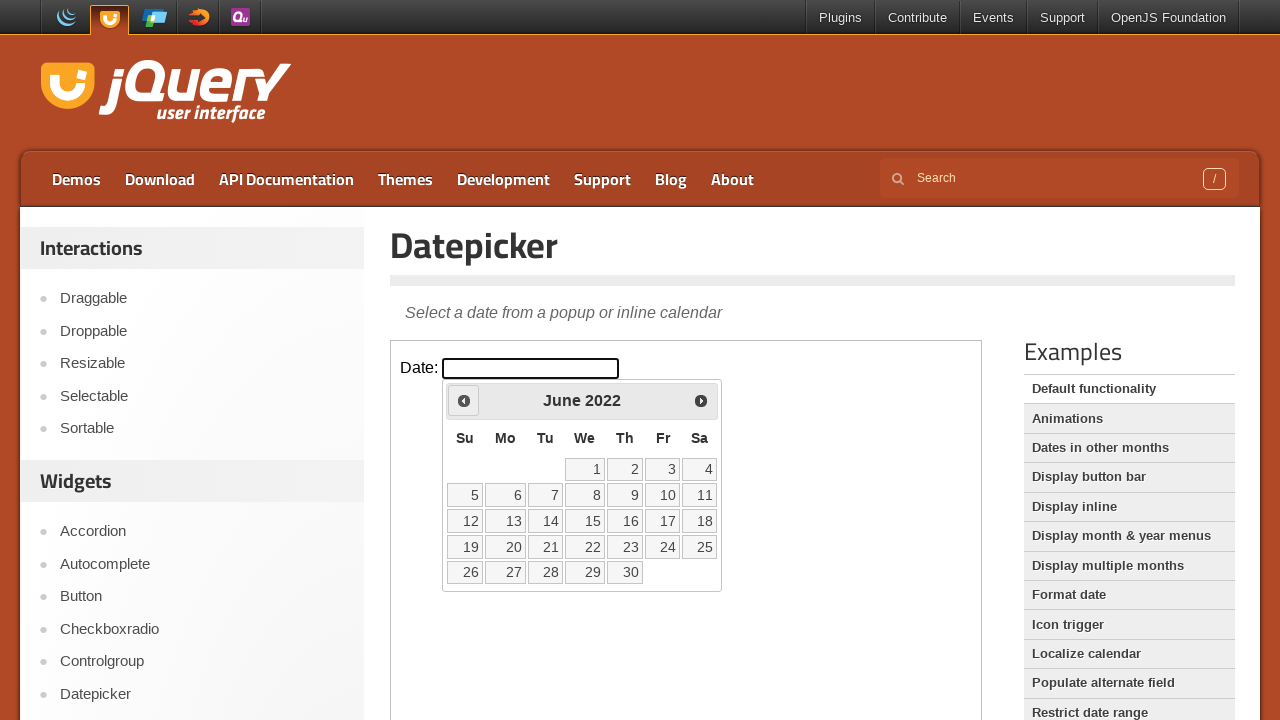

Checked current month: June, current year: 2022
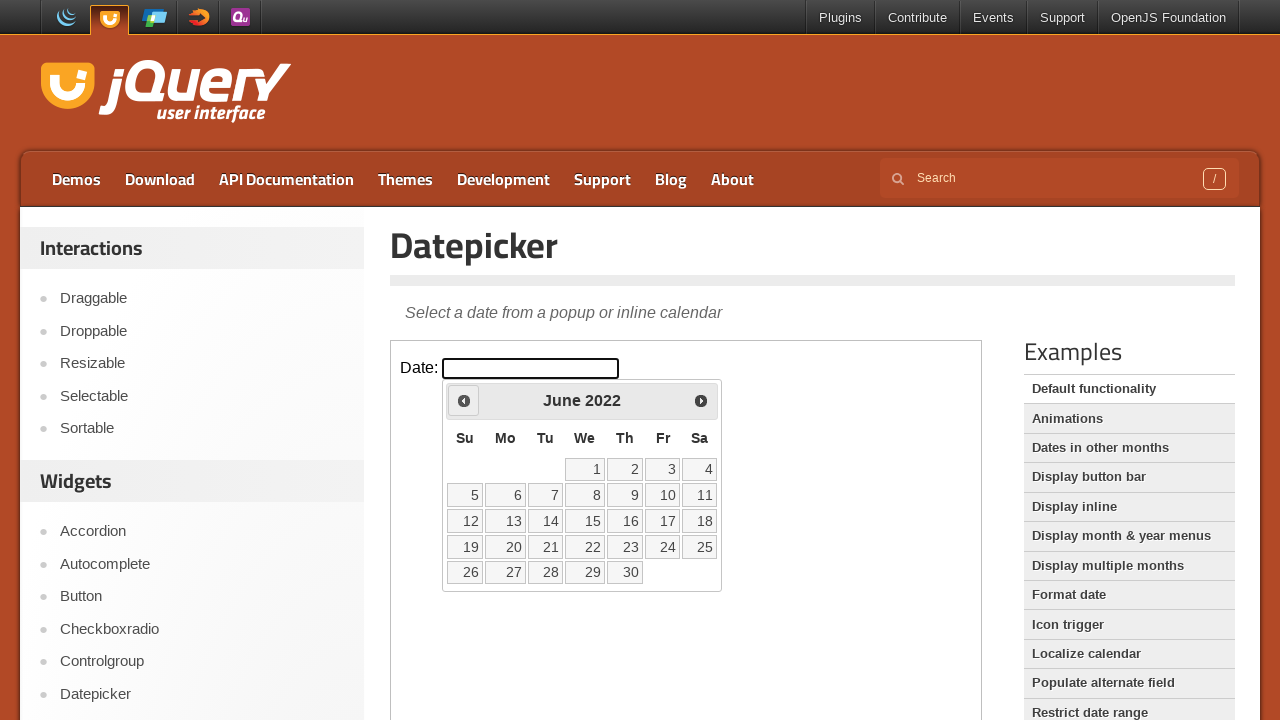

Clicked previous month button to navigate backwards at (464, 400) on iframe.demo-frame >> internal:control=enter-frame >> a.ui-datepicker-prev
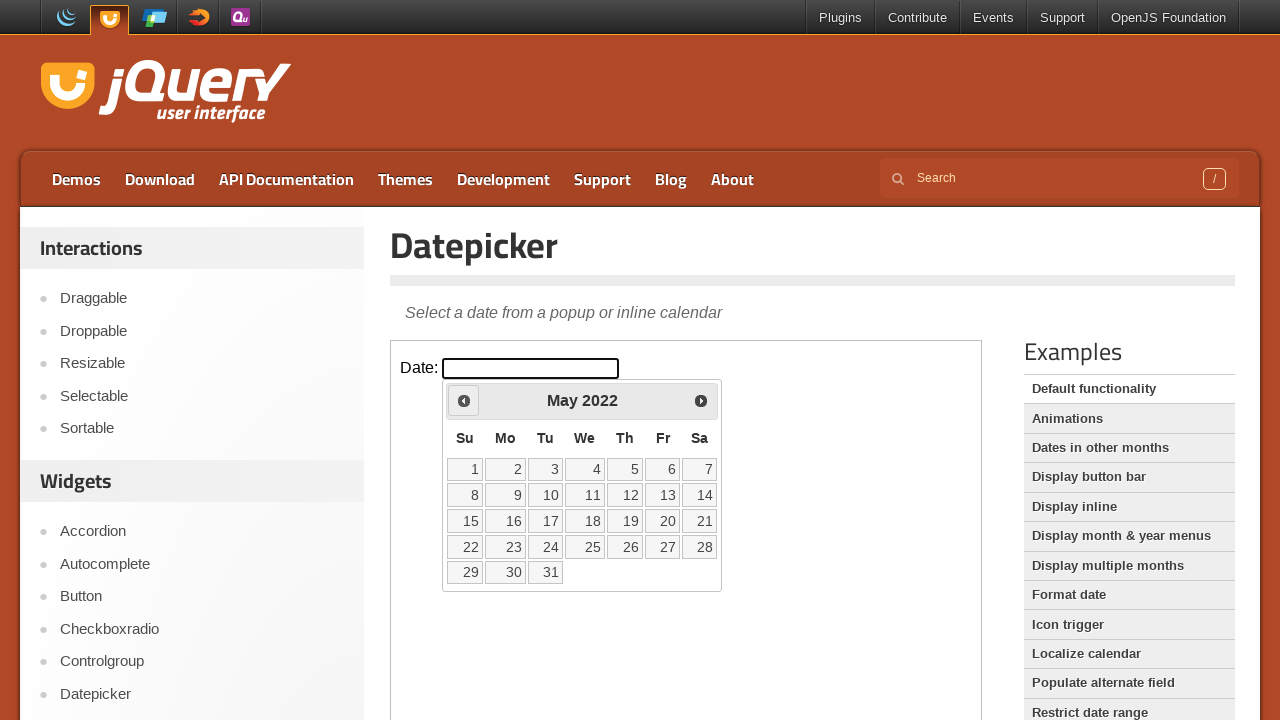

Checked current month: May, current year: 2022
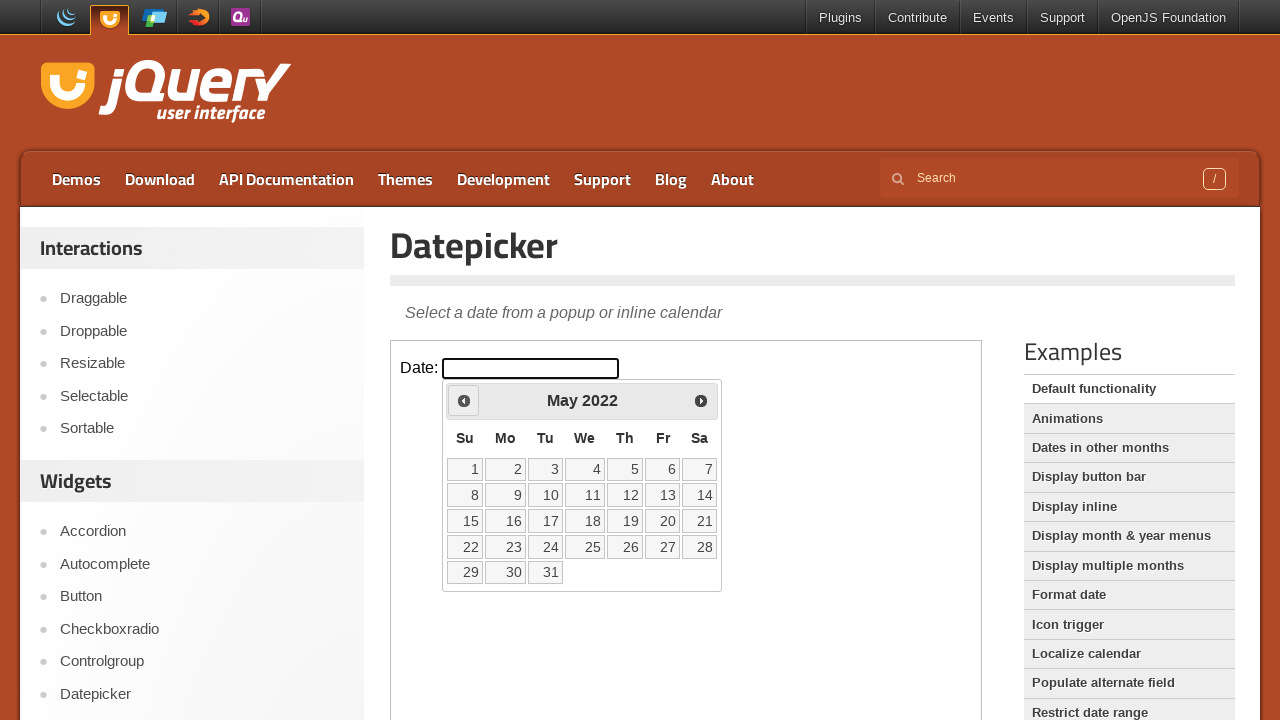

Clicked previous month button to navigate backwards at (464, 400) on iframe.demo-frame >> internal:control=enter-frame >> a.ui-datepicker-prev
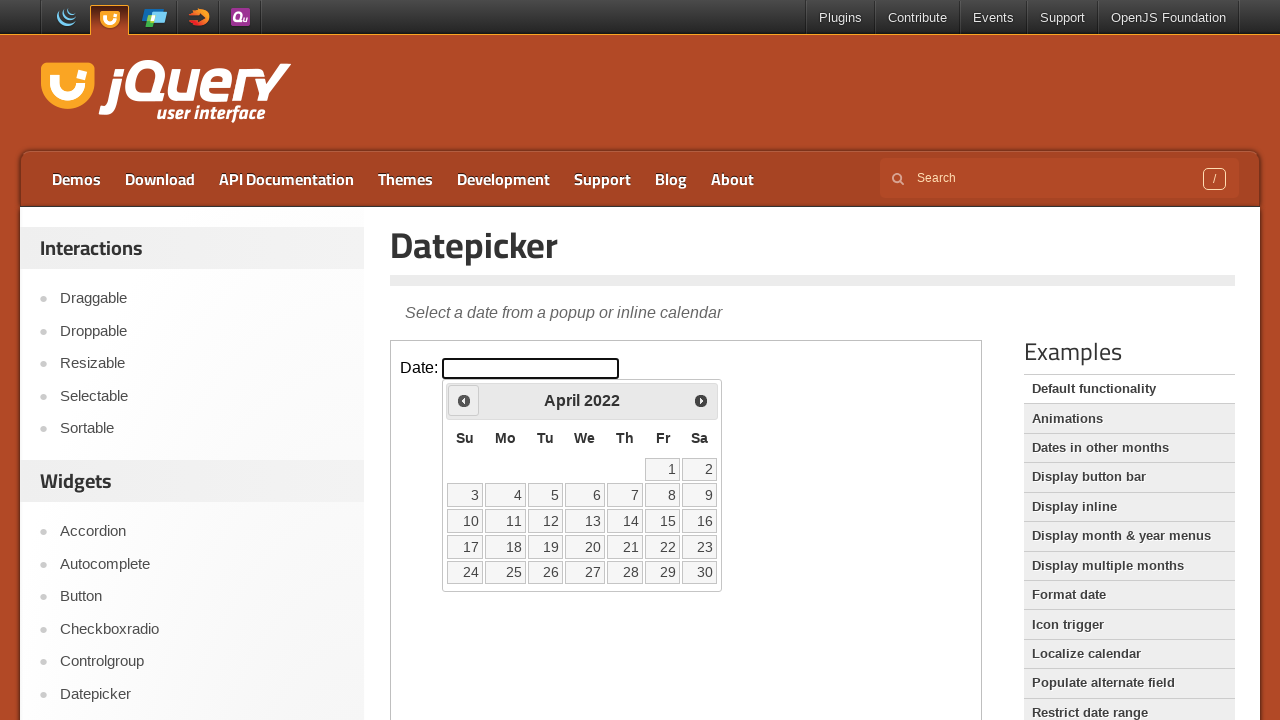

Checked current month: April, current year: 2022
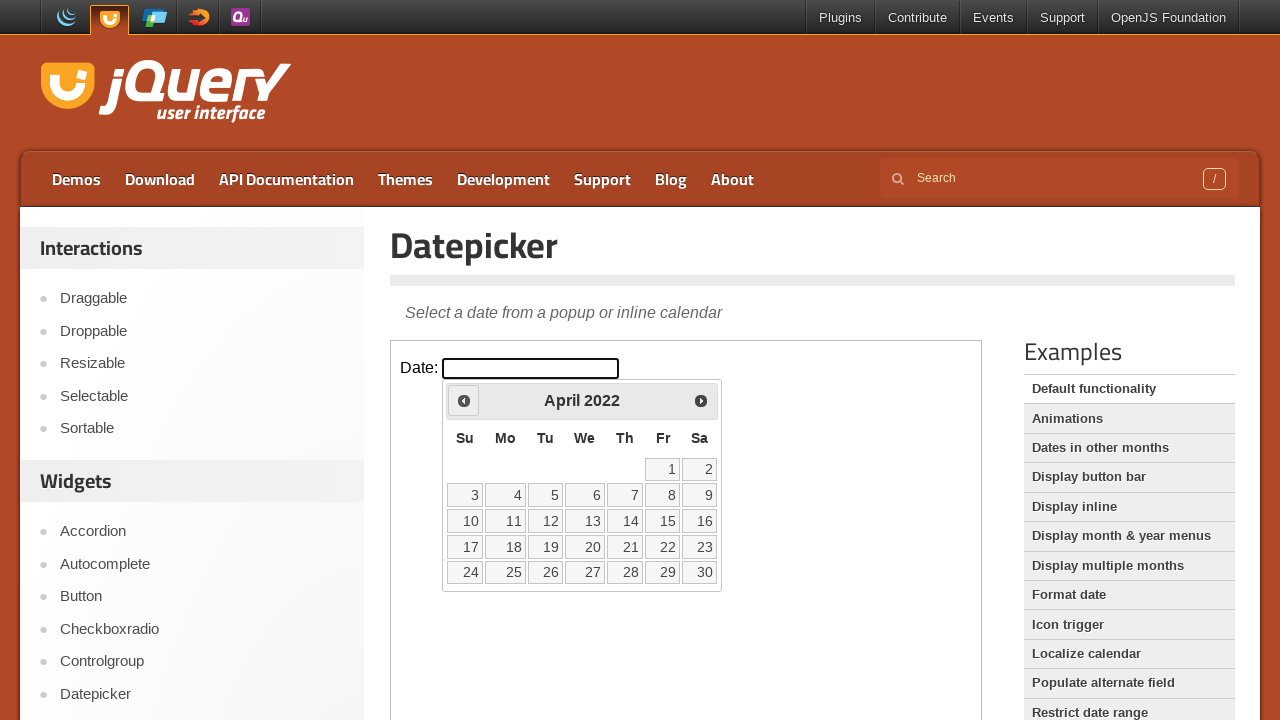

Clicked previous month button to navigate backwards at (464, 400) on iframe.demo-frame >> internal:control=enter-frame >> a.ui-datepicker-prev
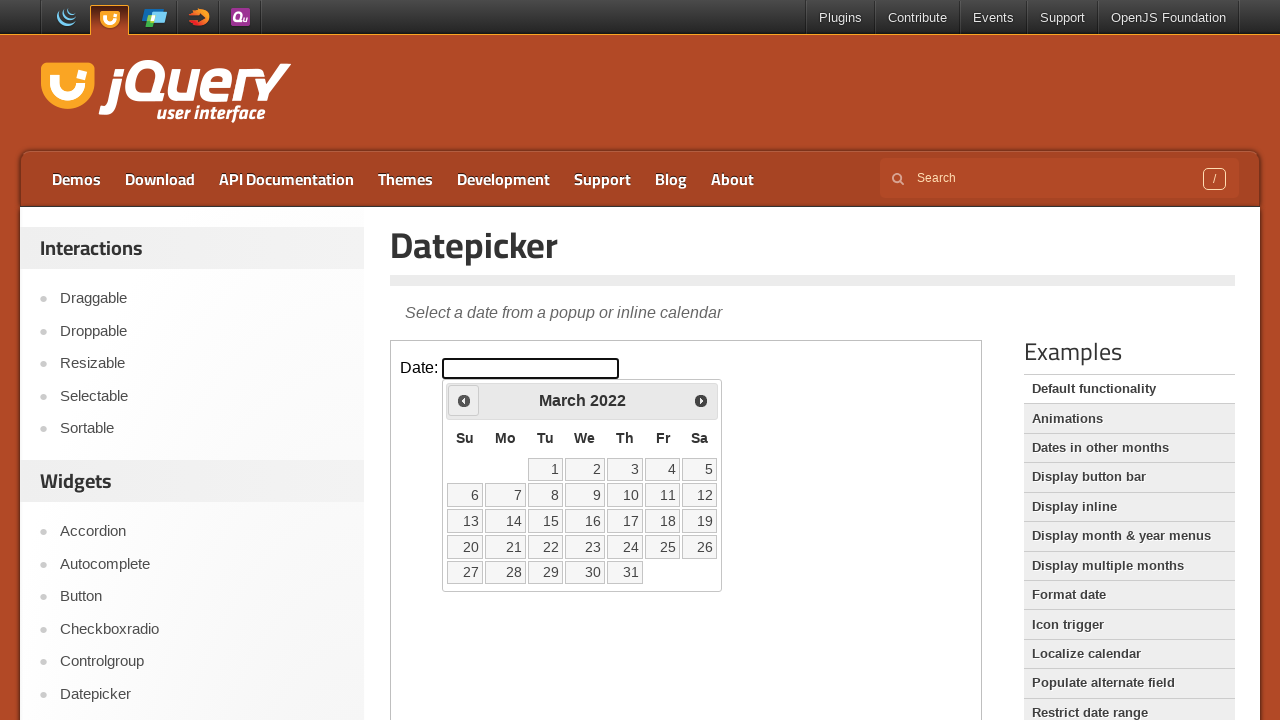

Checked current month: March, current year: 2022
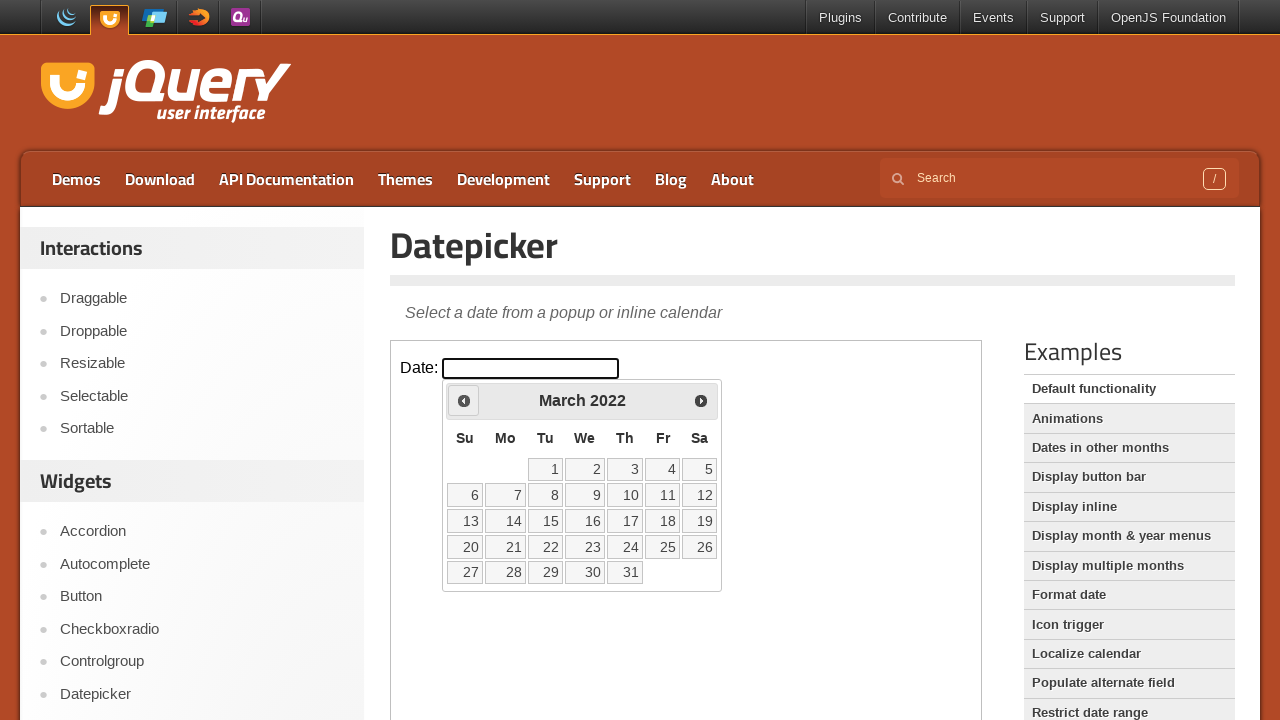

Clicked previous month button to navigate backwards at (464, 400) on iframe.demo-frame >> internal:control=enter-frame >> a.ui-datepicker-prev
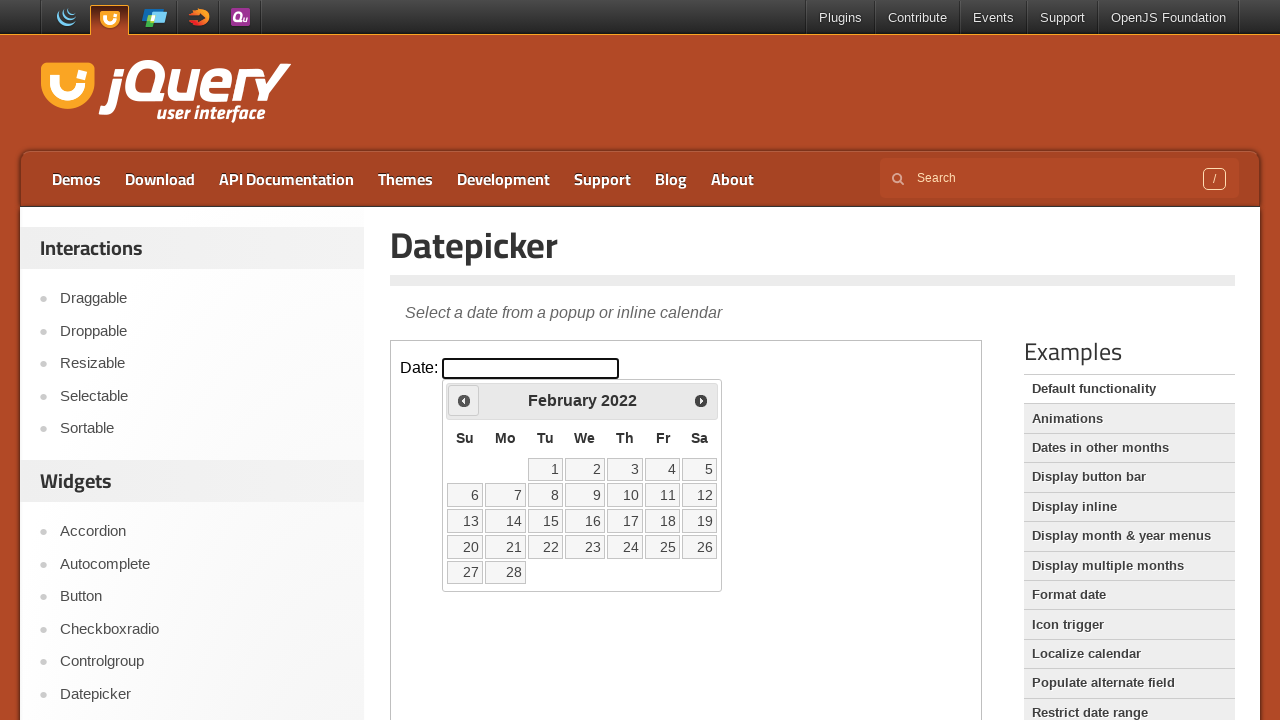

Checked current month: February, current year: 2022
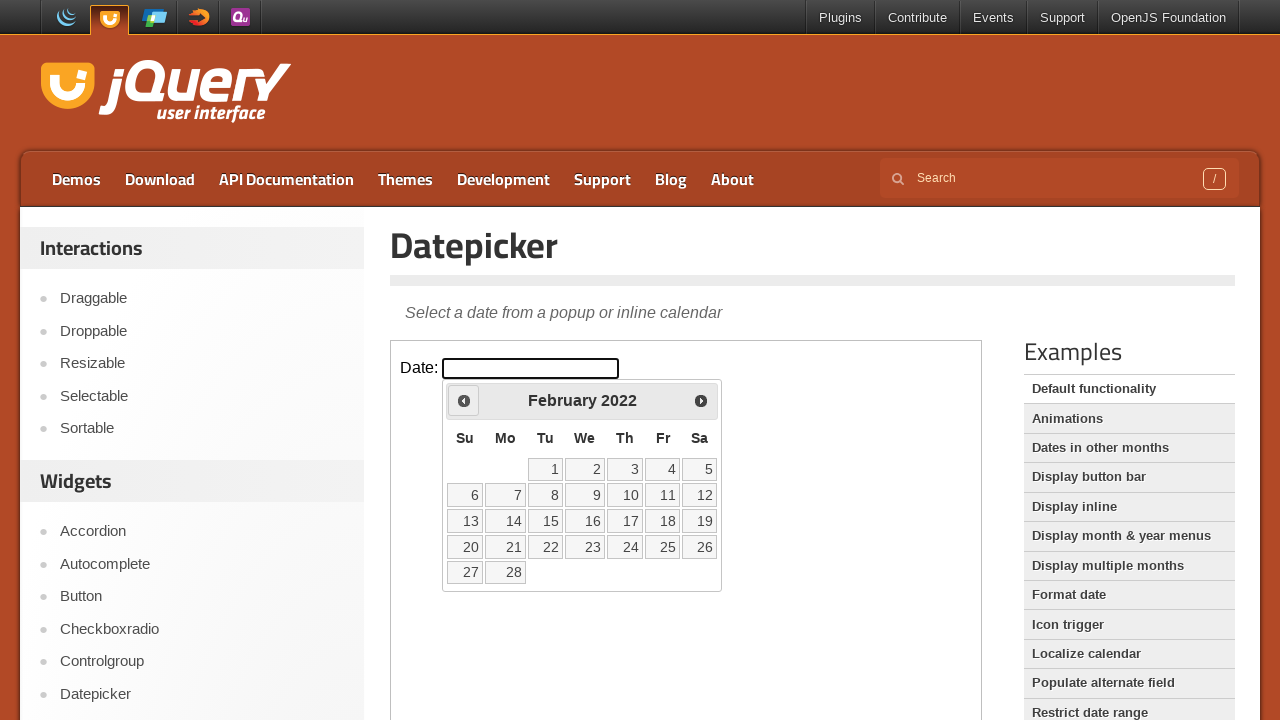

Clicked previous month button to navigate backwards at (464, 400) on iframe.demo-frame >> internal:control=enter-frame >> a.ui-datepicker-prev
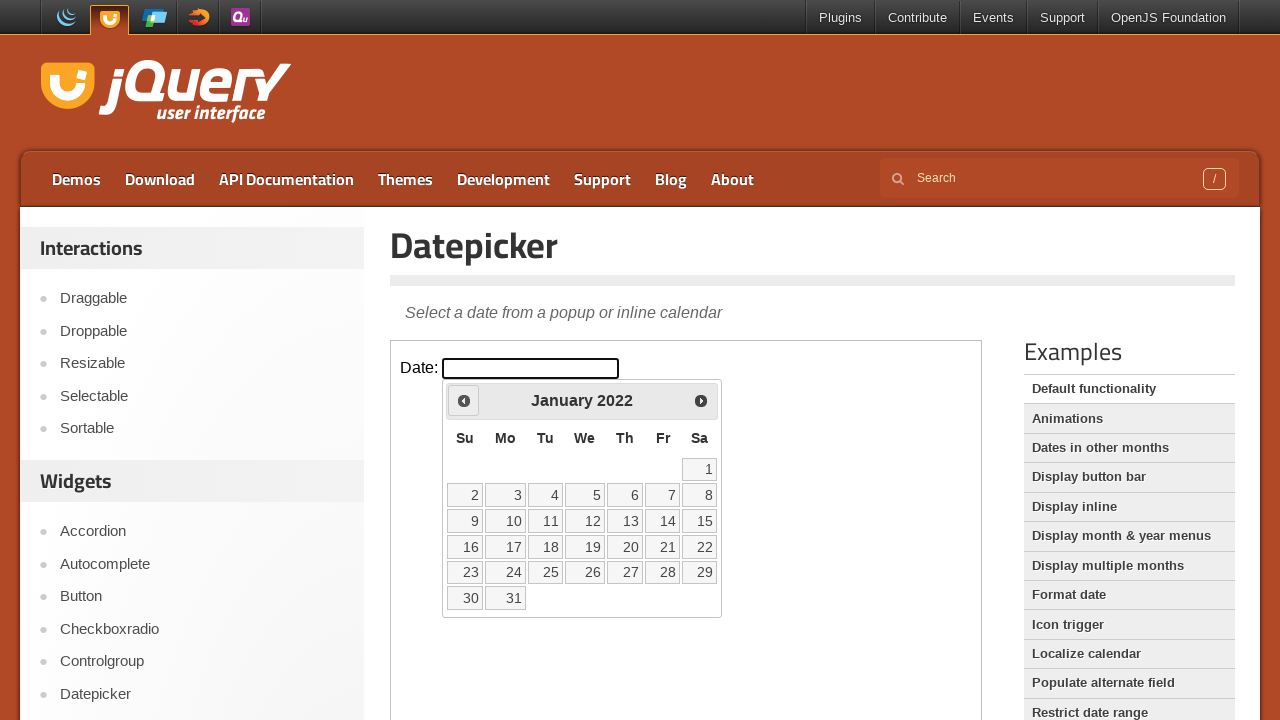

Checked current month: January, current year: 2022
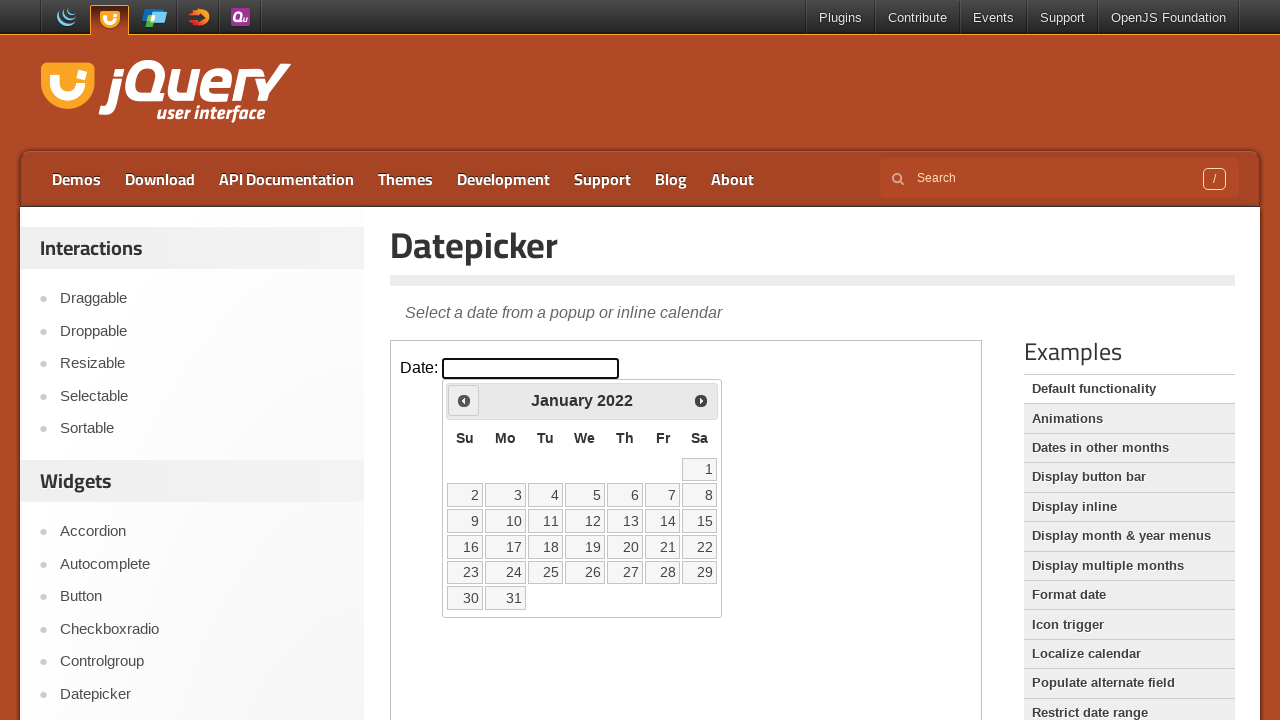

Clicked previous month button to navigate backwards at (464, 400) on iframe.demo-frame >> internal:control=enter-frame >> a.ui-datepicker-prev
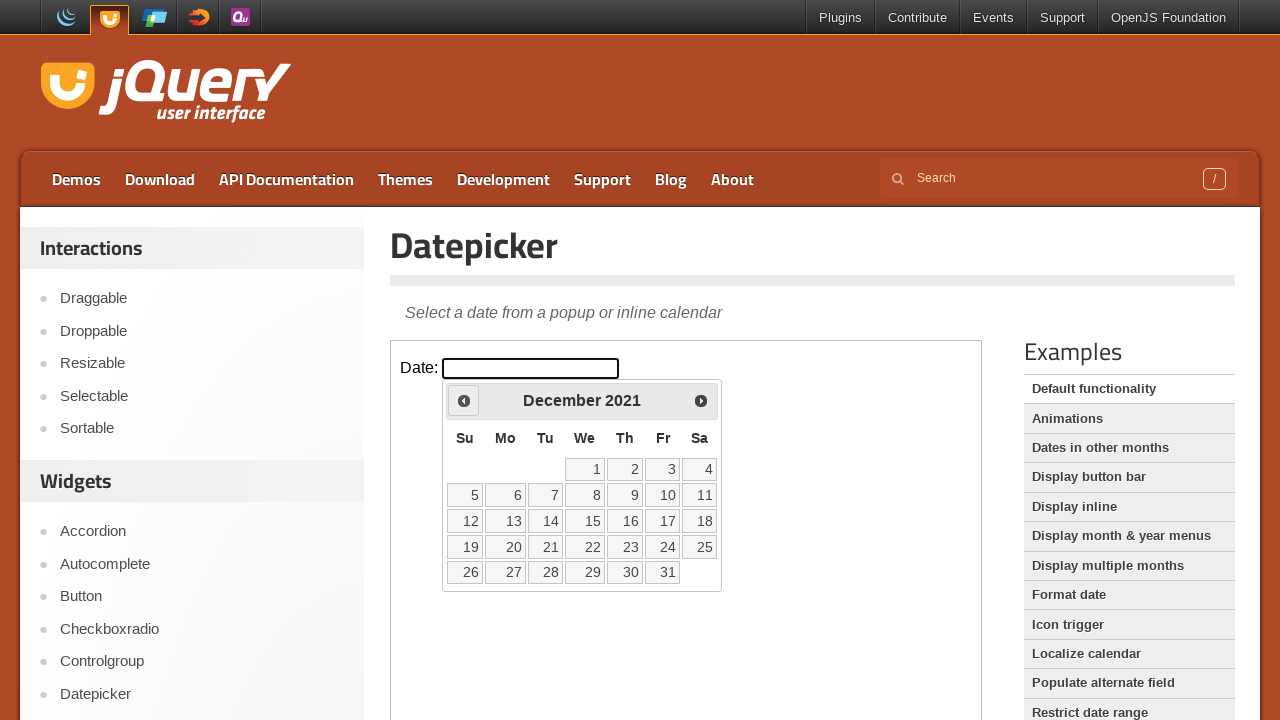

Checked current month: December, current year: 2021
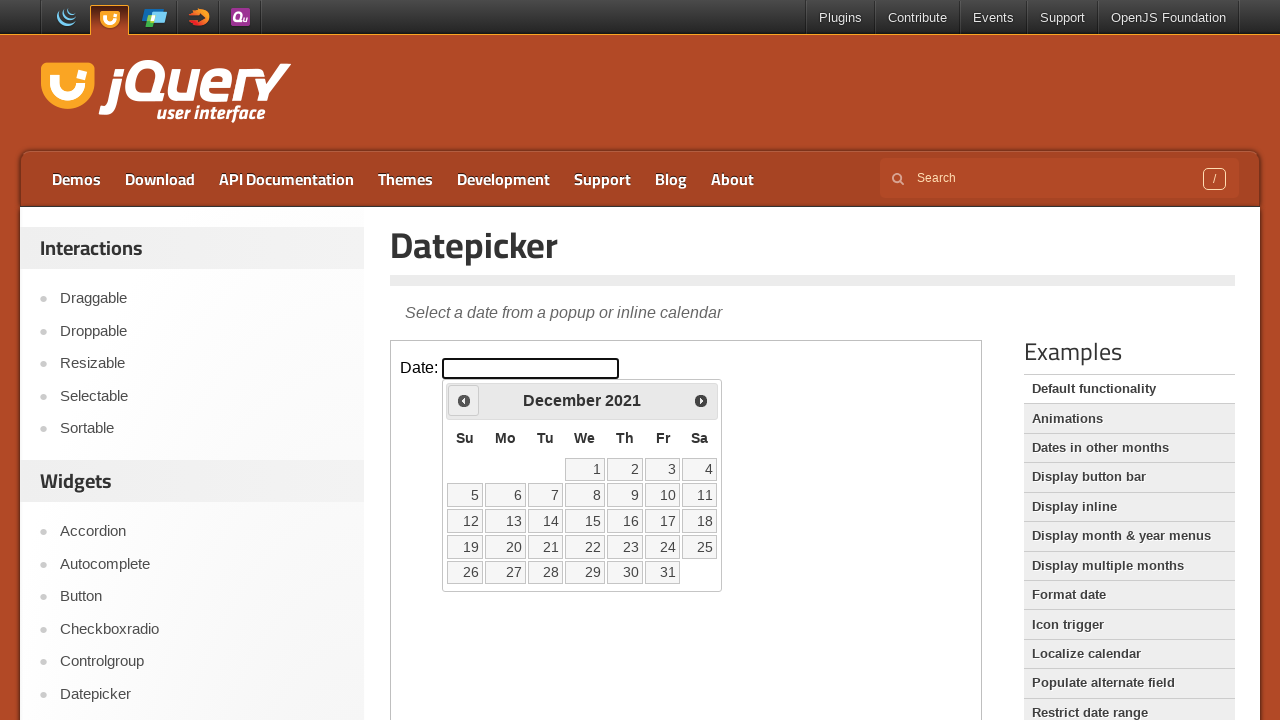

Clicked previous month button to navigate backwards at (464, 400) on iframe.demo-frame >> internal:control=enter-frame >> a.ui-datepicker-prev
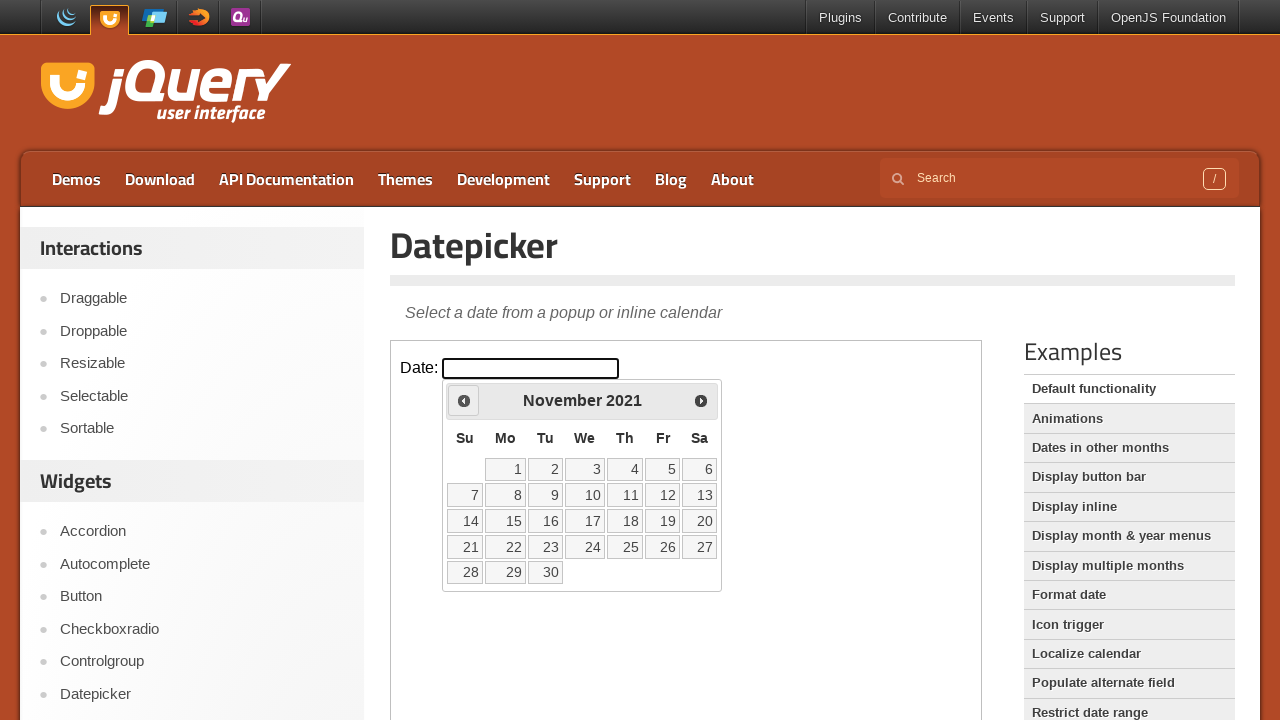

Checked current month: November, current year: 2021
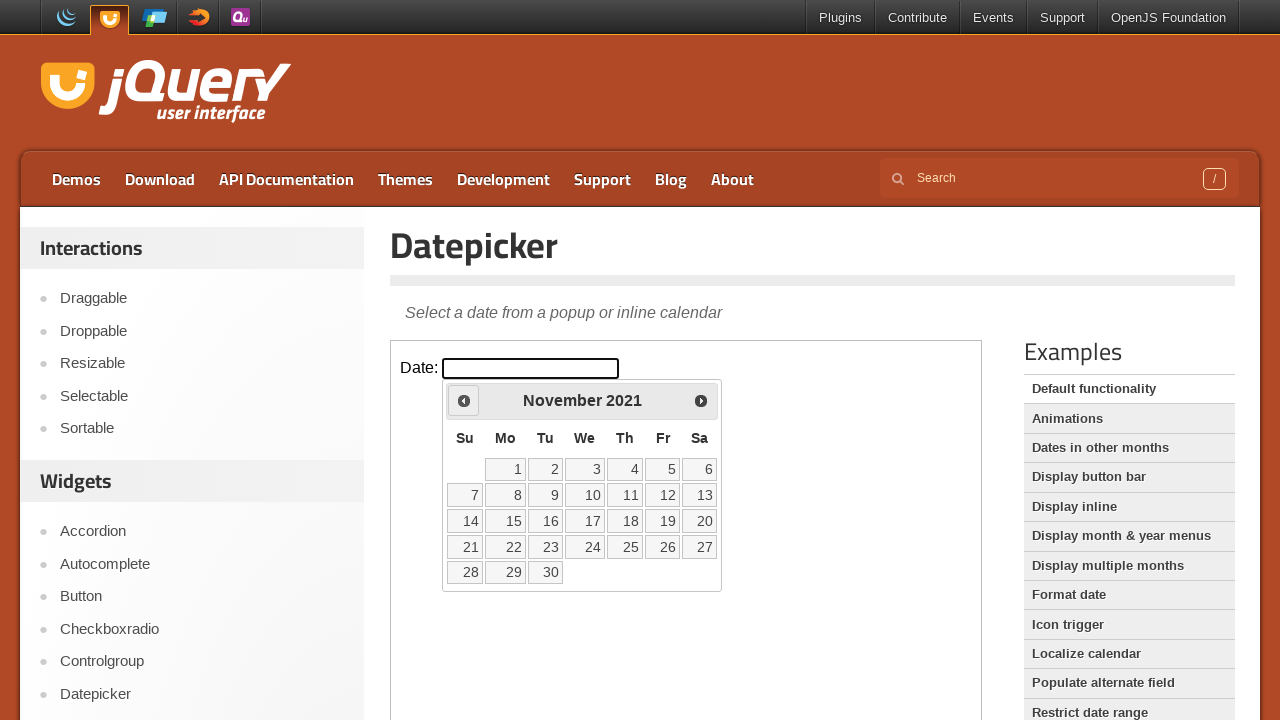

Clicked previous month button to navigate backwards at (464, 400) on iframe.demo-frame >> internal:control=enter-frame >> a.ui-datepicker-prev
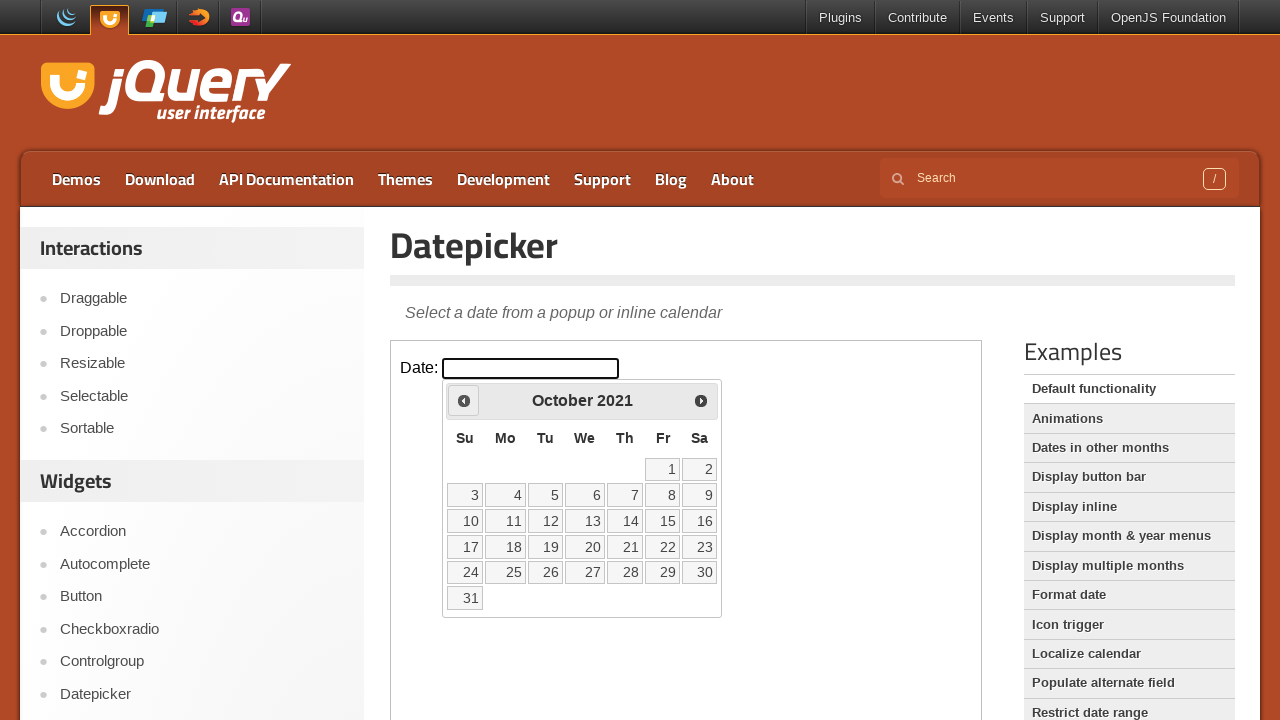

Checked current month: October, current year: 2021
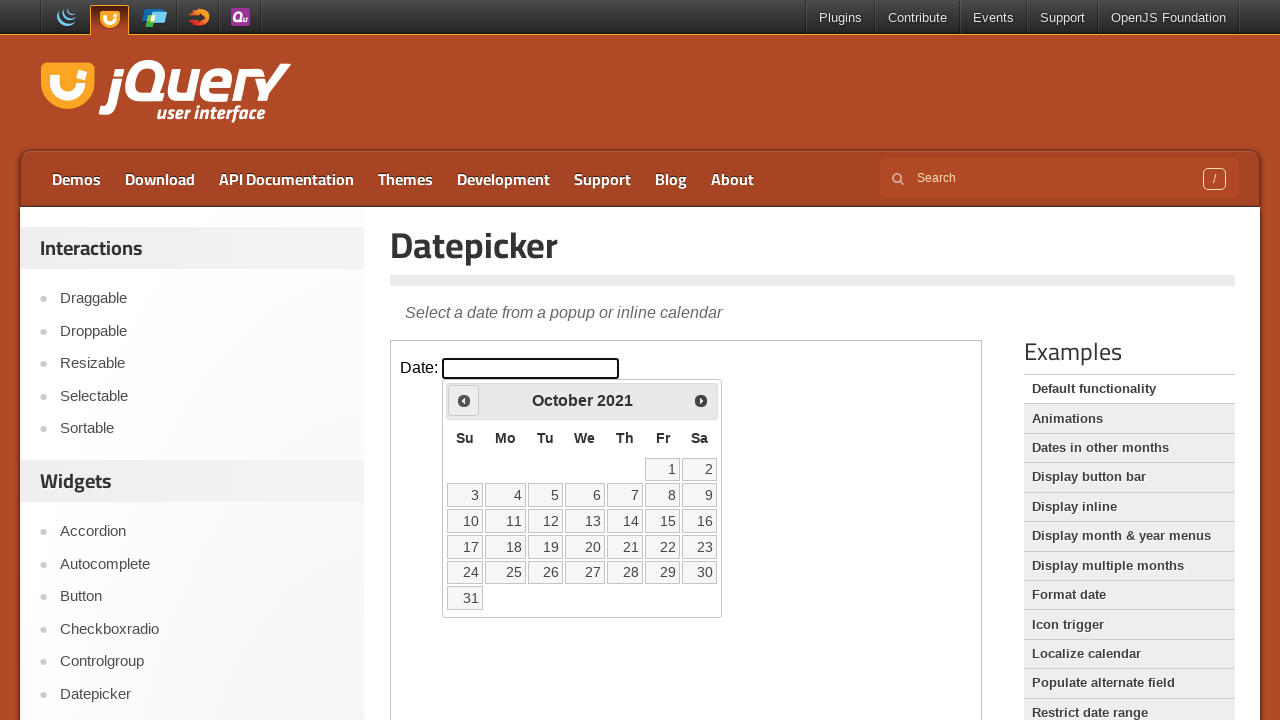

Clicked previous month button to navigate backwards at (464, 400) on iframe.demo-frame >> internal:control=enter-frame >> a.ui-datepicker-prev
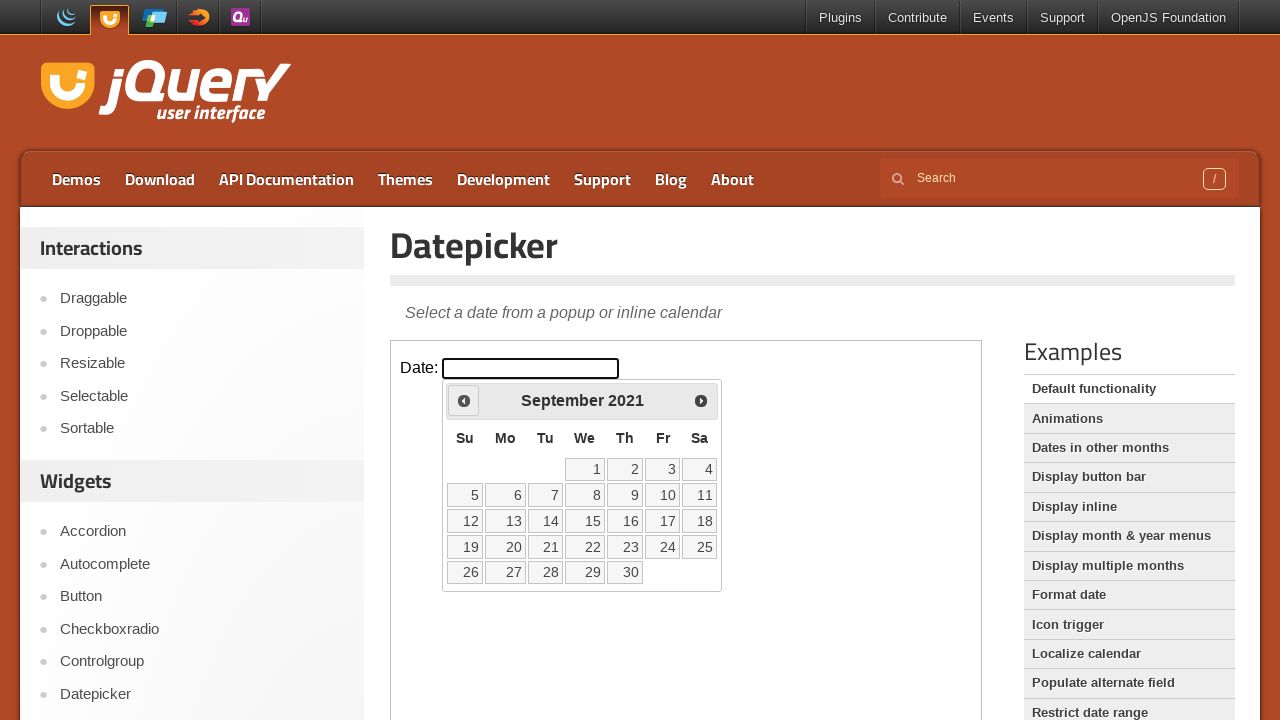

Checked current month: September, current year: 2021
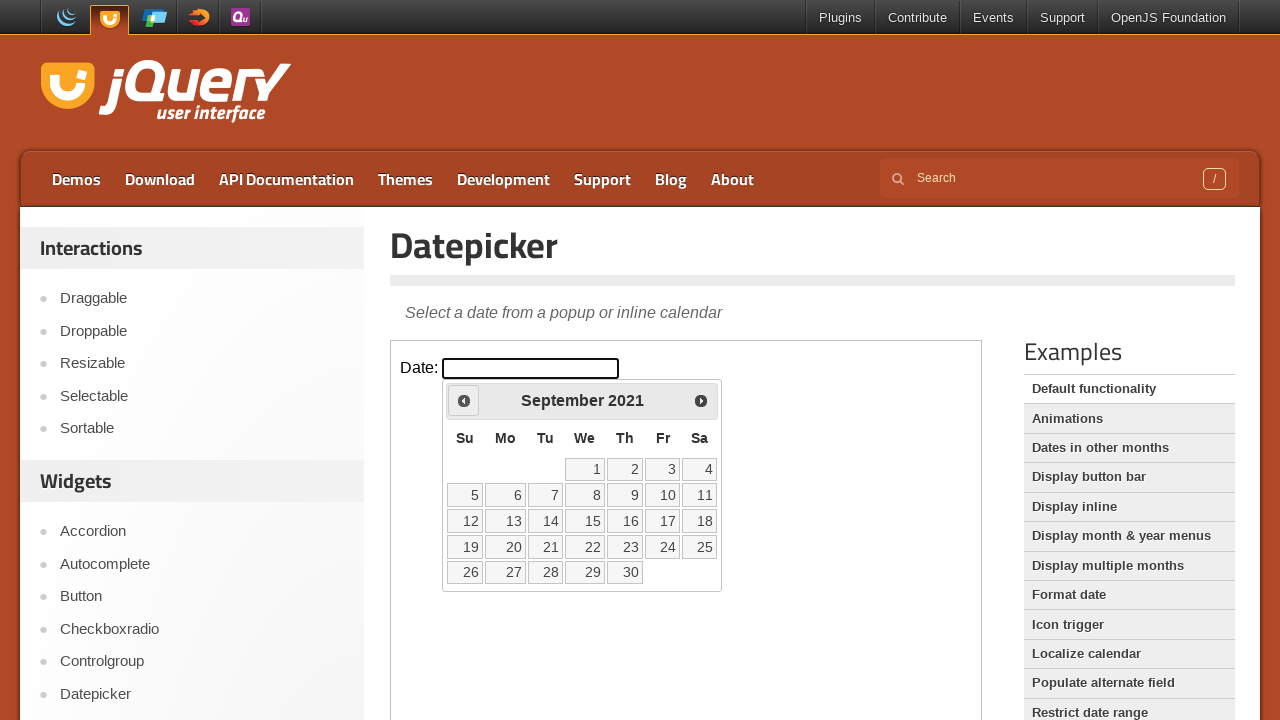

Clicked previous month button to navigate backwards at (464, 400) on iframe.demo-frame >> internal:control=enter-frame >> a.ui-datepicker-prev
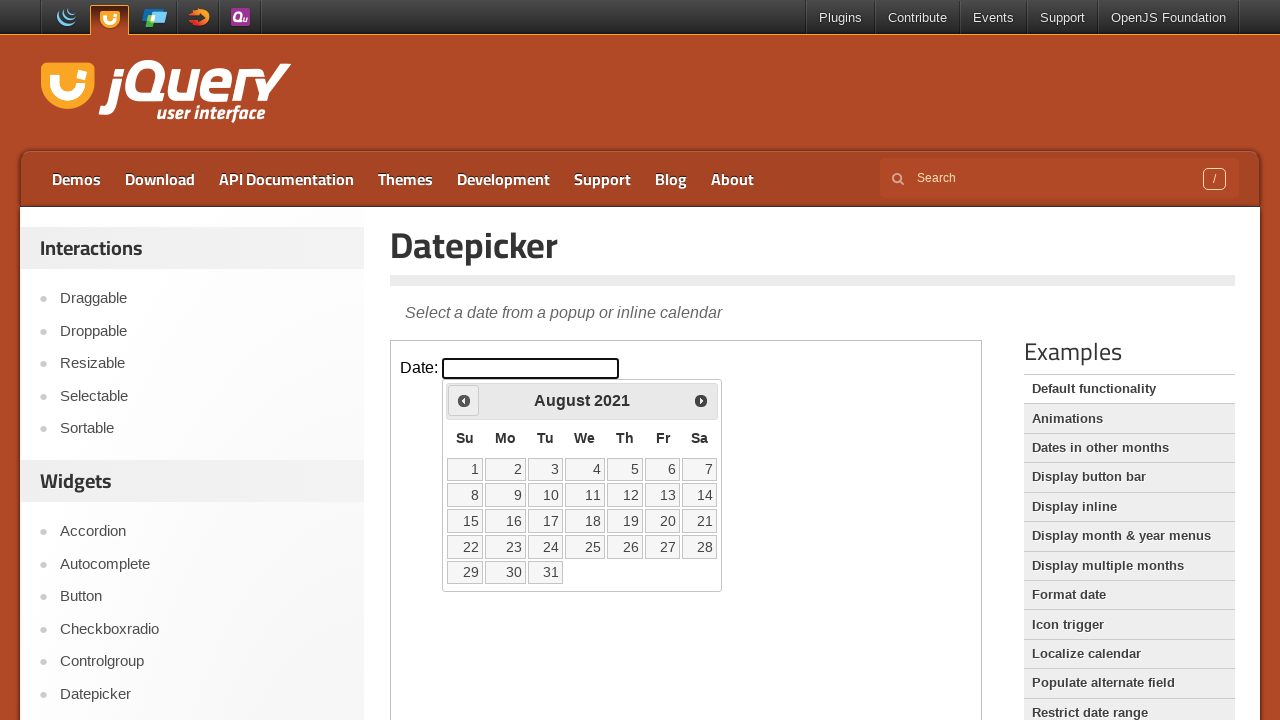

Checked current month: August, current year: 2021
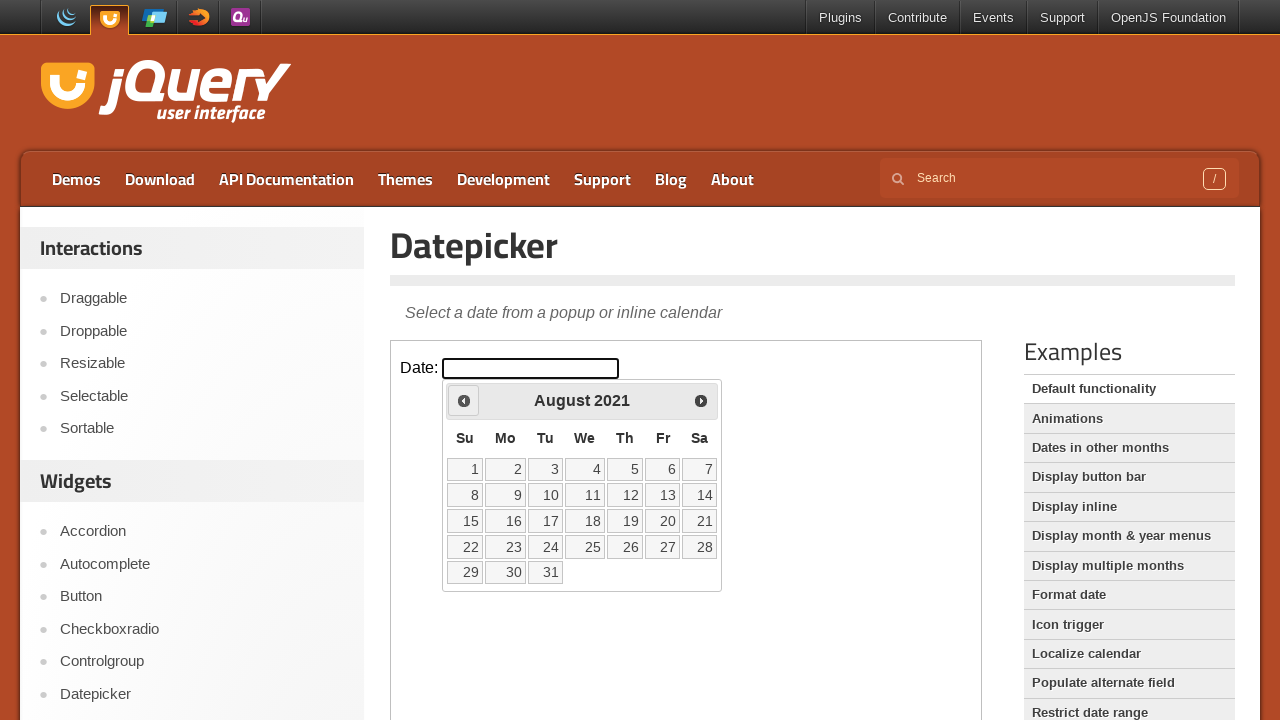

Clicked previous month button to navigate backwards at (464, 400) on iframe.demo-frame >> internal:control=enter-frame >> a.ui-datepicker-prev
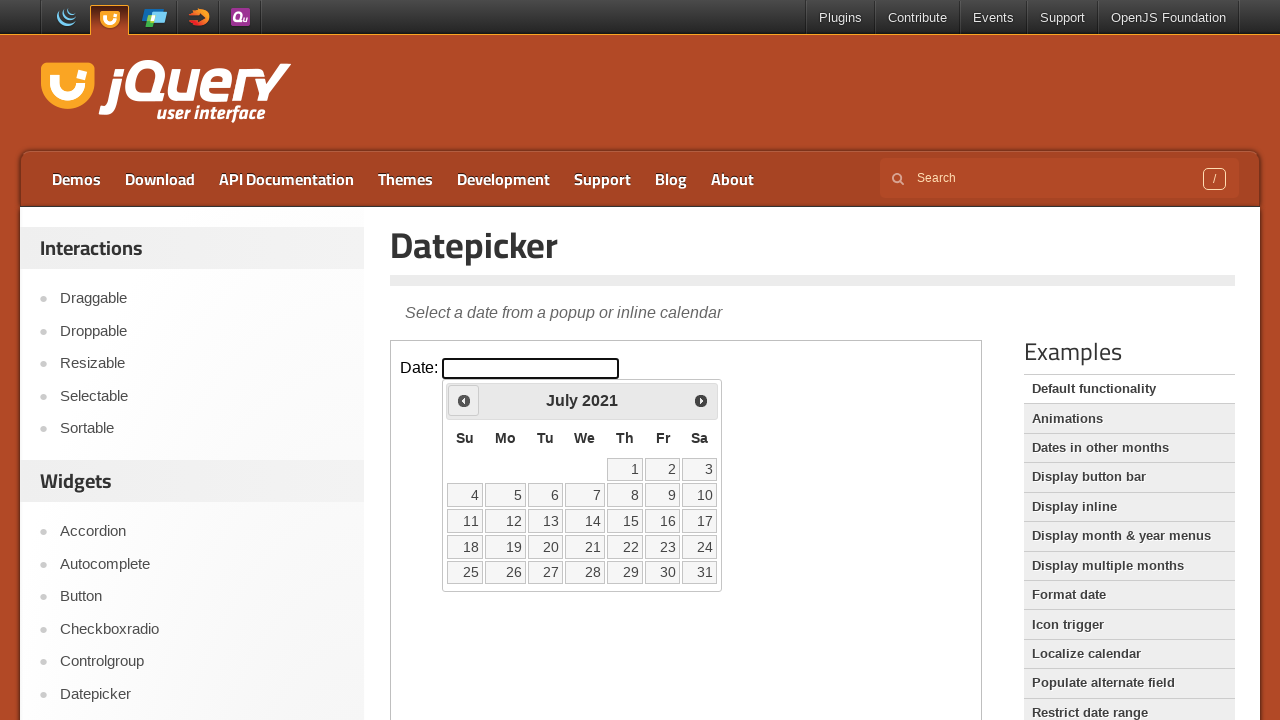

Checked current month: July, current year: 2021
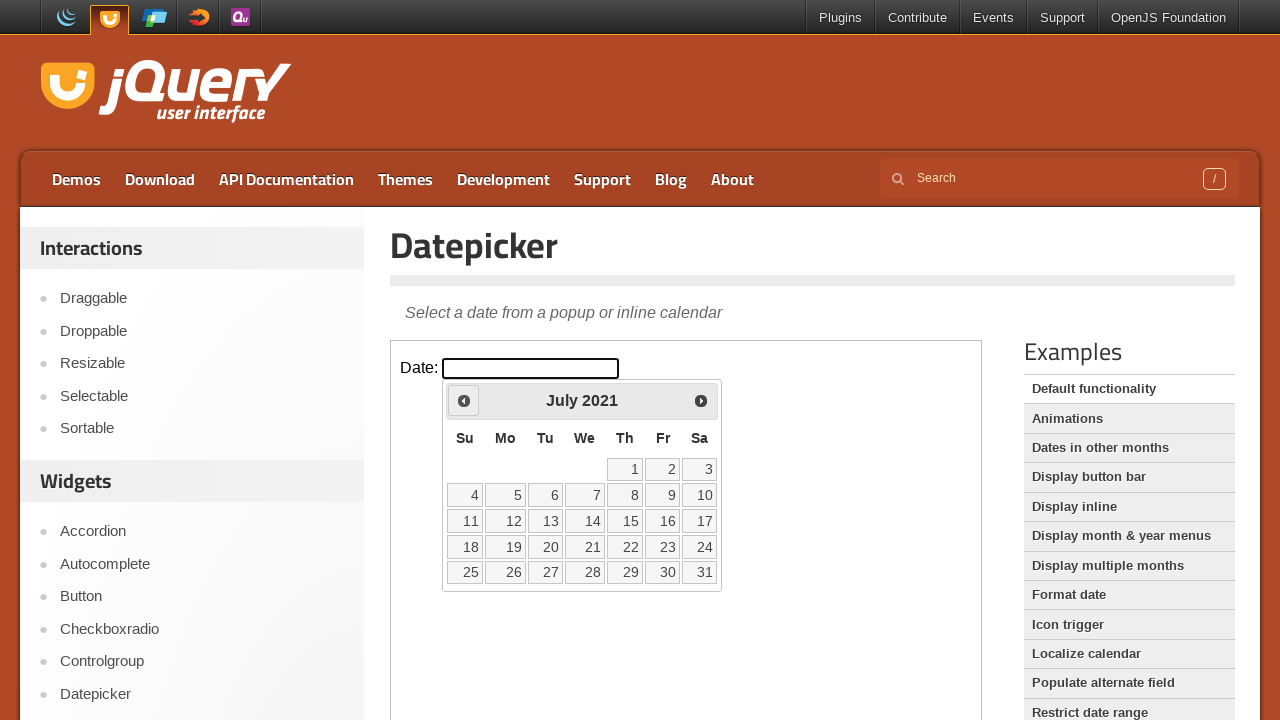

Clicked previous month button to navigate backwards at (464, 400) on iframe.demo-frame >> internal:control=enter-frame >> a.ui-datepicker-prev
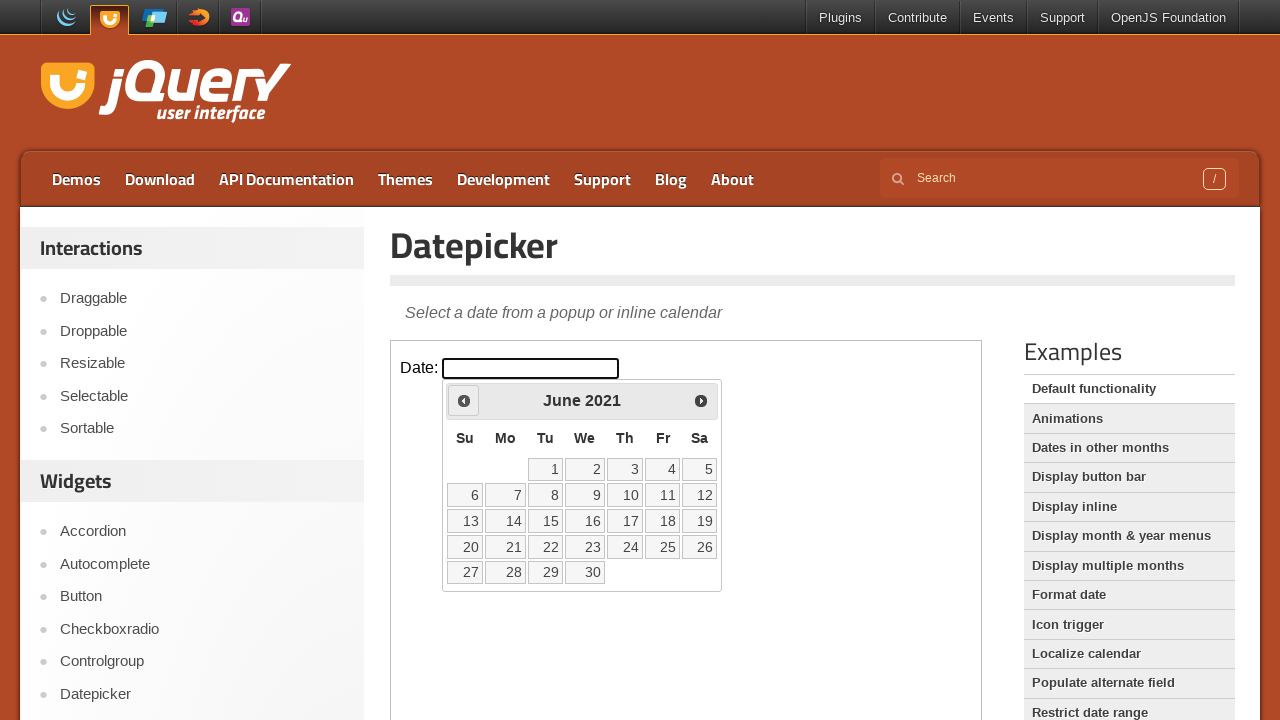

Checked current month: June, current year: 2021
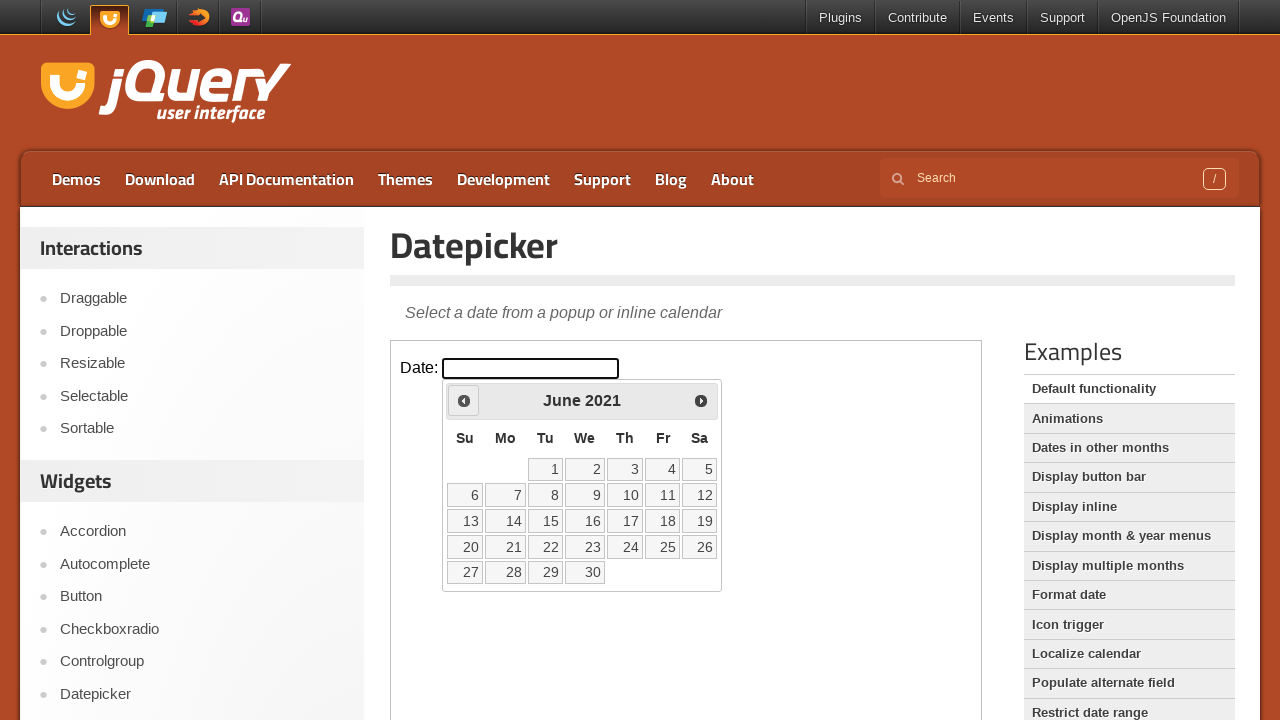

Clicked previous month button to navigate backwards at (464, 400) on iframe.demo-frame >> internal:control=enter-frame >> a.ui-datepicker-prev
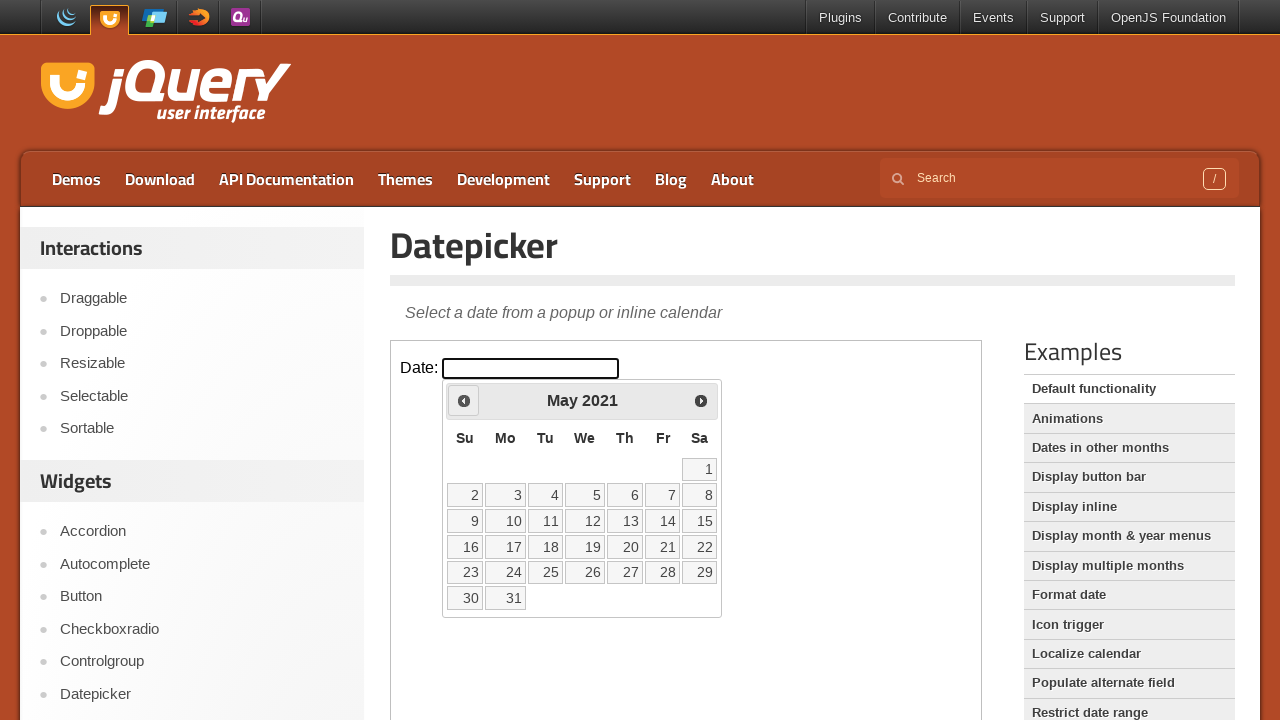

Checked current month: May, current year: 2021
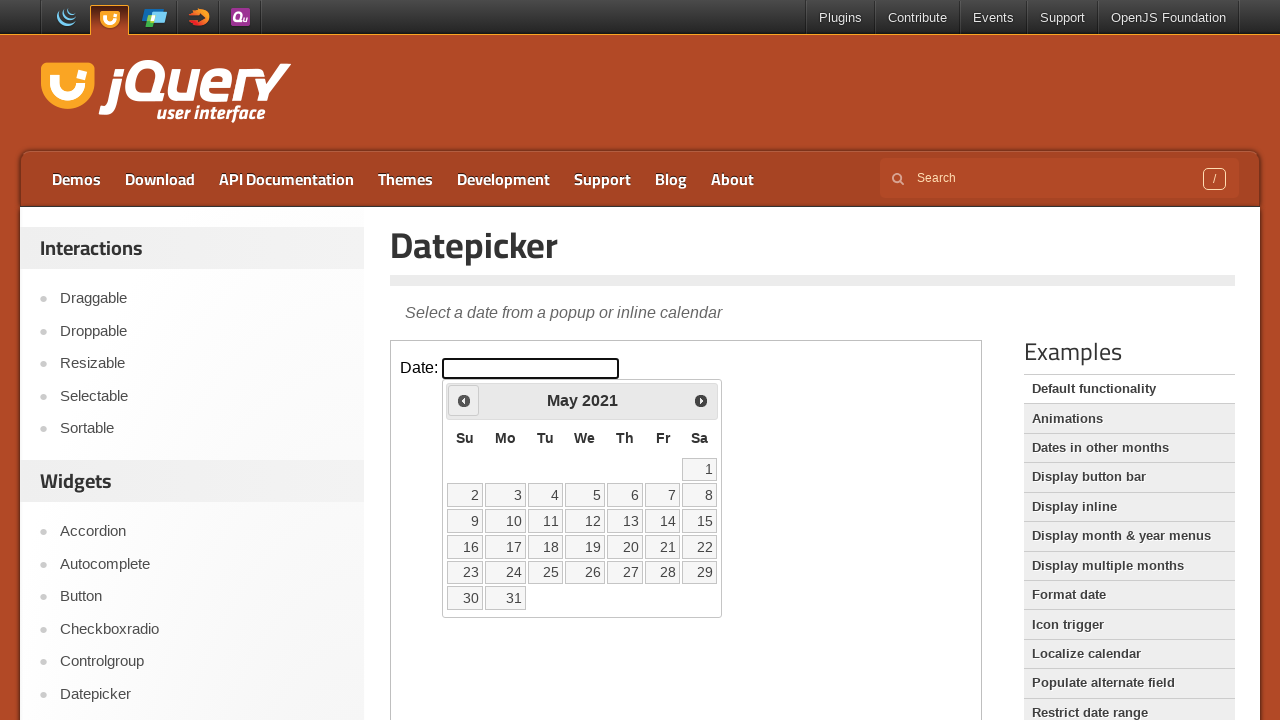

Clicked previous month button to navigate backwards at (464, 400) on iframe.demo-frame >> internal:control=enter-frame >> a.ui-datepicker-prev
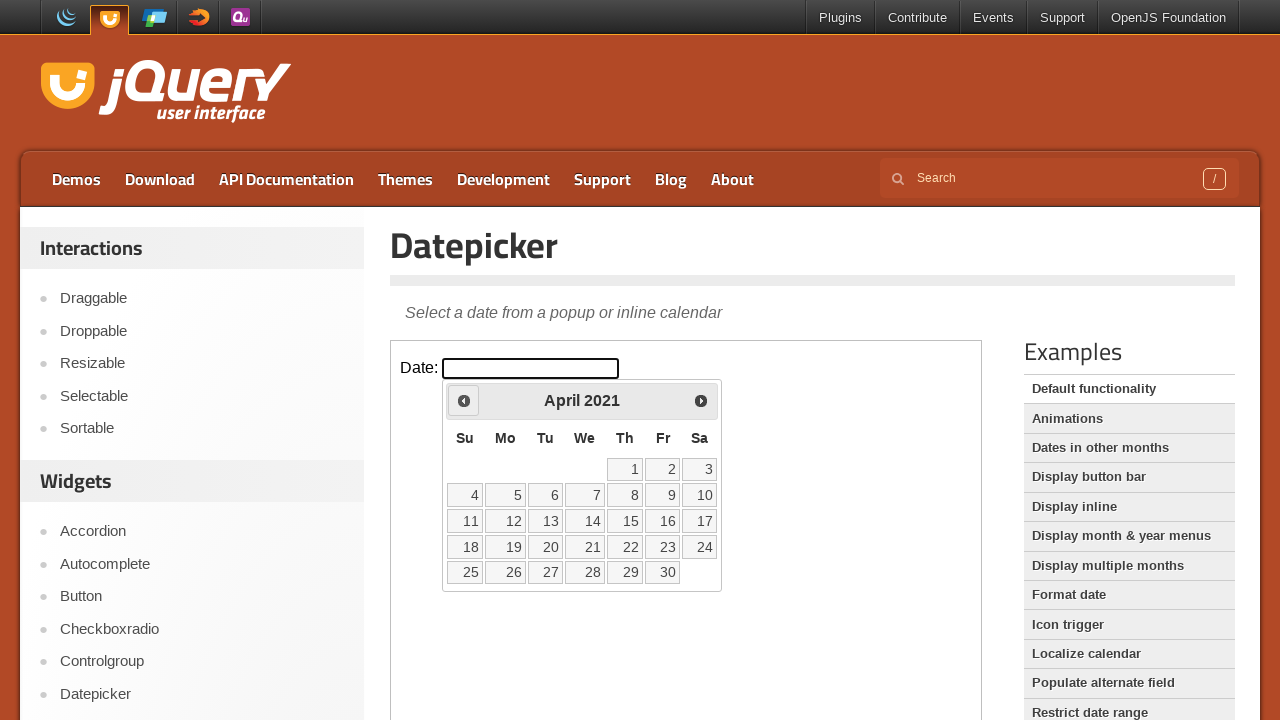

Checked current month: April, current year: 2021
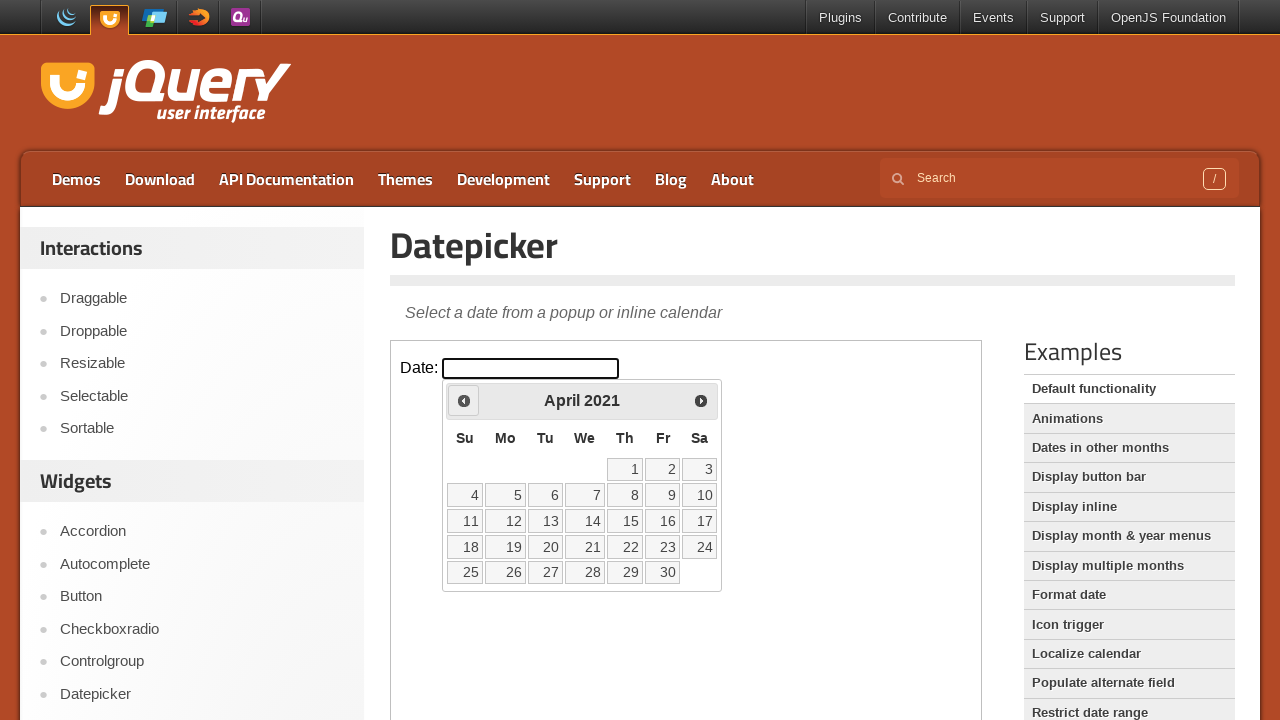

Clicked previous month button to navigate backwards at (464, 400) on iframe.demo-frame >> internal:control=enter-frame >> a.ui-datepicker-prev
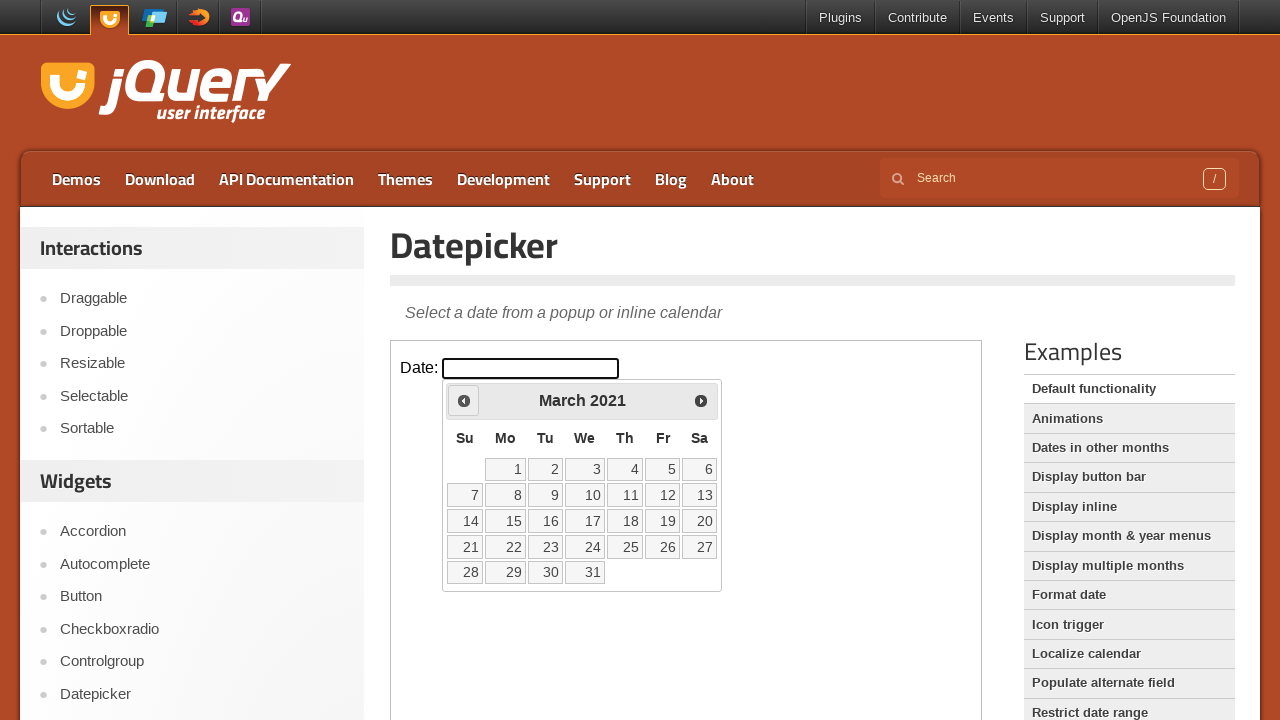

Checked current month: March, current year: 2021
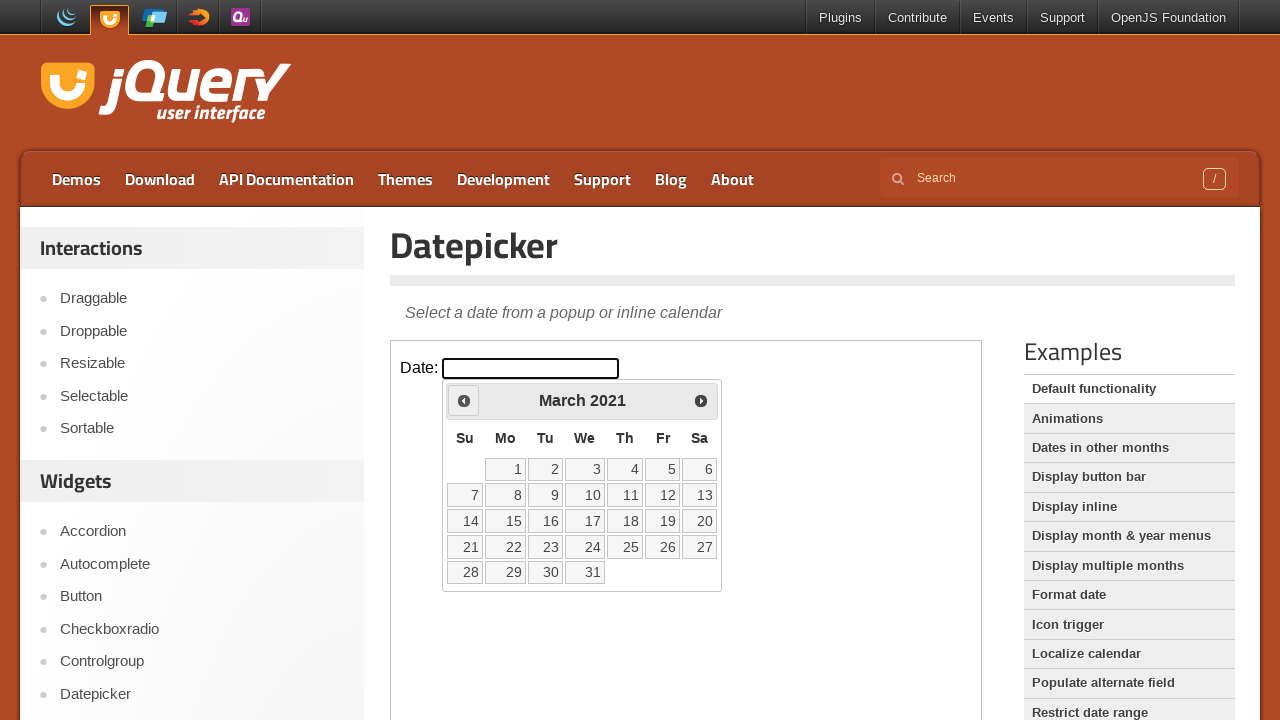

Clicked previous month button to navigate backwards at (464, 400) on iframe.demo-frame >> internal:control=enter-frame >> a.ui-datepicker-prev
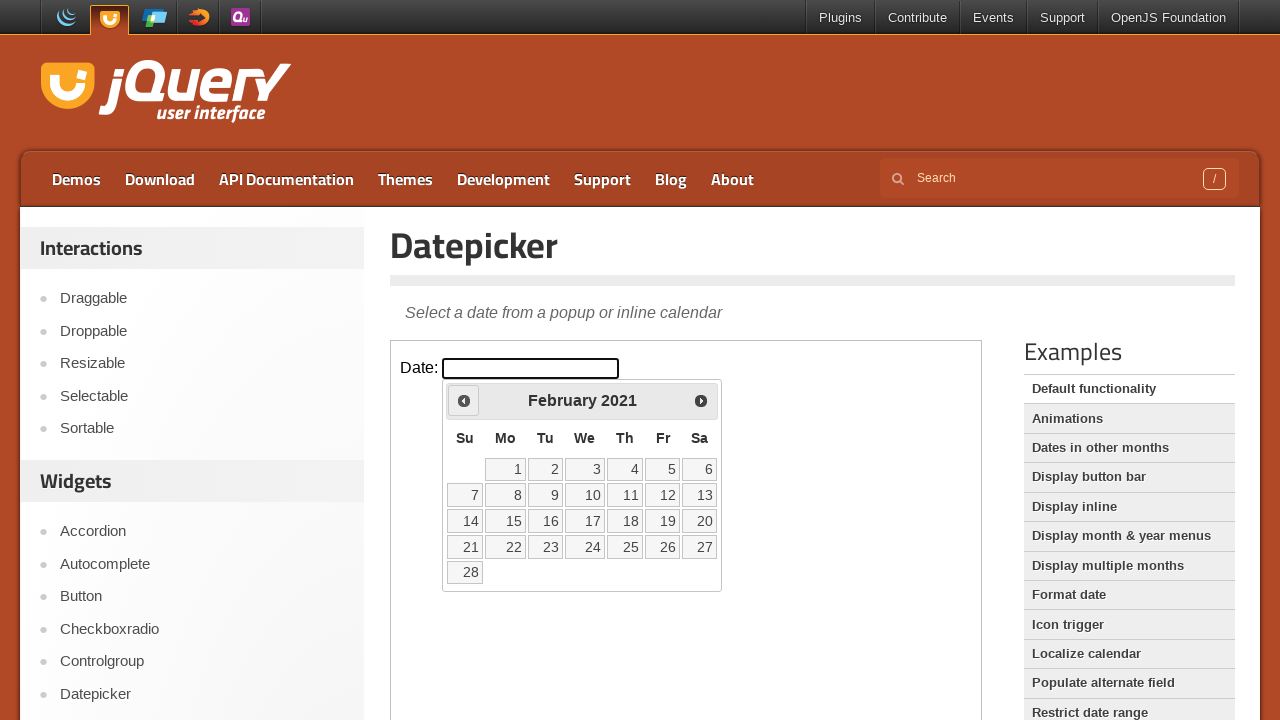

Checked current month: February, current year: 2021
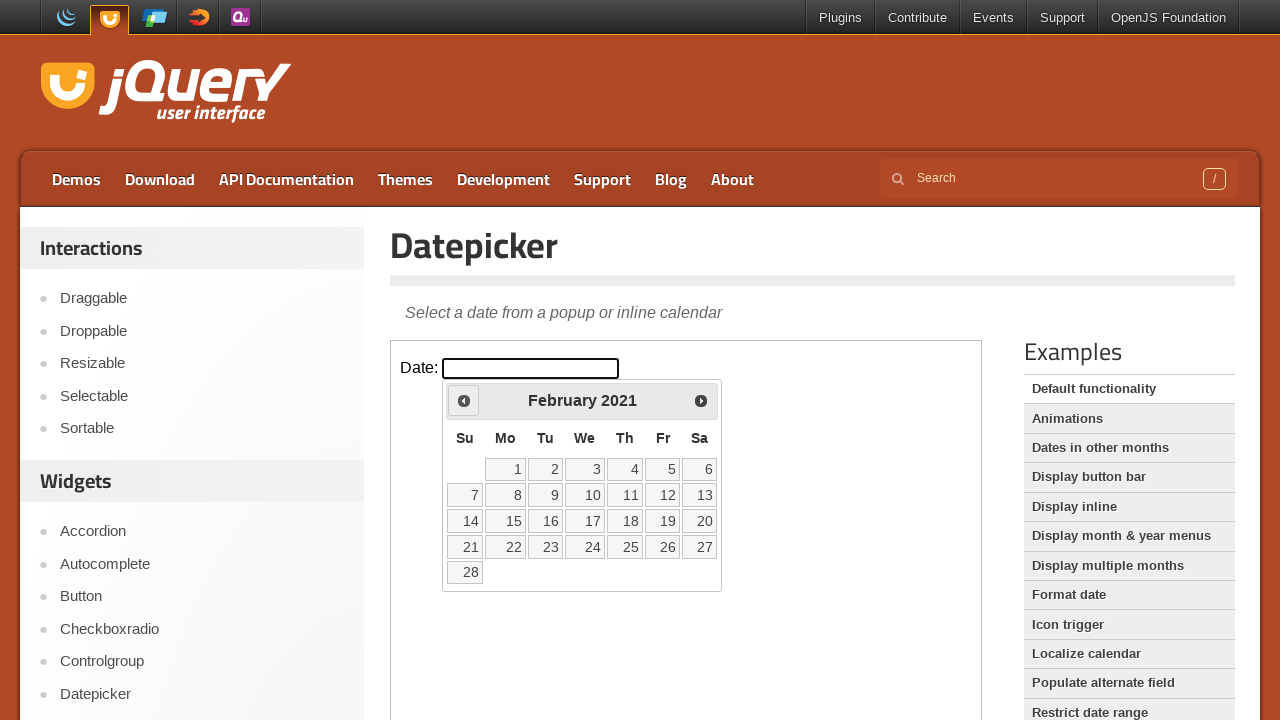

Clicked previous month button to navigate backwards at (464, 400) on iframe.demo-frame >> internal:control=enter-frame >> a.ui-datepicker-prev
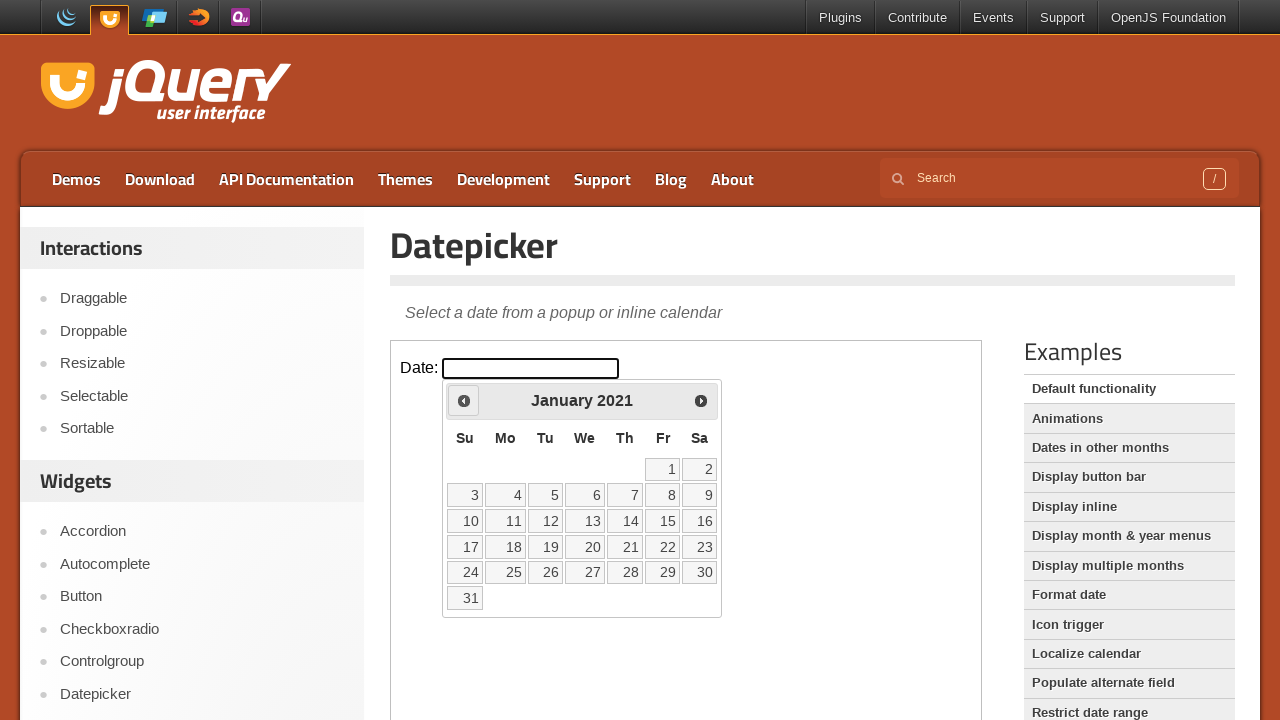

Checked current month: January, current year: 2021
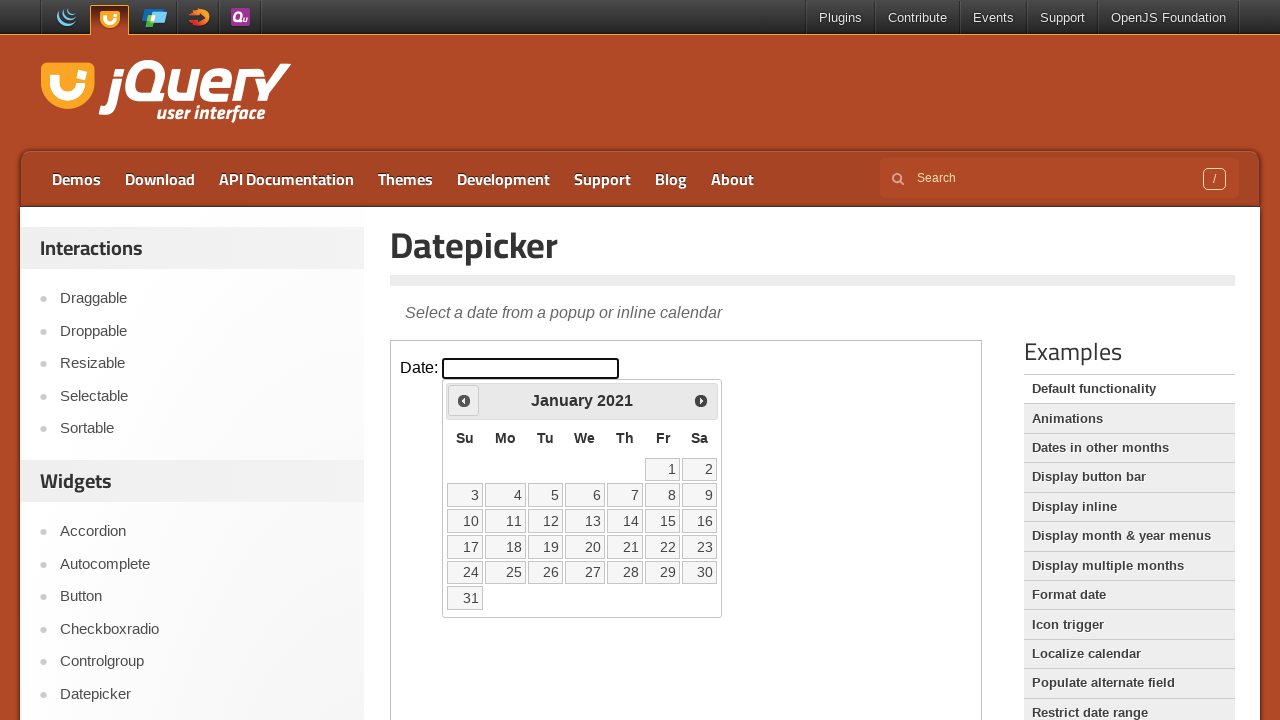

Clicked previous month button to navigate backwards at (464, 400) on iframe.demo-frame >> internal:control=enter-frame >> a.ui-datepicker-prev
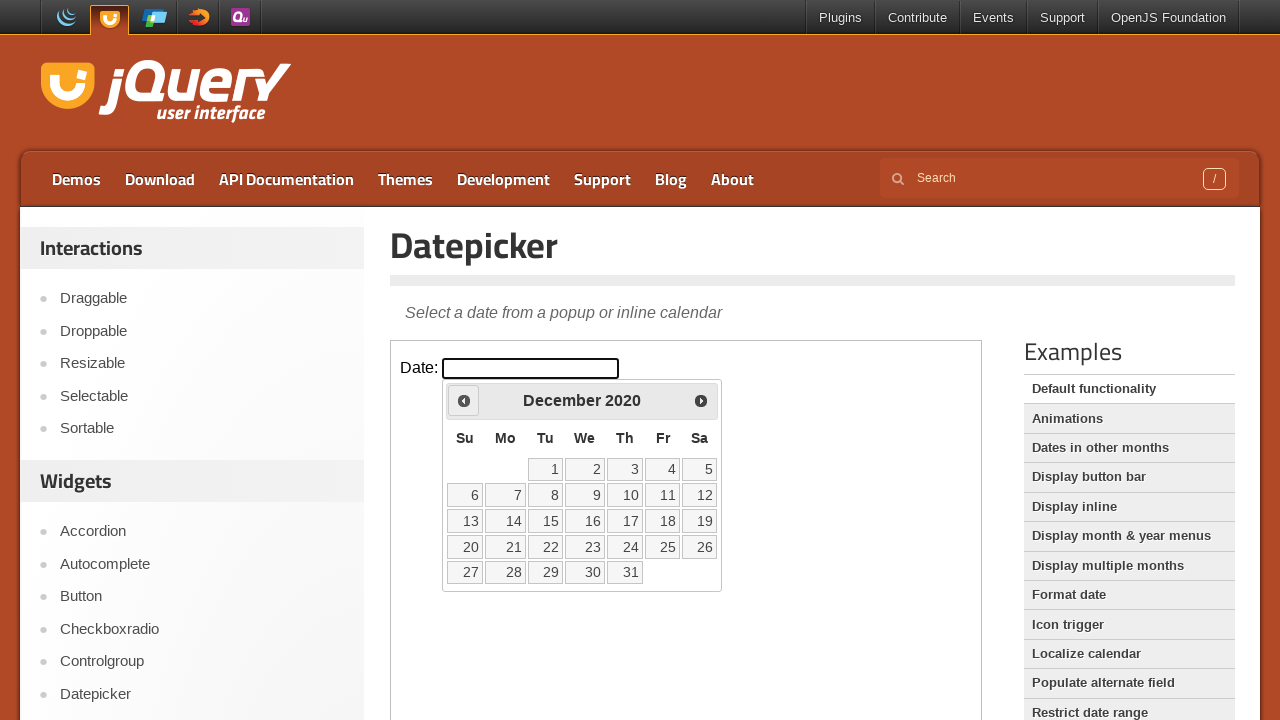

Checked current month: December, current year: 2020
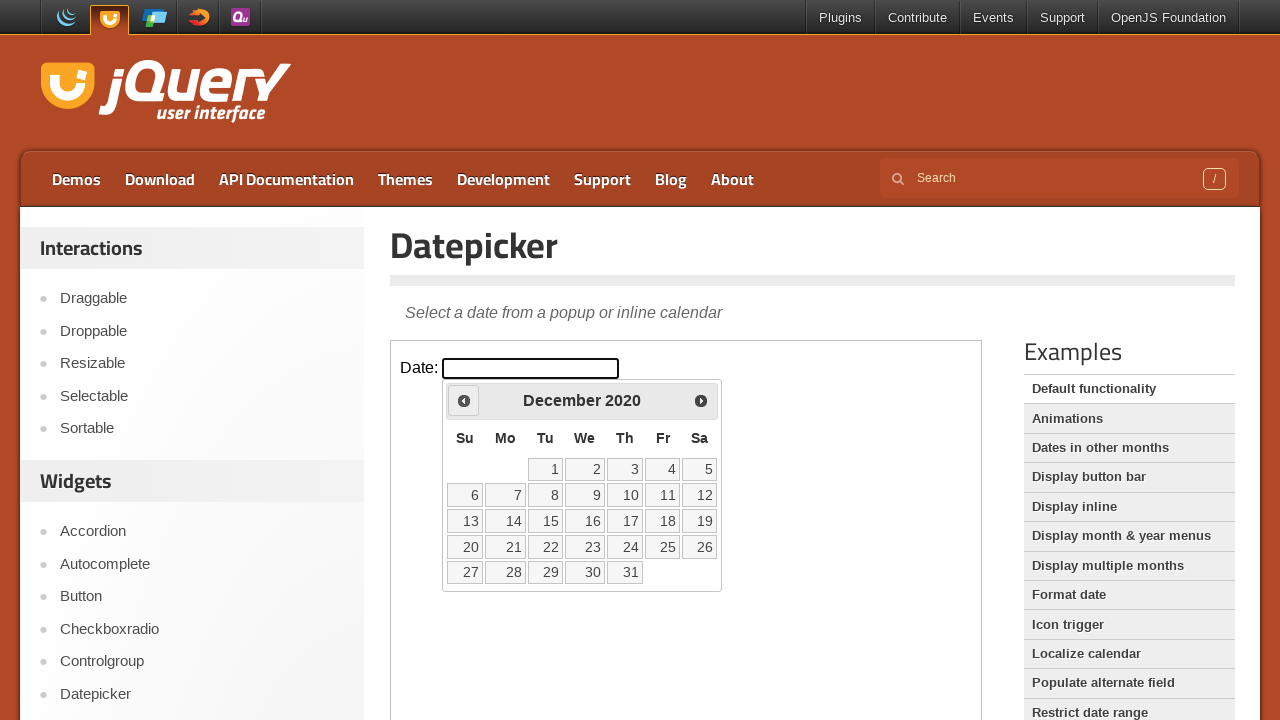

Clicked previous month button to navigate backwards at (464, 400) on iframe.demo-frame >> internal:control=enter-frame >> a.ui-datepicker-prev
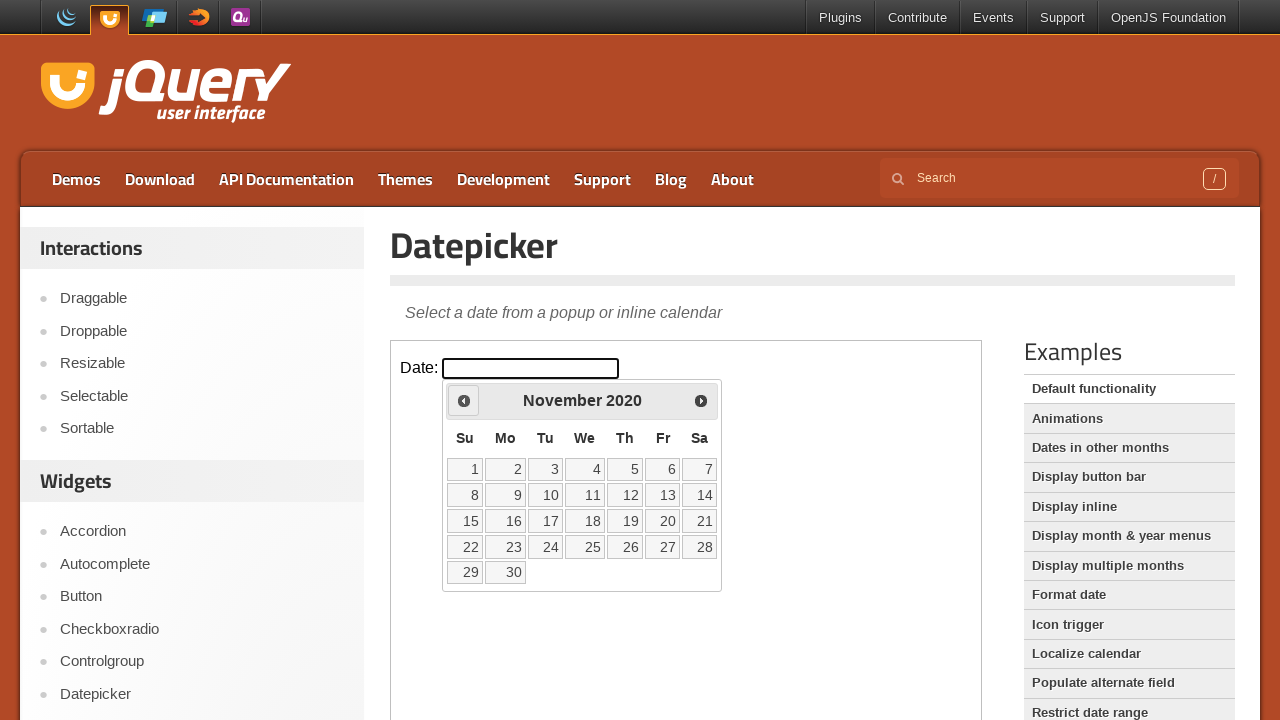

Checked current month: November, current year: 2020
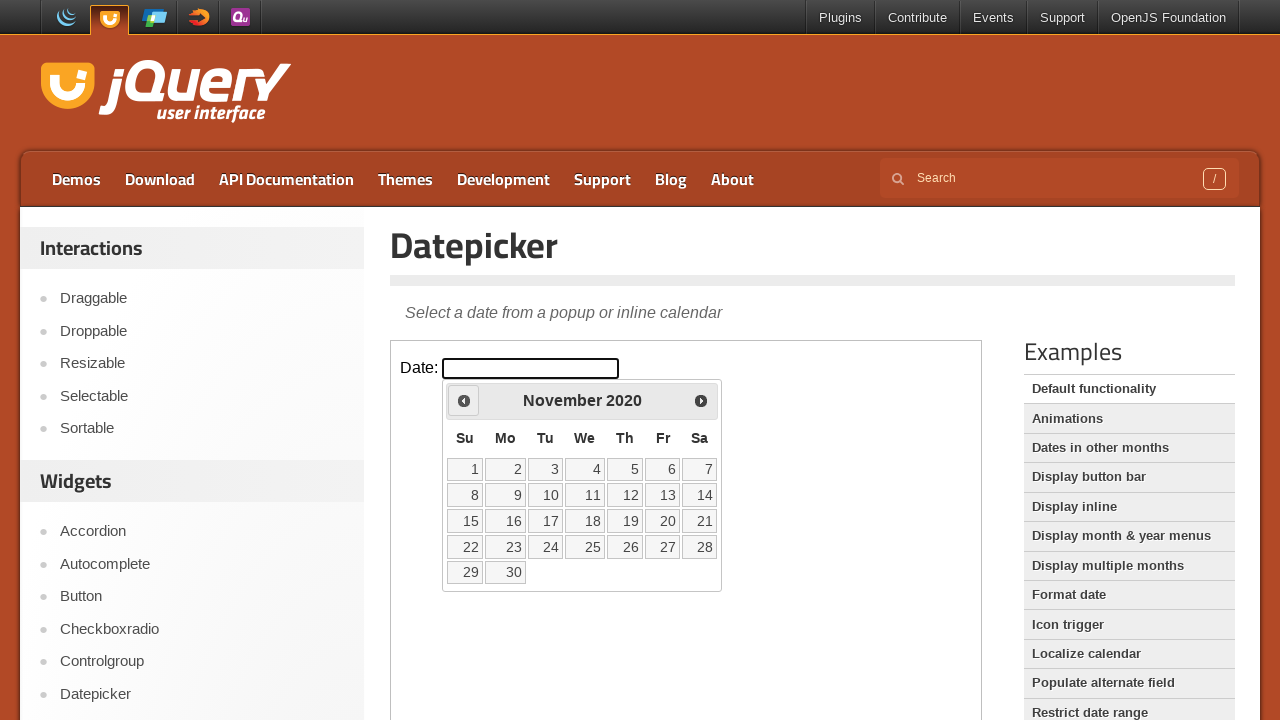

Clicked previous month button to navigate backwards at (464, 400) on iframe.demo-frame >> internal:control=enter-frame >> a.ui-datepicker-prev
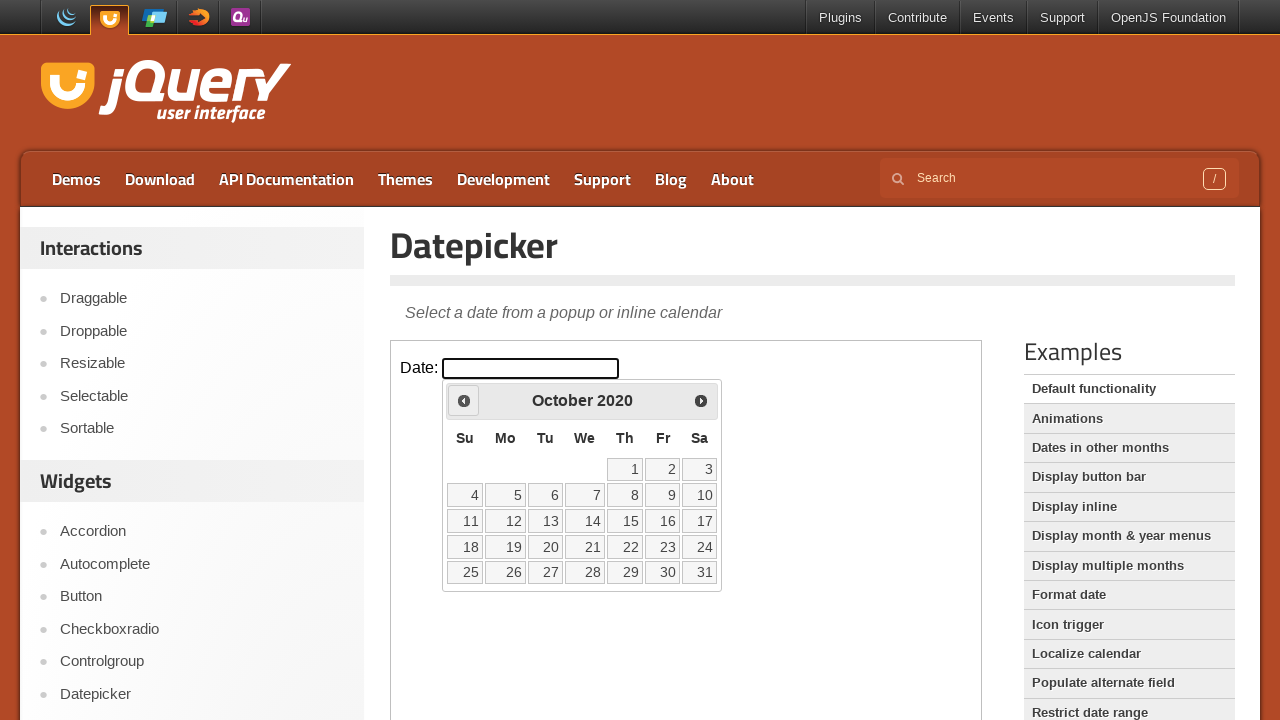

Checked current month: October, current year: 2020
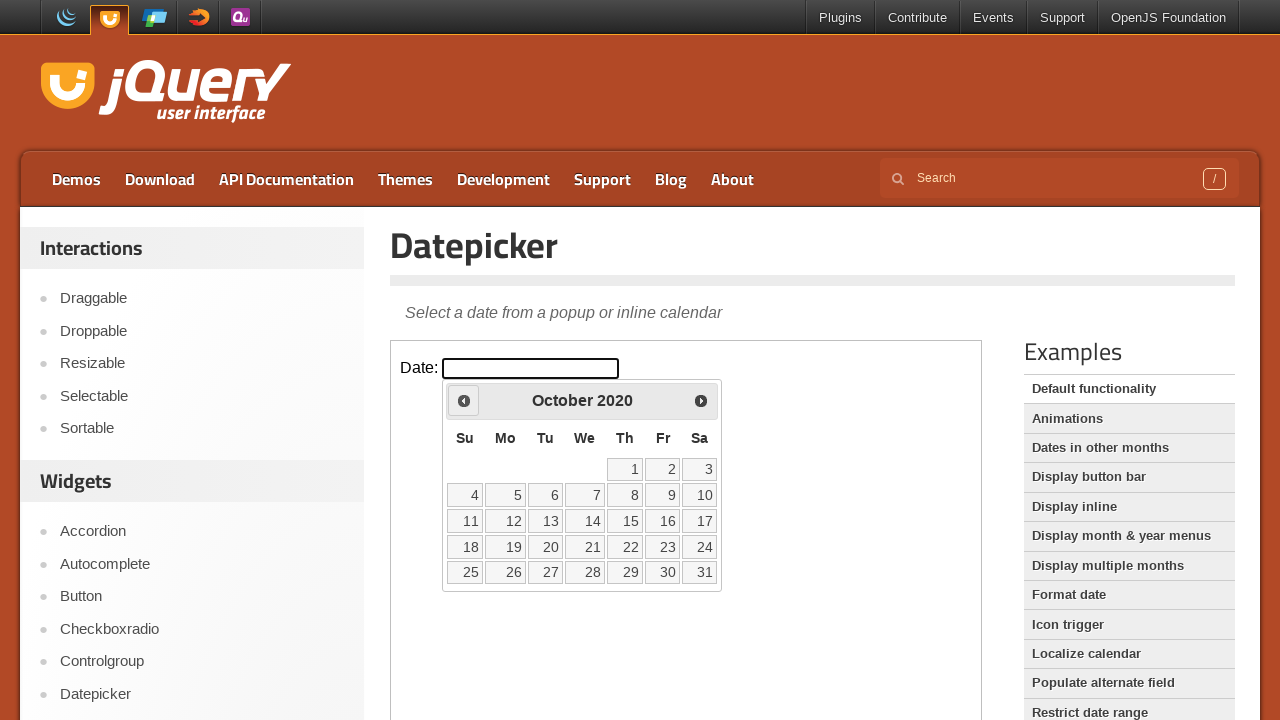

Clicked previous month button to navigate backwards at (464, 400) on iframe.demo-frame >> internal:control=enter-frame >> a.ui-datepicker-prev
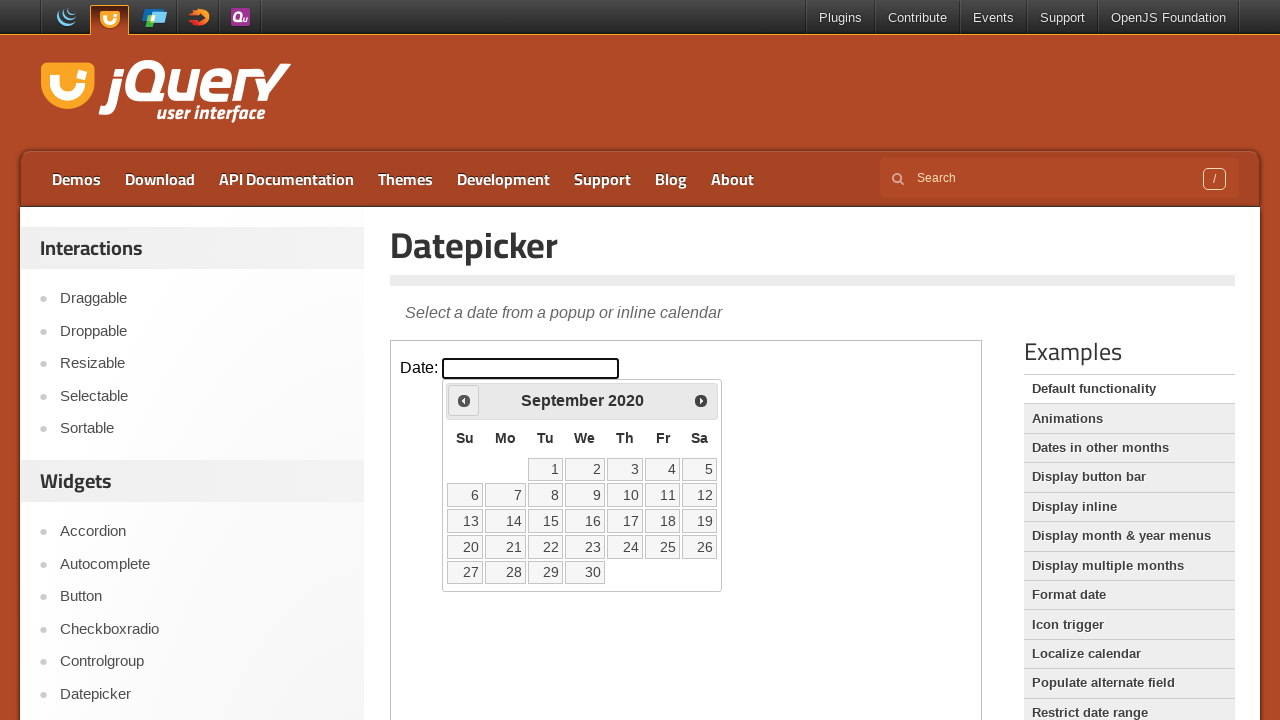

Checked current month: September, current year: 2020
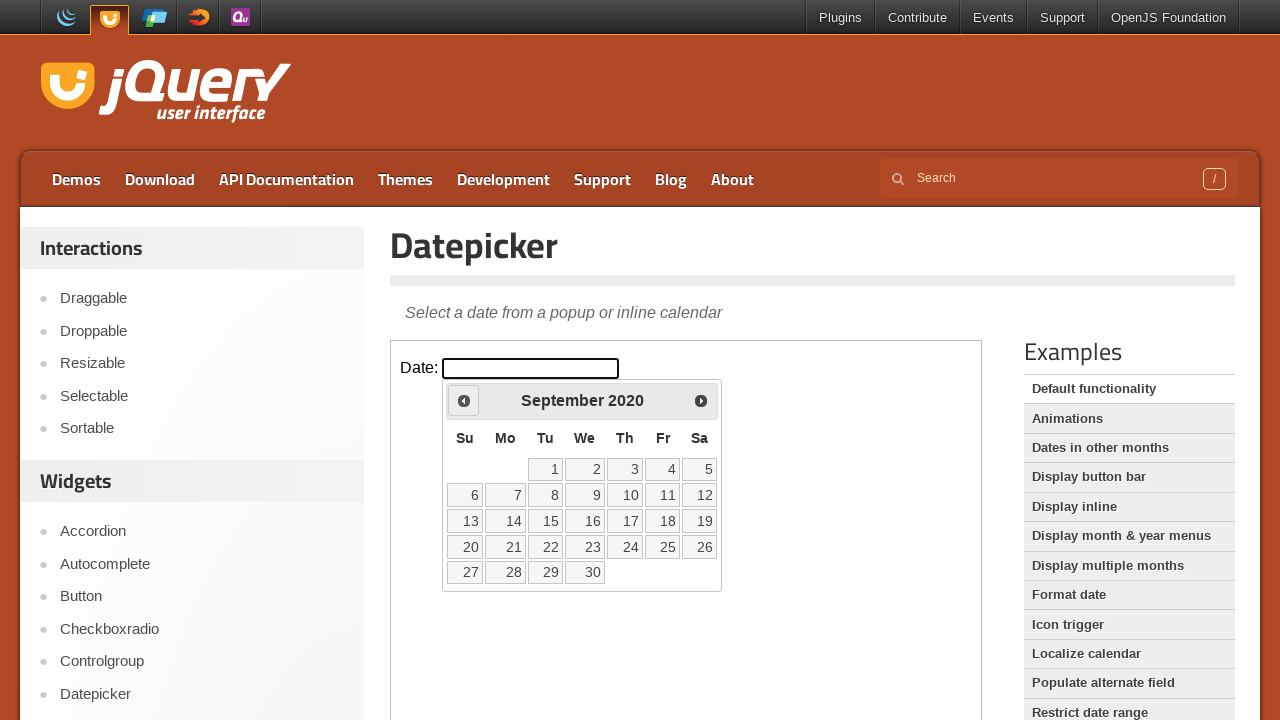

Clicked previous month button to navigate backwards at (464, 400) on iframe.demo-frame >> internal:control=enter-frame >> a.ui-datepicker-prev
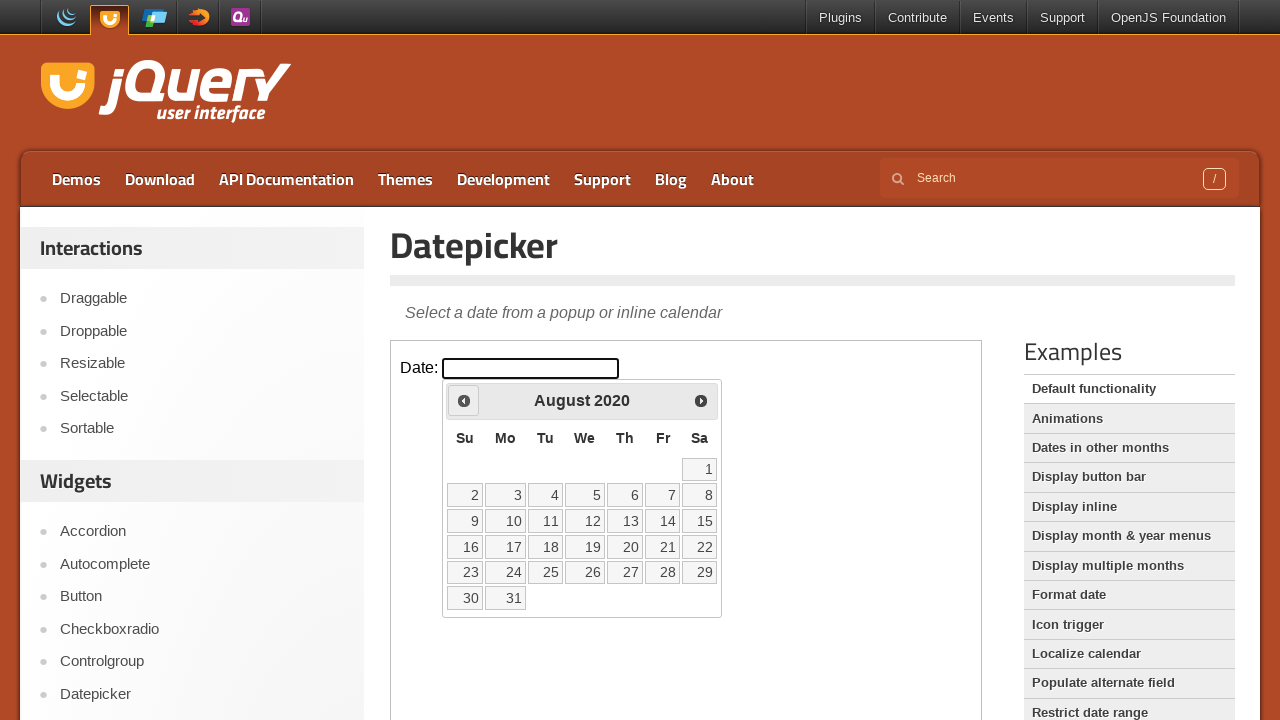

Checked current month: August, current year: 2020
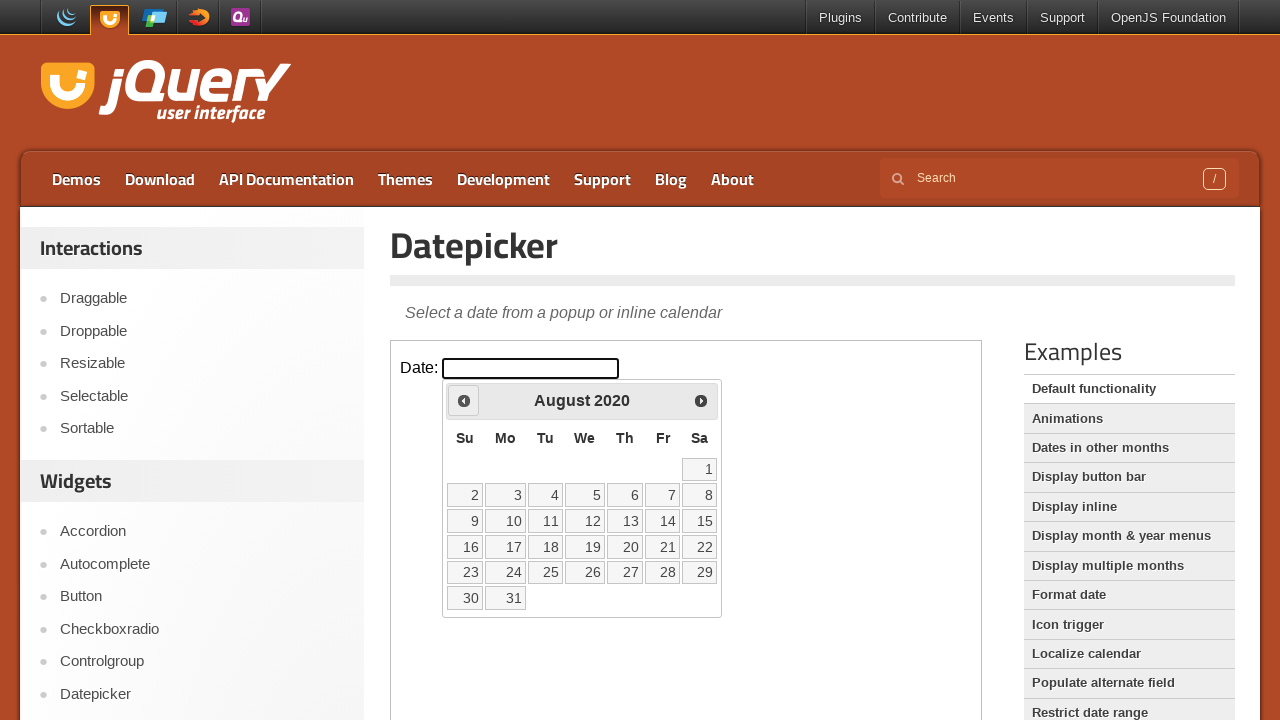

Clicked previous month button to navigate backwards at (464, 400) on iframe.demo-frame >> internal:control=enter-frame >> a.ui-datepicker-prev
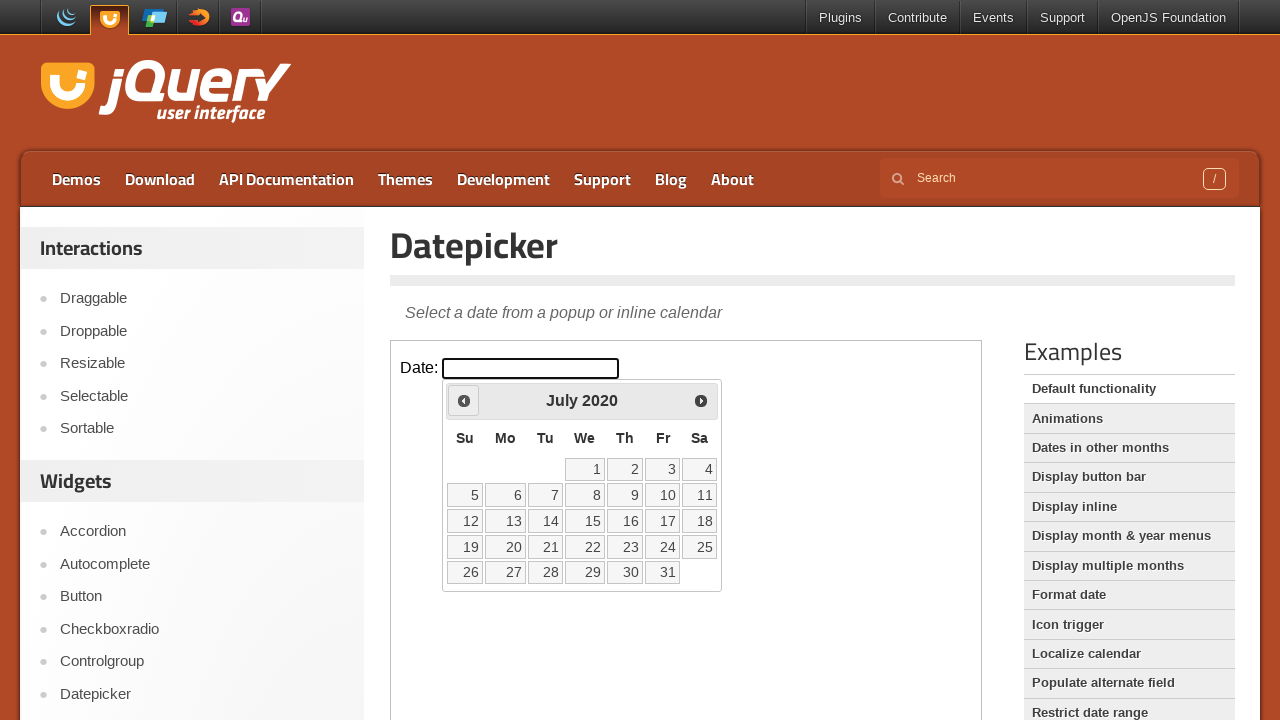

Checked current month: July, current year: 2020
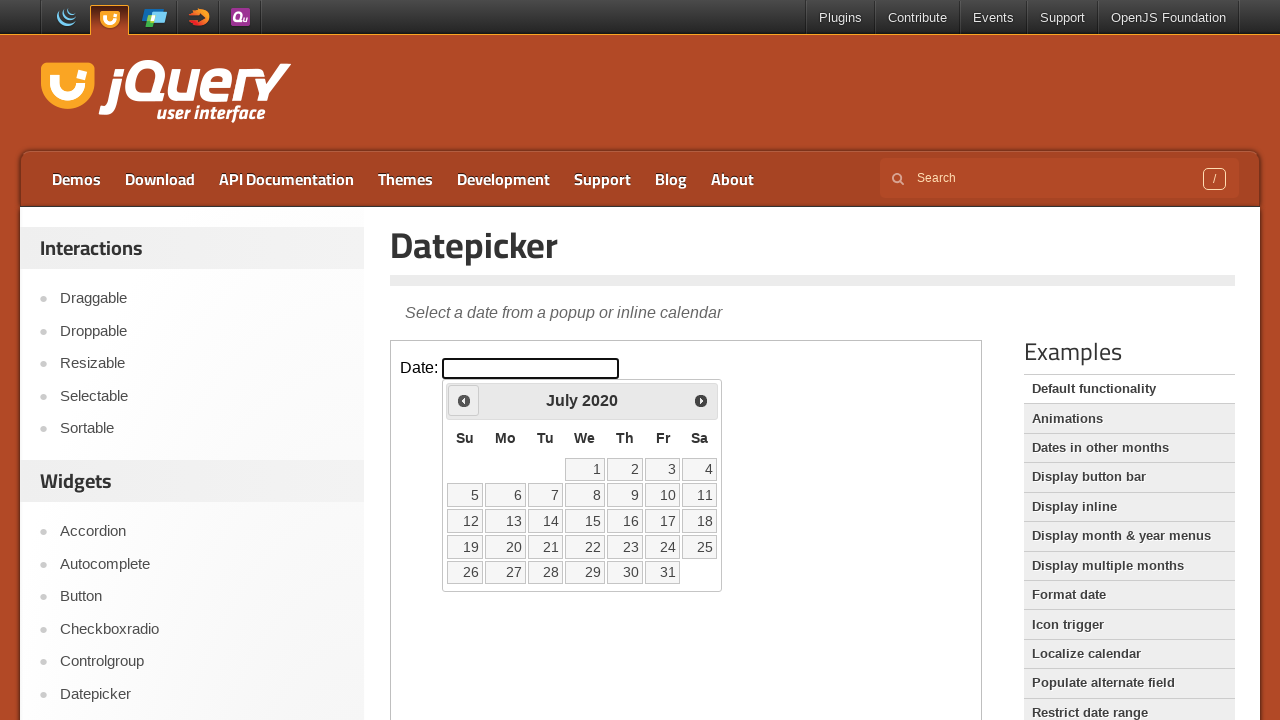

Clicked previous month button to navigate backwards at (464, 400) on iframe.demo-frame >> internal:control=enter-frame >> a.ui-datepicker-prev
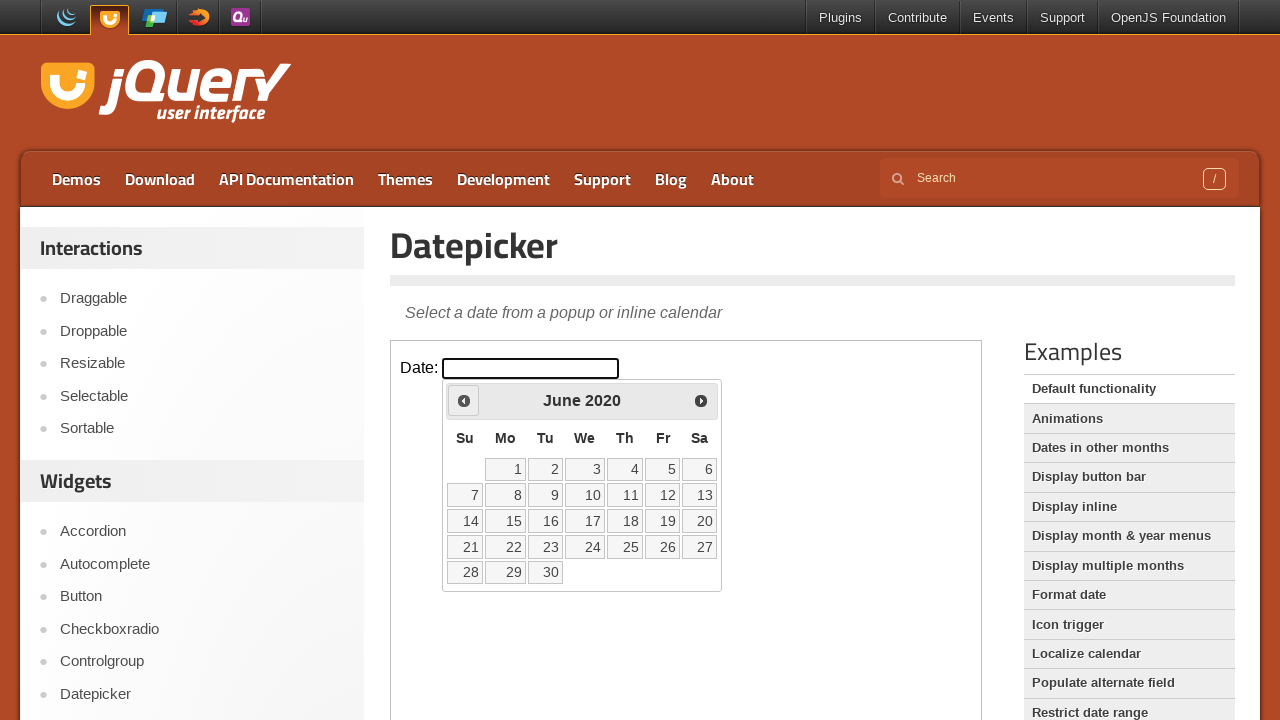

Checked current month: June, current year: 2020
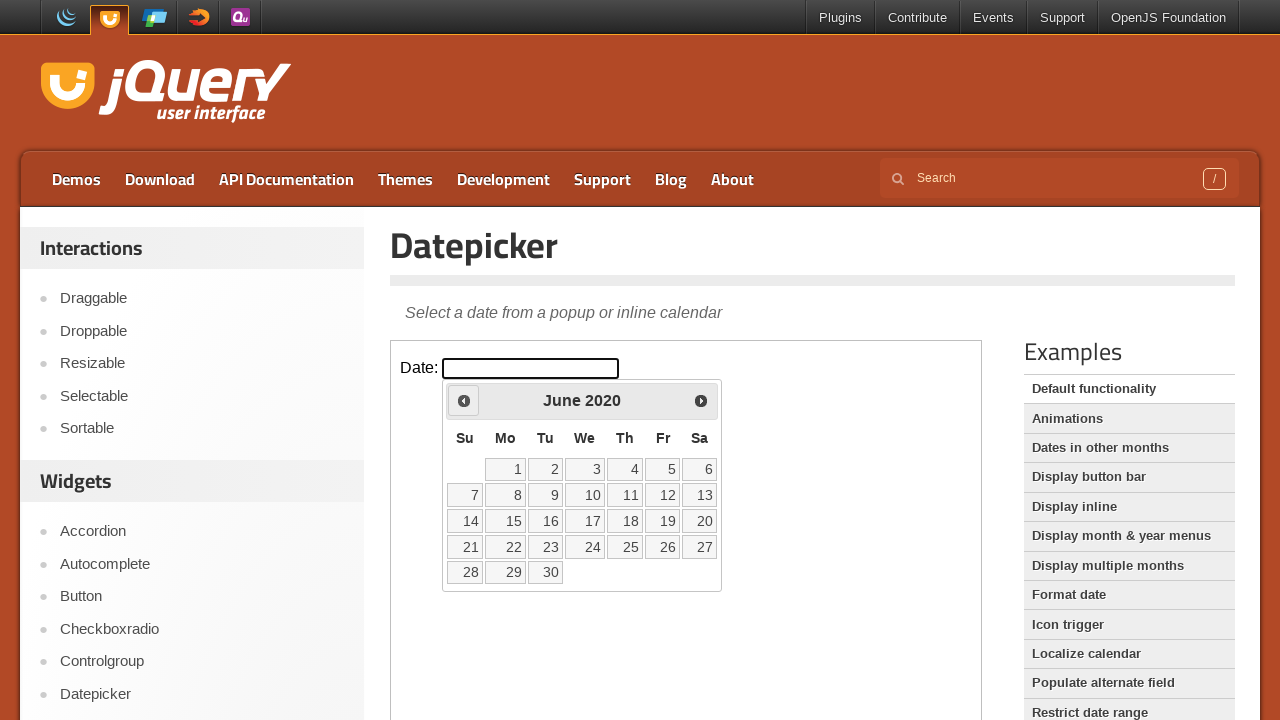

Clicked previous month button to navigate backwards at (464, 400) on iframe.demo-frame >> internal:control=enter-frame >> a.ui-datepicker-prev
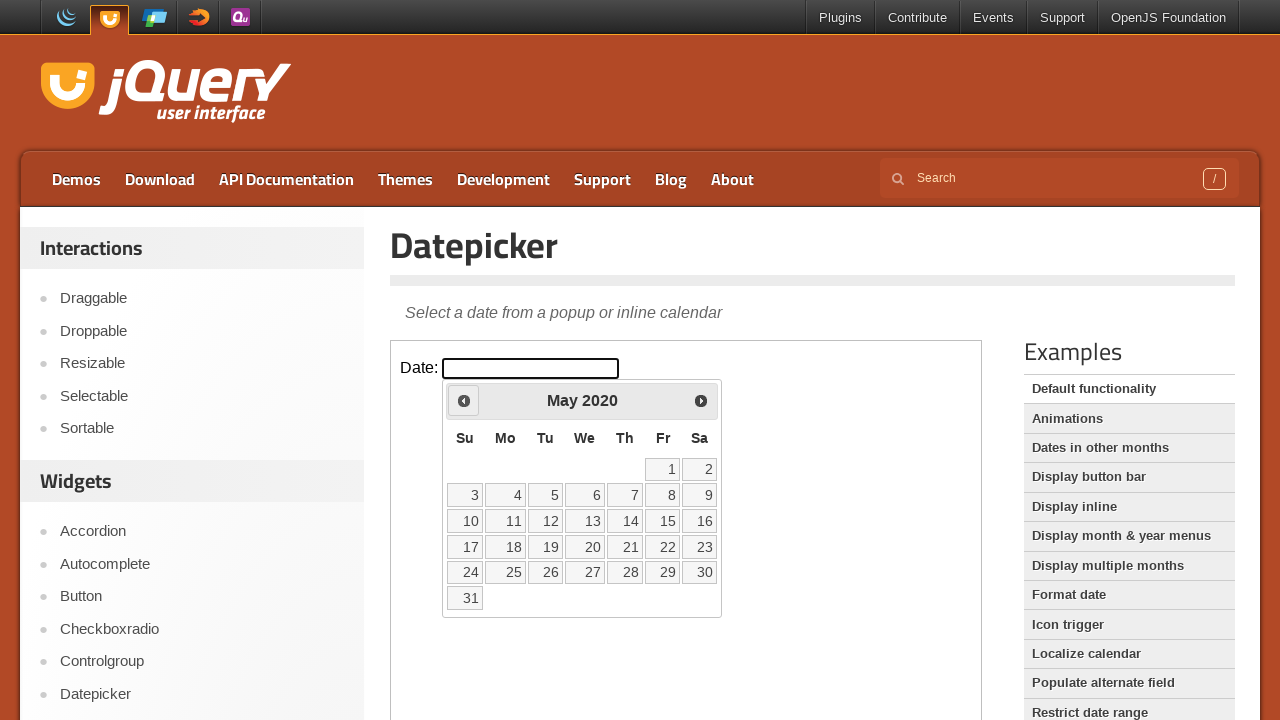

Checked current month: May, current year: 2020
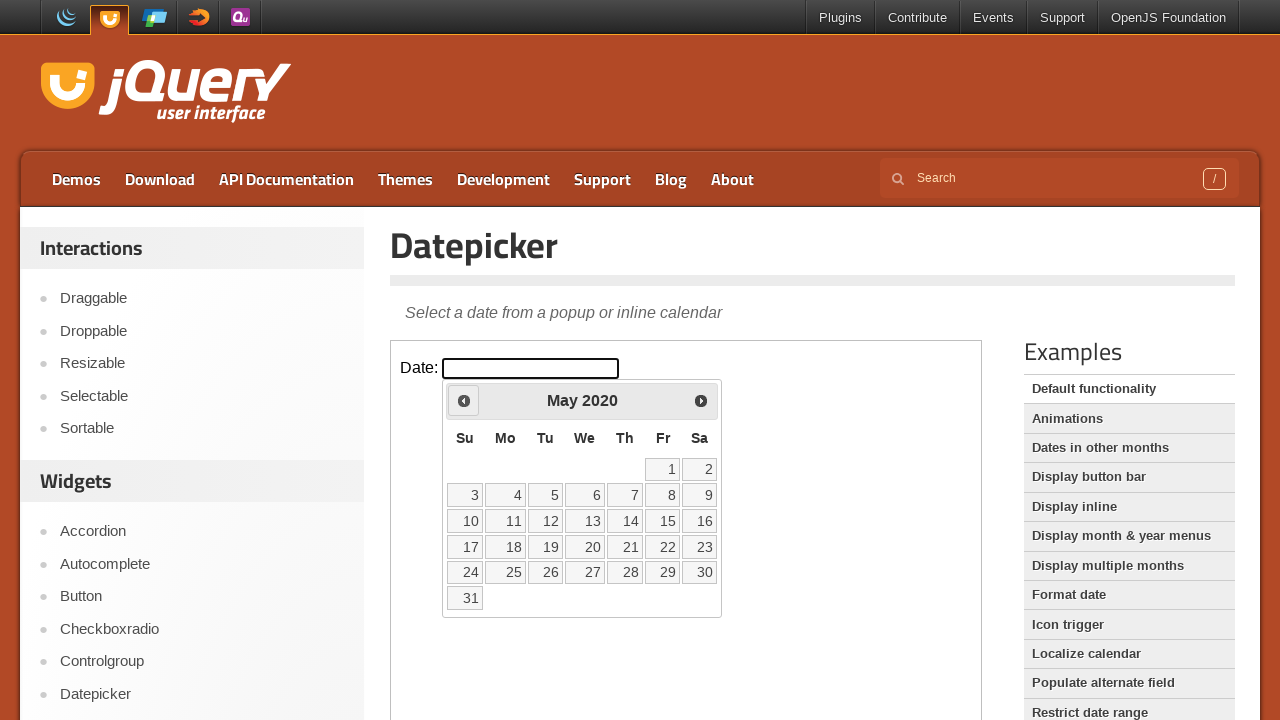

Clicked previous month button to navigate backwards at (464, 400) on iframe.demo-frame >> internal:control=enter-frame >> a.ui-datepicker-prev
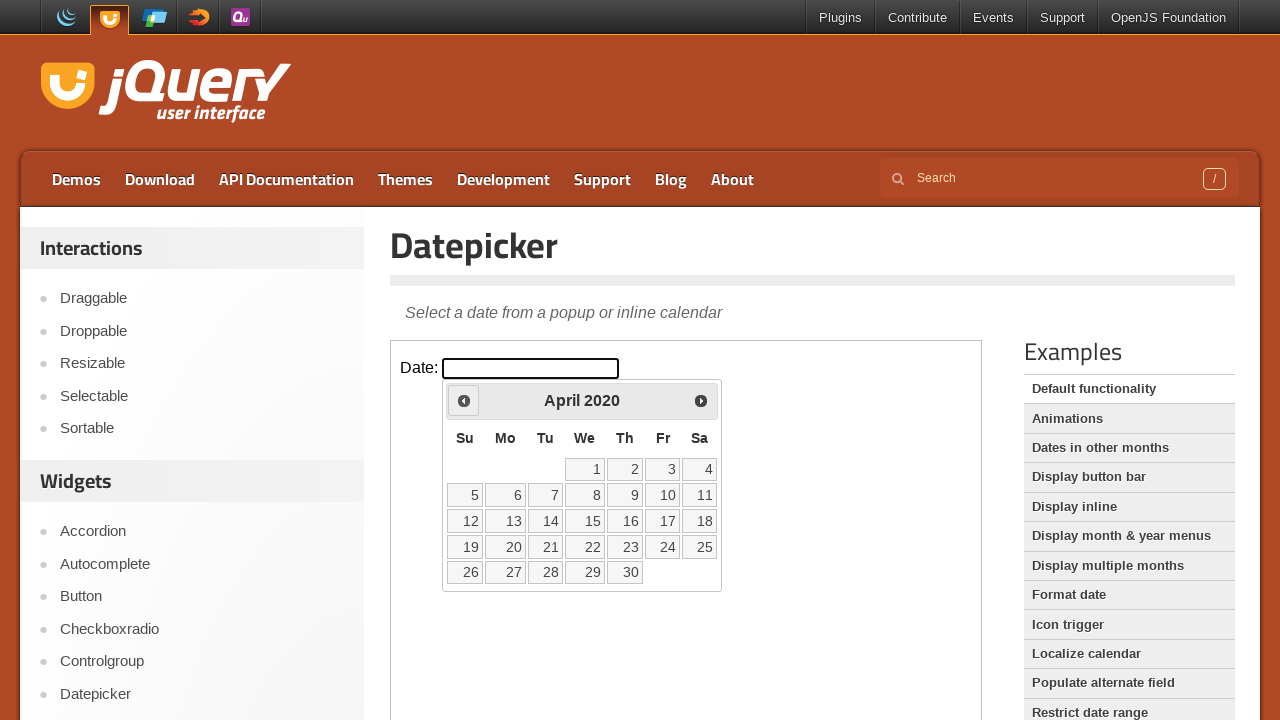

Checked current month: April, current year: 2020
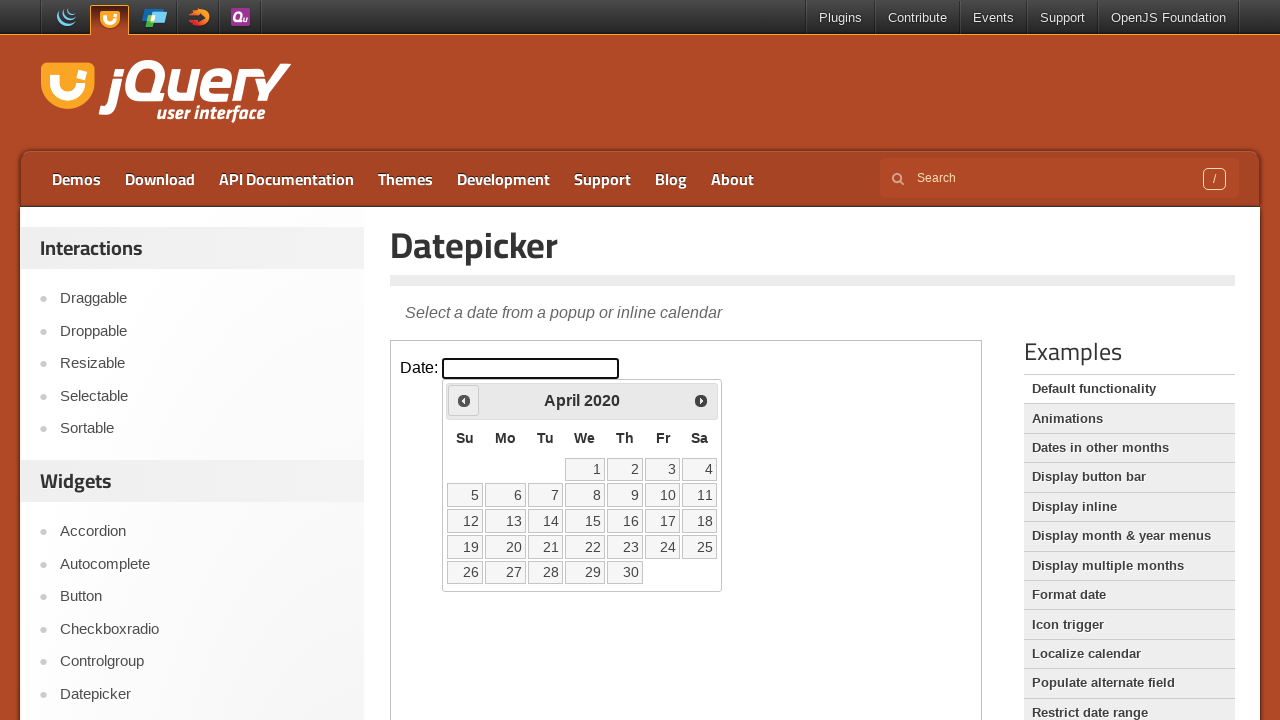

Clicked previous month button to navigate backwards at (464, 400) on iframe.demo-frame >> internal:control=enter-frame >> a.ui-datepicker-prev
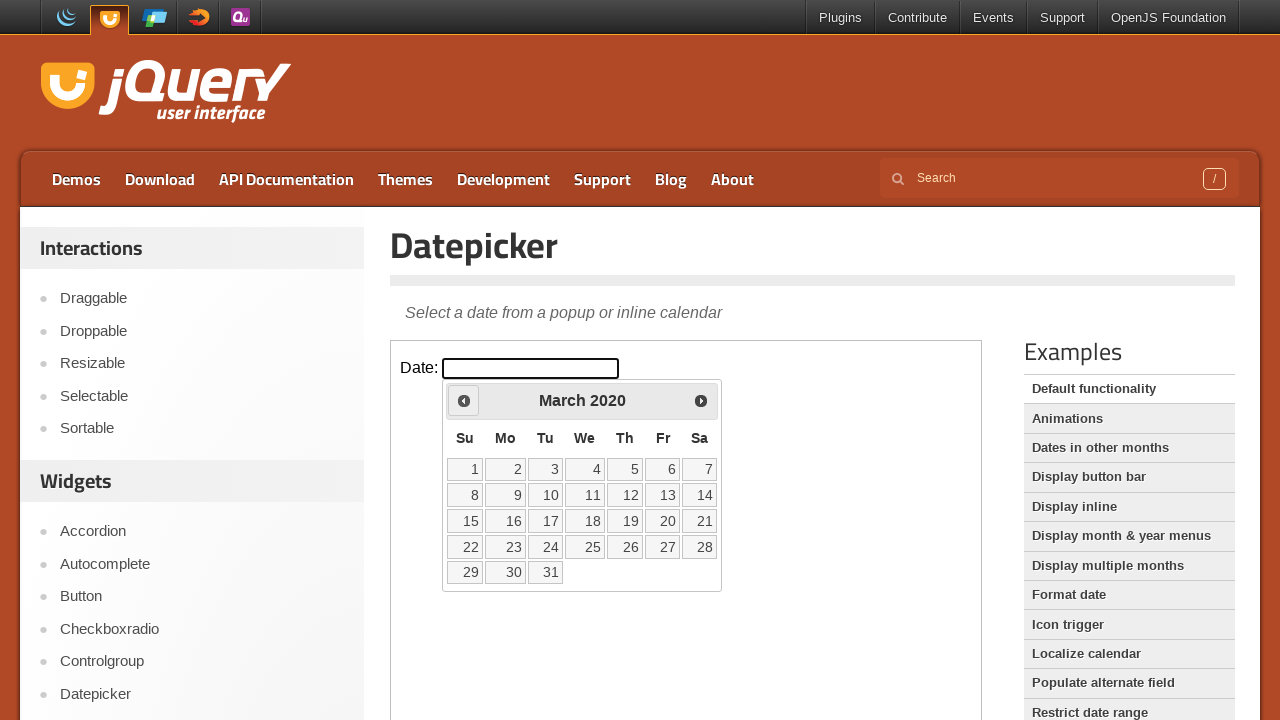

Checked current month: March, current year: 2020
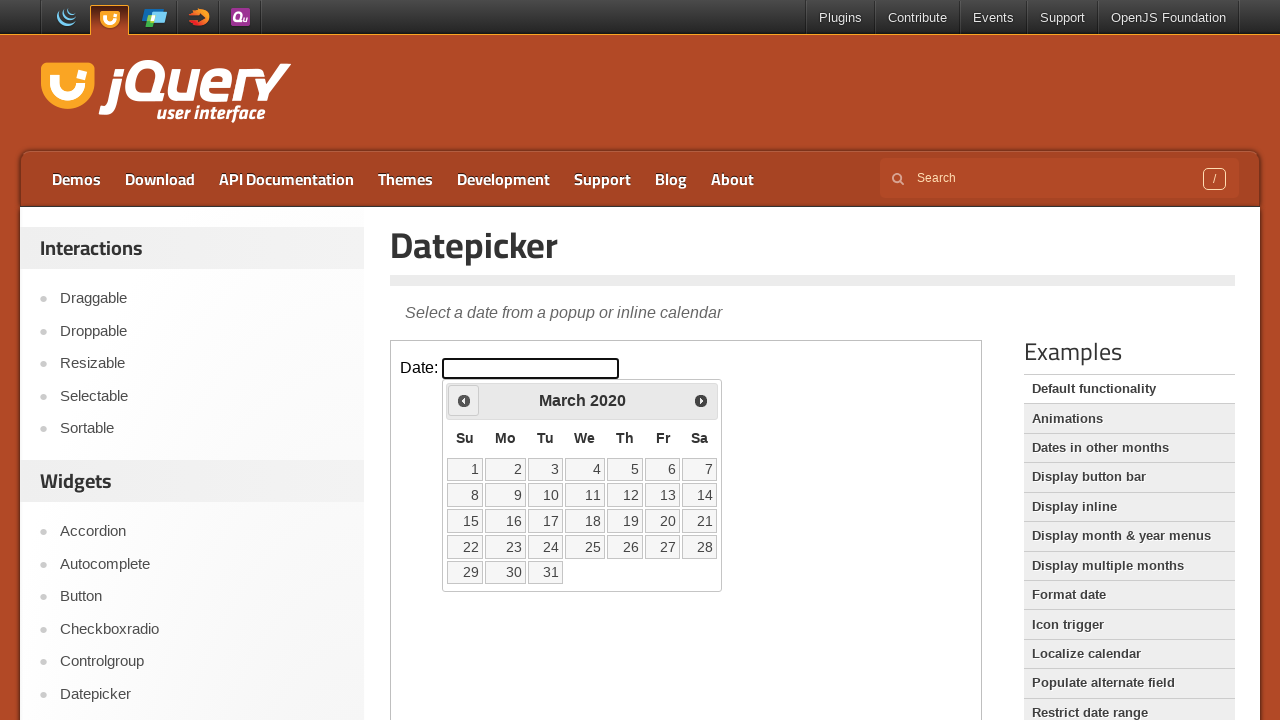

Clicked previous month button to navigate backwards at (464, 400) on iframe.demo-frame >> internal:control=enter-frame >> a.ui-datepicker-prev
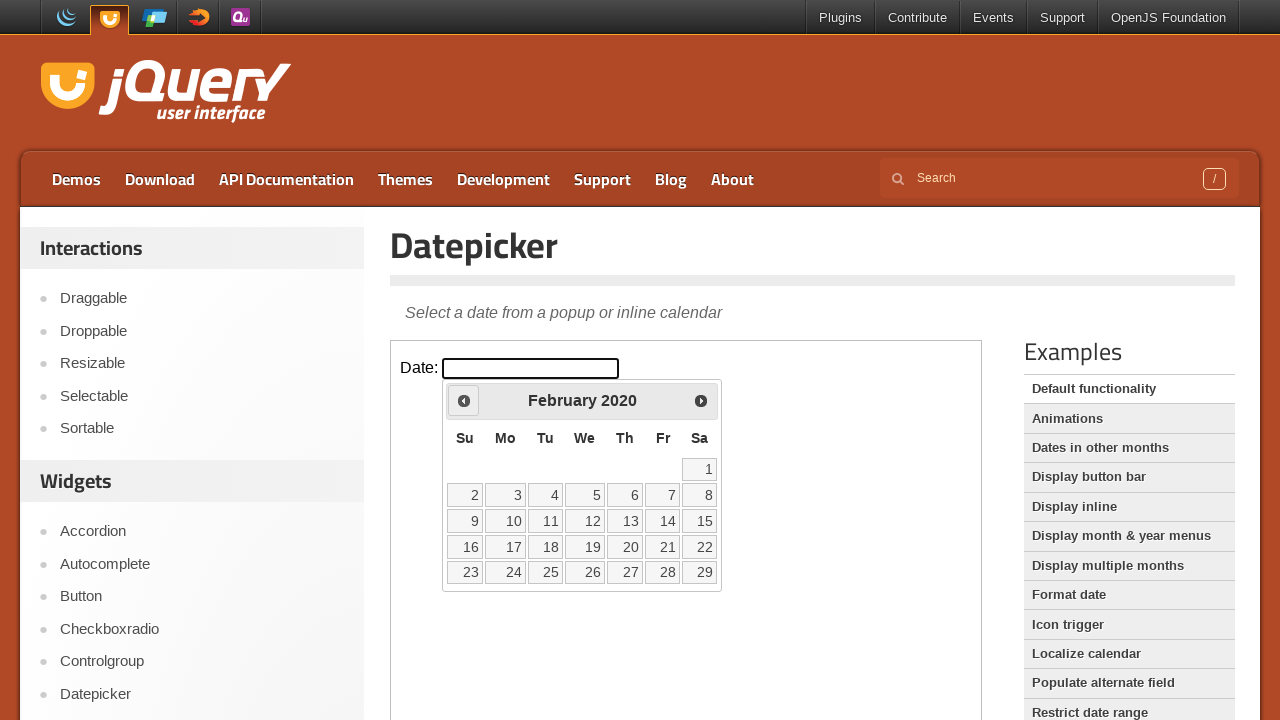

Checked current month: February, current year: 2020
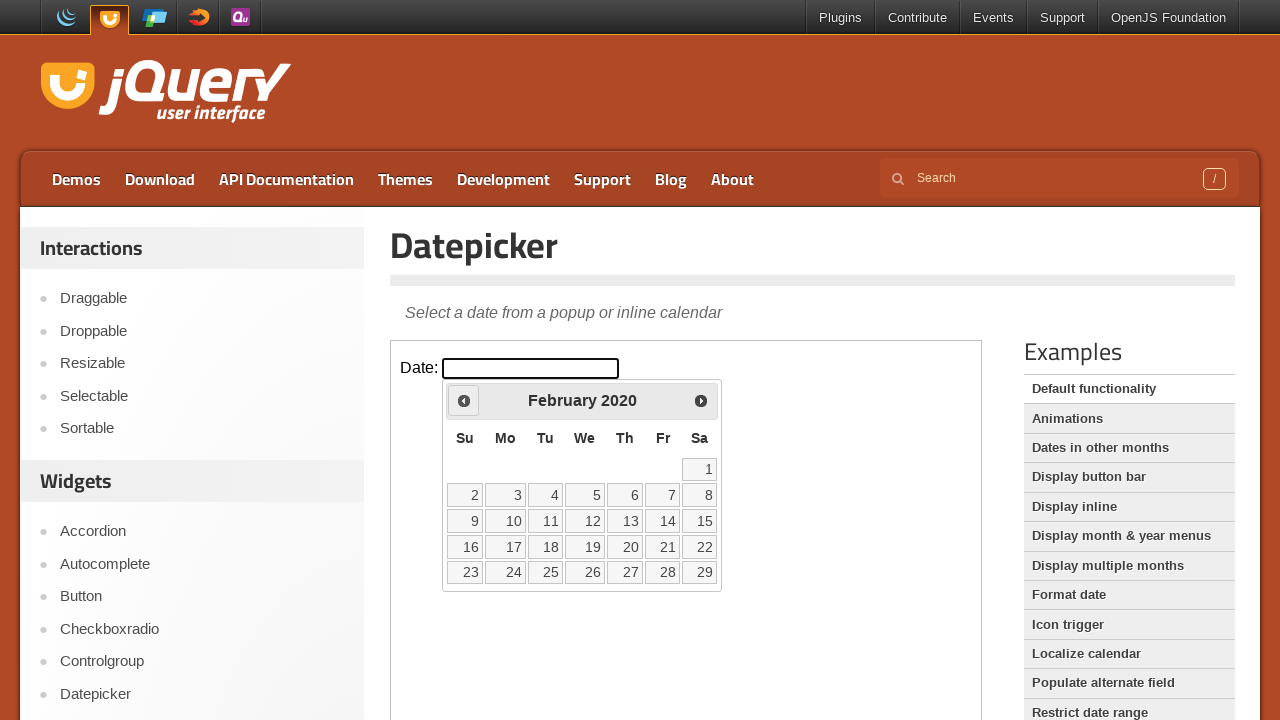

Clicked previous month button to navigate backwards at (464, 400) on iframe.demo-frame >> internal:control=enter-frame >> a.ui-datepicker-prev
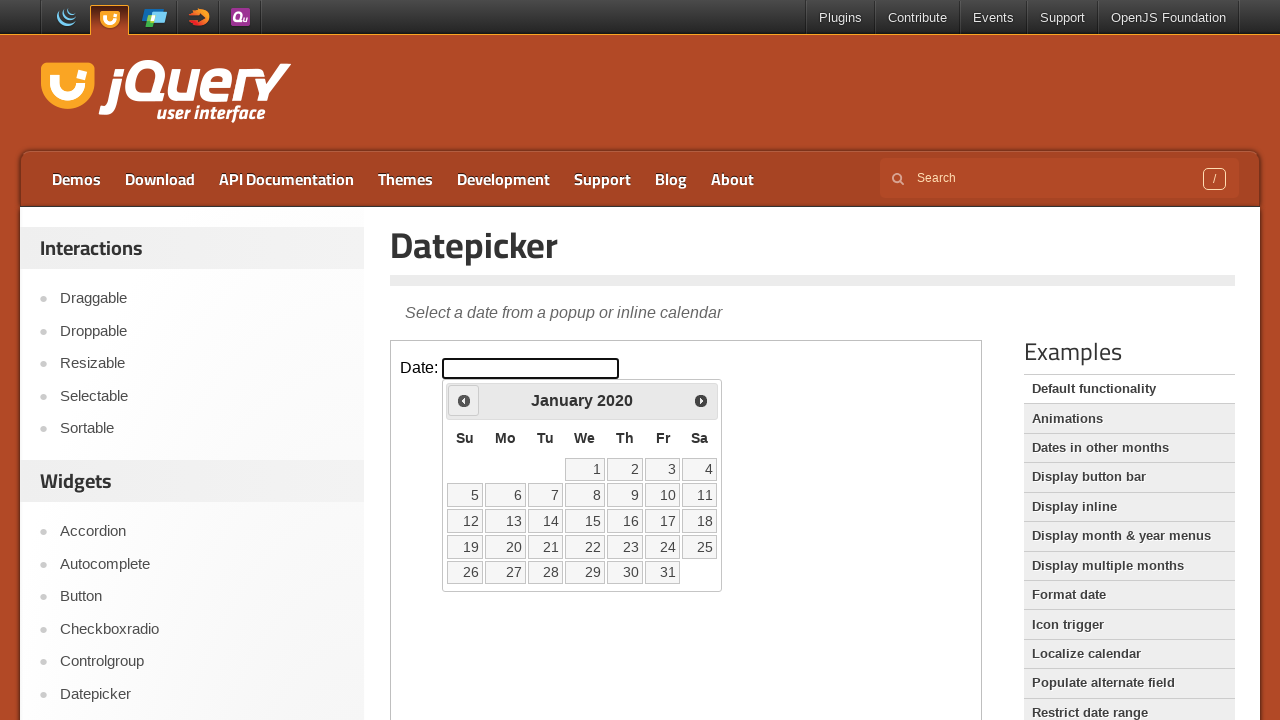

Checked current month: January, current year: 2020
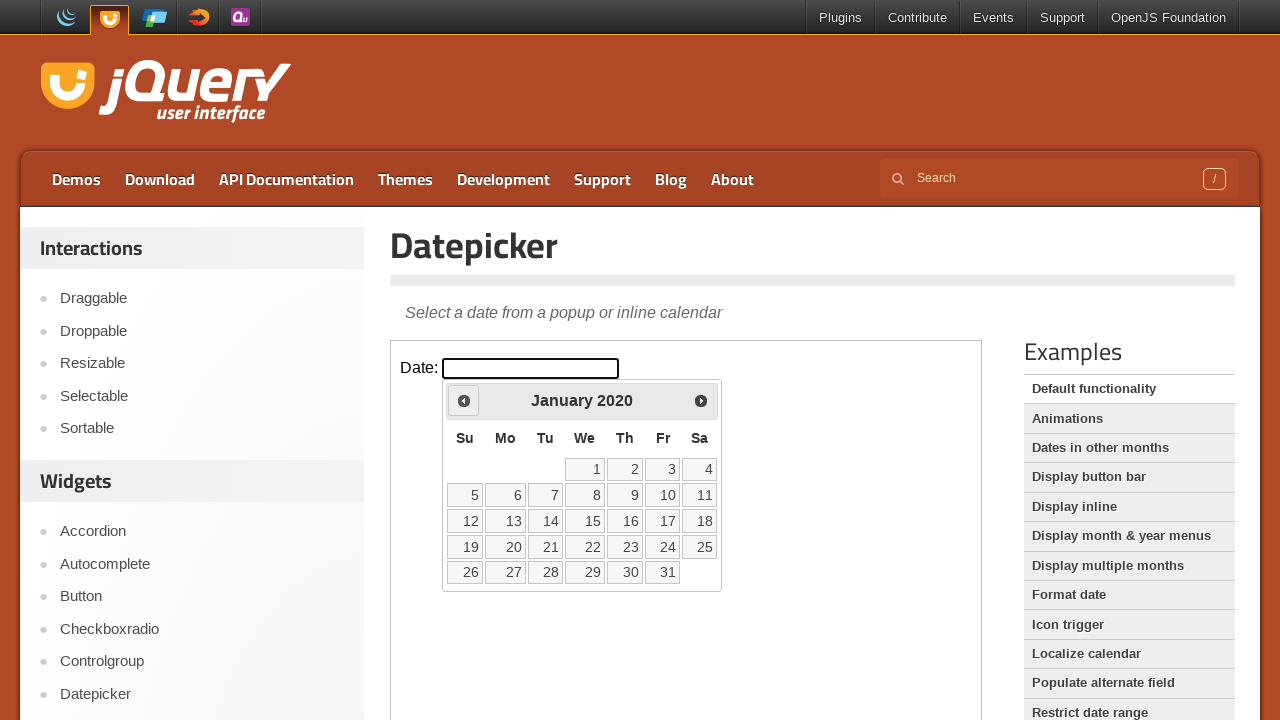

Clicked previous month button to navigate backwards at (464, 400) on iframe.demo-frame >> internal:control=enter-frame >> a.ui-datepicker-prev
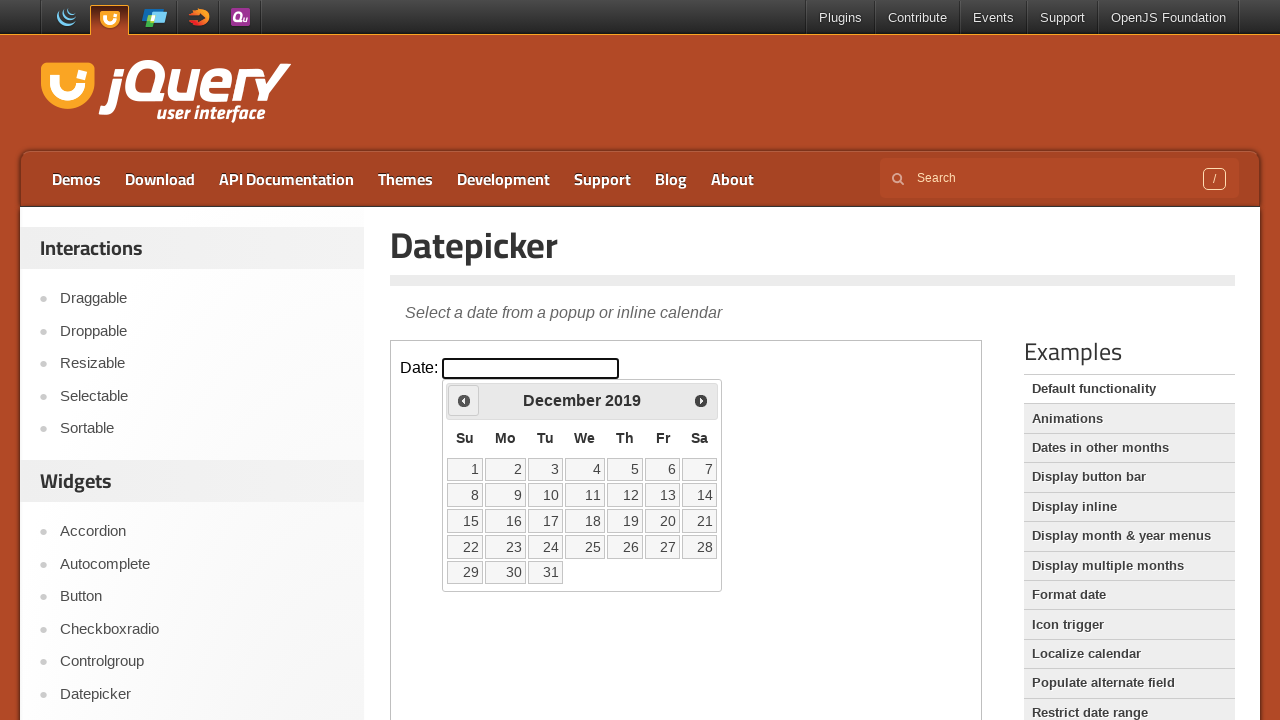

Checked current month: December, current year: 2019
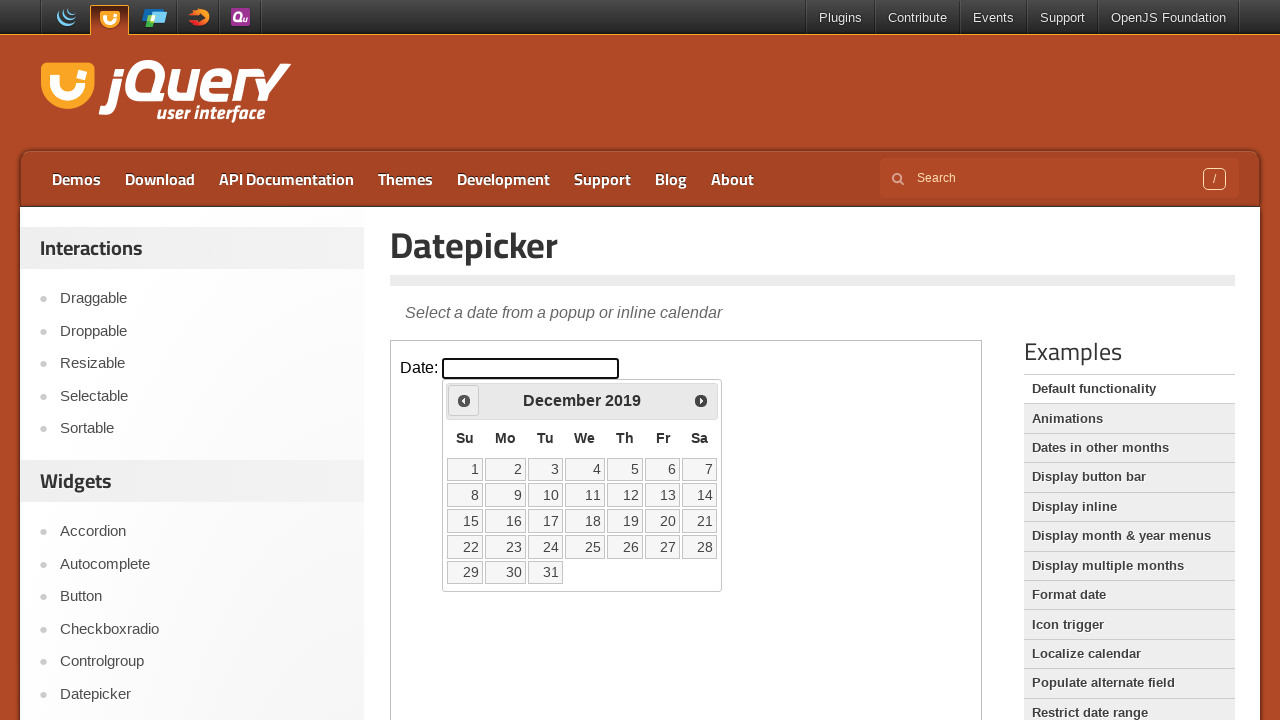

Clicked previous month button to navigate backwards at (464, 400) on iframe.demo-frame >> internal:control=enter-frame >> a.ui-datepicker-prev
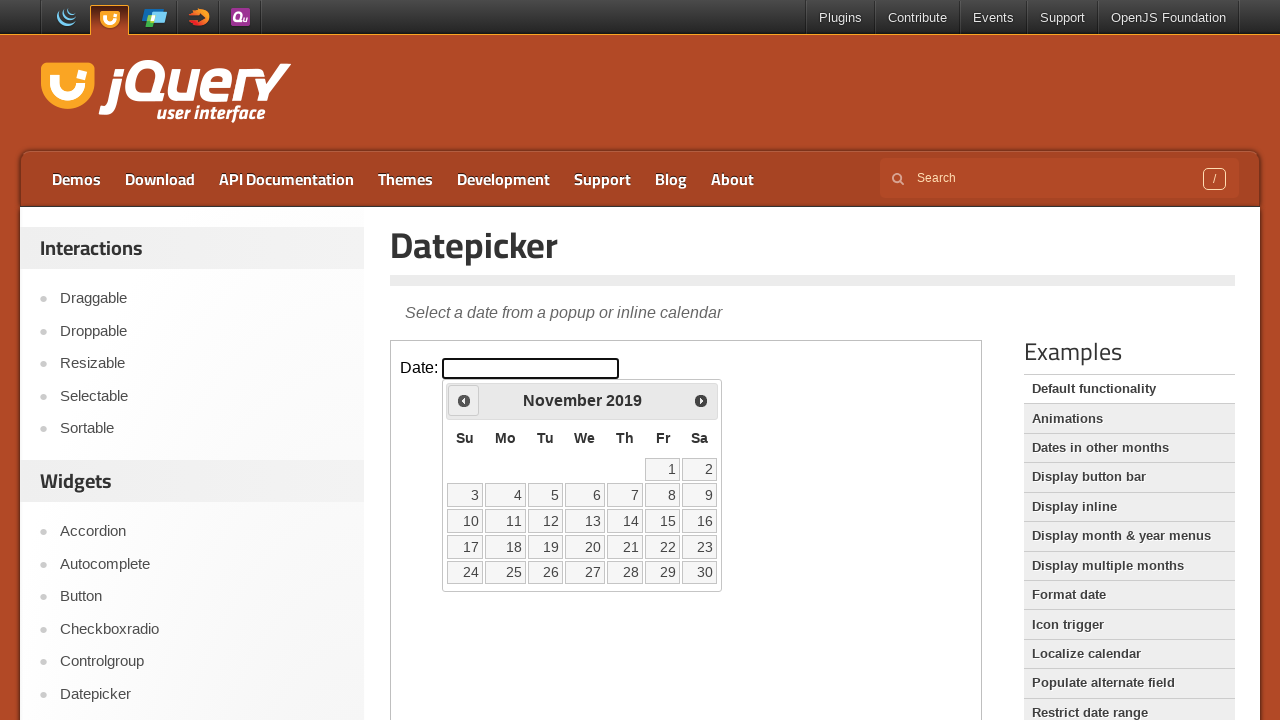

Checked current month: November, current year: 2019
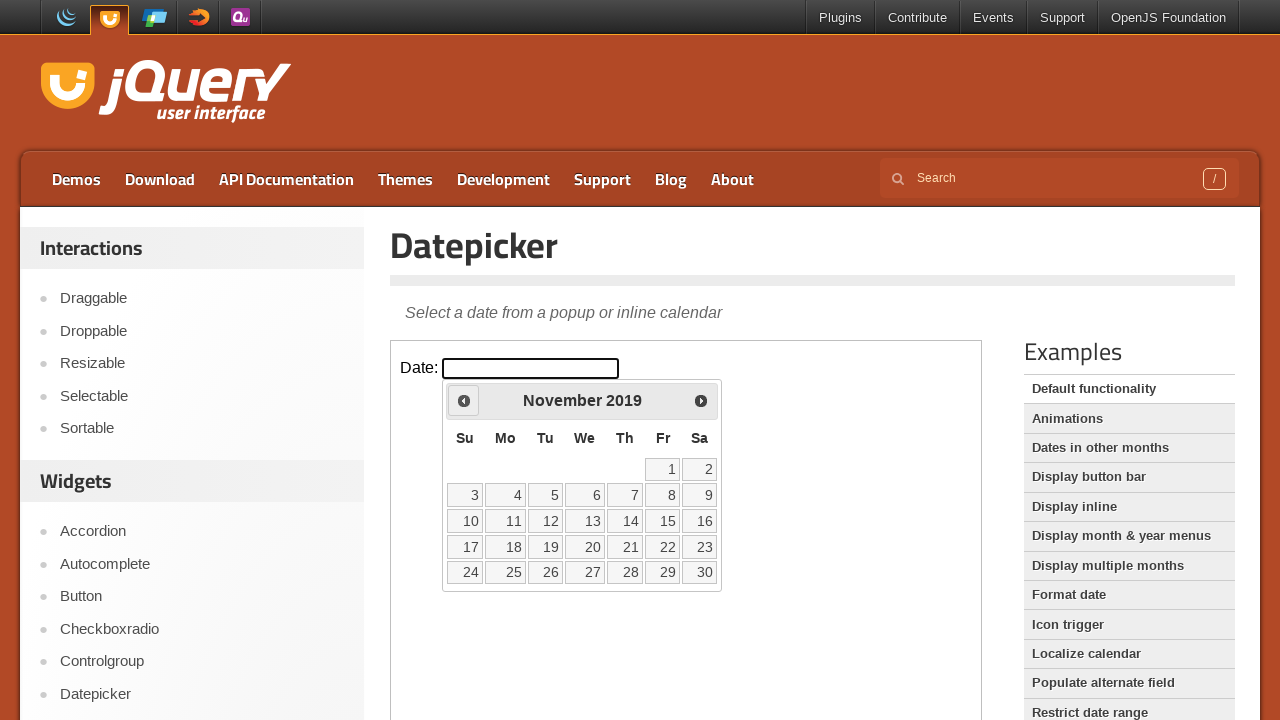

Clicked previous month button to navigate backwards at (464, 400) on iframe.demo-frame >> internal:control=enter-frame >> a.ui-datepicker-prev
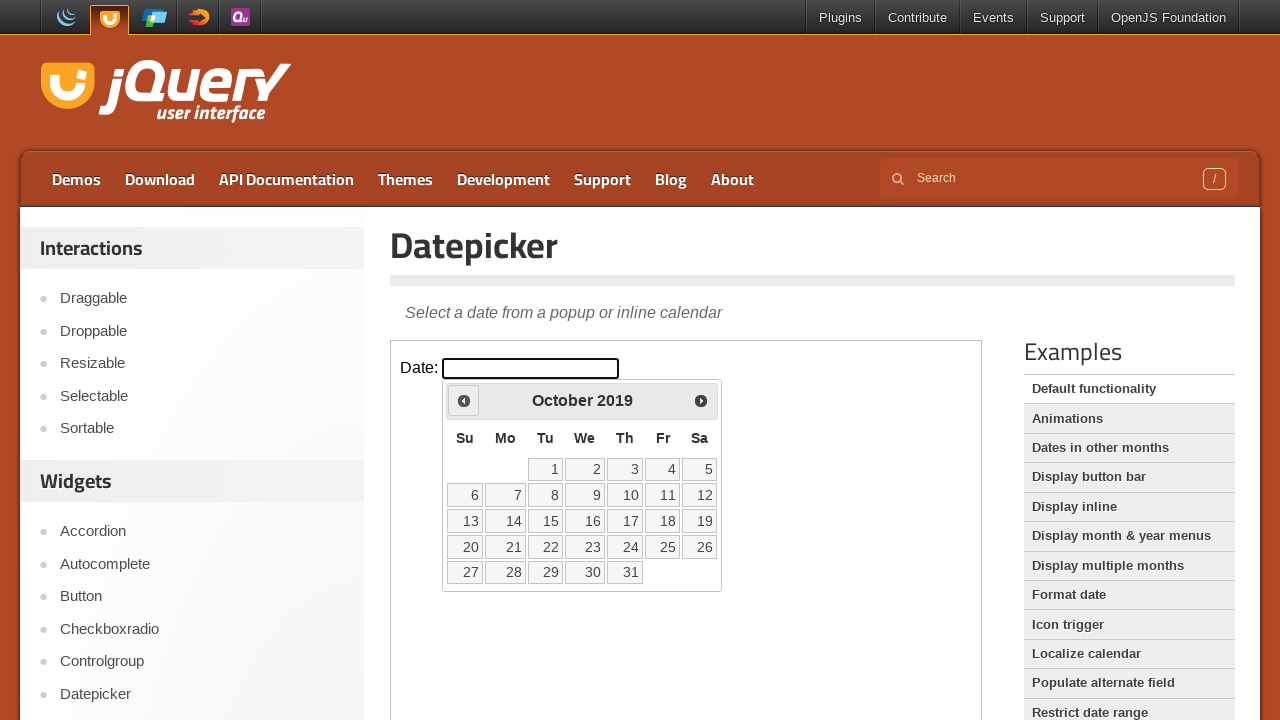

Checked current month: October, current year: 2019
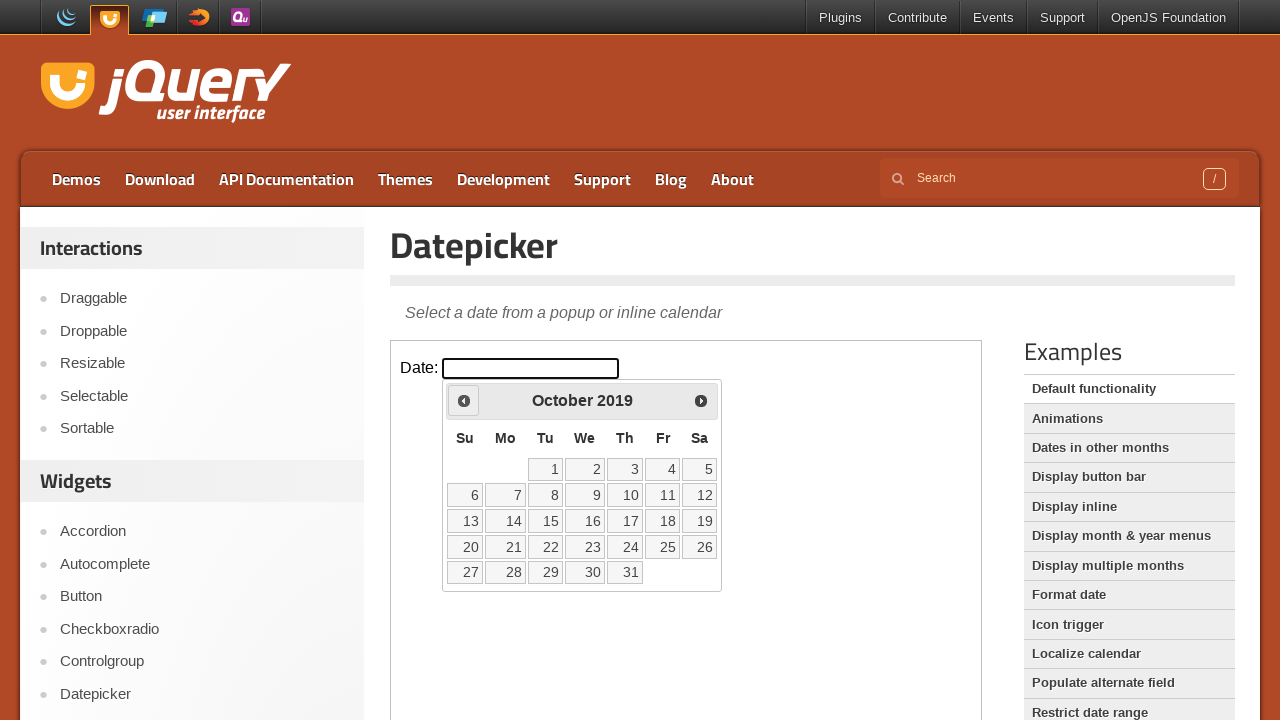

Selected day 21 from the calendar at (506, 547) on iframe.demo-frame >> internal:control=enter-frame >> //table[@class='ui-datepick
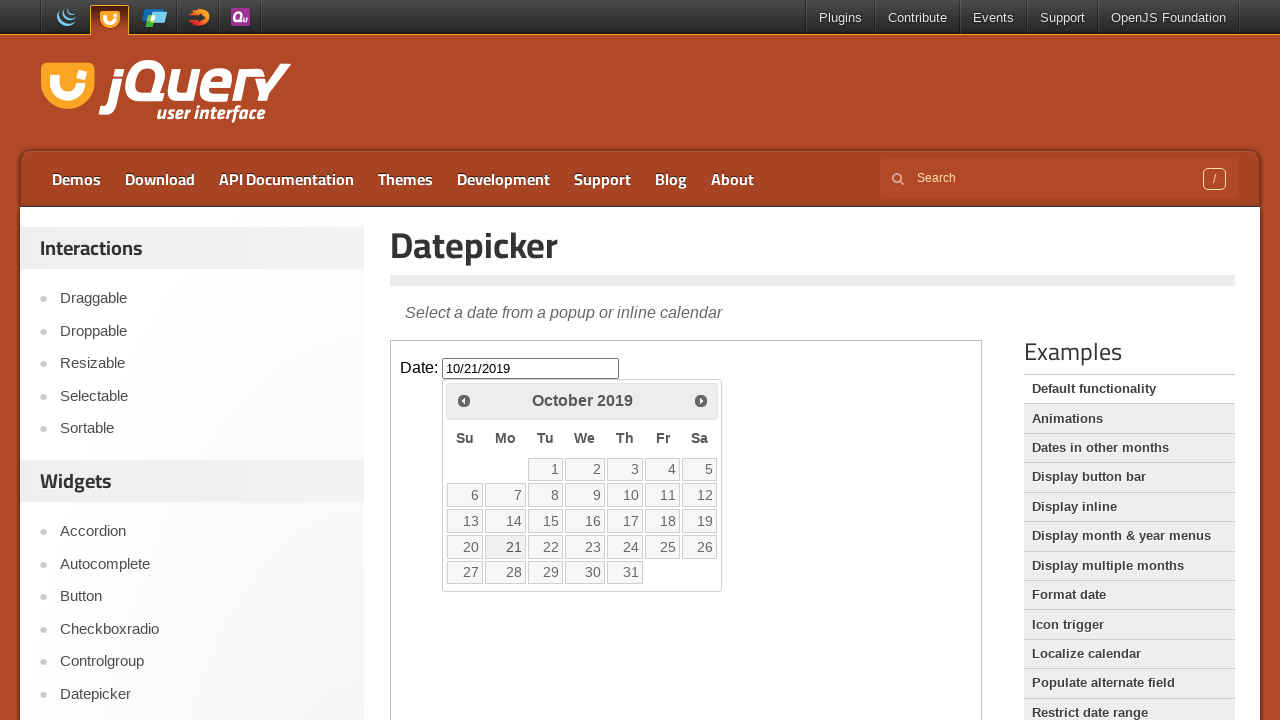

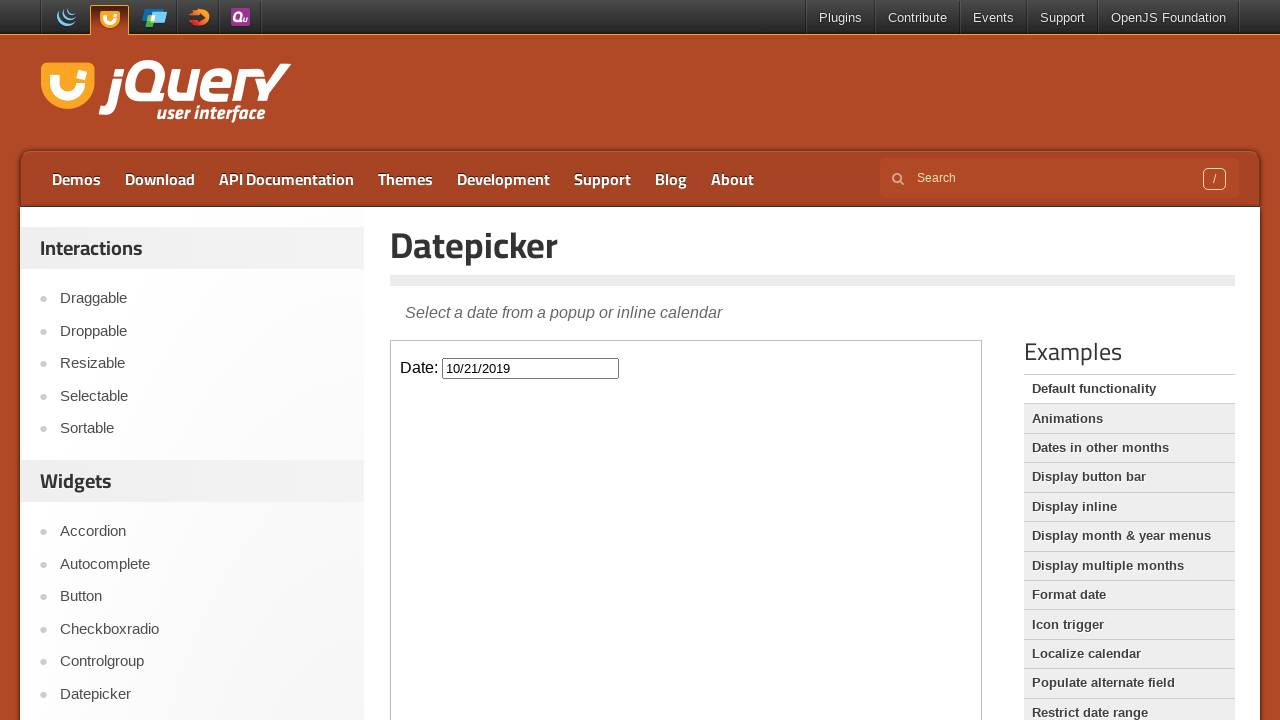